Tests jQuery UI date picker widget by clicking to open the calendar, navigating to a past month/year (March 2020), and selecting a specific date (10th).

Starting URL: https://jqueryui.com/datepicker/

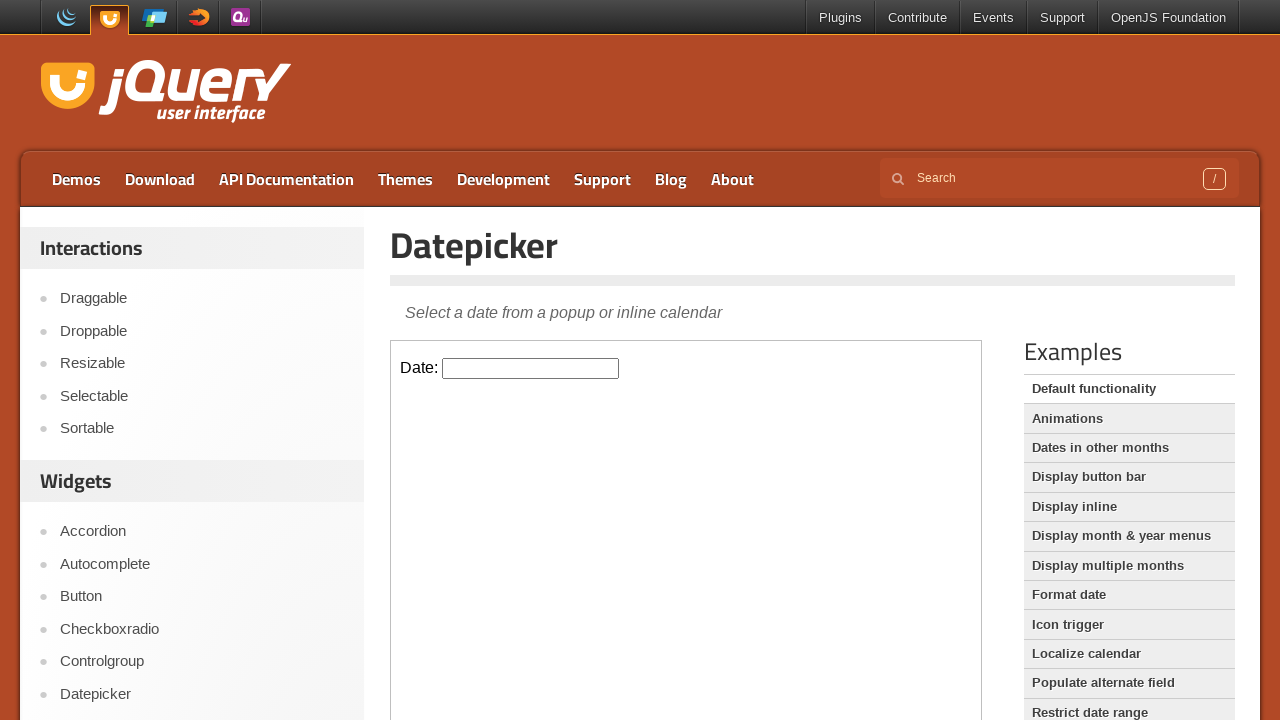

Located iframe containing datepicker widget
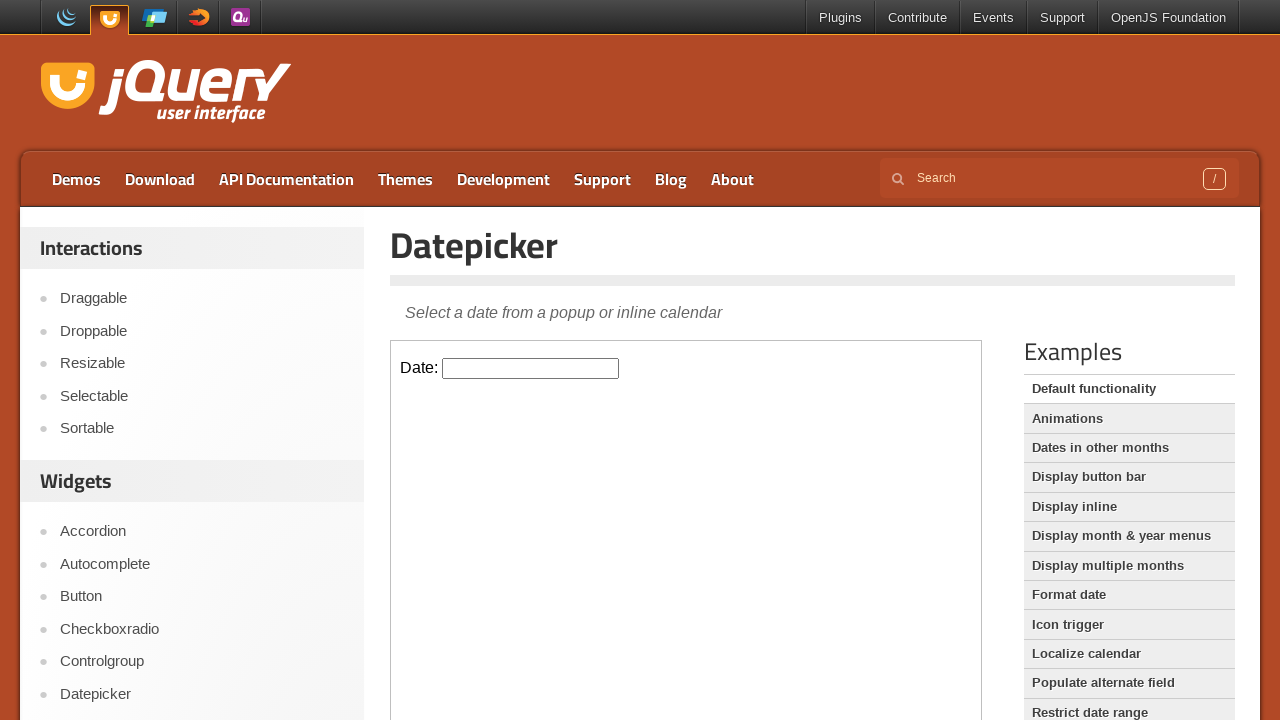

Clicked datepicker input to open calendar at (531, 368) on iframe.demo-frame >> internal:control=enter-frame >> input#datepicker
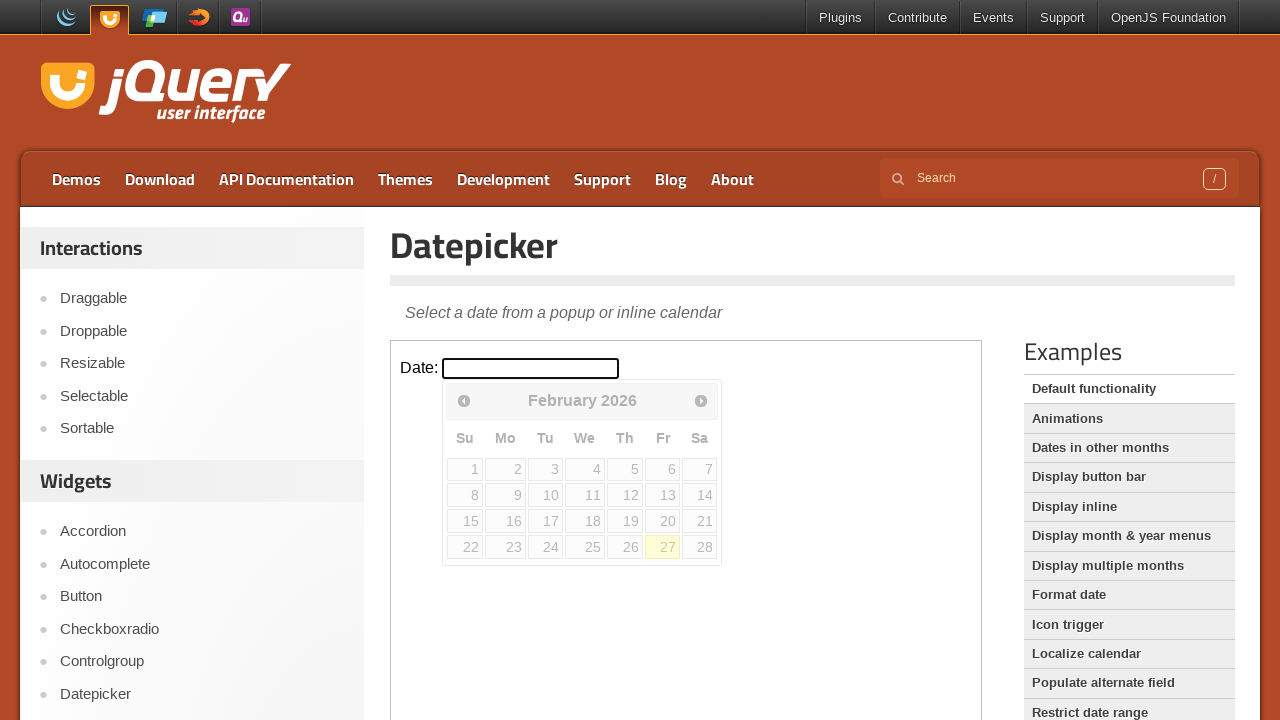

Checked current calendar date: February 2026
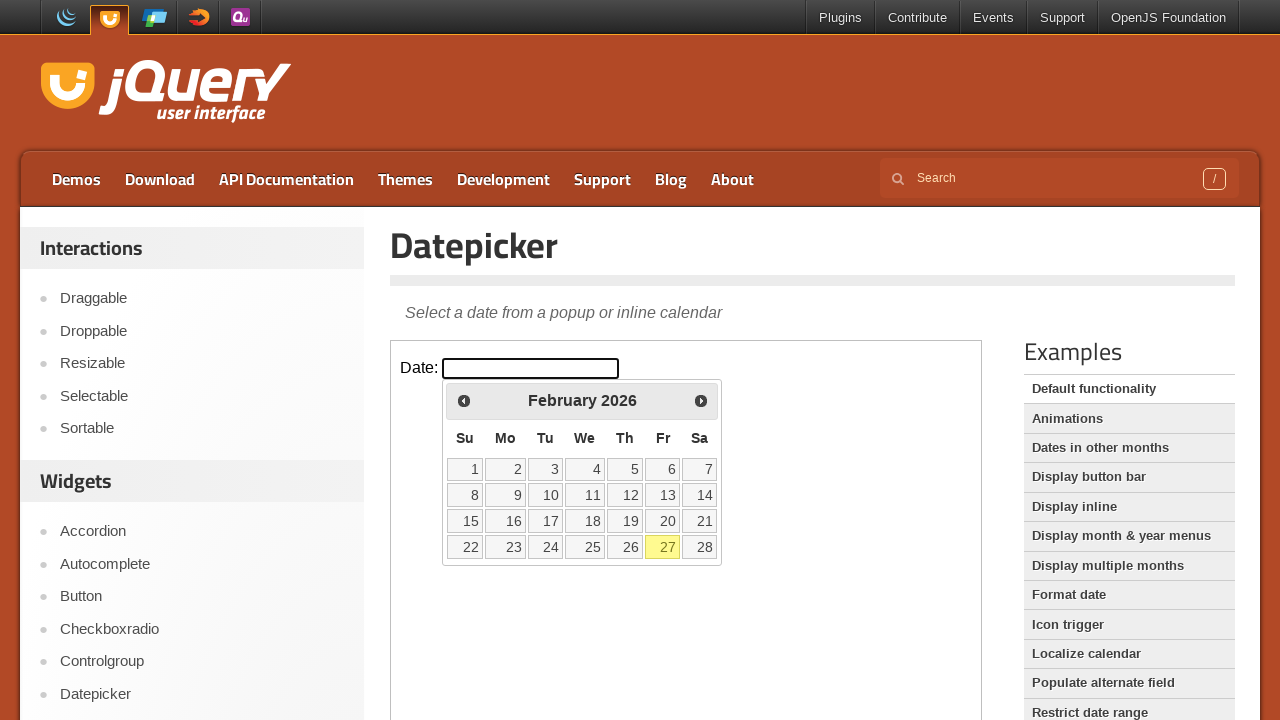

Clicked previous month button to navigate backwards at (464, 400) on iframe.demo-frame >> internal:control=enter-frame >> span.ui-icon-circle-triangl
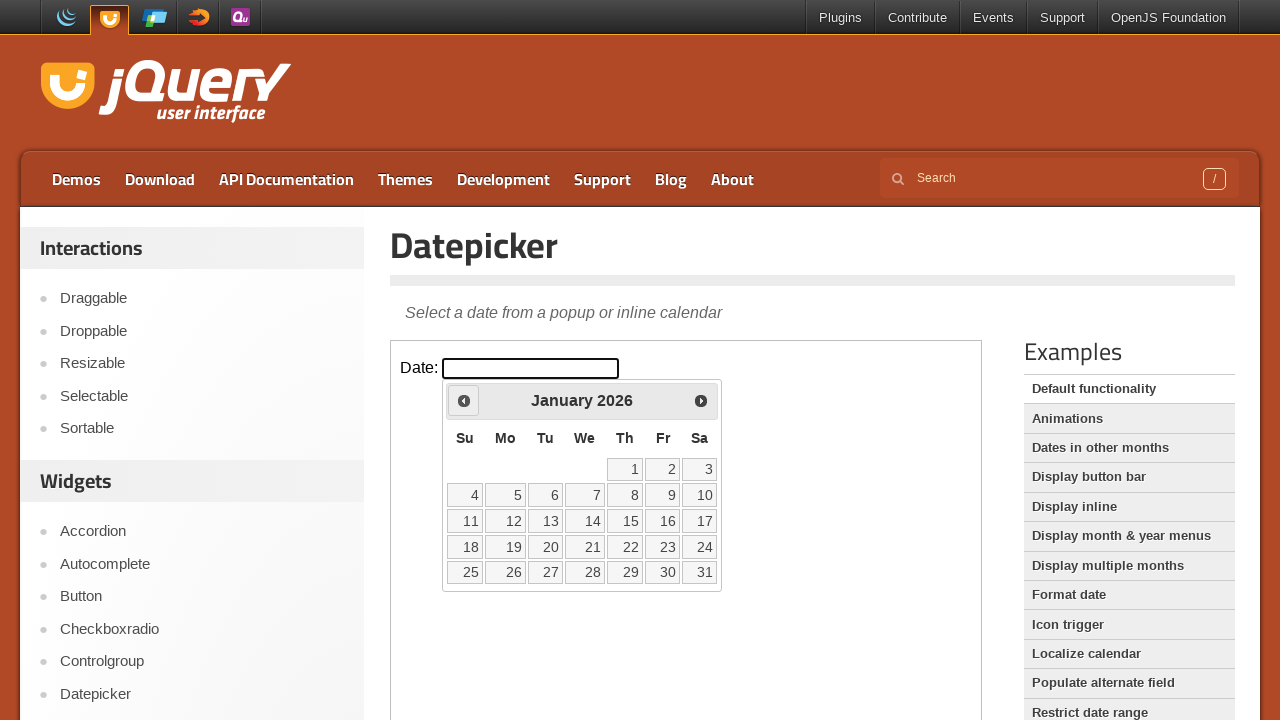

Waited 200ms for calendar to update
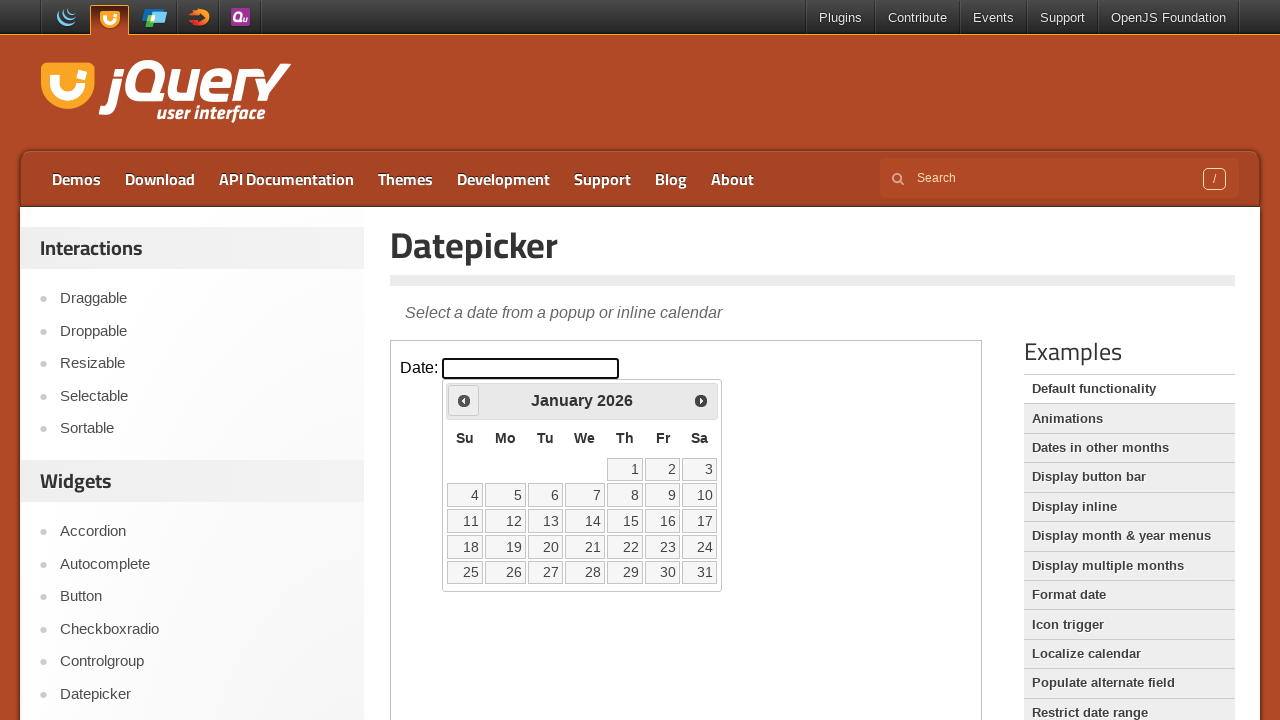

Checked current calendar date: January 2026
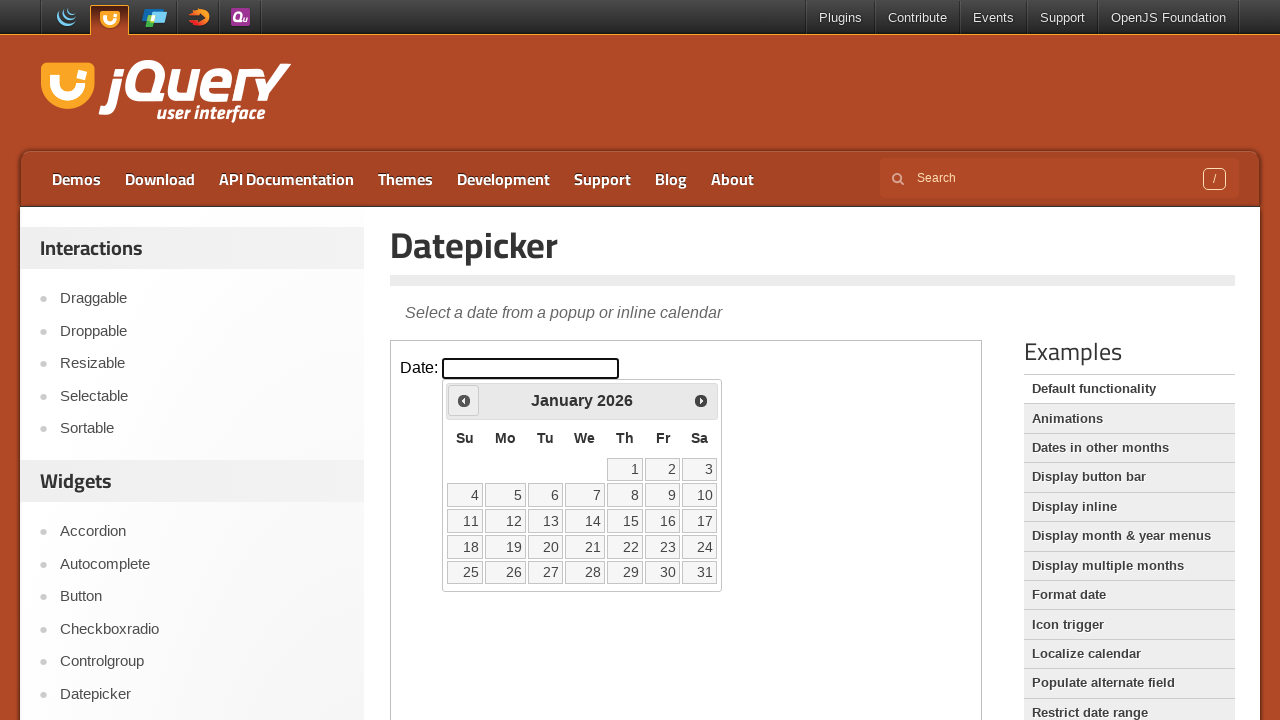

Clicked previous month button to navigate backwards at (464, 400) on iframe.demo-frame >> internal:control=enter-frame >> span.ui-icon-circle-triangl
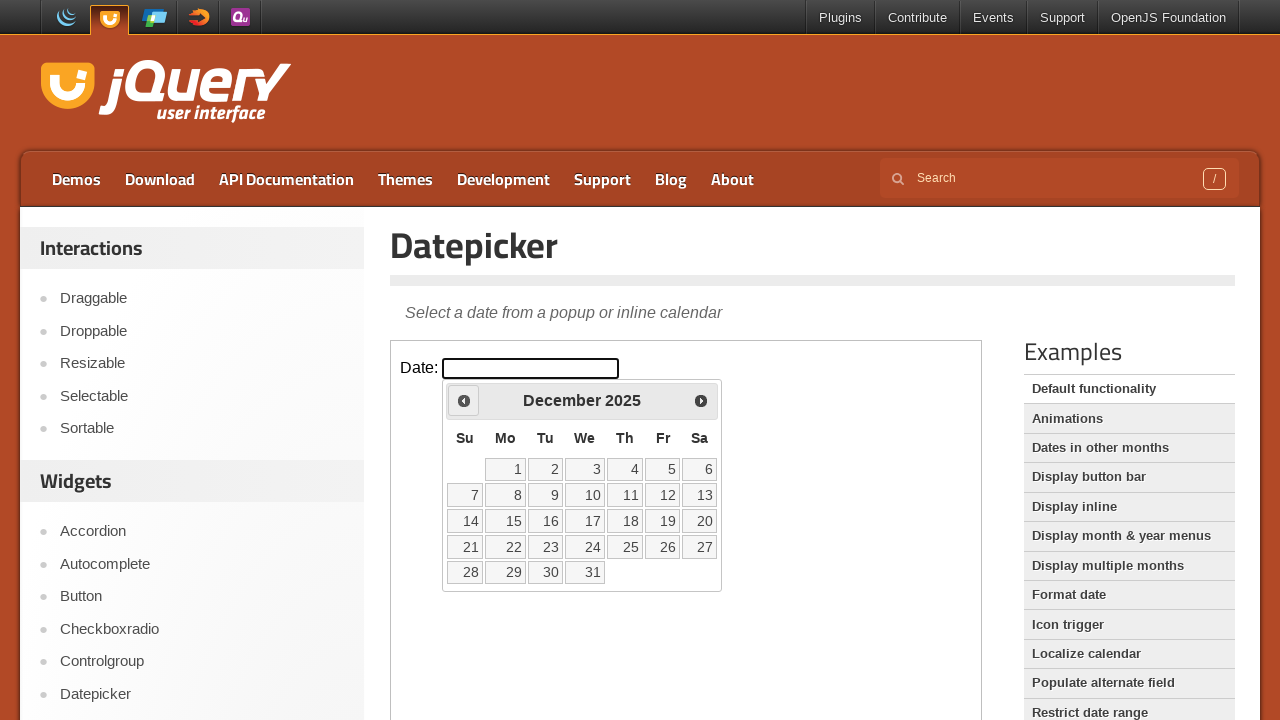

Waited 200ms for calendar to update
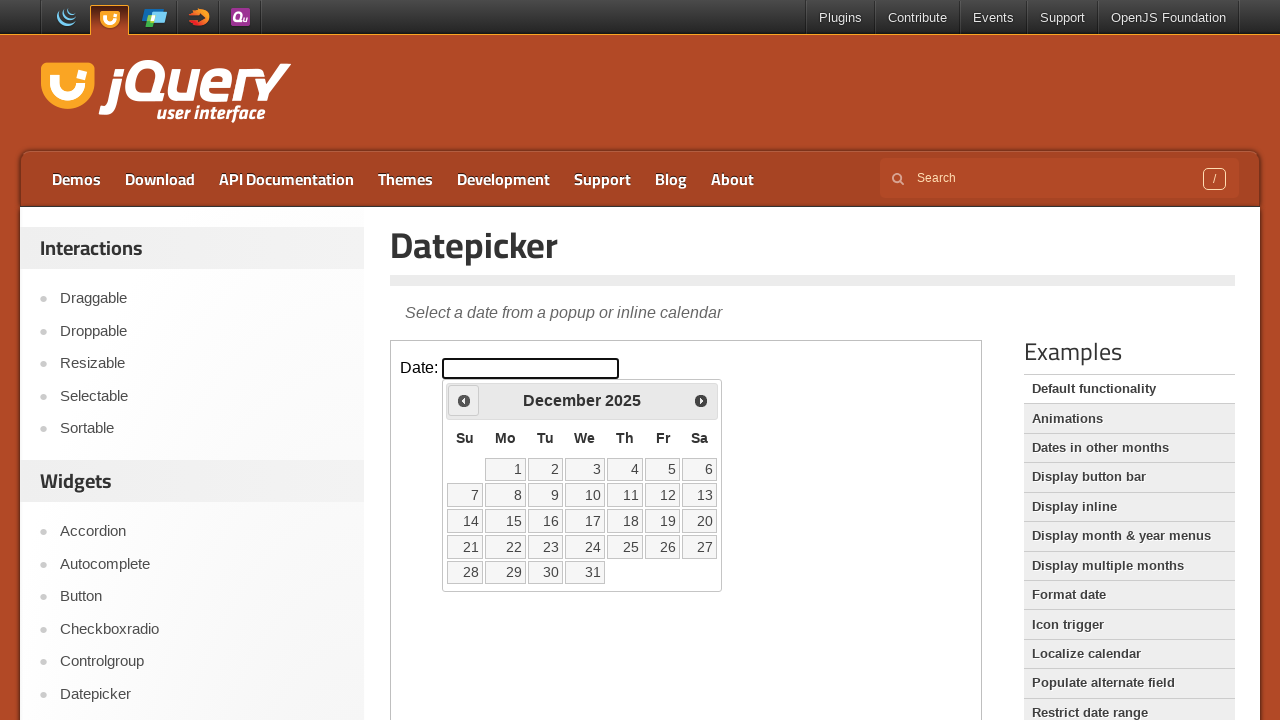

Checked current calendar date: December 2025
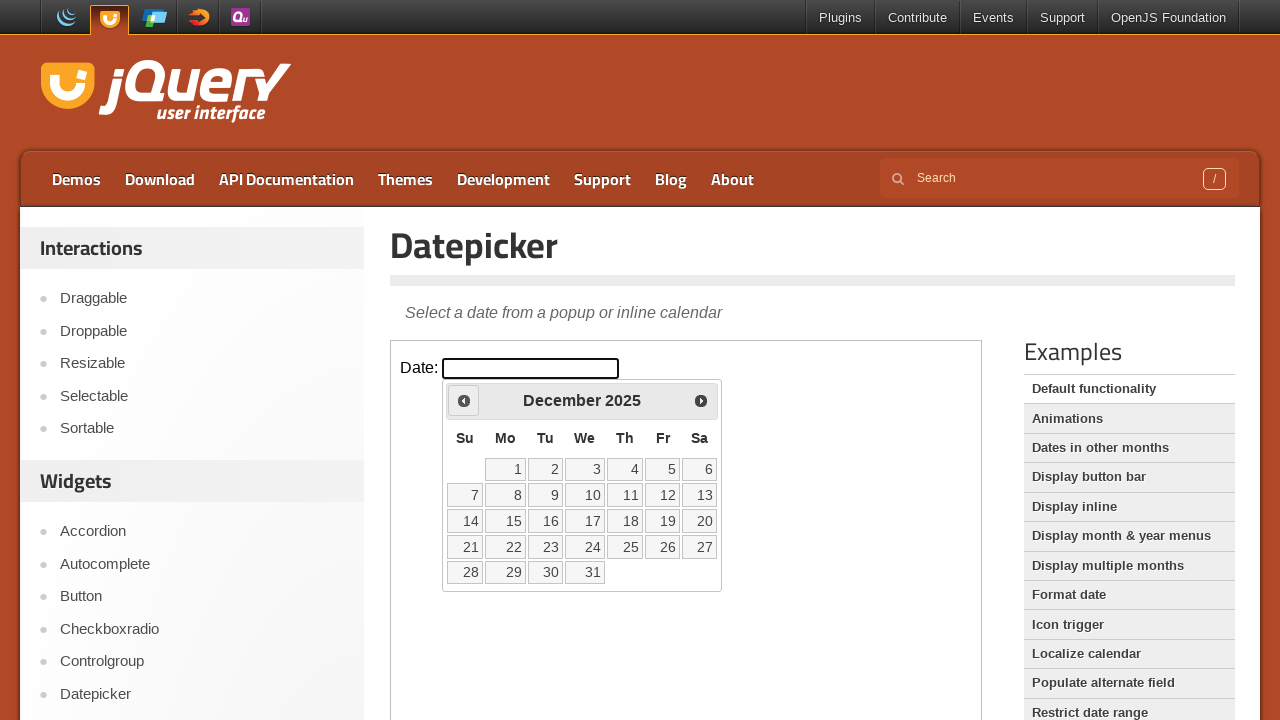

Clicked previous month button to navigate backwards at (464, 400) on iframe.demo-frame >> internal:control=enter-frame >> span.ui-icon-circle-triangl
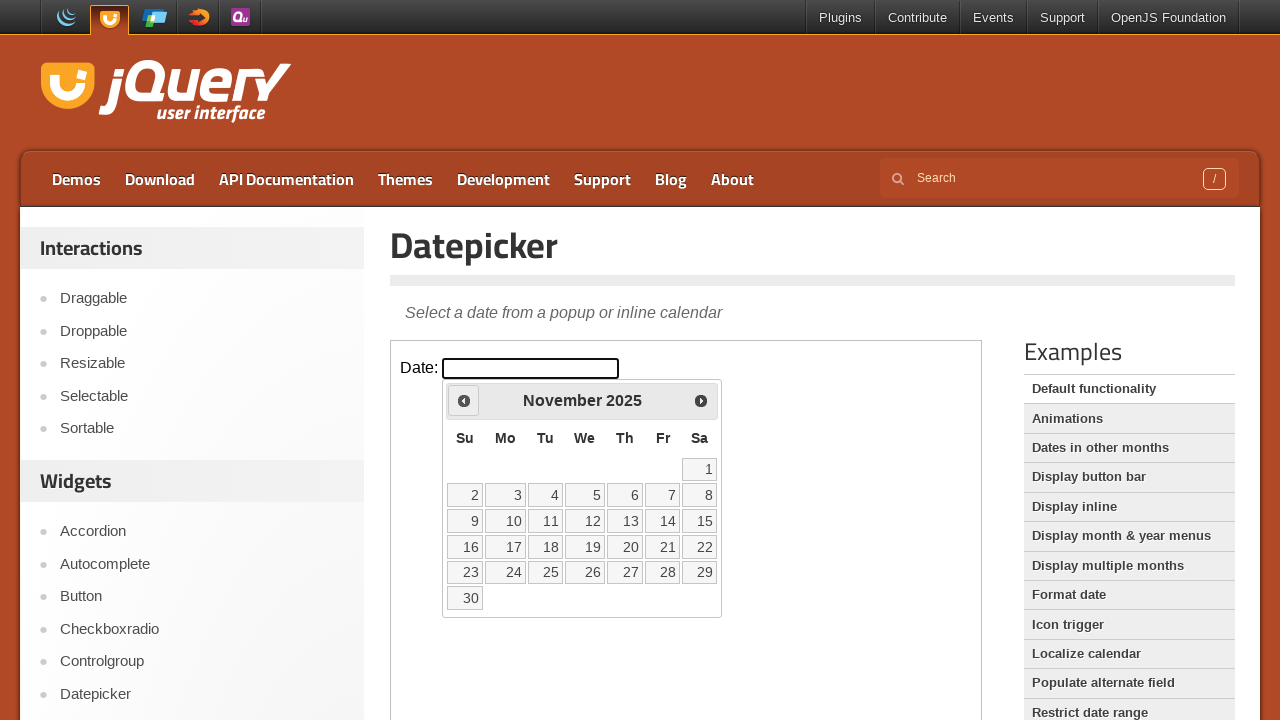

Waited 200ms for calendar to update
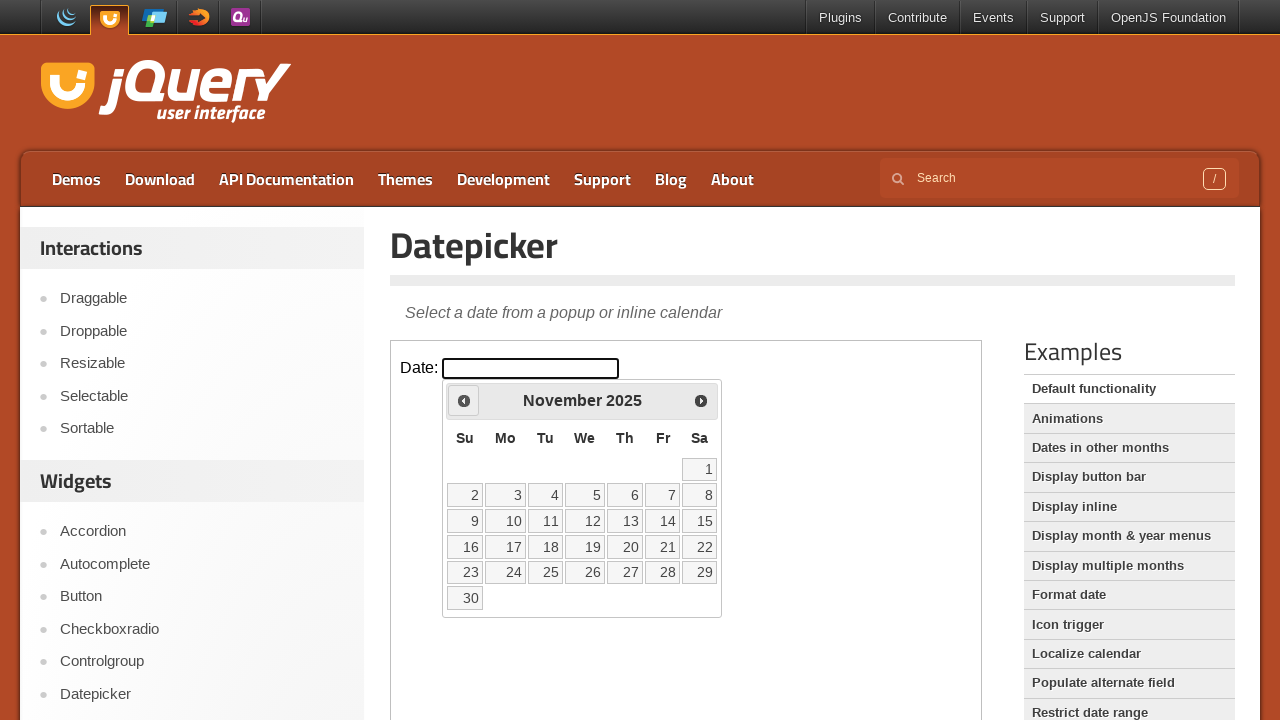

Checked current calendar date: November 2025
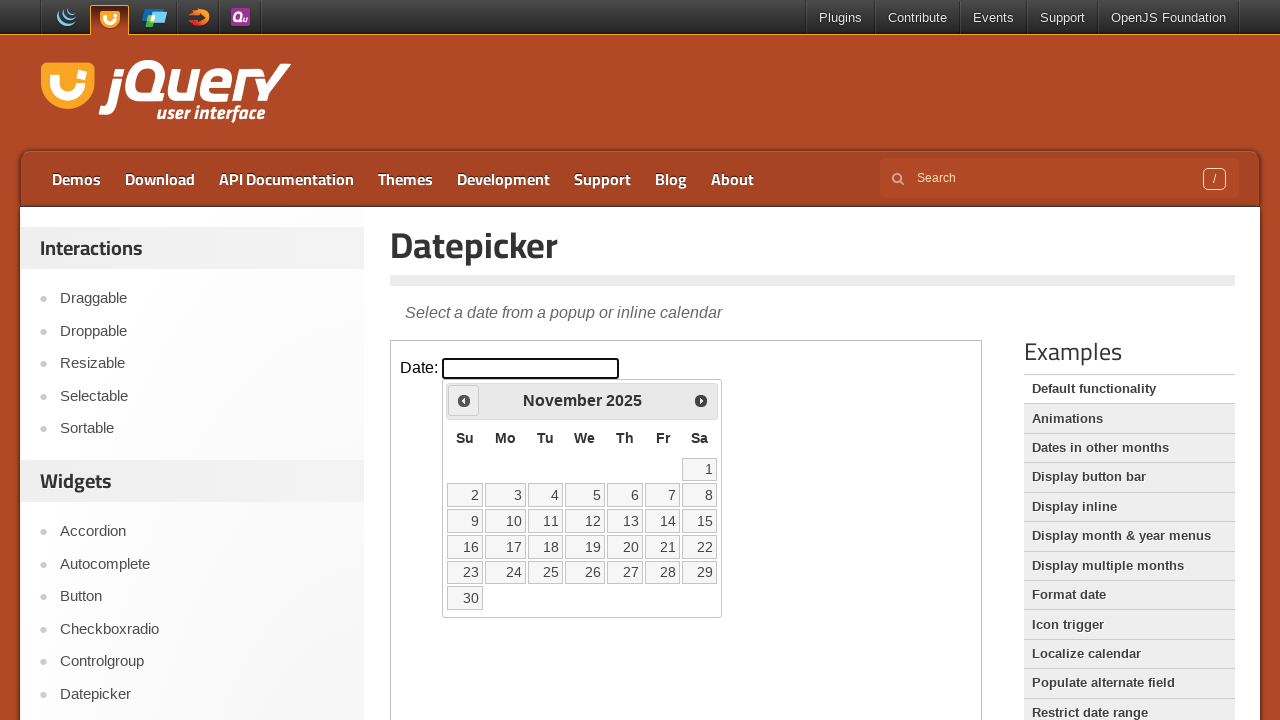

Clicked previous month button to navigate backwards at (464, 400) on iframe.demo-frame >> internal:control=enter-frame >> span.ui-icon-circle-triangl
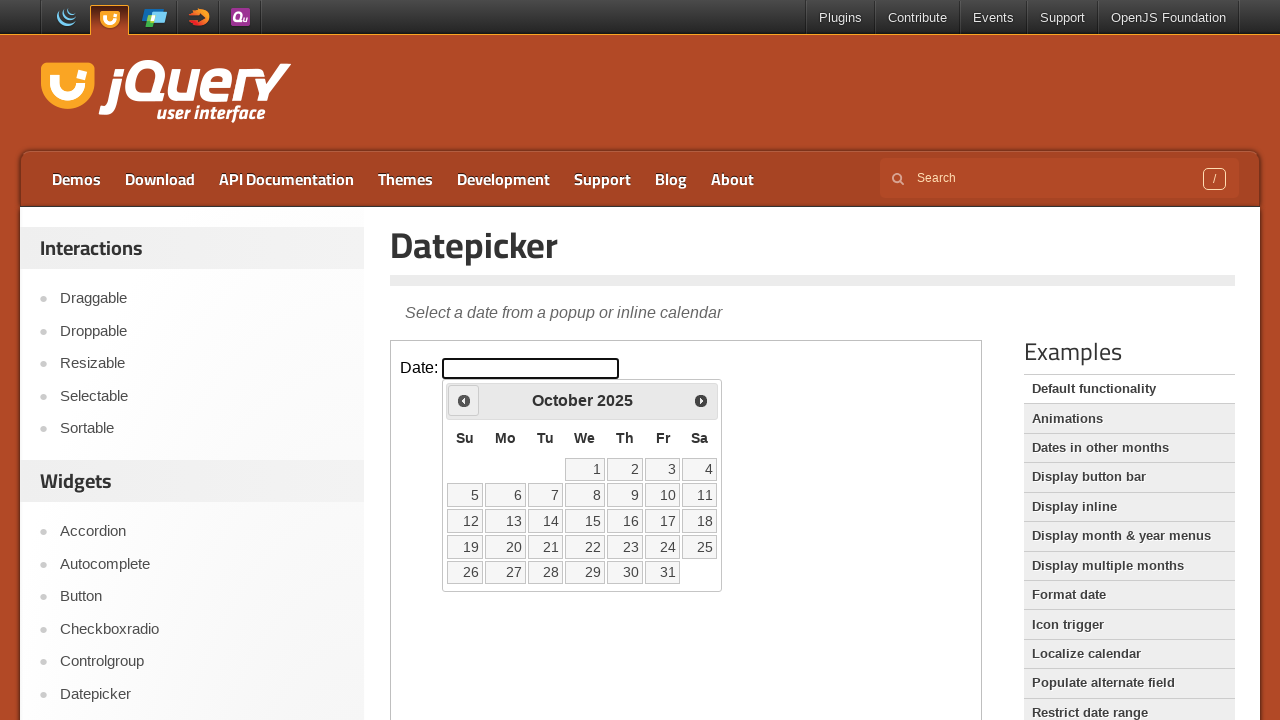

Waited 200ms for calendar to update
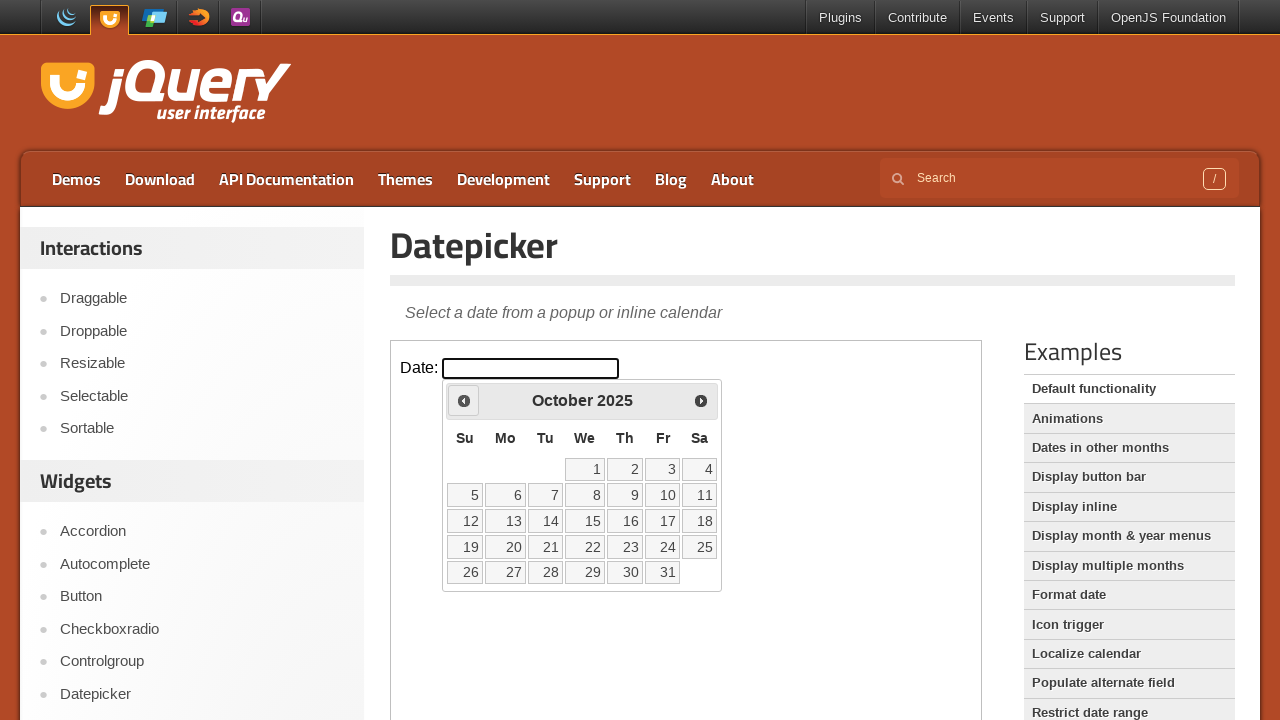

Checked current calendar date: October 2025
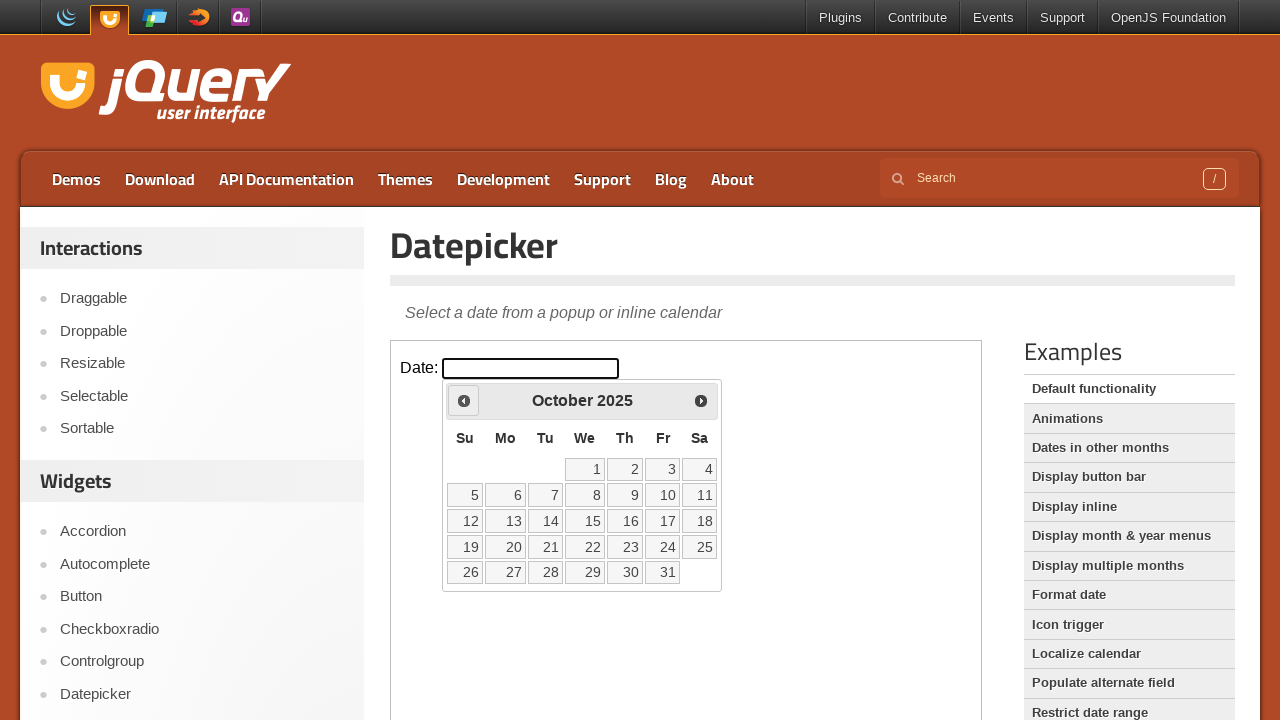

Clicked previous month button to navigate backwards at (464, 400) on iframe.demo-frame >> internal:control=enter-frame >> span.ui-icon-circle-triangl
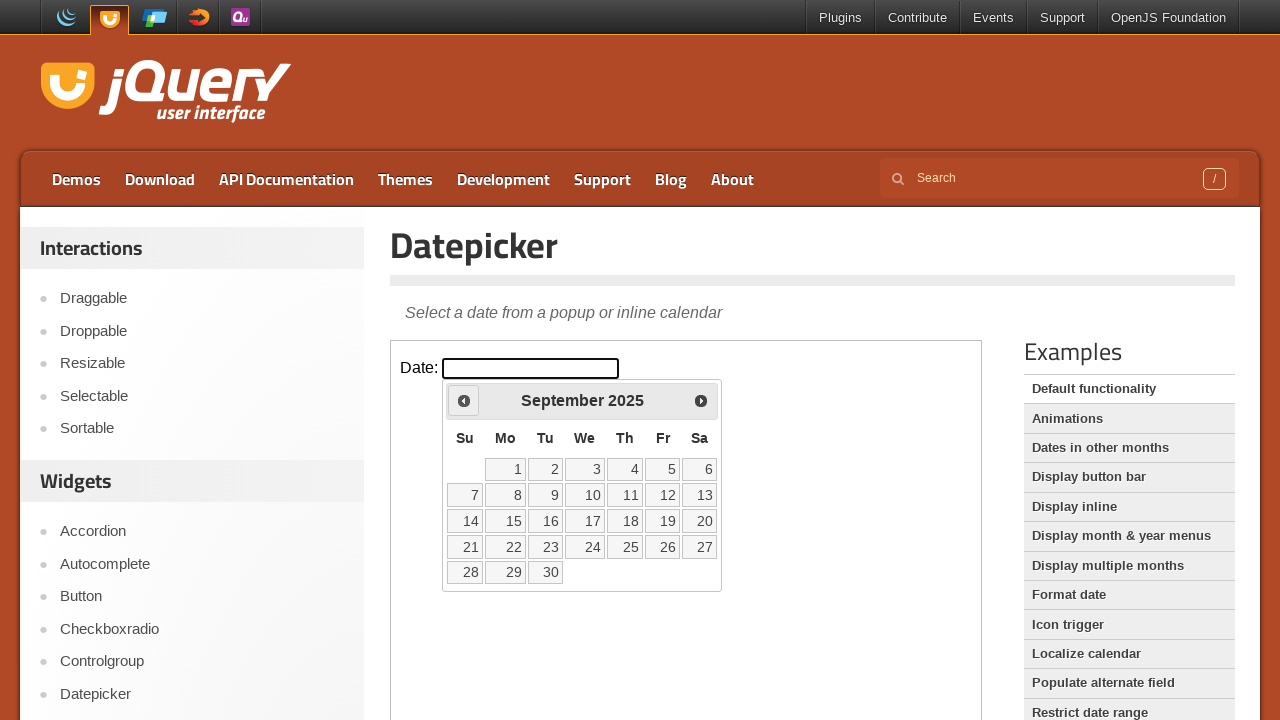

Waited 200ms for calendar to update
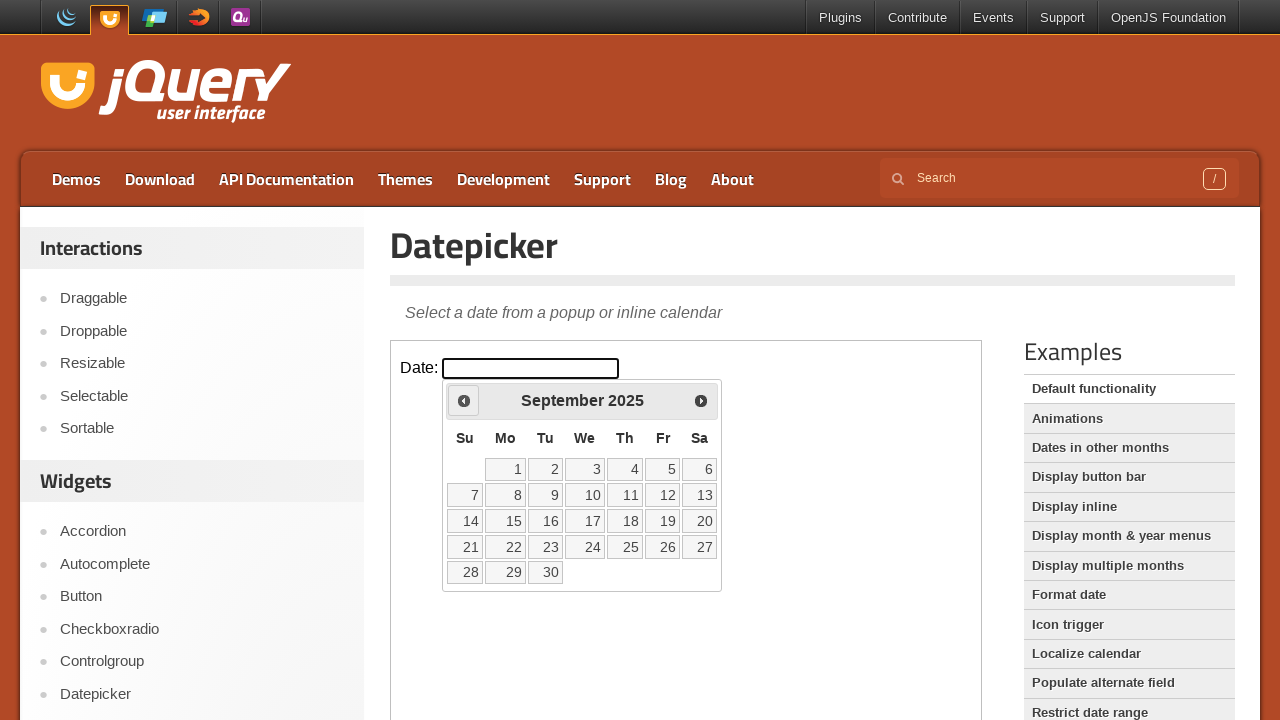

Checked current calendar date: September 2025
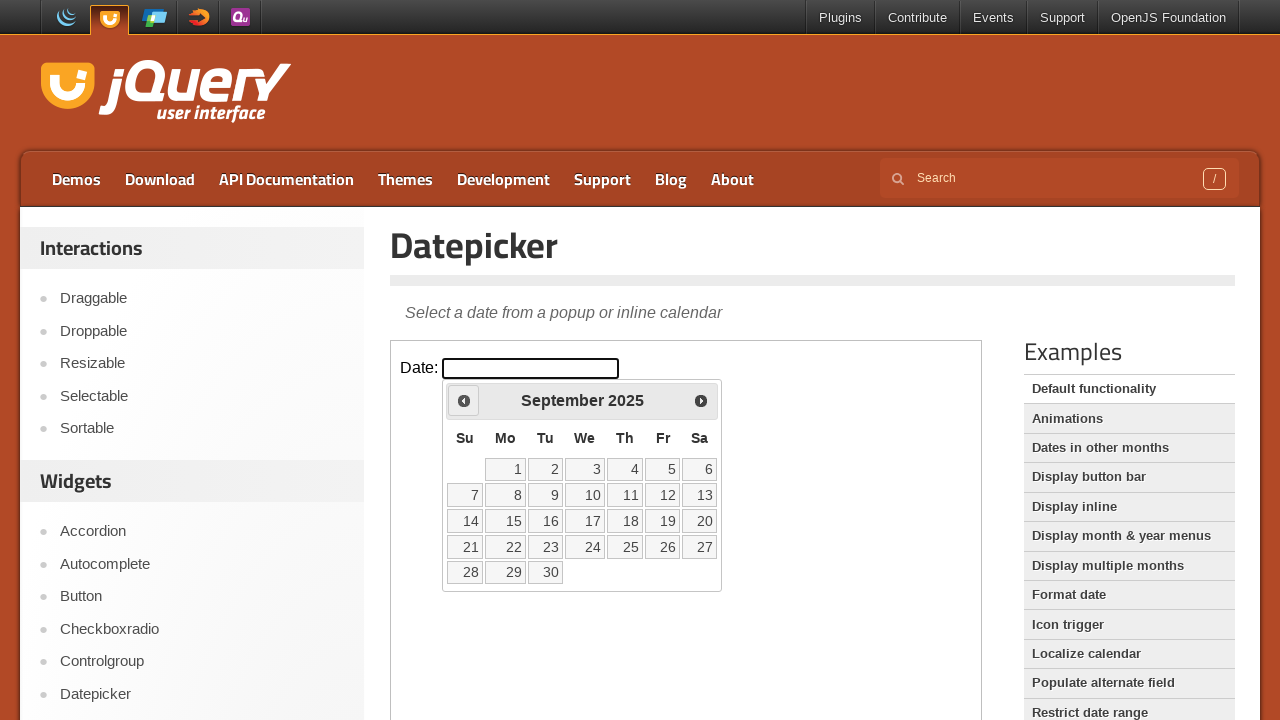

Clicked previous month button to navigate backwards at (464, 400) on iframe.demo-frame >> internal:control=enter-frame >> span.ui-icon-circle-triangl
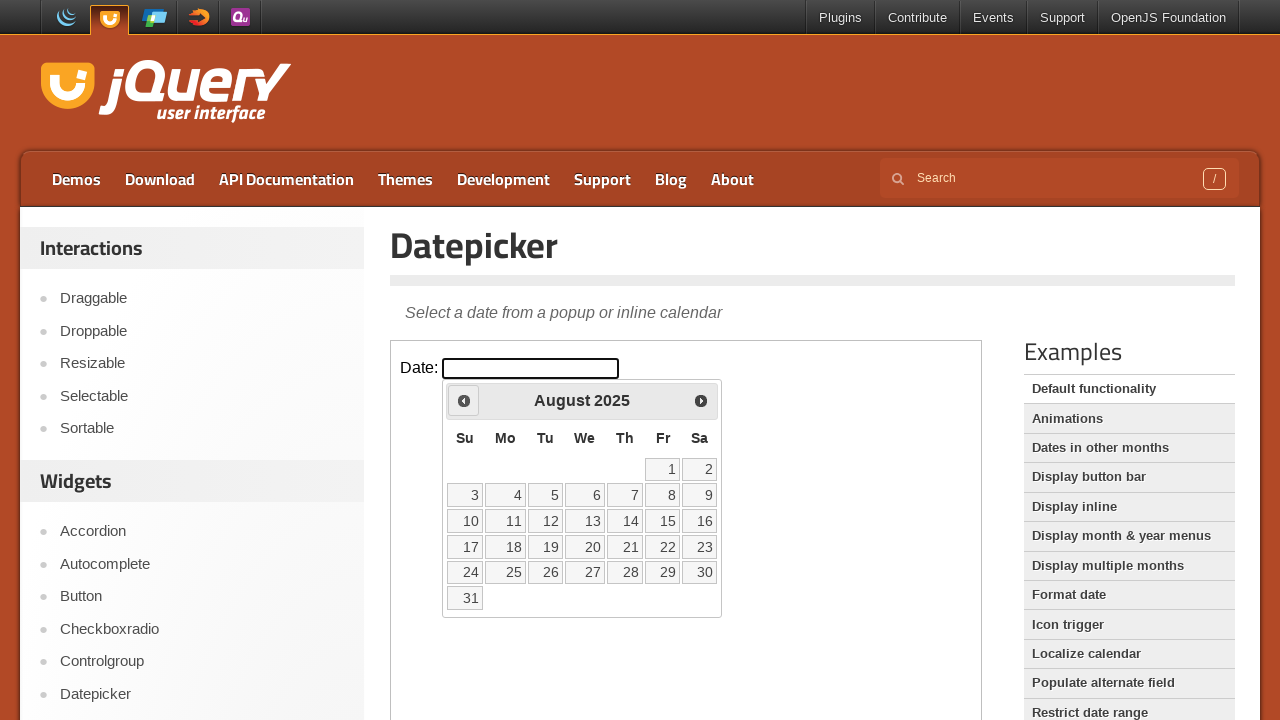

Waited 200ms for calendar to update
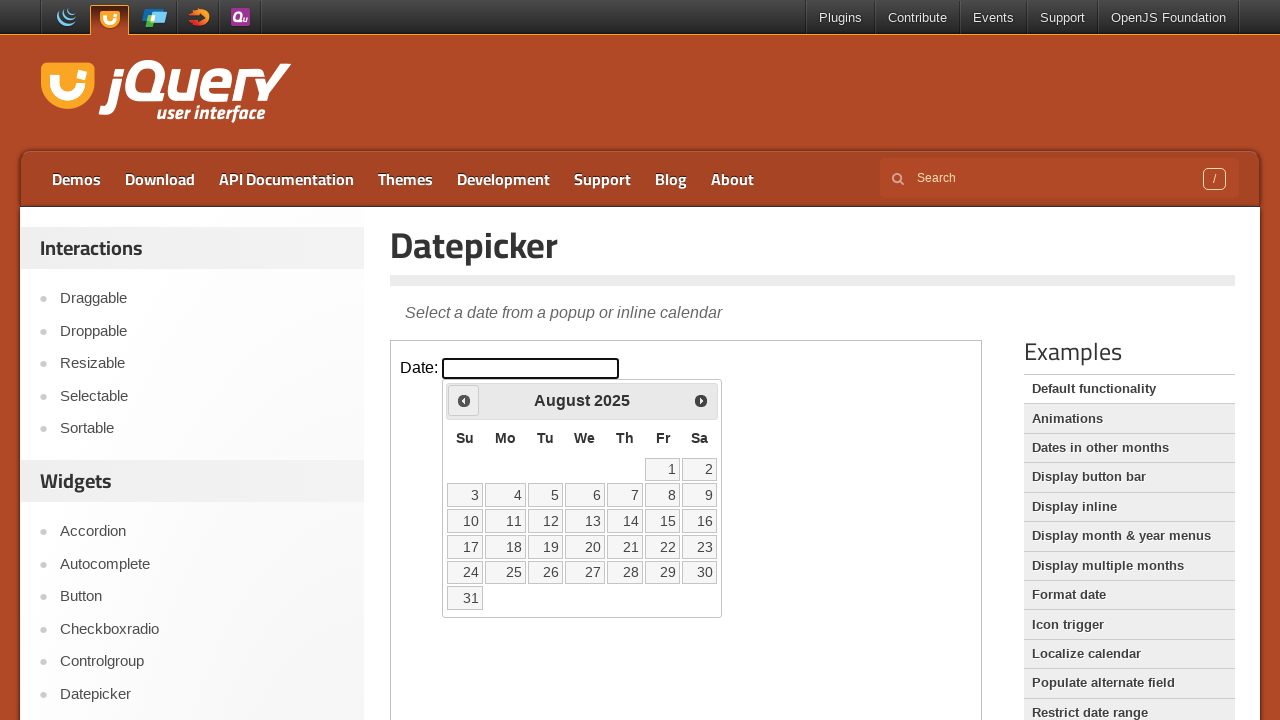

Checked current calendar date: August 2025
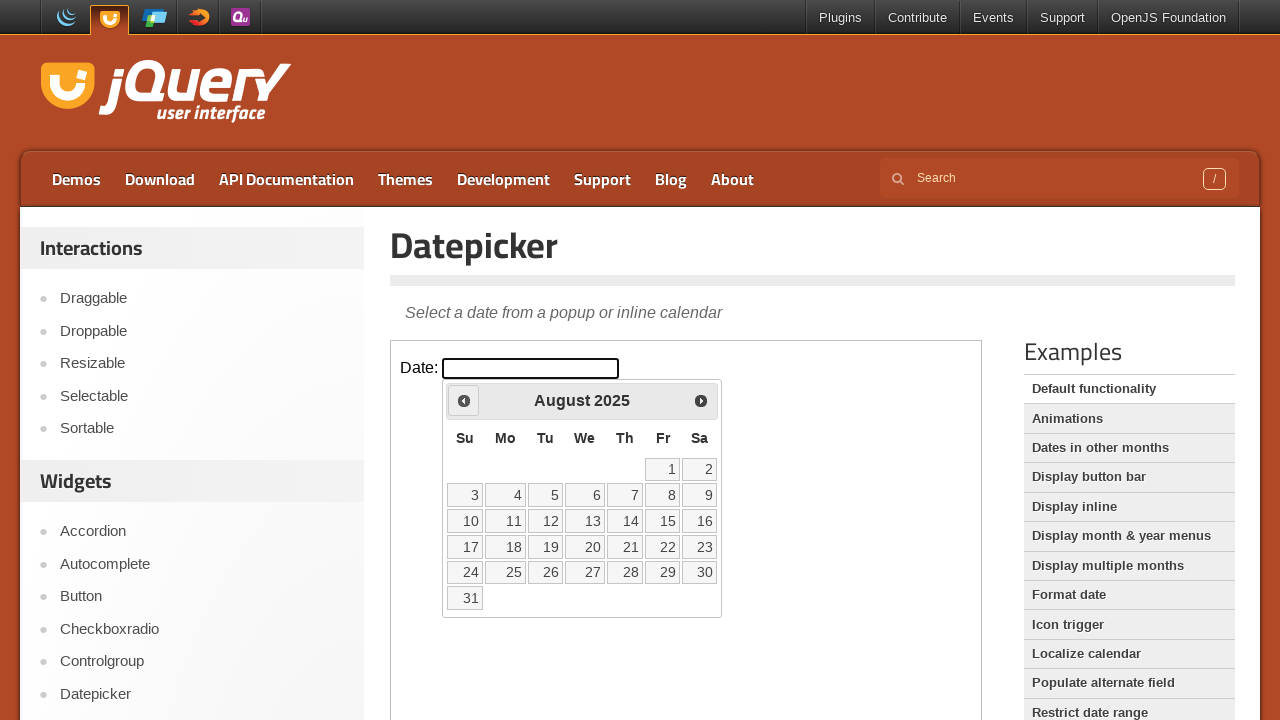

Clicked previous month button to navigate backwards at (464, 400) on iframe.demo-frame >> internal:control=enter-frame >> span.ui-icon-circle-triangl
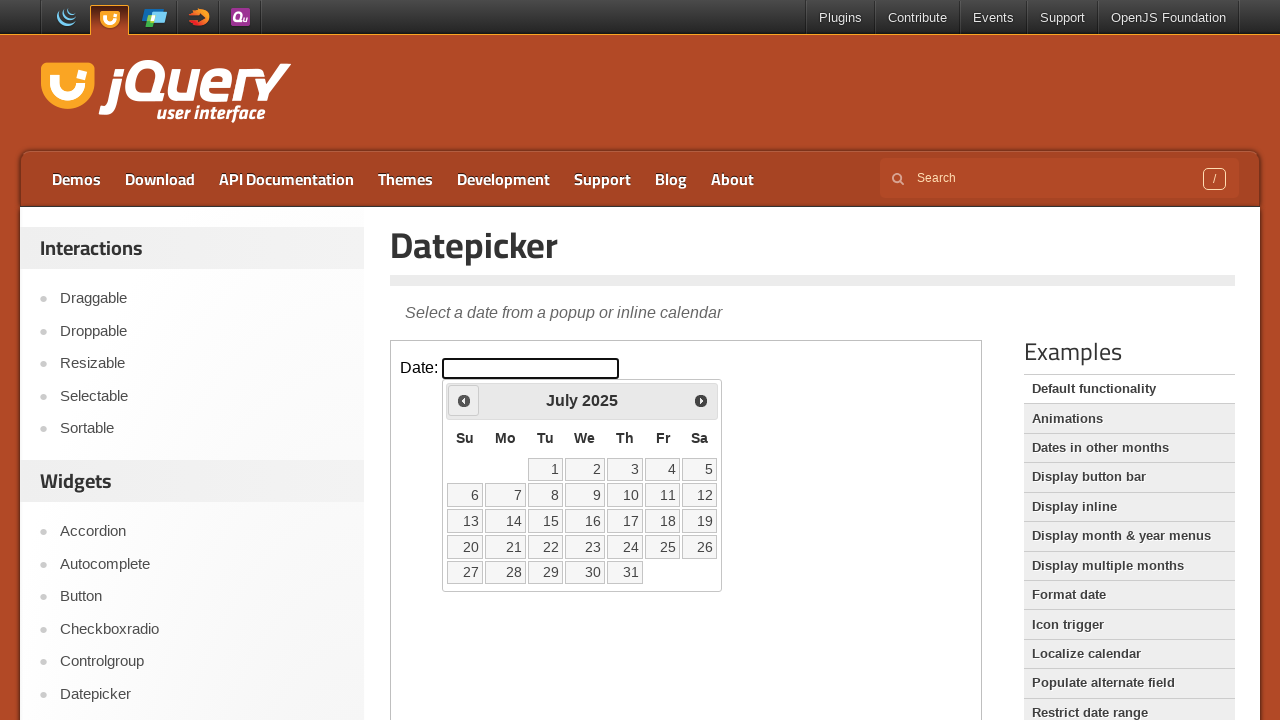

Waited 200ms for calendar to update
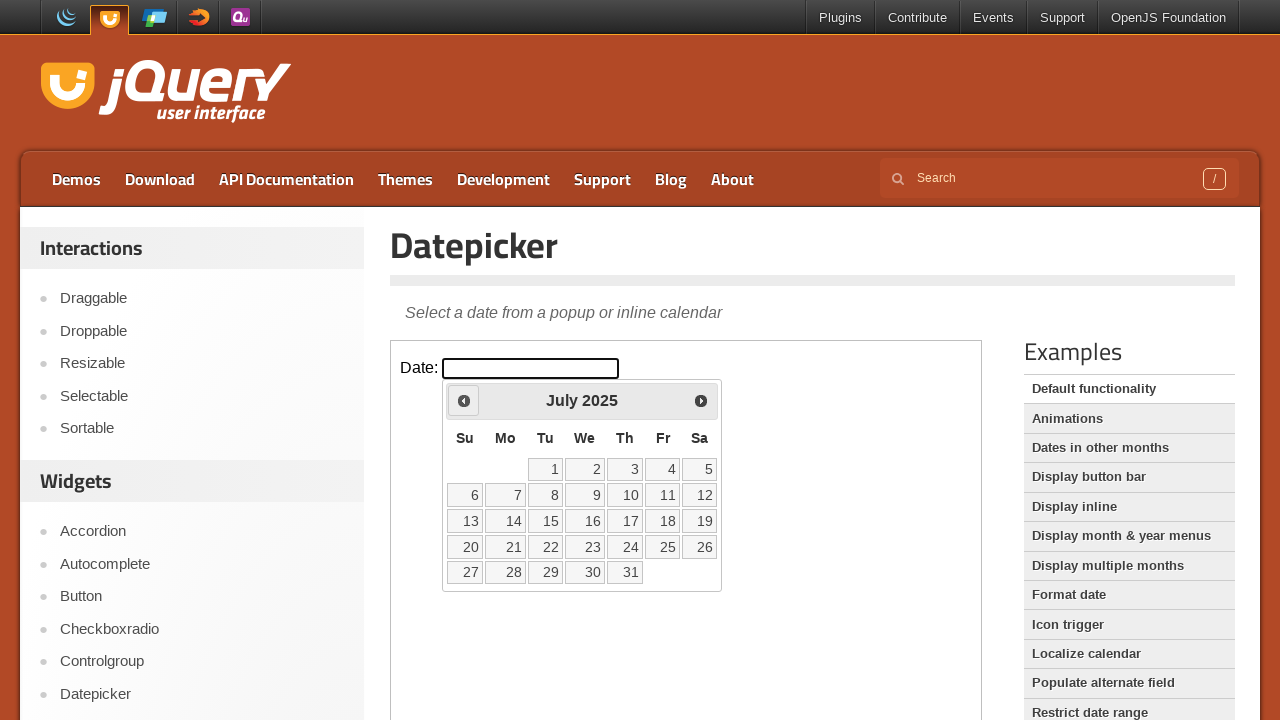

Checked current calendar date: July 2025
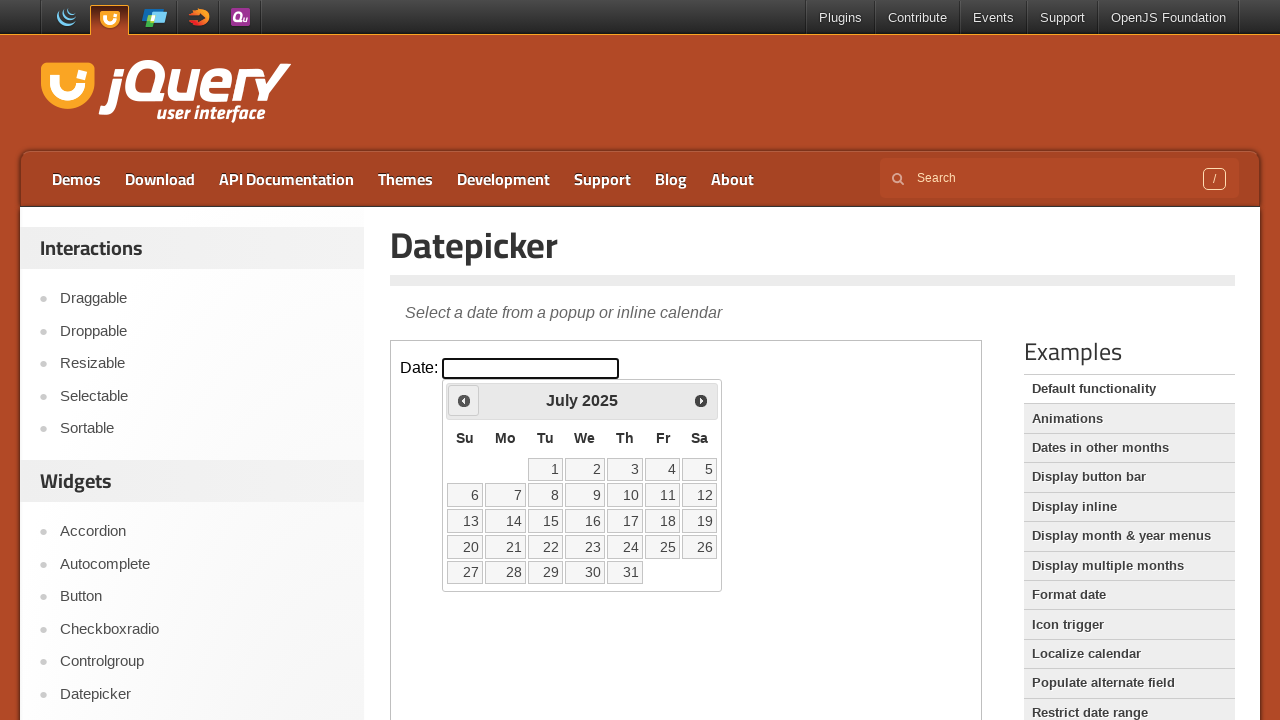

Clicked previous month button to navigate backwards at (464, 400) on iframe.demo-frame >> internal:control=enter-frame >> span.ui-icon-circle-triangl
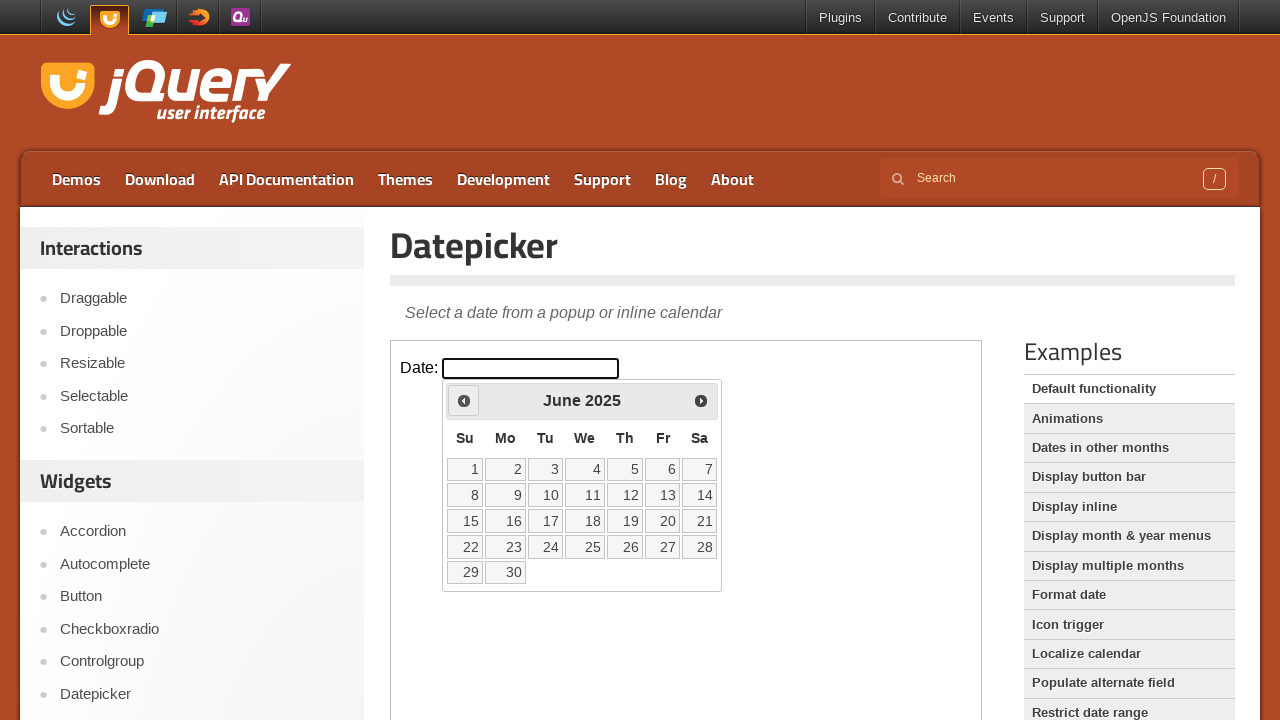

Waited 200ms for calendar to update
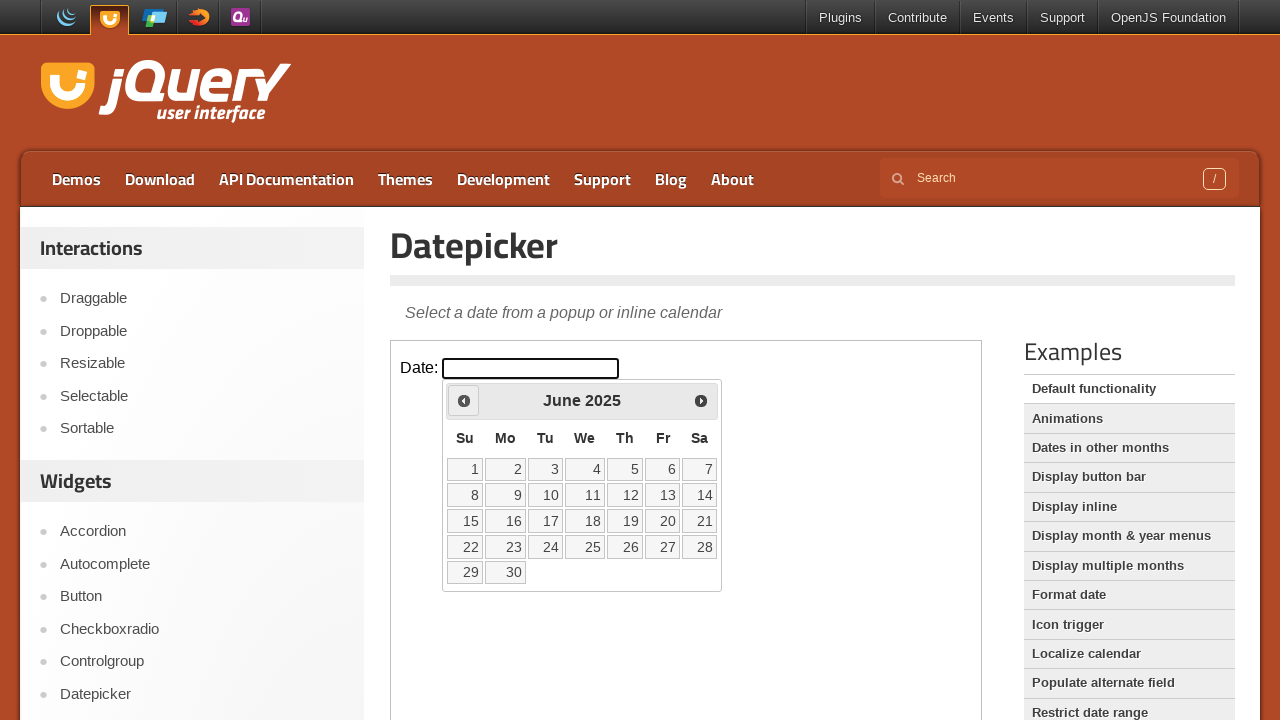

Checked current calendar date: June 2025
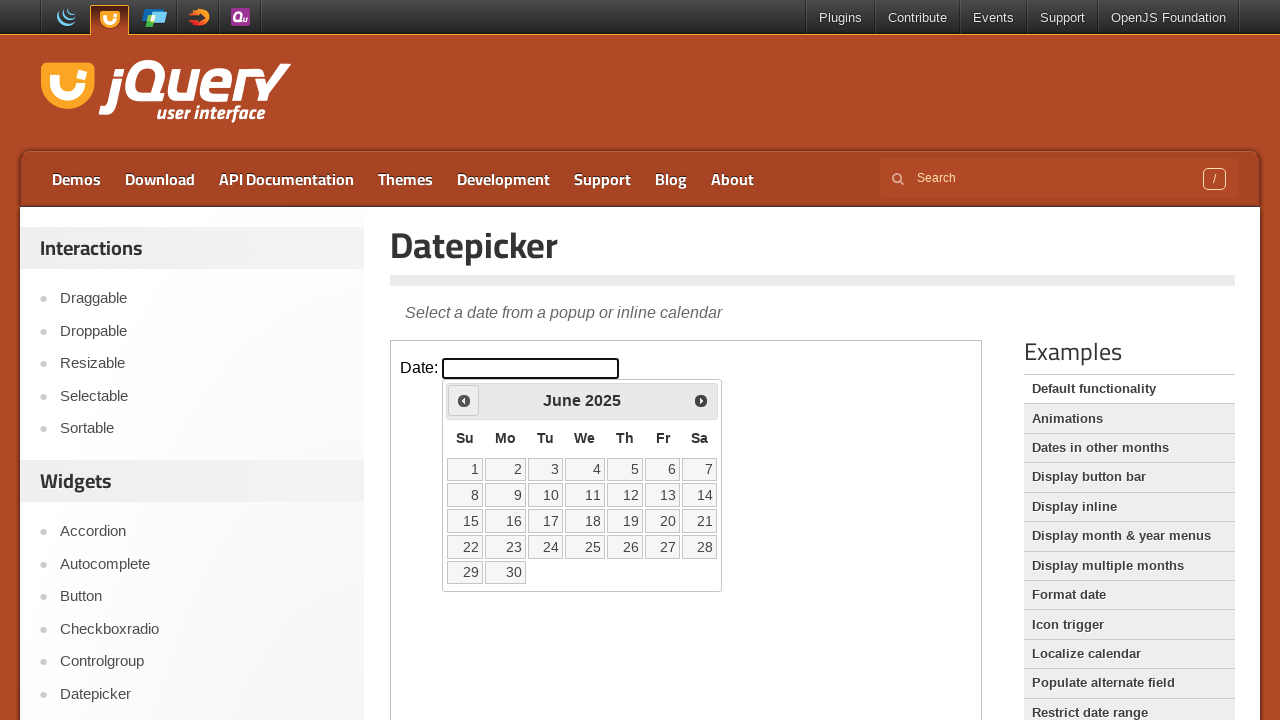

Clicked previous month button to navigate backwards at (464, 400) on iframe.demo-frame >> internal:control=enter-frame >> span.ui-icon-circle-triangl
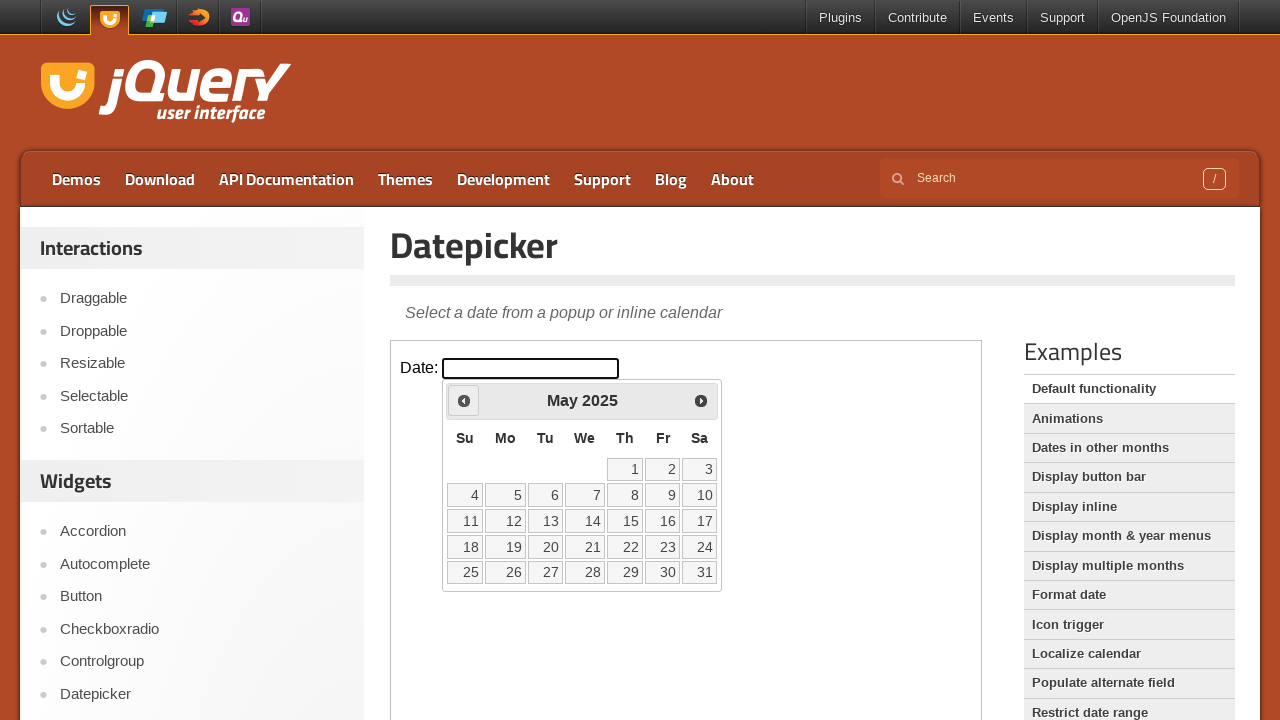

Waited 200ms for calendar to update
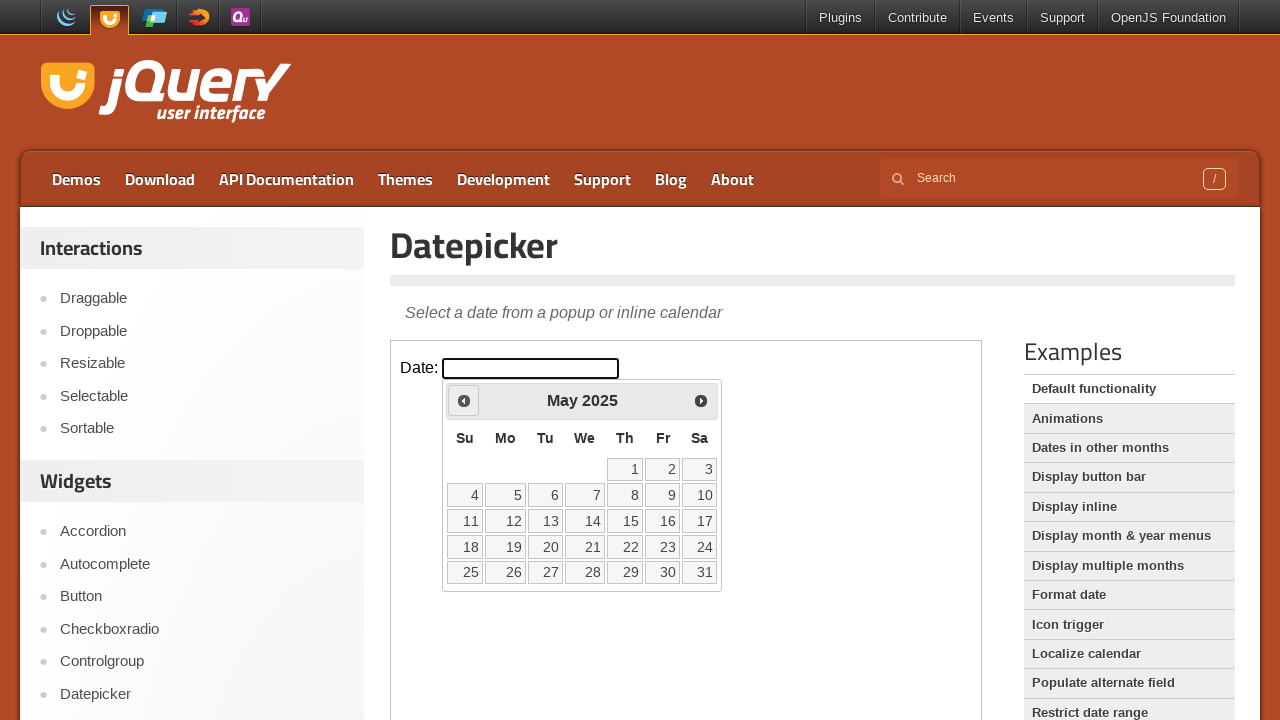

Checked current calendar date: May 2025
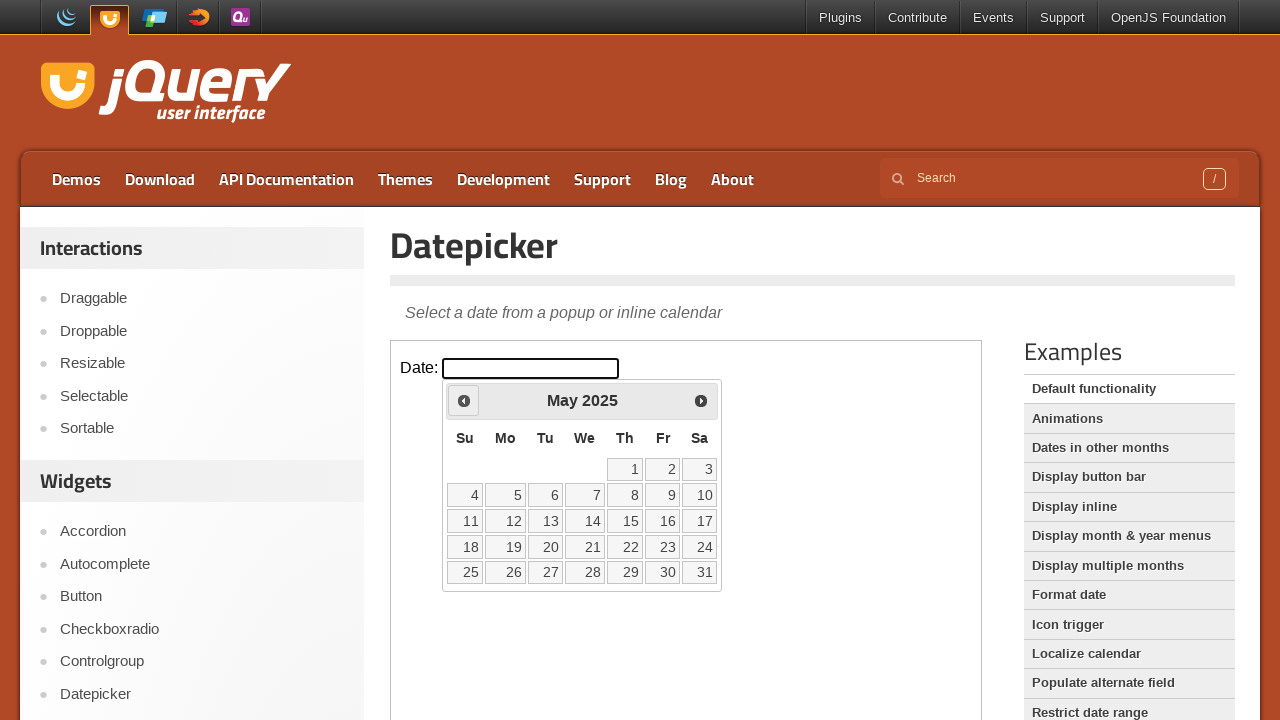

Clicked previous month button to navigate backwards at (464, 400) on iframe.demo-frame >> internal:control=enter-frame >> span.ui-icon-circle-triangl
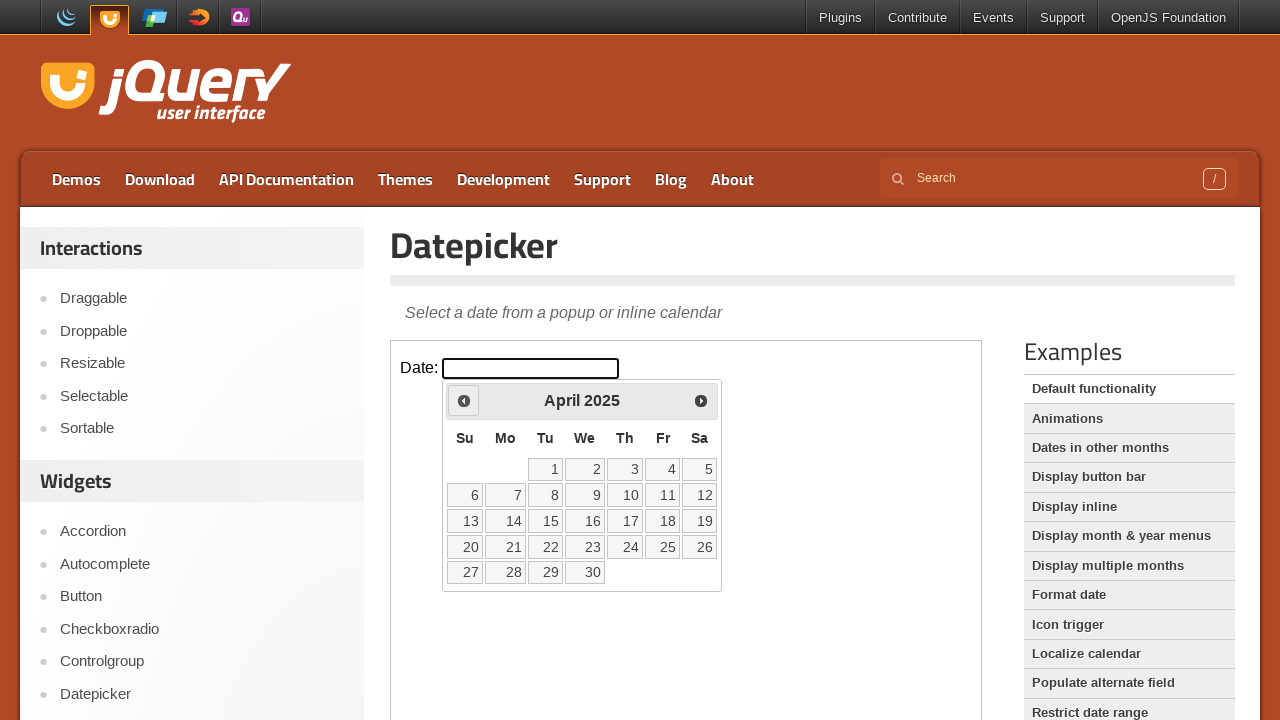

Waited 200ms for calendar to update
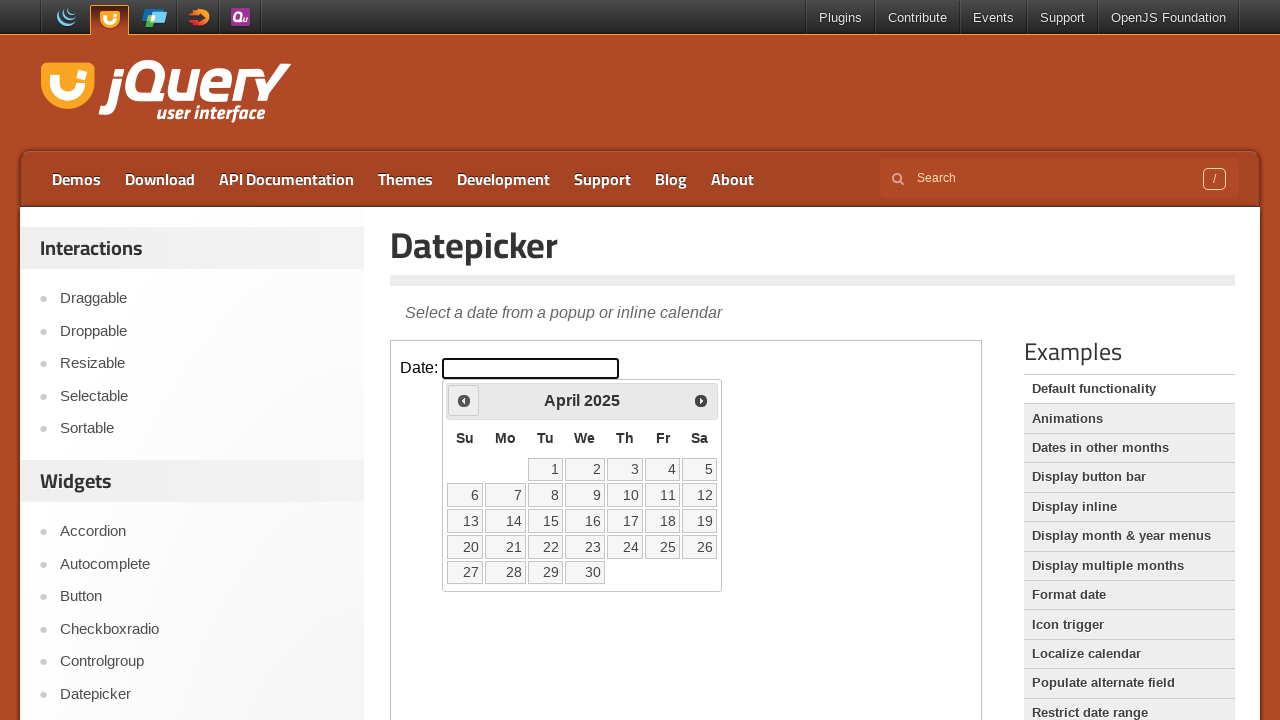

Checked current calendar date: April 2025
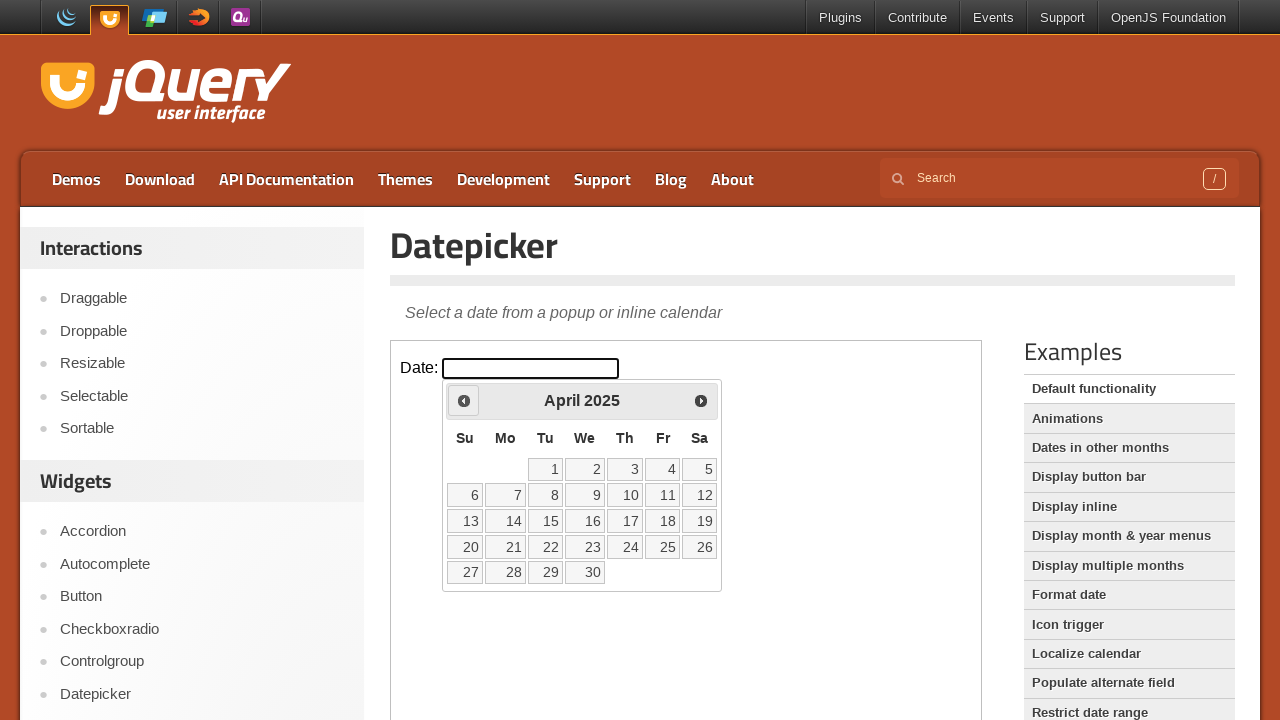

Clicked previous month button to navigate backwards at (464, 400) on iframe.demo-frame >> internal:control=enter-frame >> span.ui-icon-circle-triangl
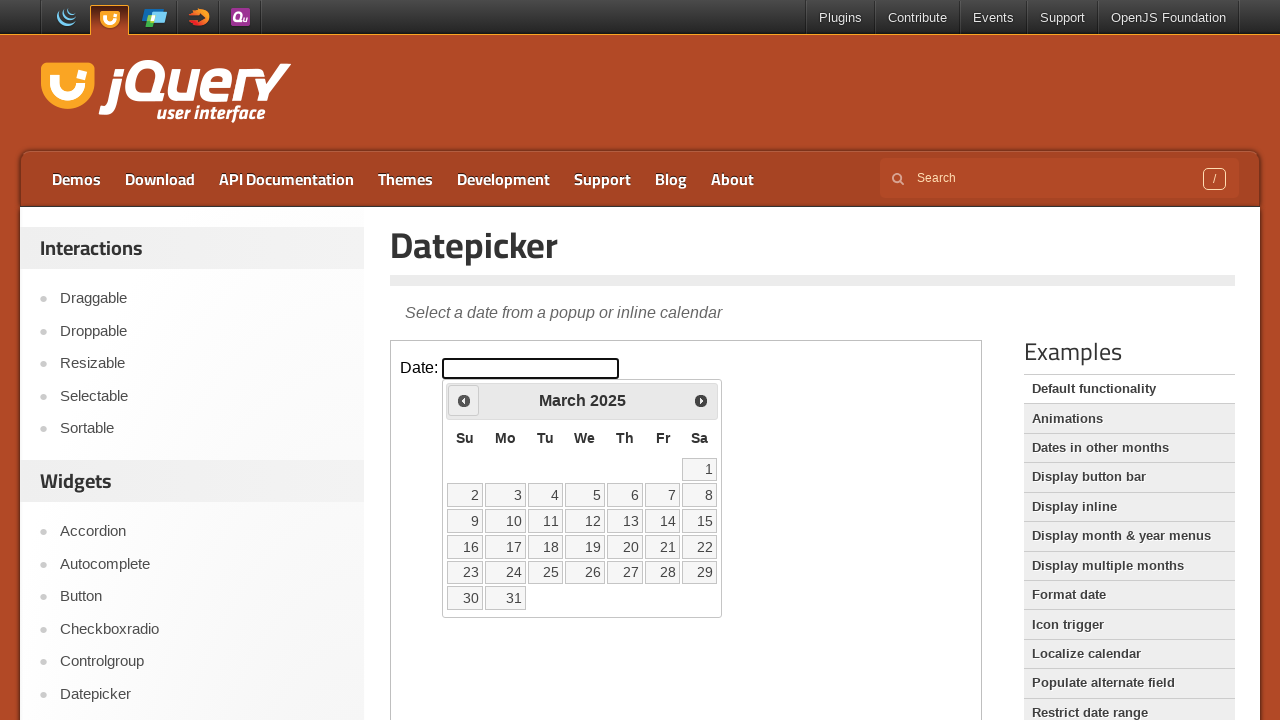

Waited 200ms for calendar to update
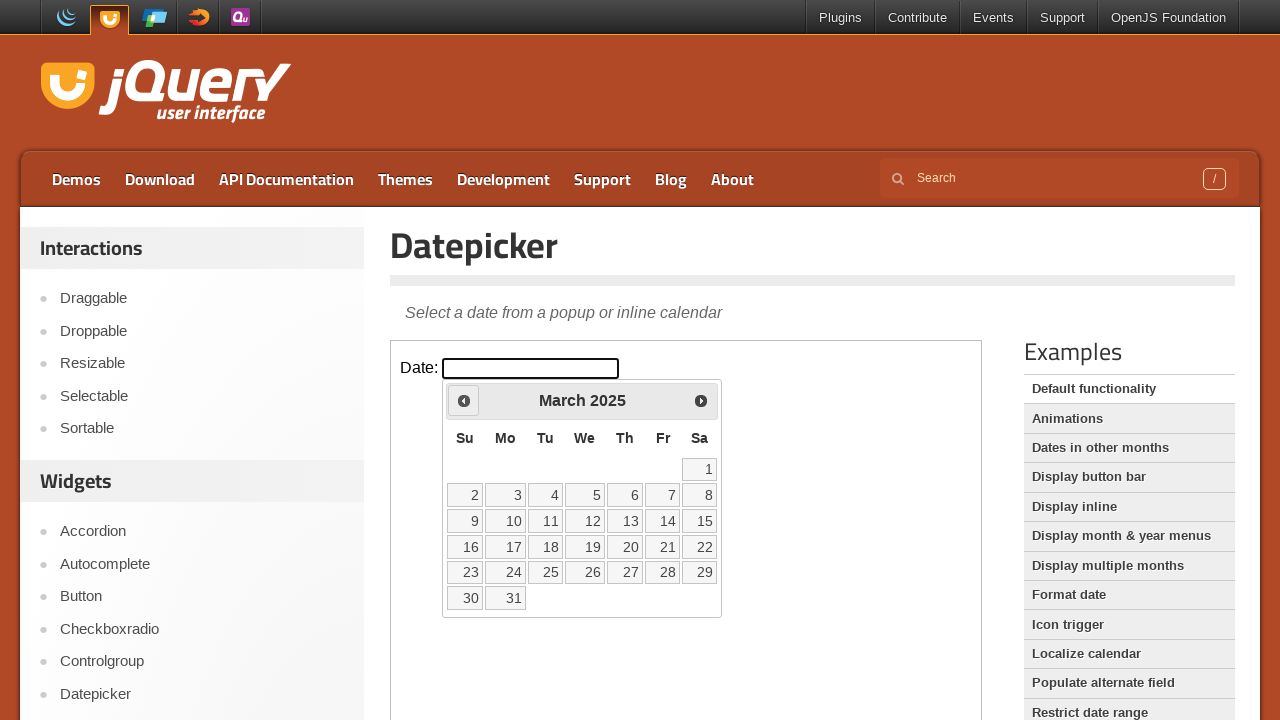

Checked current calendar date: March 2025
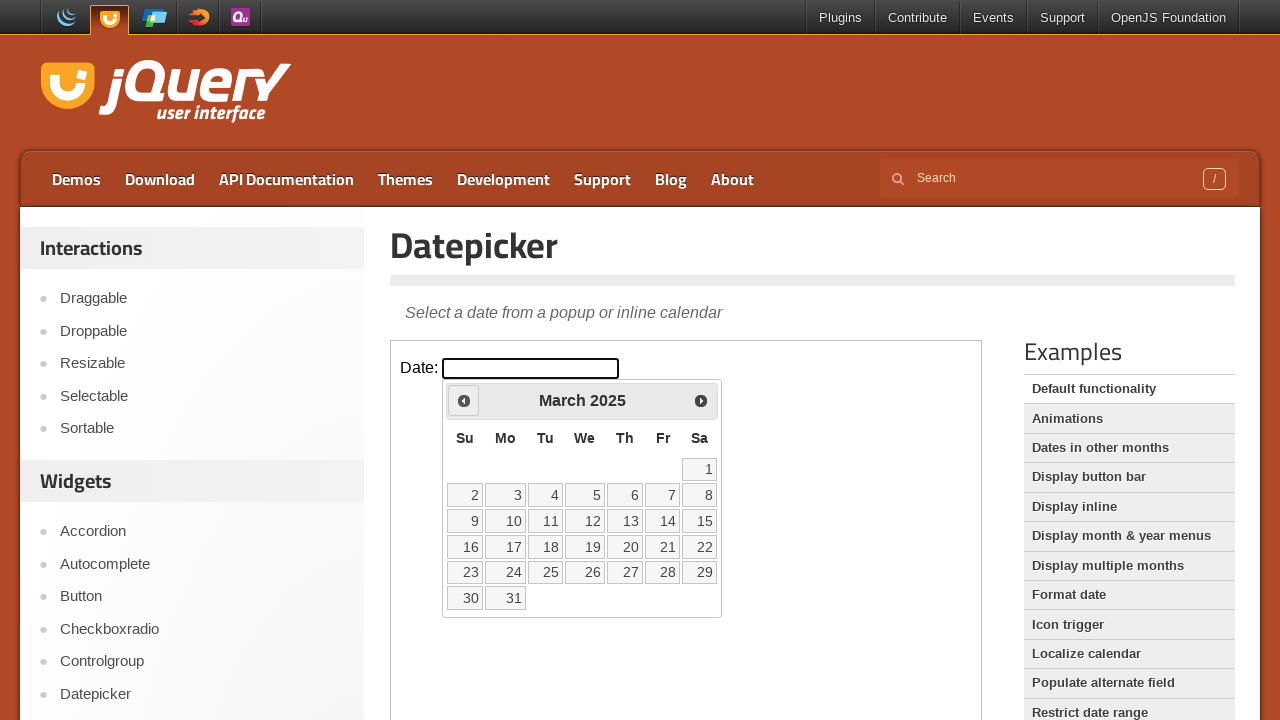

Clicked previous month button to navigate backwards at (464, 400) on iframe.demo-frame >> internal:control=enter-frame >> span.ui-icon-circle-triangl
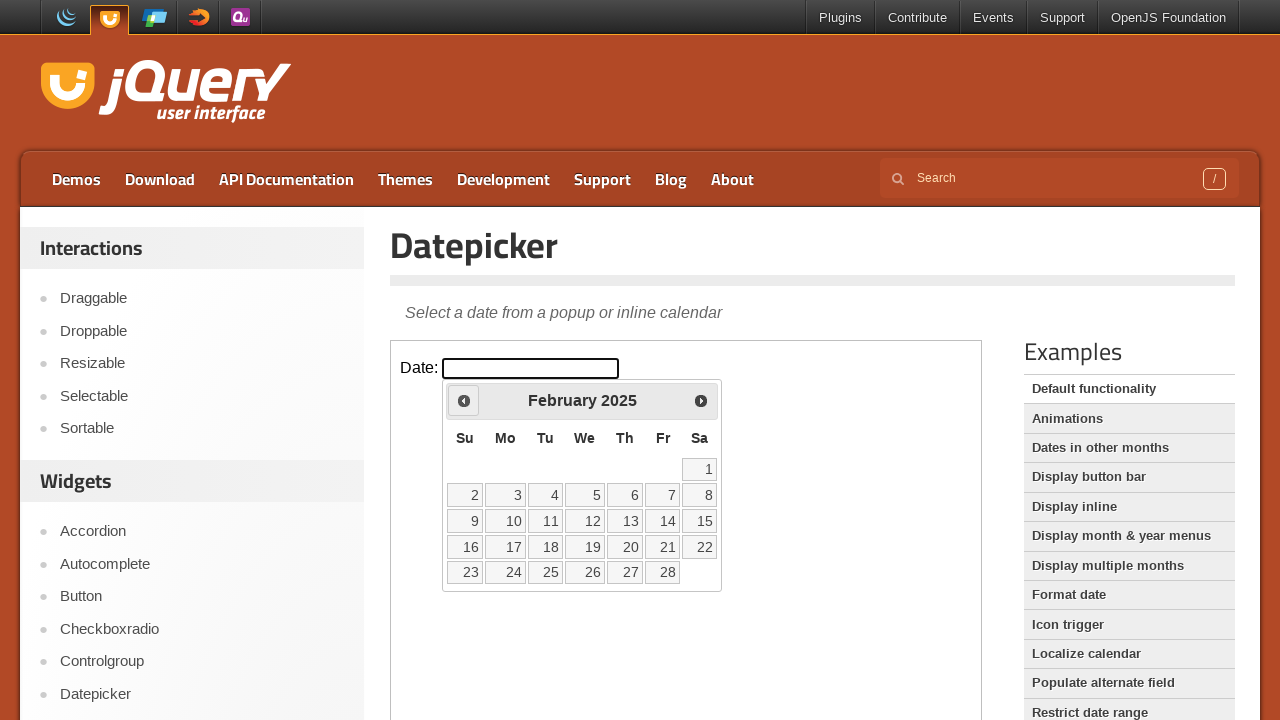

Waited 200ms for calendar to update
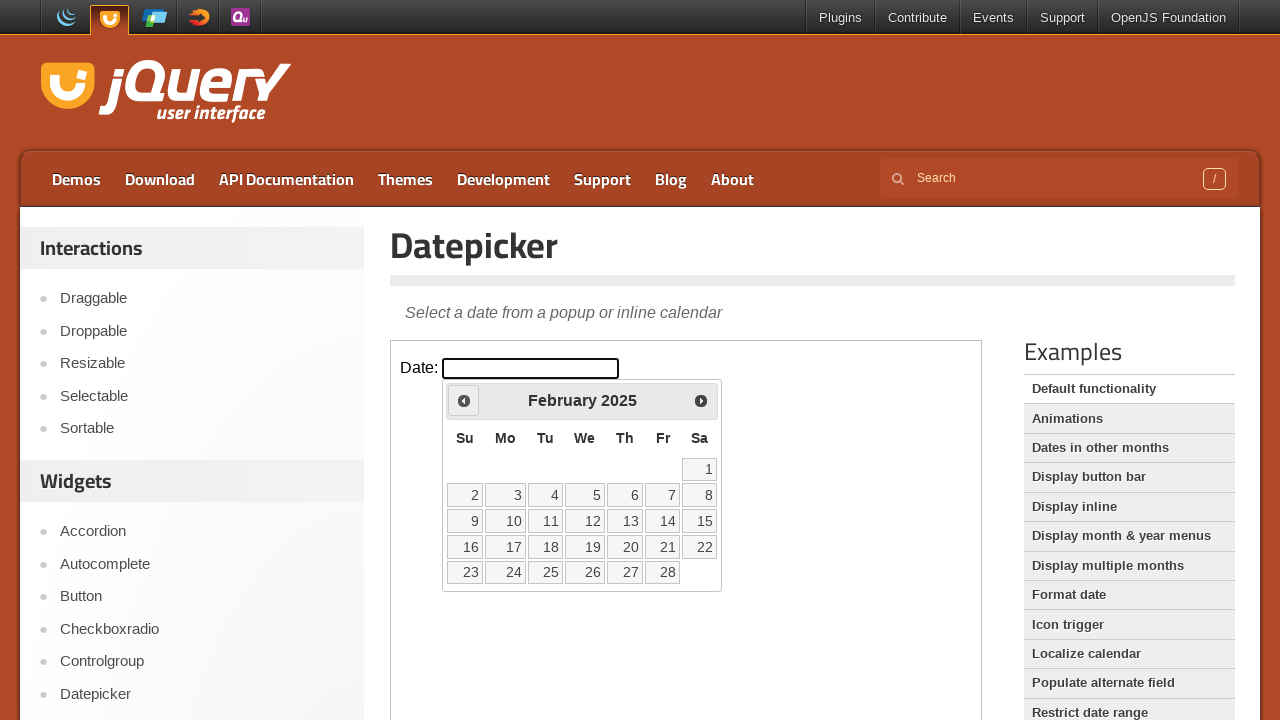

Checked current calendar date: February 2025
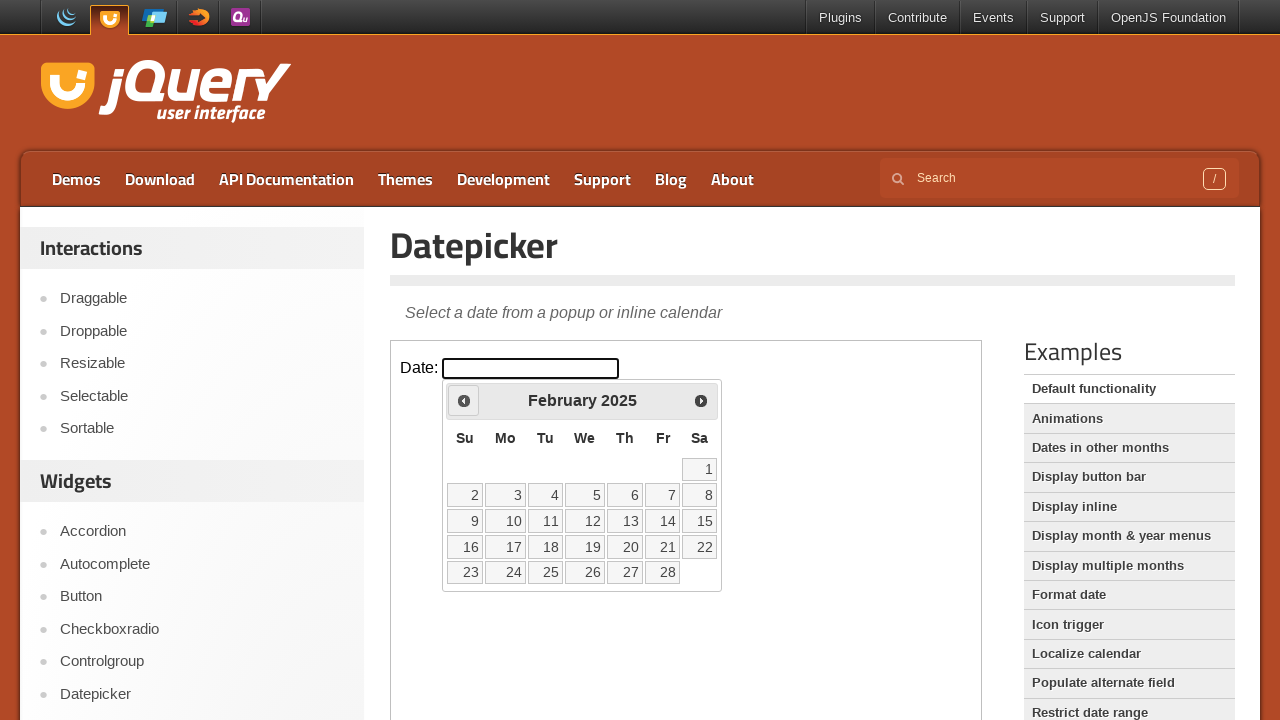

Clicked previous month button to navigate backwards at (464, 400) on iframe.demo-frame >> internal:control=enter-frame >> span.ui-icon-circle-triangl
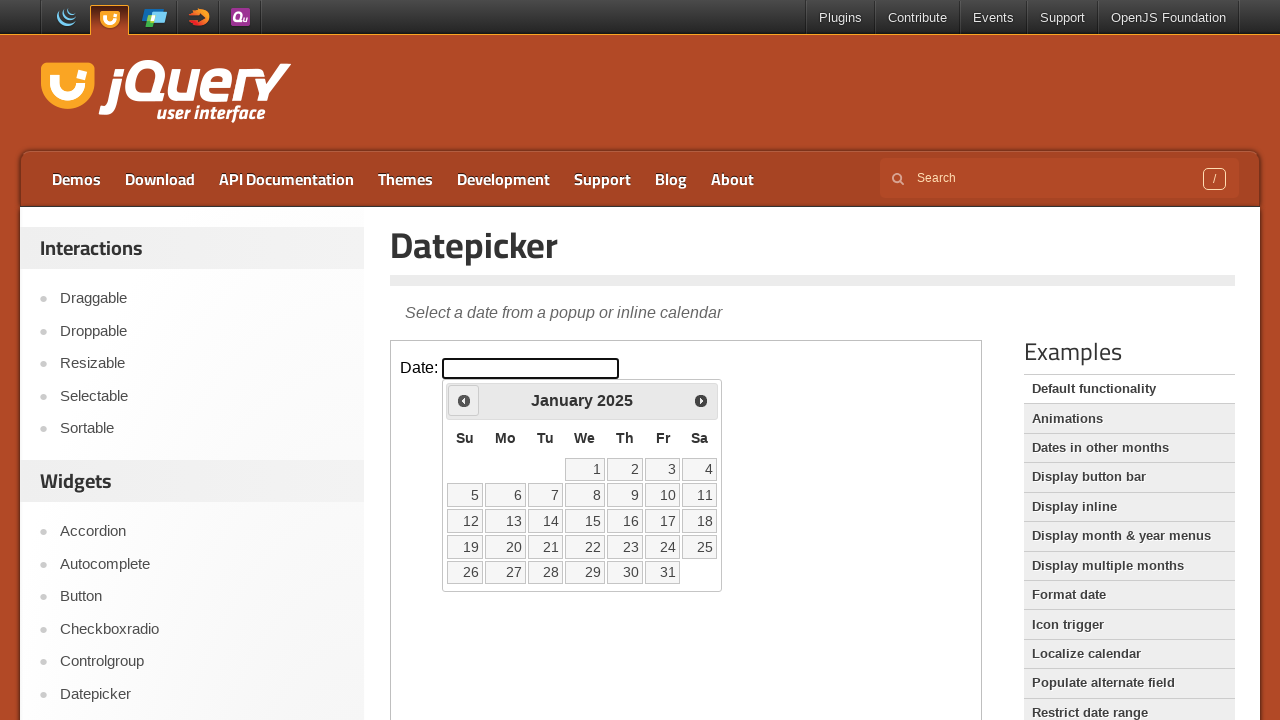

Waited 200ms for calendar to update
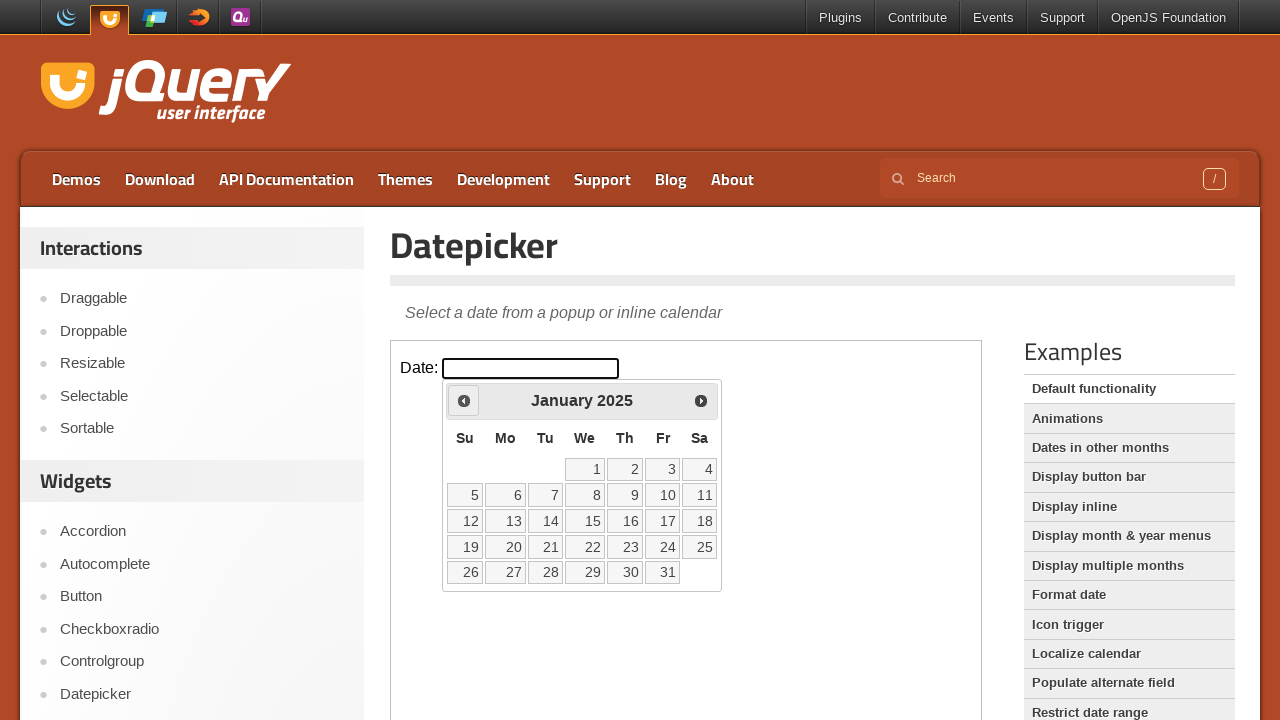

Checked current calendar date: January 2025
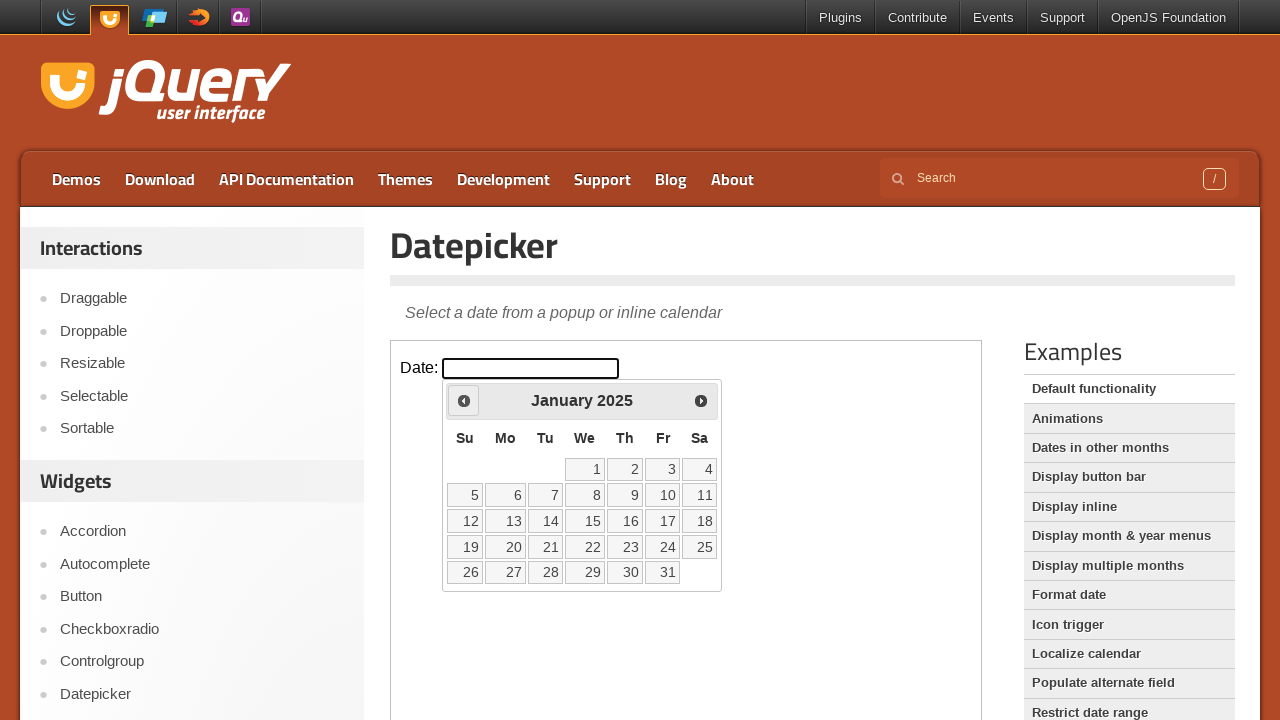

Clicked previous month button to navigate backwards at (464, 400) on iframe.demo-frame >> internal:control=enter-frame >> span.ui-icon-circle-triangl
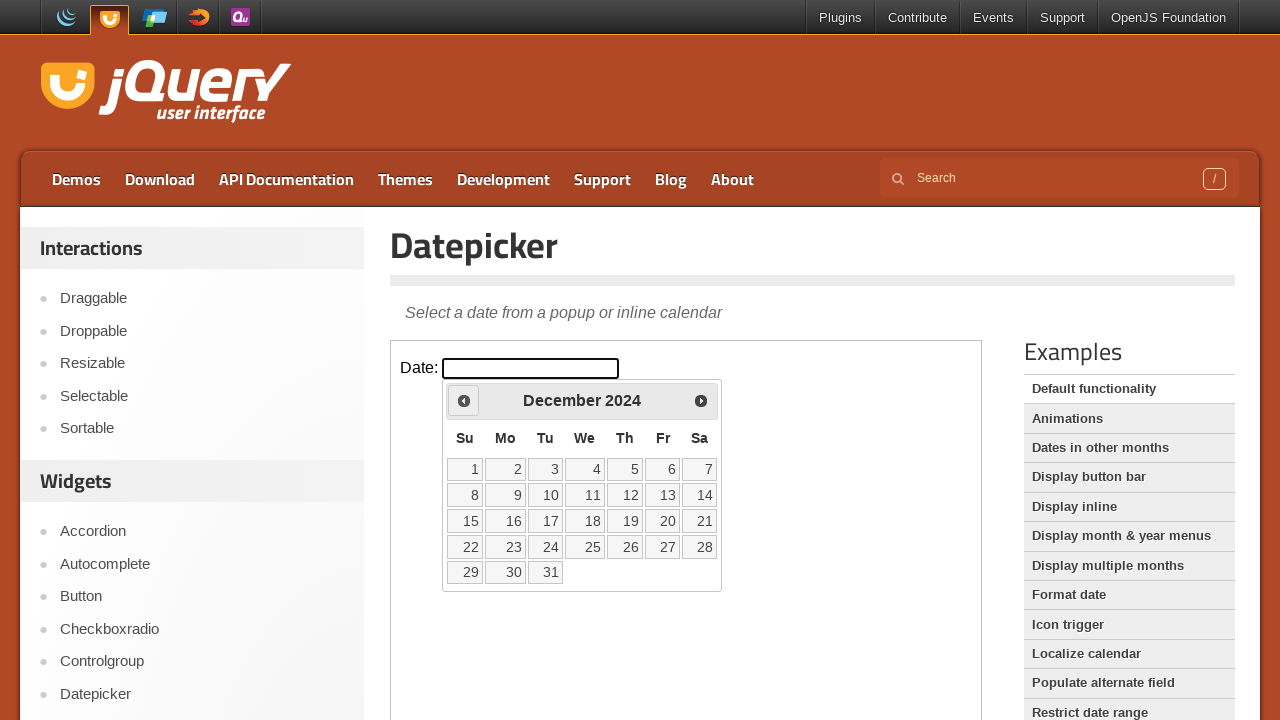

Waited 200ms for calendar to update
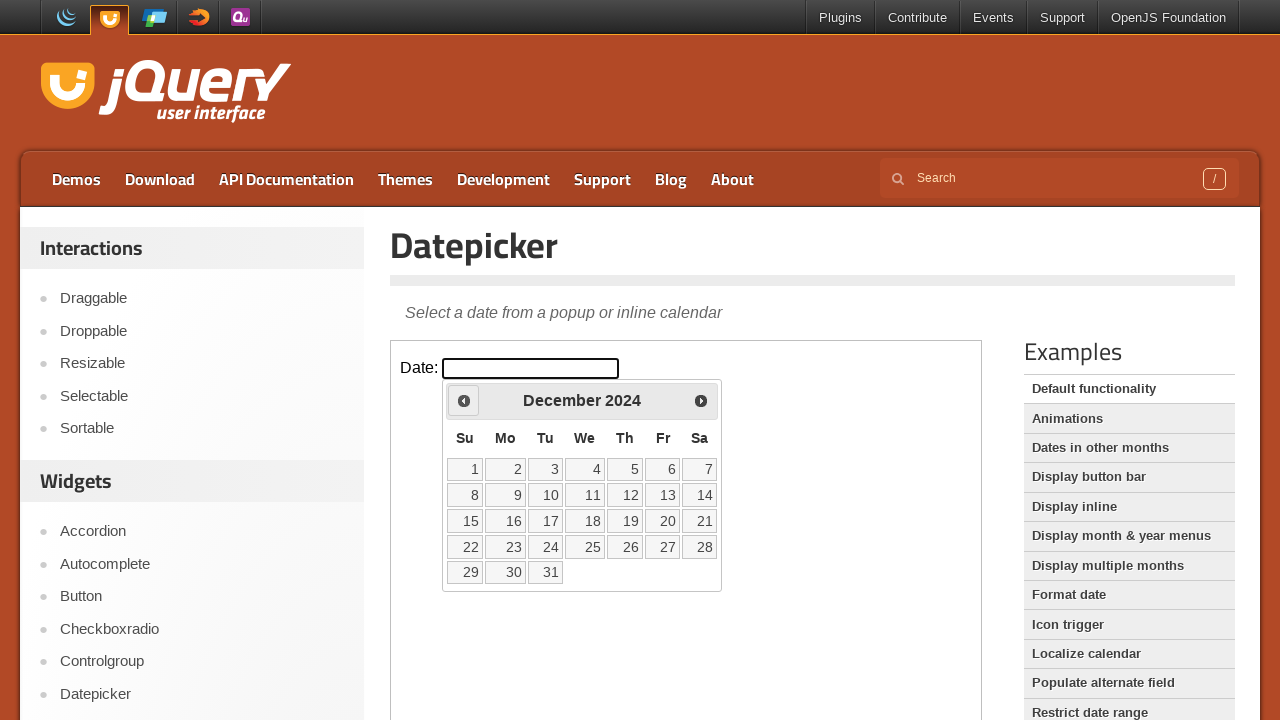

Checked current calendar date: December 2024
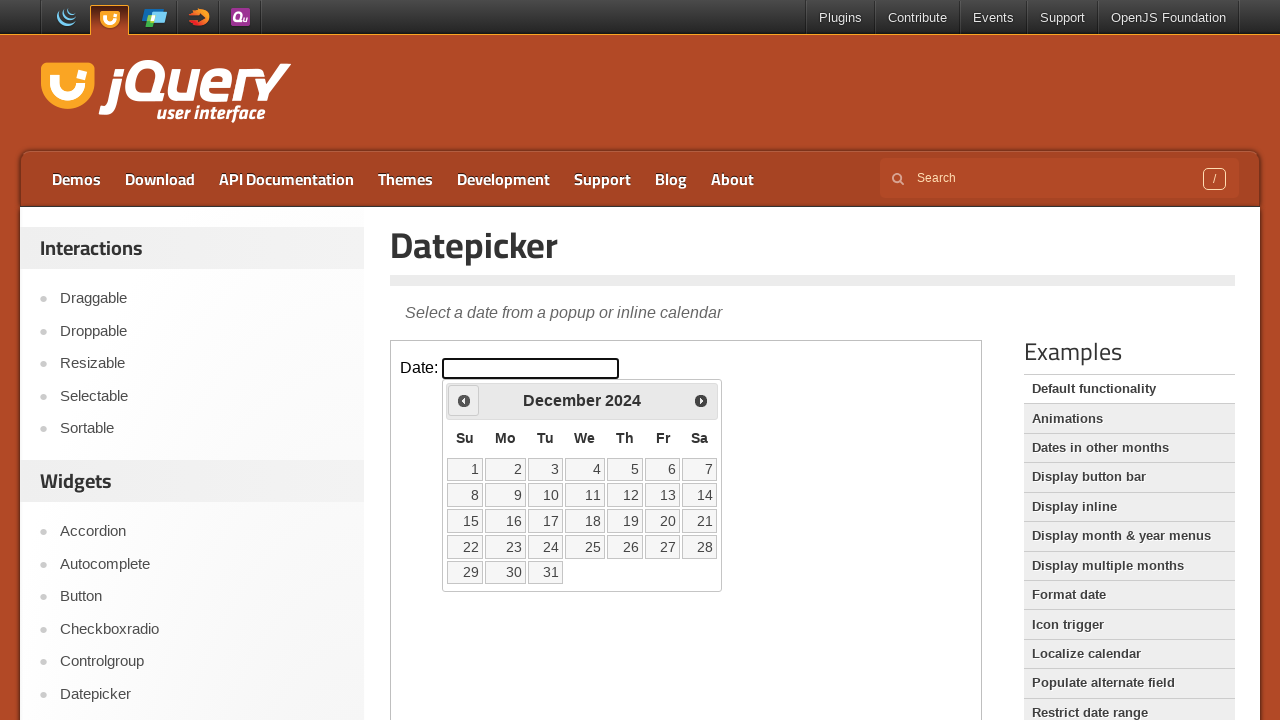

Clicked previous month button to navigate backwards at (464, 400) on iframe.demo-frame >> internal:control=enter-frame >> span.ui-icon-circle-triangl
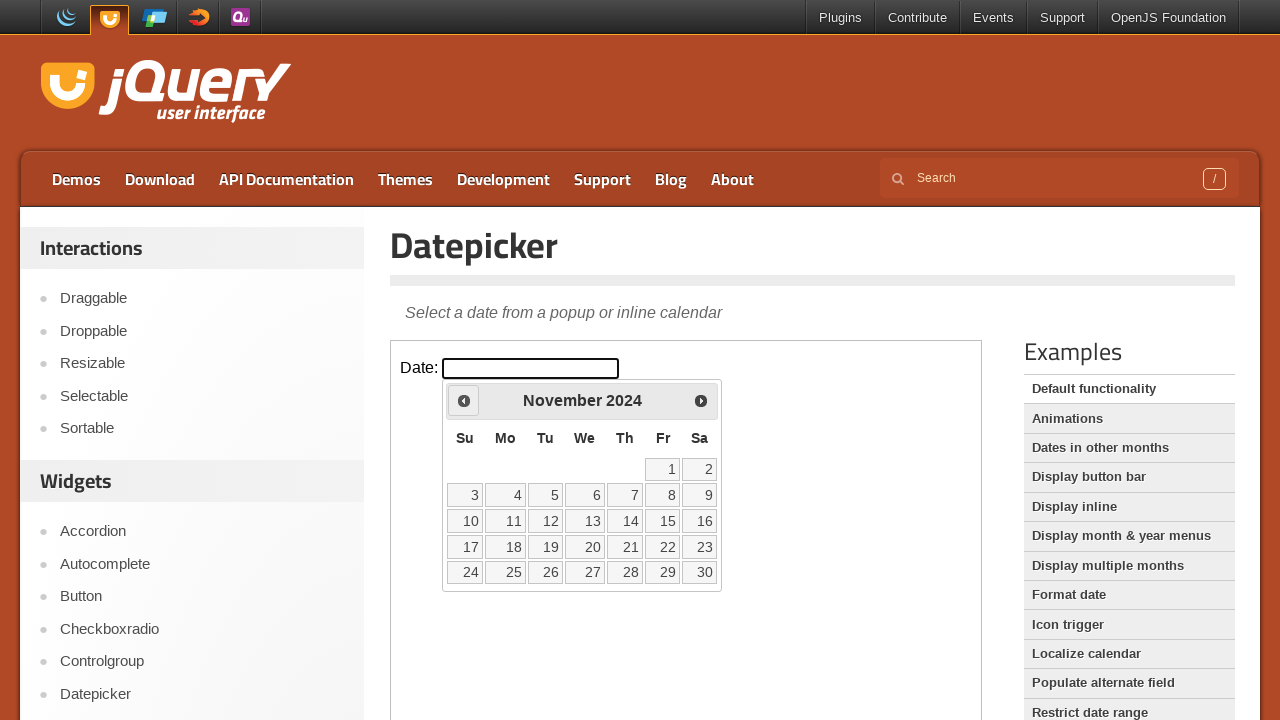

Waited 200ms for calendar to update
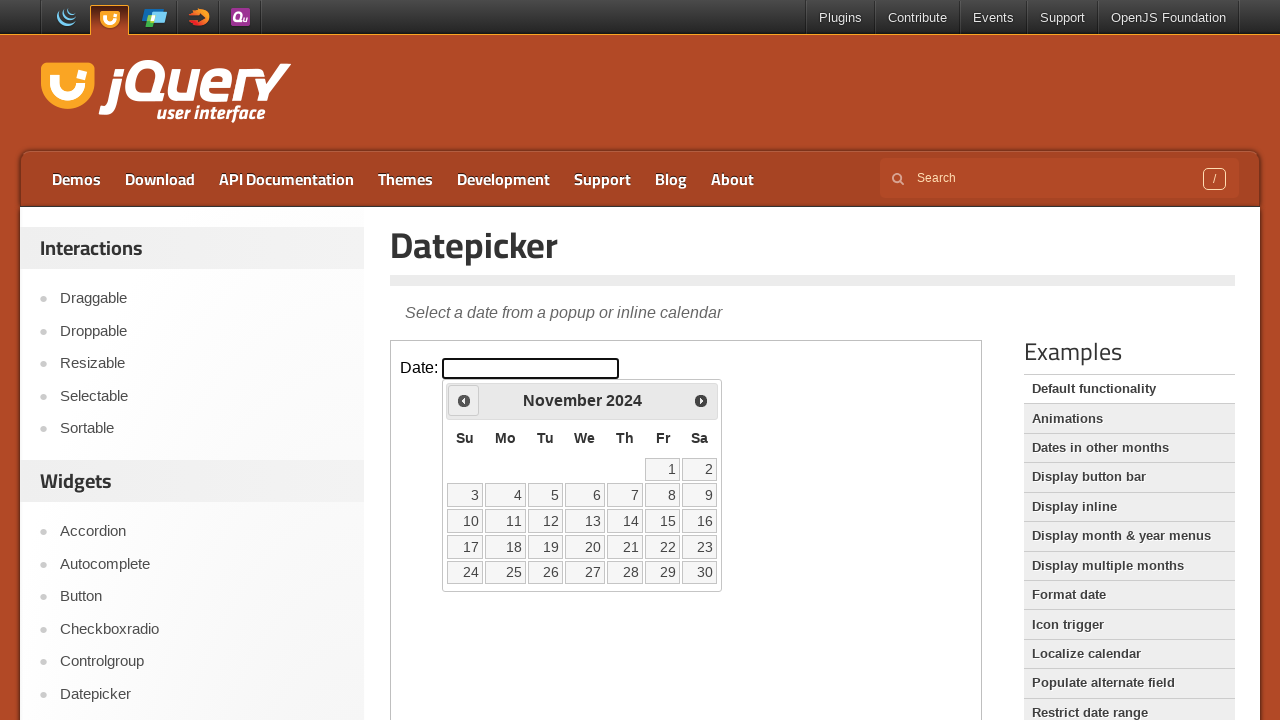

Checked current calendar date: November 2024
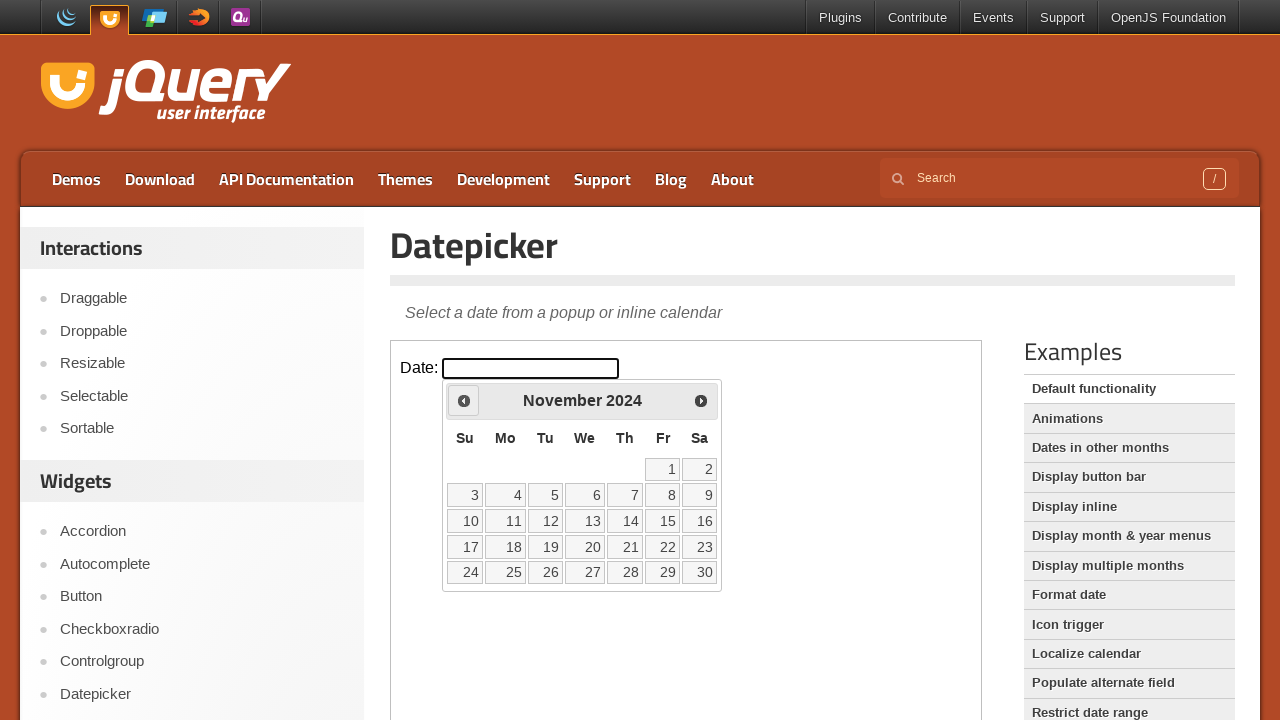

Clicked previous month button to navigate backwards at (464, 400) on iframe.demo-frame >> internal:control=enter-frame >> span.ui-icon-circle-triangl
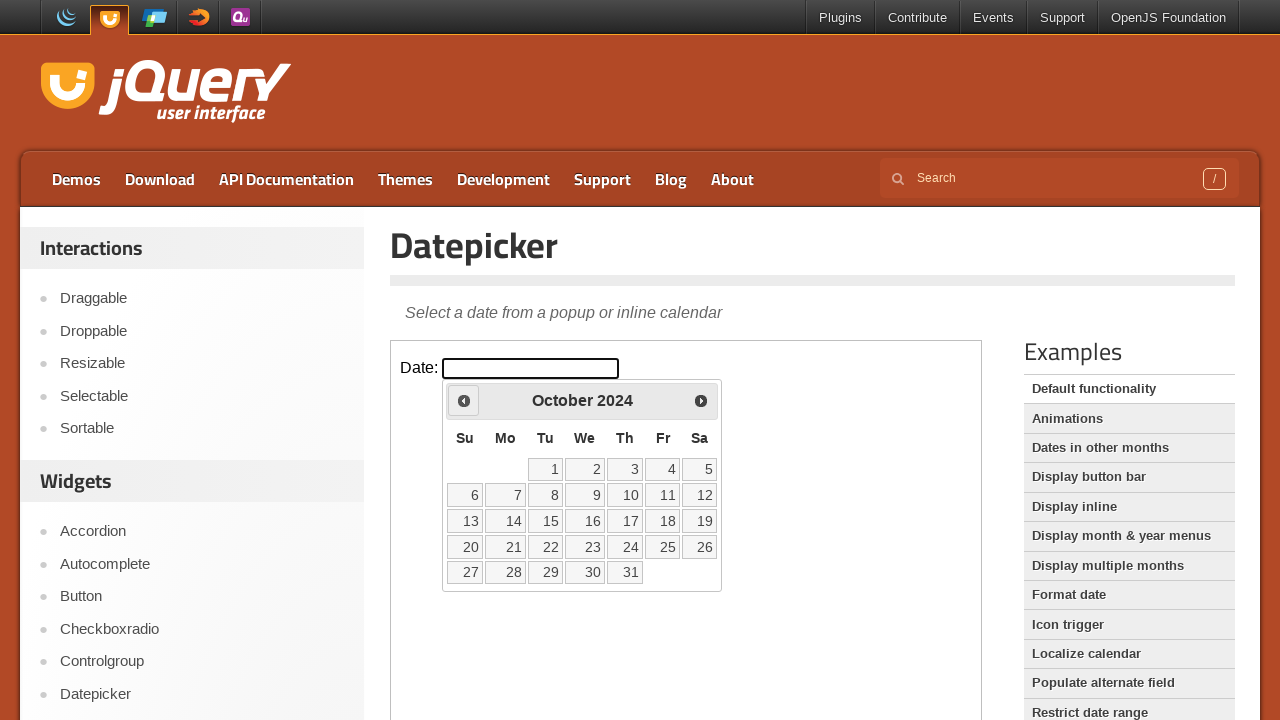

Waited 200ms for calendar to update
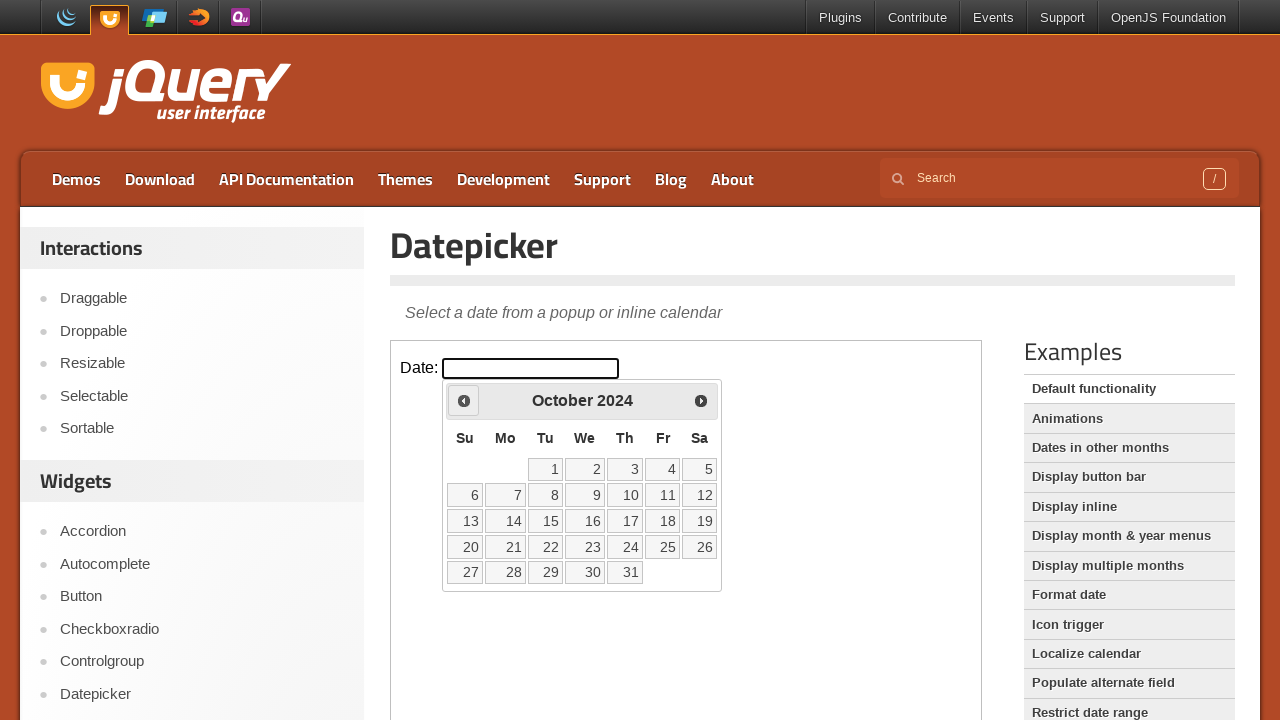

Checked current calendar date: October 2024
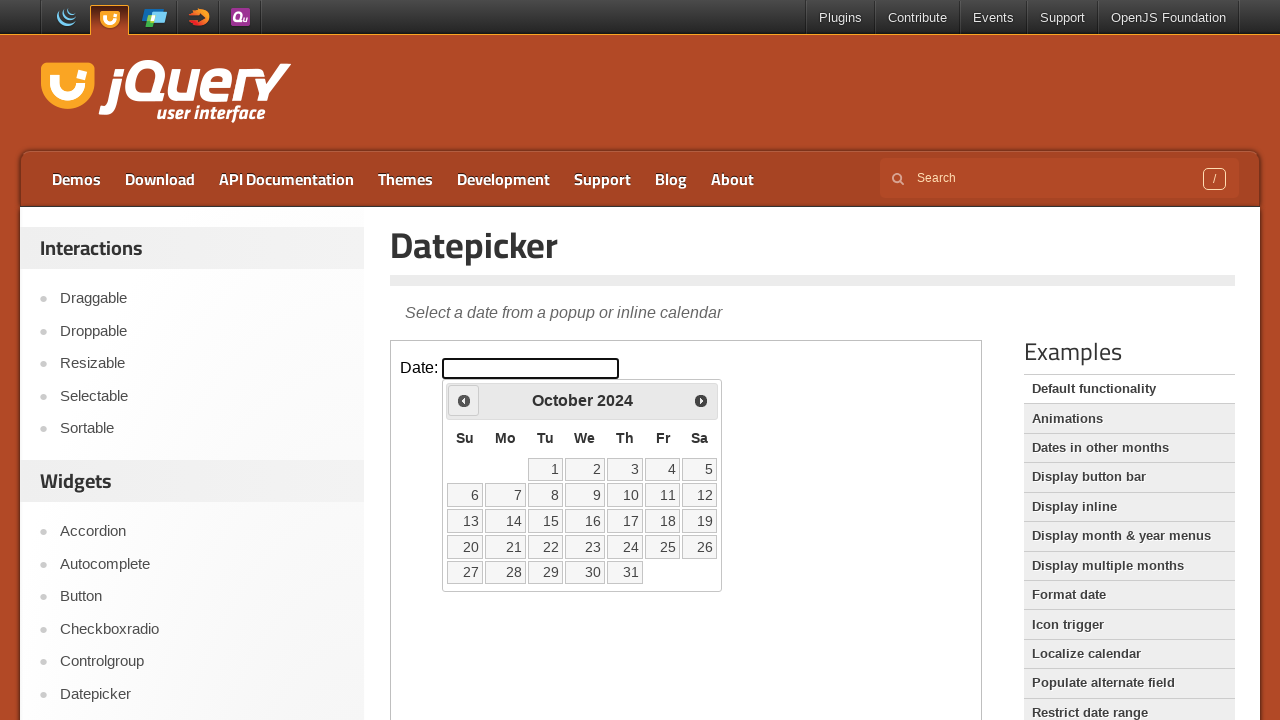

Clicked previous month button to navigate backwards at (464, 400) on iframe.demo-frame >> internal:control=enter-frame >> span.ui-icon-circle-triangl
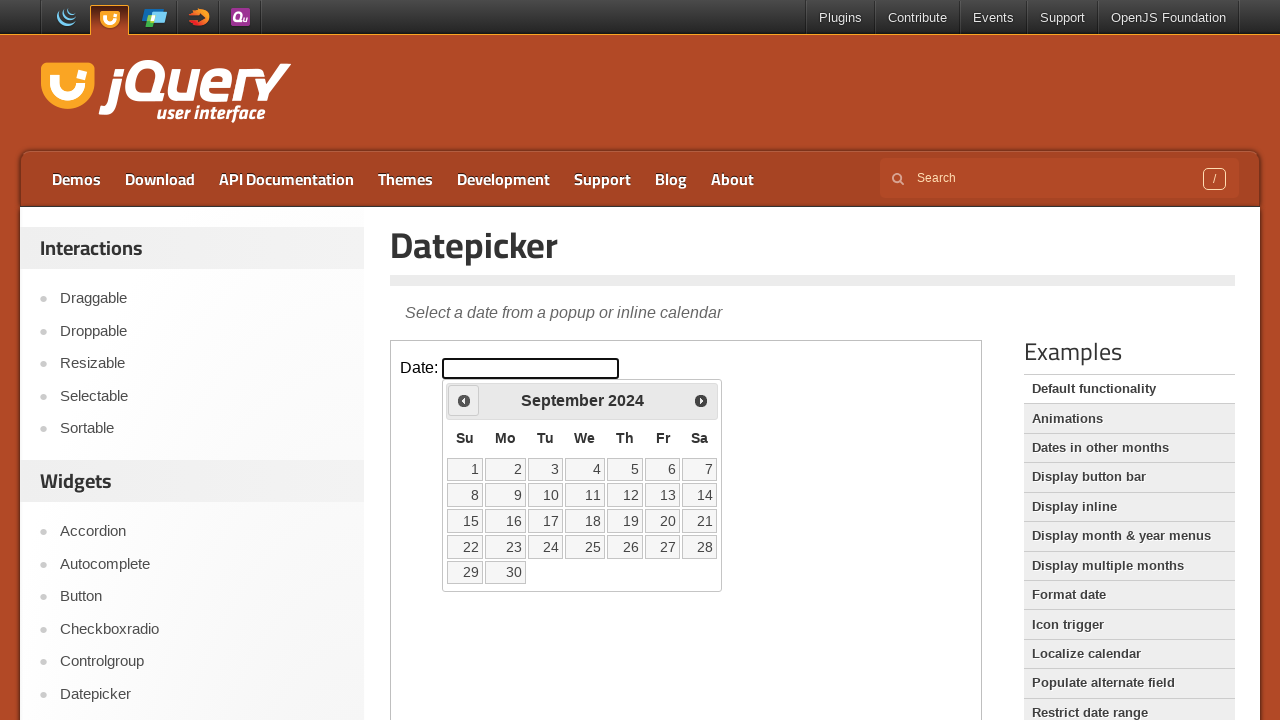

Waited 200ms for calendar to update
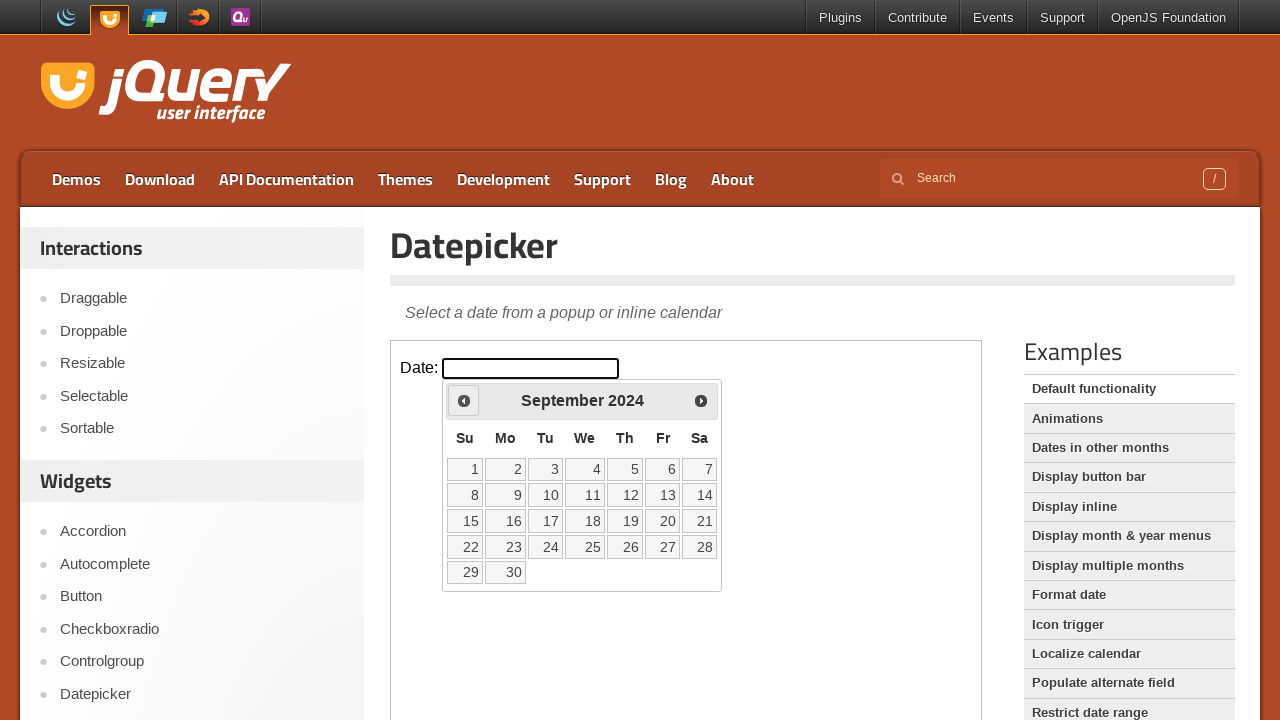

Checked current calendar date: September 2024
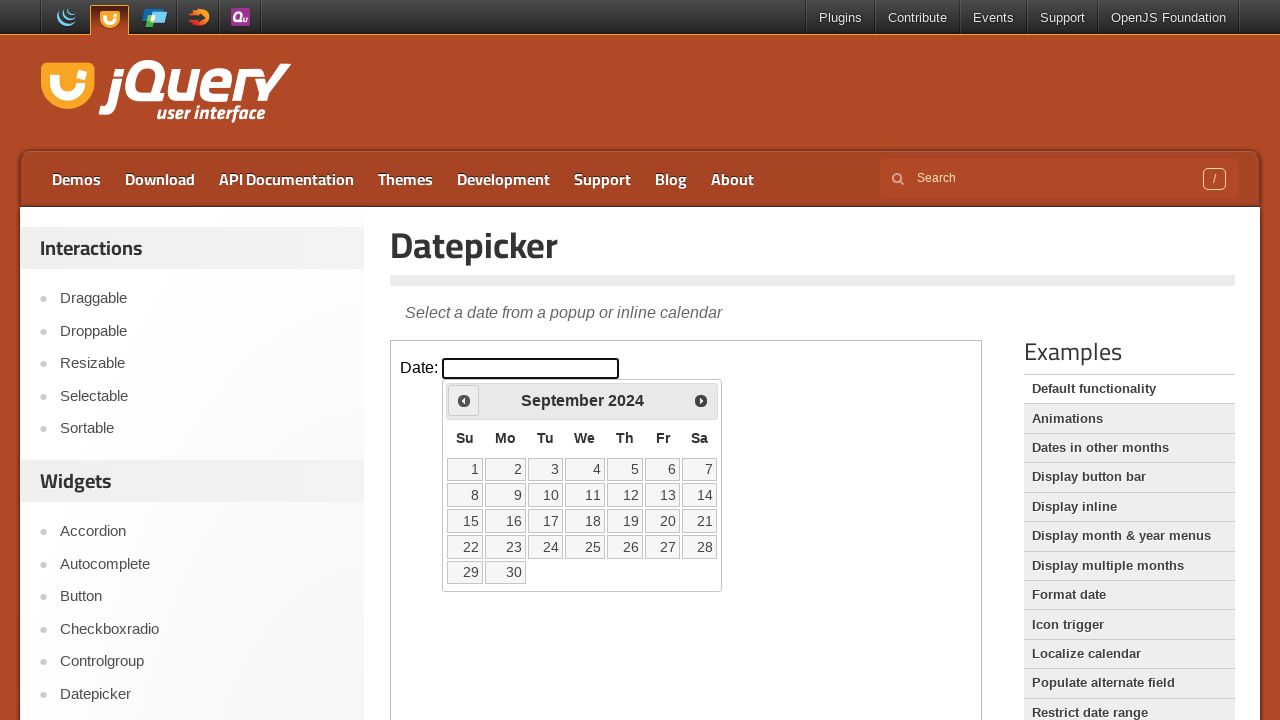

Clicked previous month button to navigate backwards at (464, 400) on iframe.demo-frame >> internal:control=enter-frame >> span.ui-icon-circle-triangl
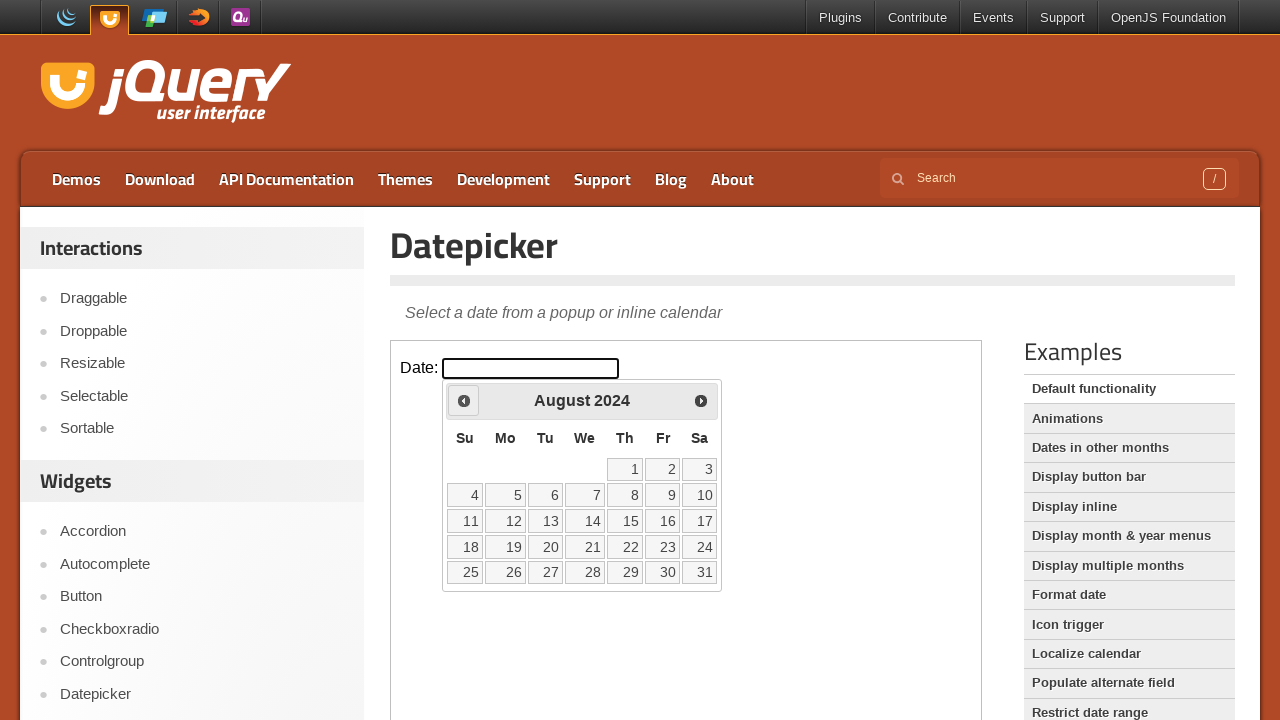

Waited 200ms for calendar to update
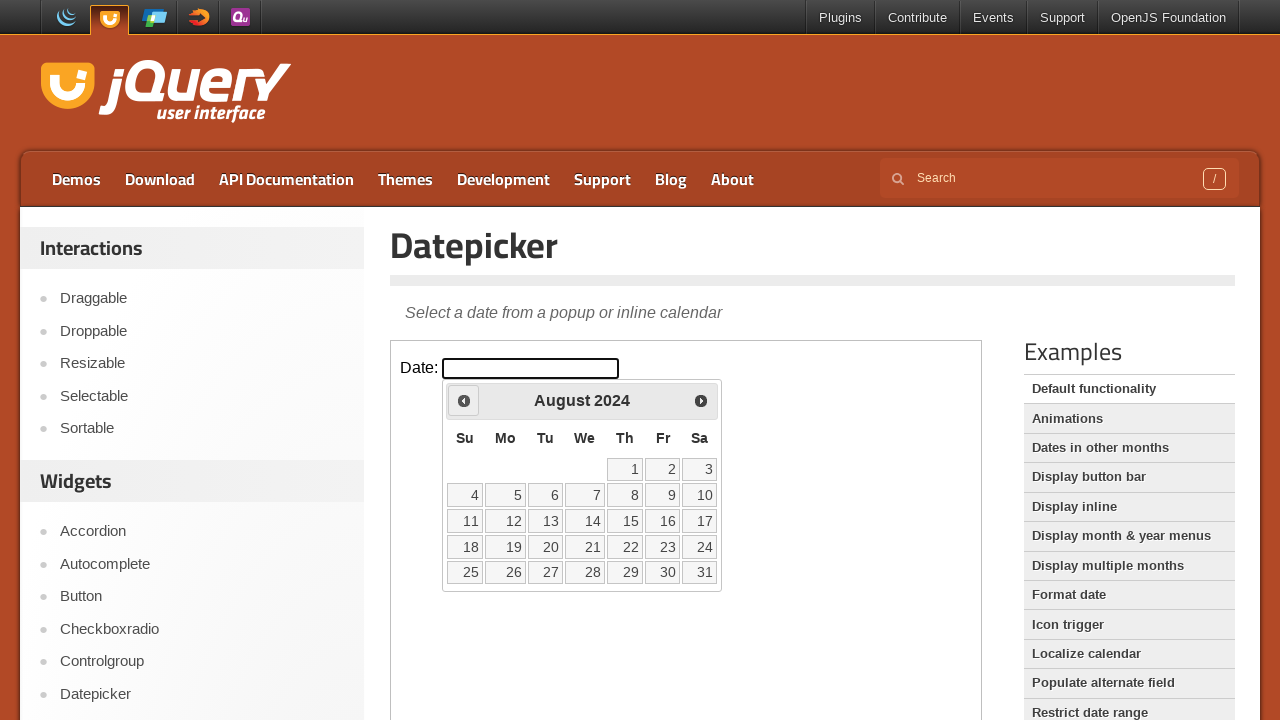

Checked current calendar date: August 2024
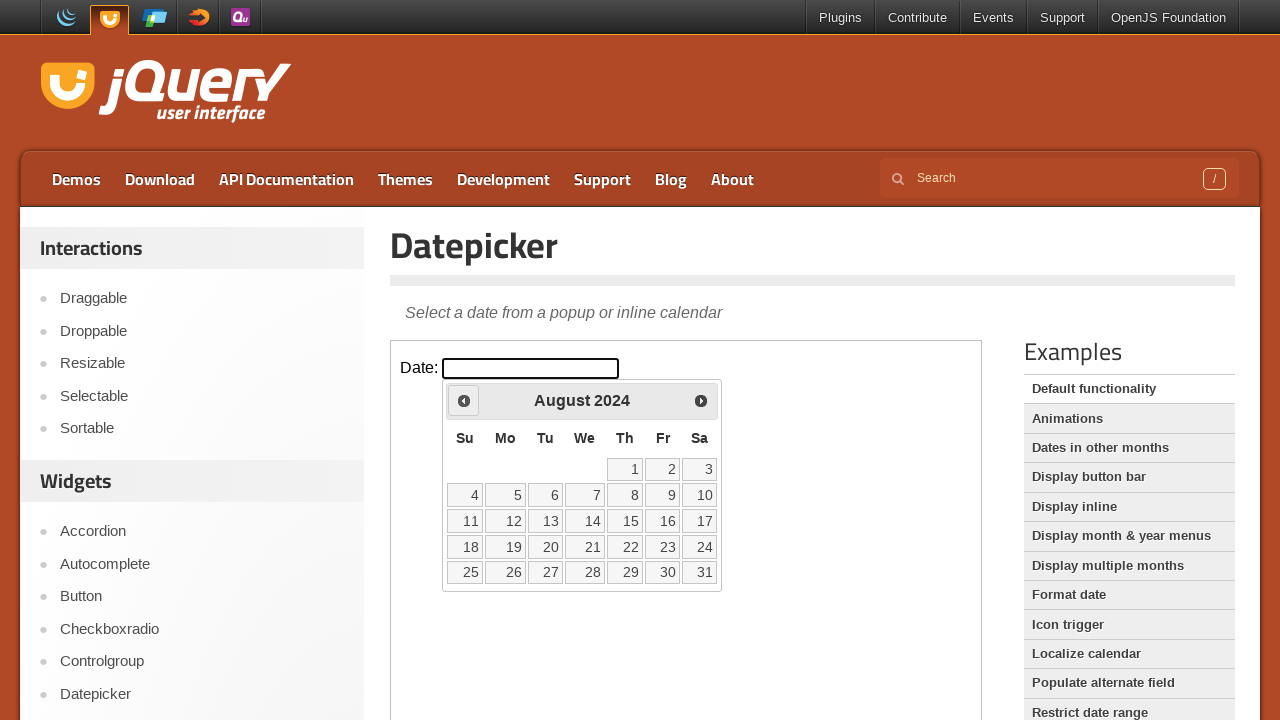

Clicked previous month button to navigate backwards at (464, 400) on iframe.demo-frame >> internal:control=enter-frame >> span.ui-icon-circle-triangl
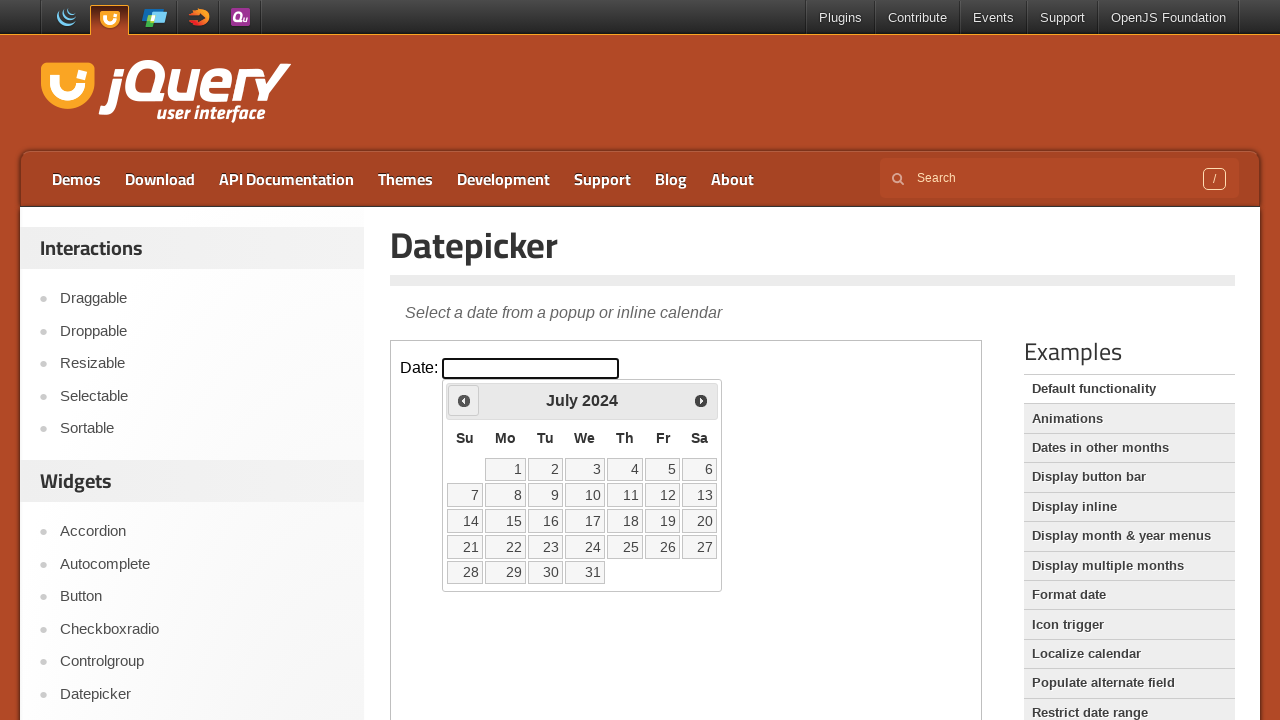

Waited 200ms for calendar to update
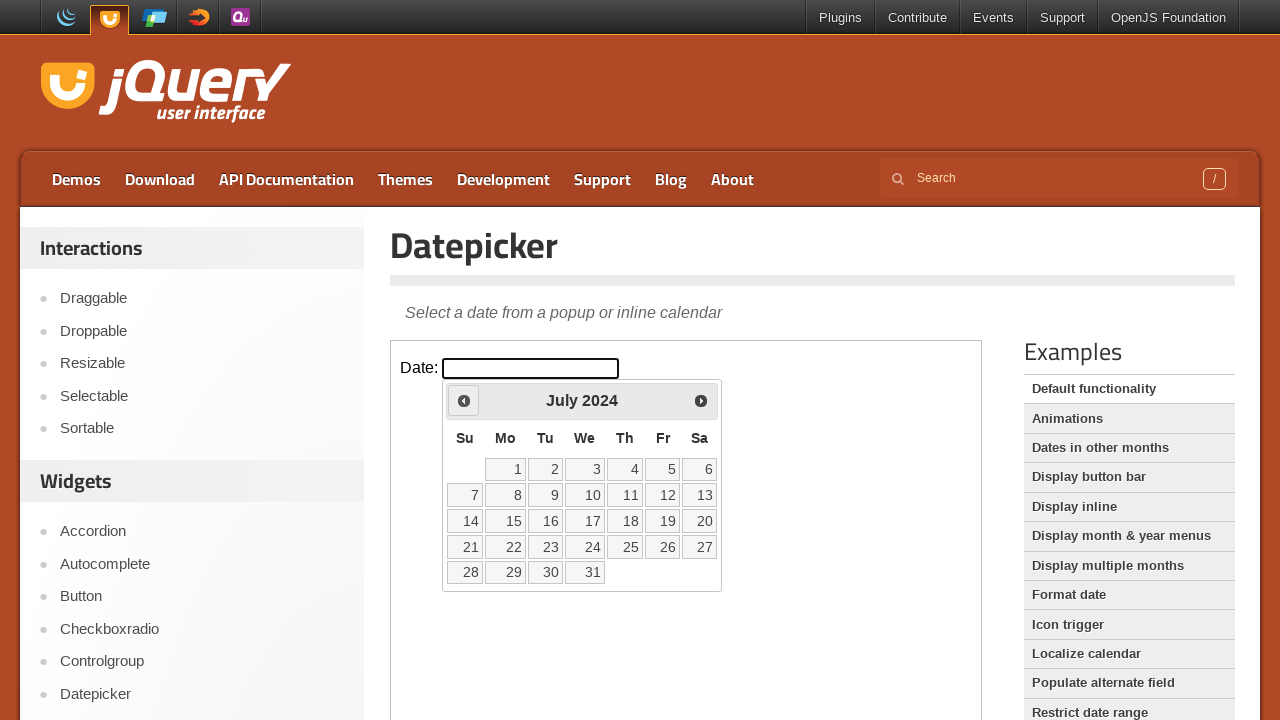

Checked current calendar date: July 2024
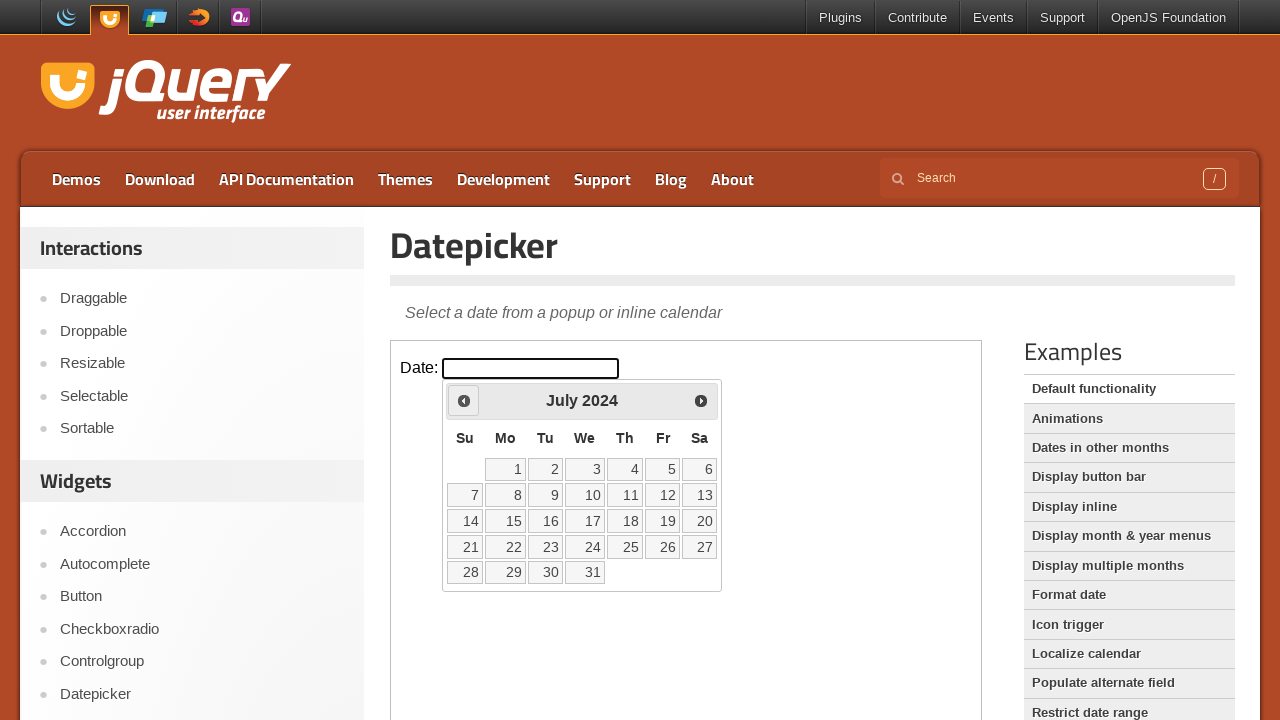

Clicked previous month button to navigate backwards at (464, 400) on iframe.demo-frame >> internal:control=enter-frame >> span.ui-icon-circle-triangl
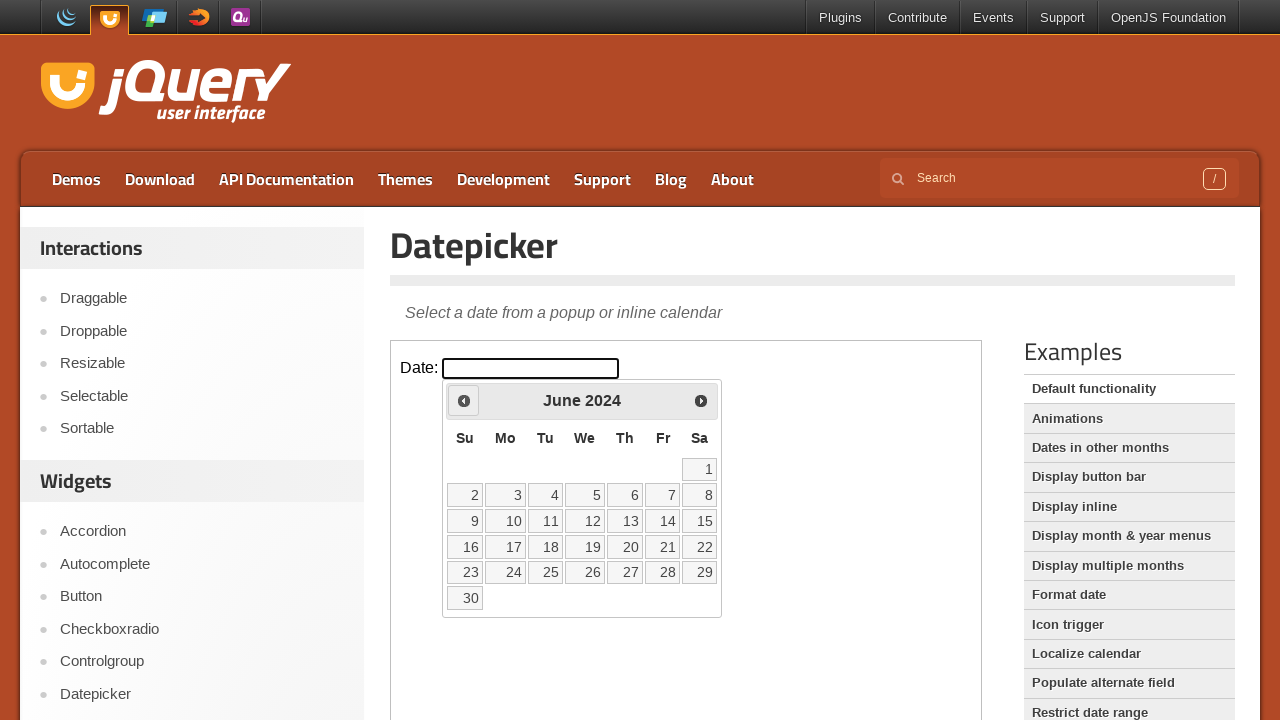

Waited 200ms for calendar to update
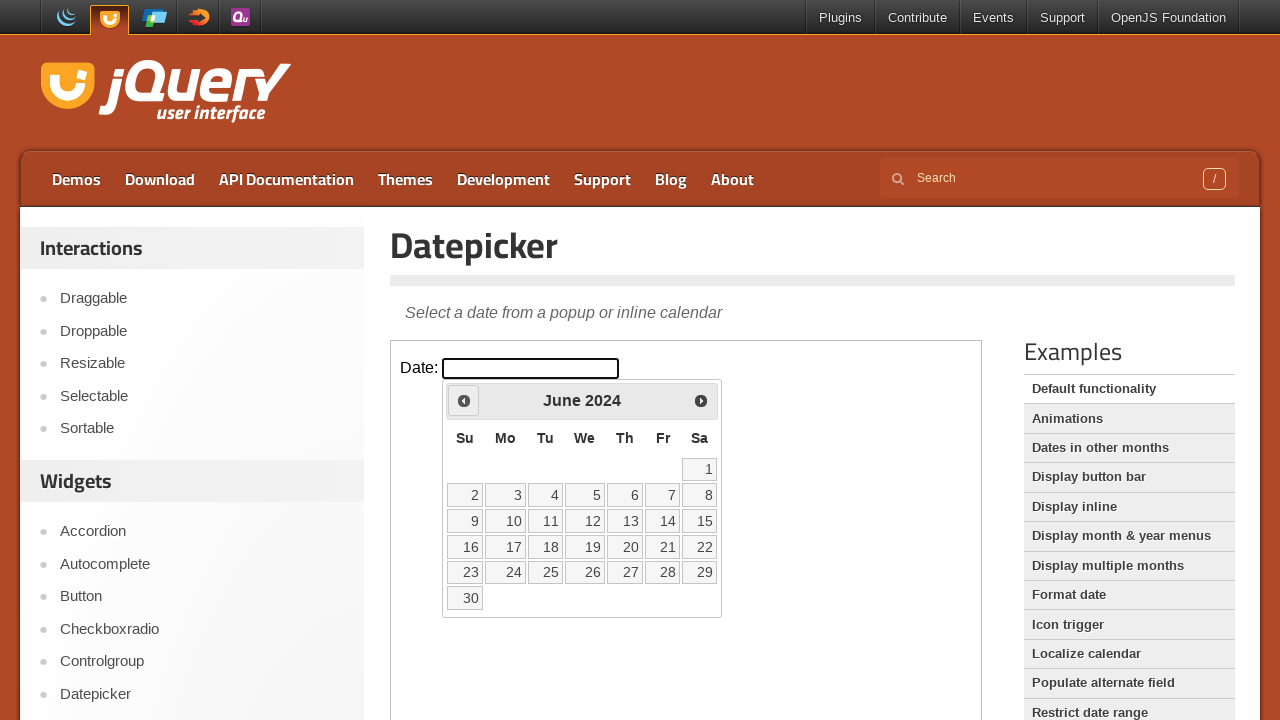

Checked current calendar date: June 2024
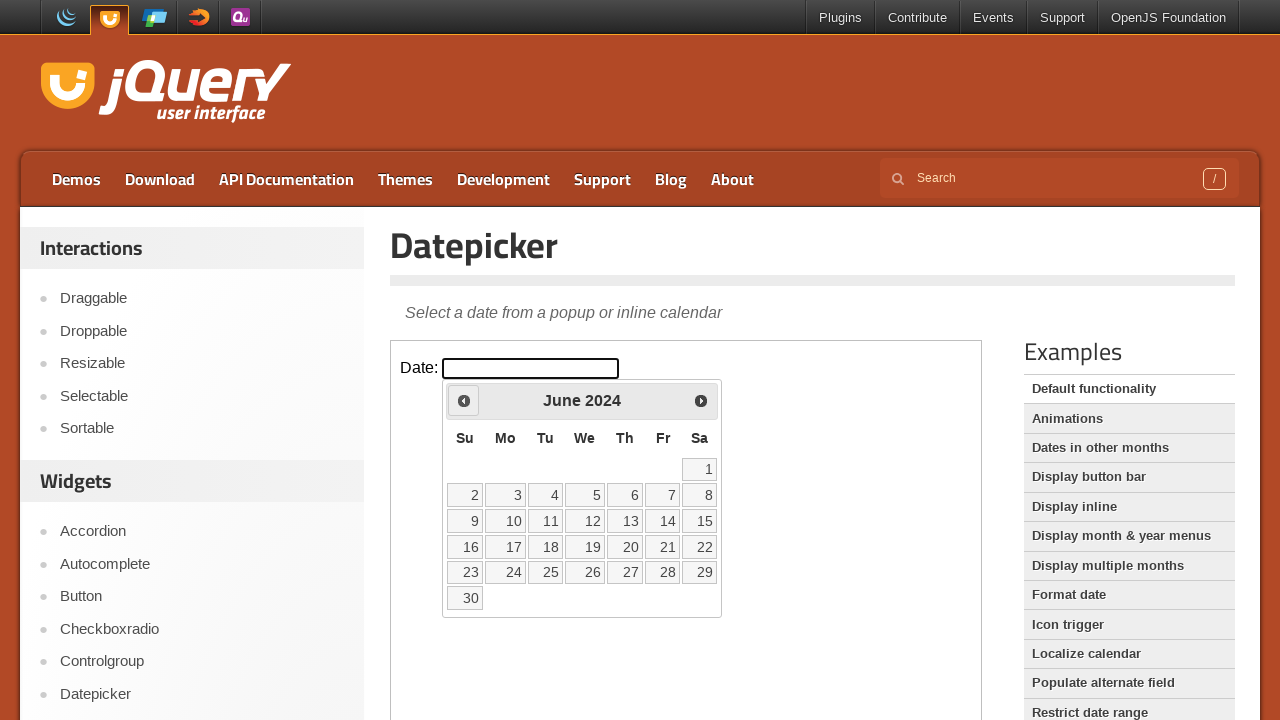

Clicked previous month button to navigate backwards at (464, 400) on iframe.demo-frame >> internal:control=enter-frame >> span.ui-icon-circle-triangl
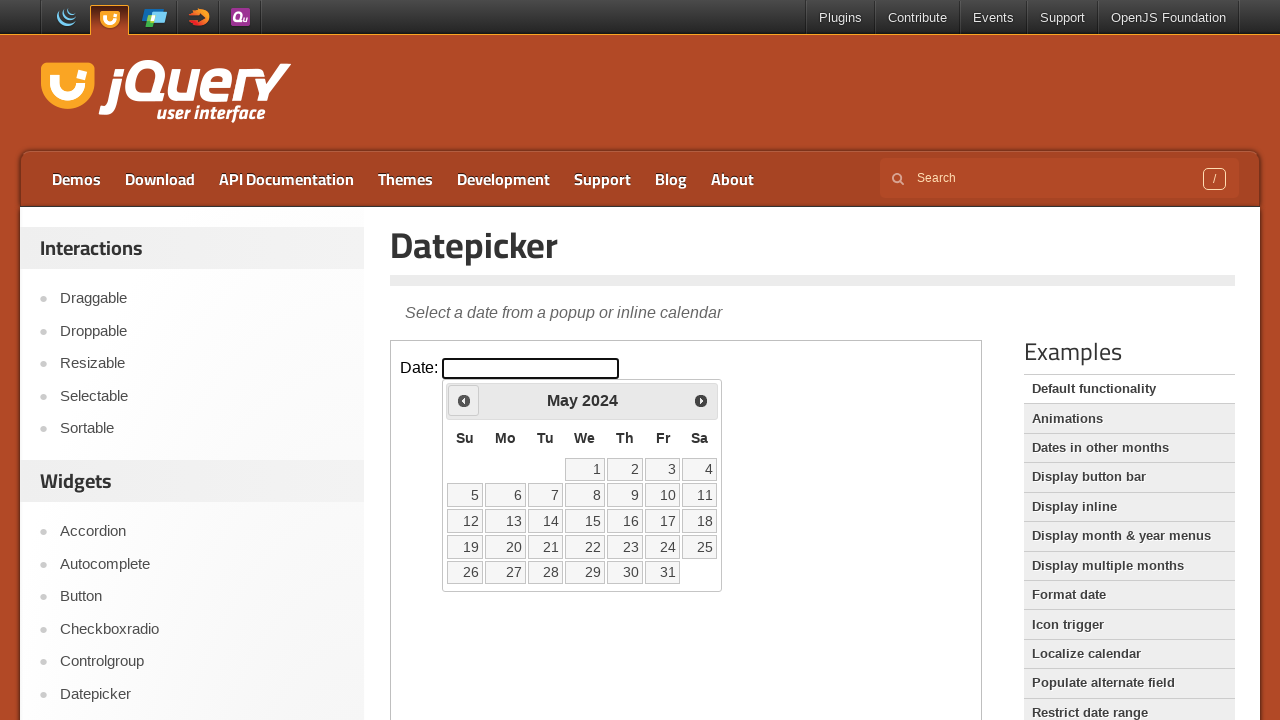

Waited 200ms for calendar to update
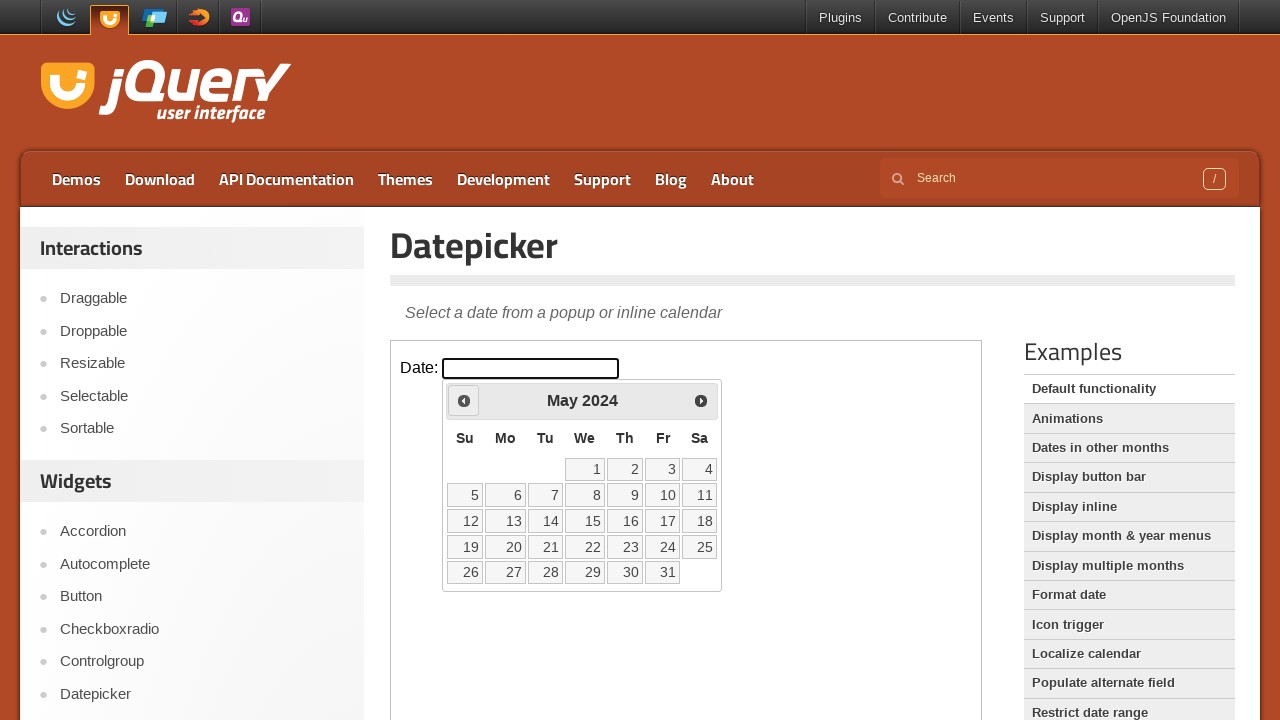

Checked current calendar date: May 2024
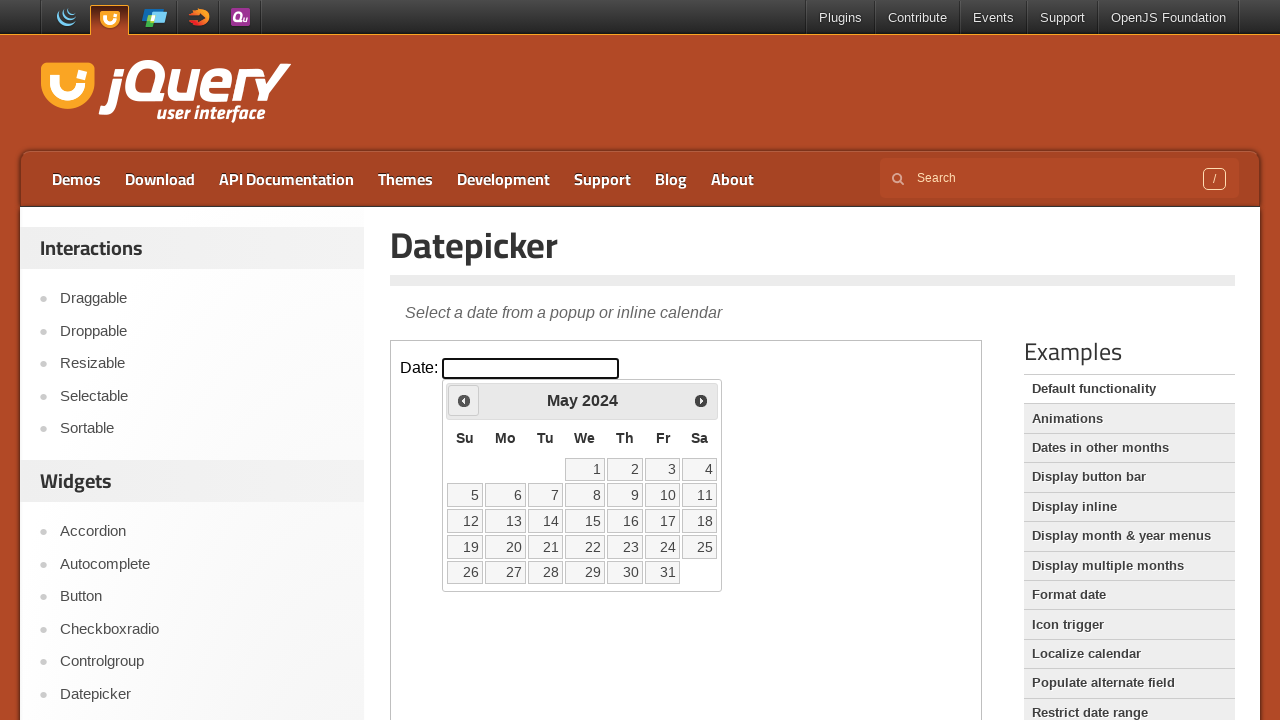

Clicked previous month button to navigate backwards at (464, 400) on iframe.demo-frame >> internal:control=enter-frame >> span.ui-icon-circle-triangl
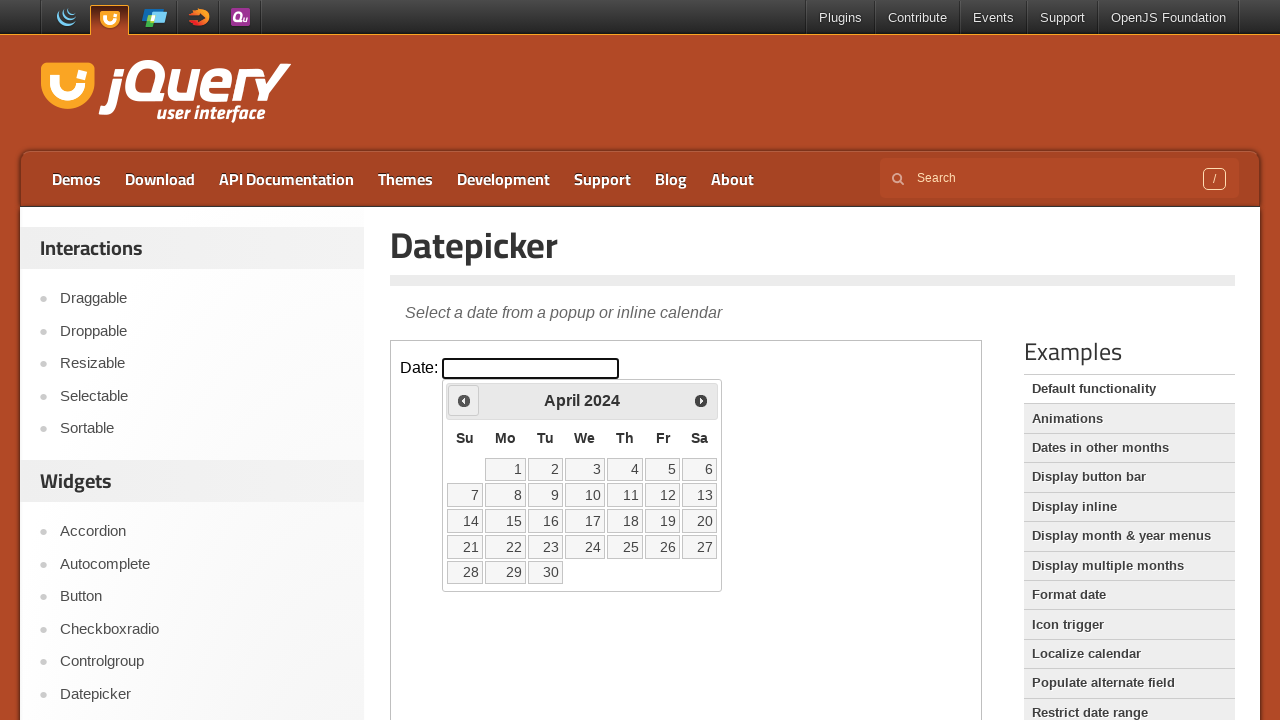

Waited 200ms for calendar to update
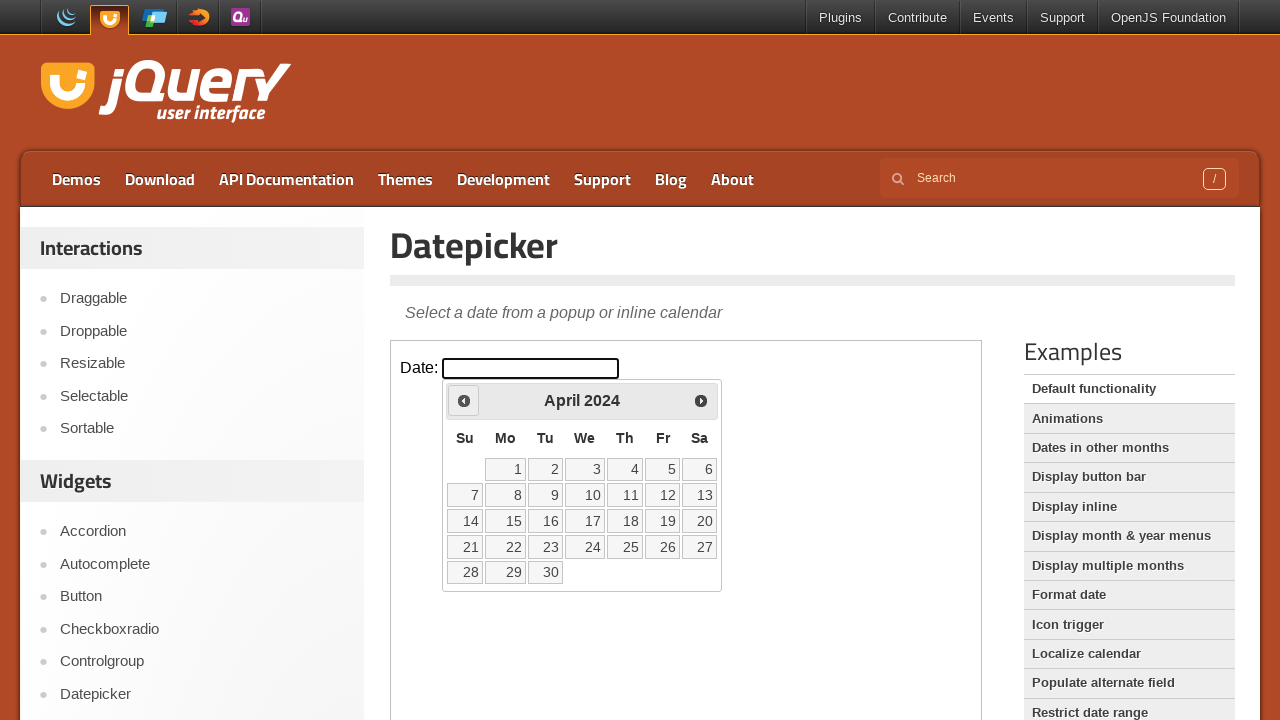

Checked current calendar date: April 2024
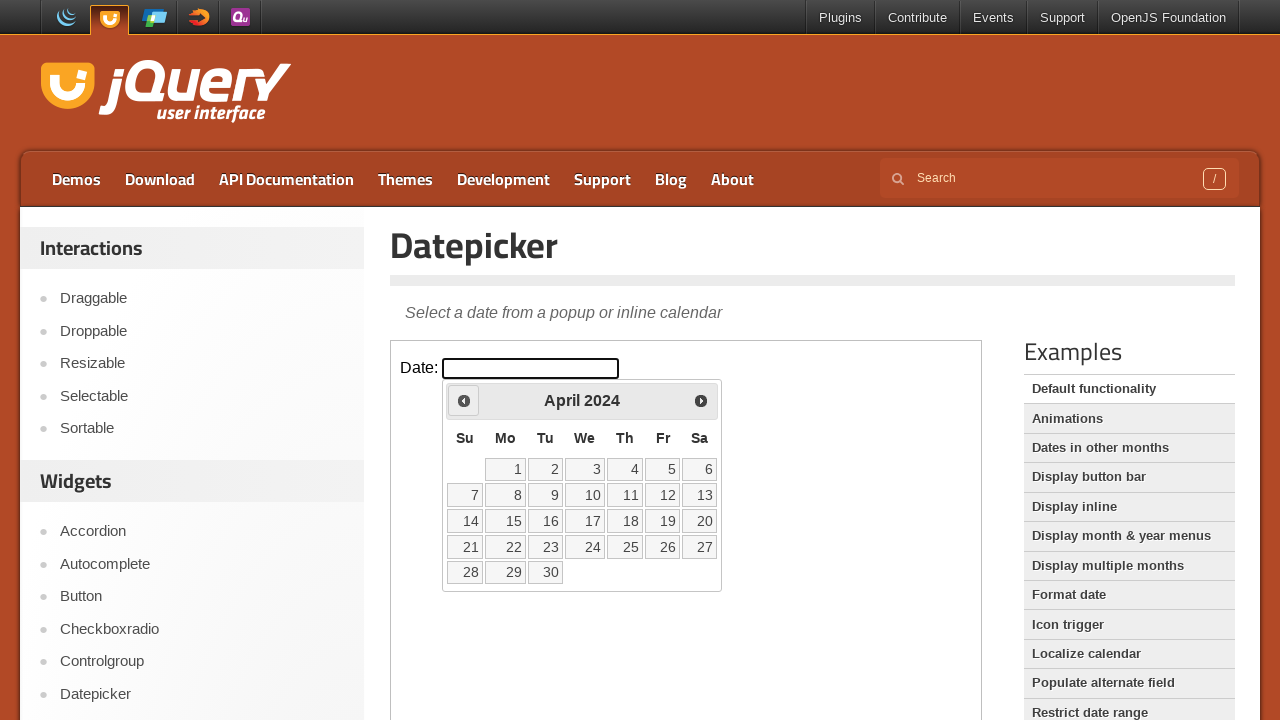

Clicked previous month button to navigate backwards at (464, 400) on iframe.demo-frame >> internal:control=enter-frame >> span.ui-icon-circle-triangl
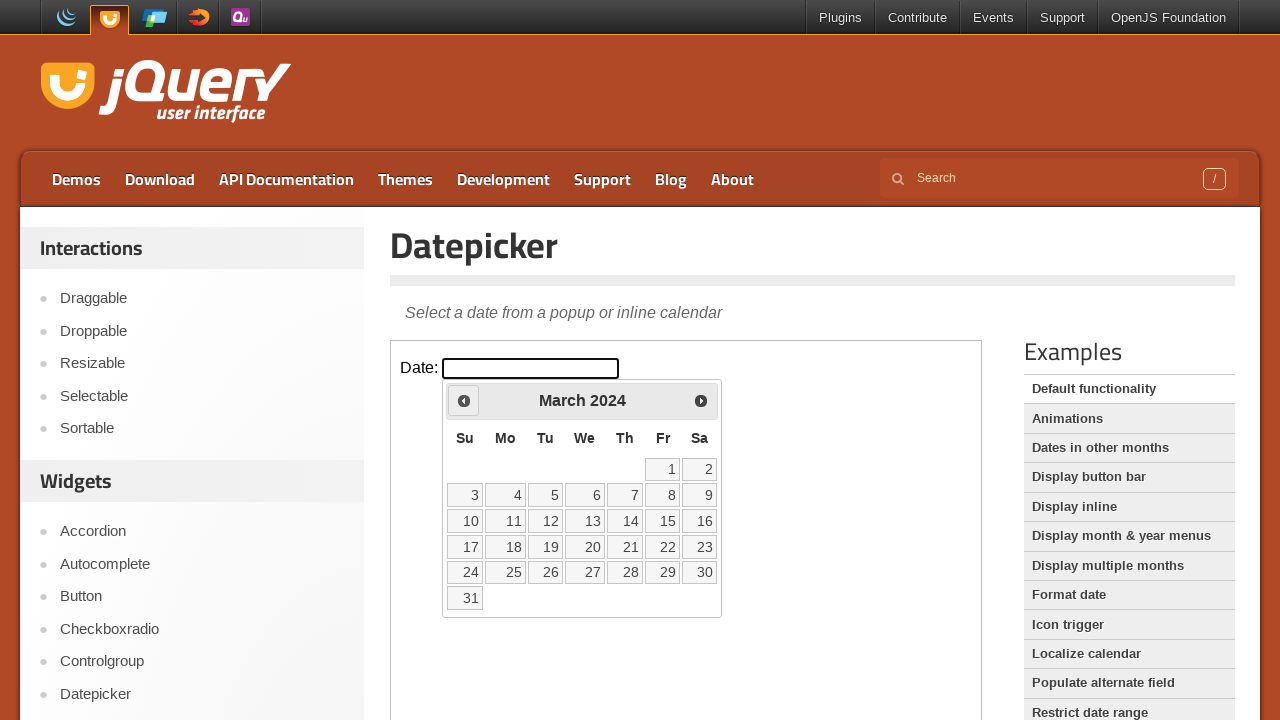

Waited 200ms for calendar to update
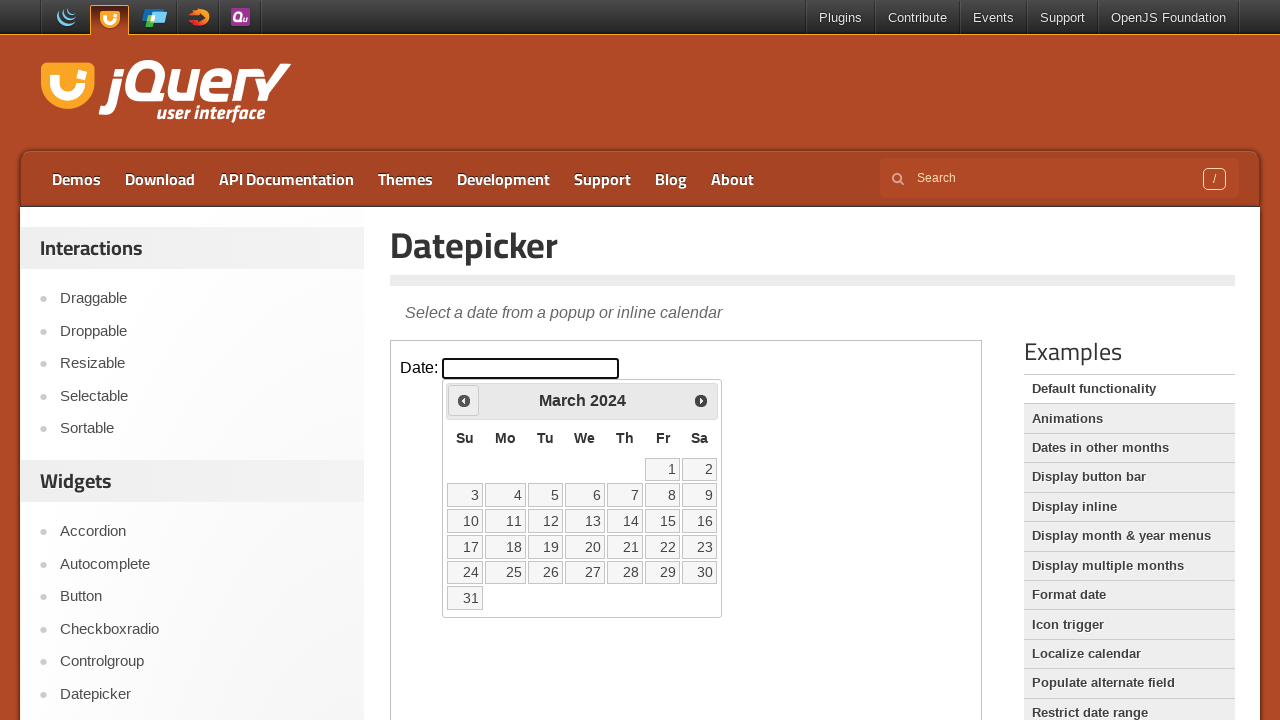

Checked current calendar date: March 2024
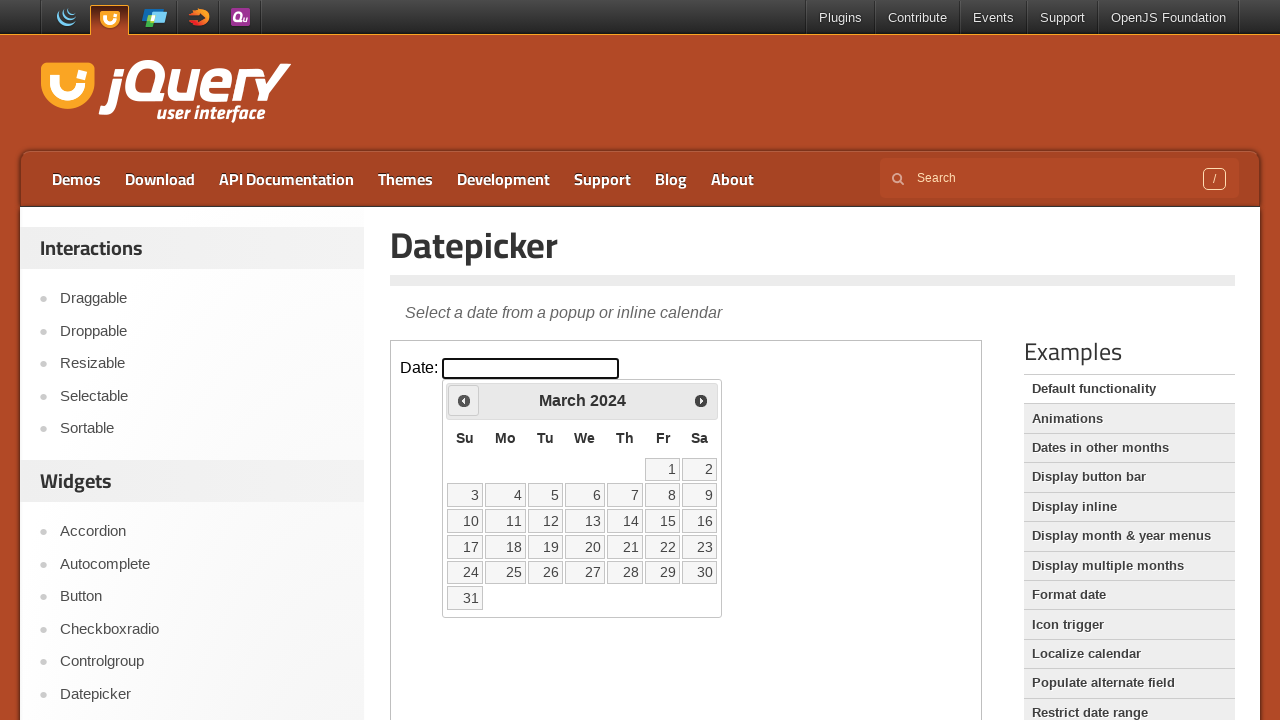

Clicked previous month button to navigate backwards at (464, 400) on iframe.demo-frame >> internal:control=enter-frame >> span.ui-icon-circle-triangl
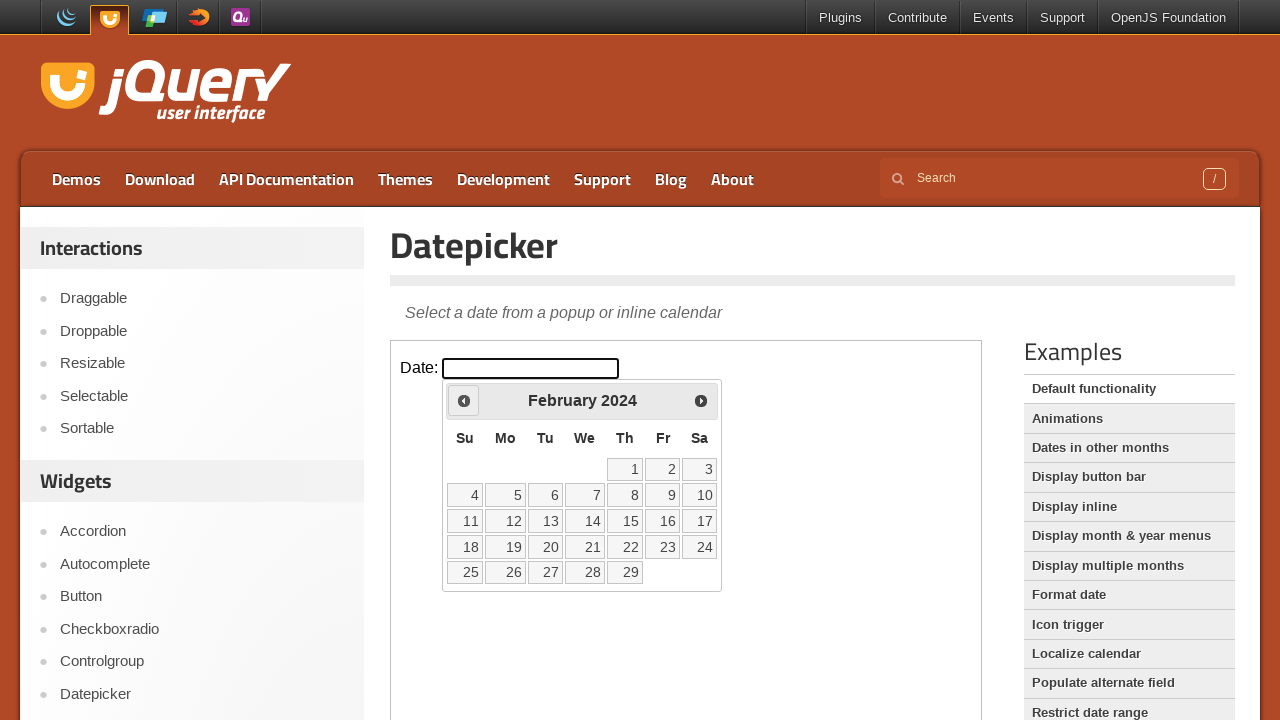

Waited 200ms for calendar to update
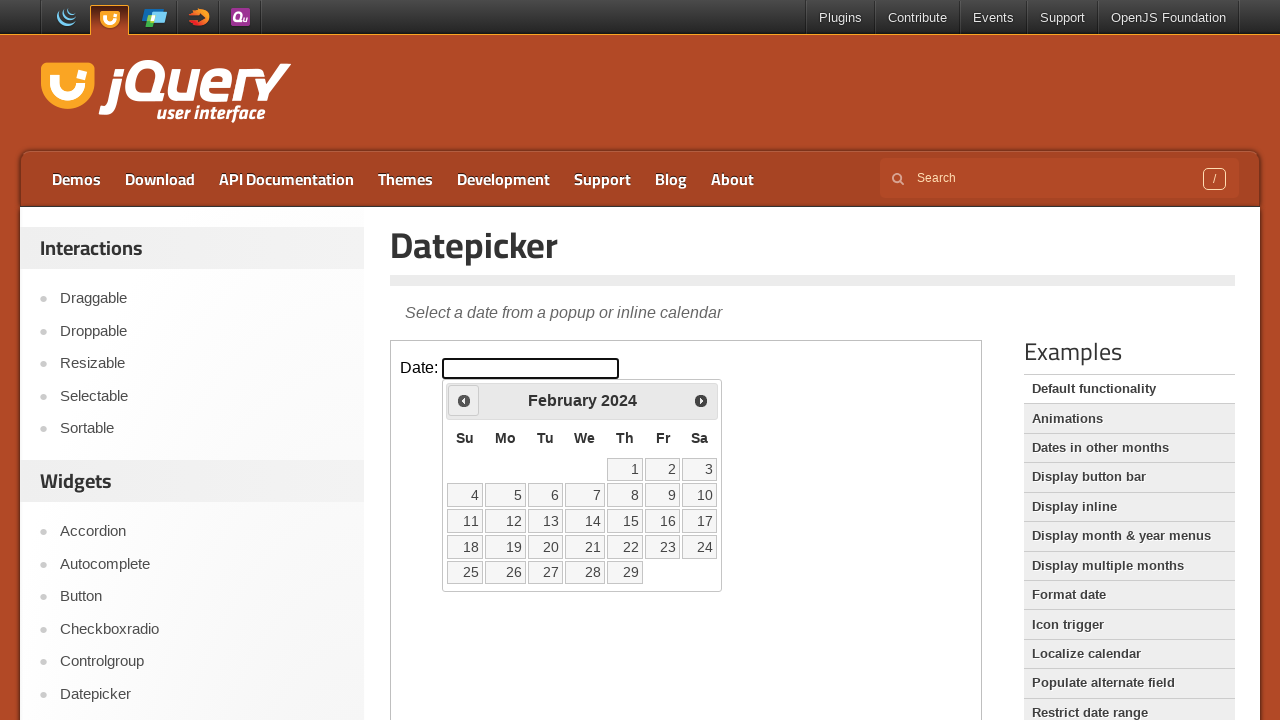

Checked current calendar date: February 2024
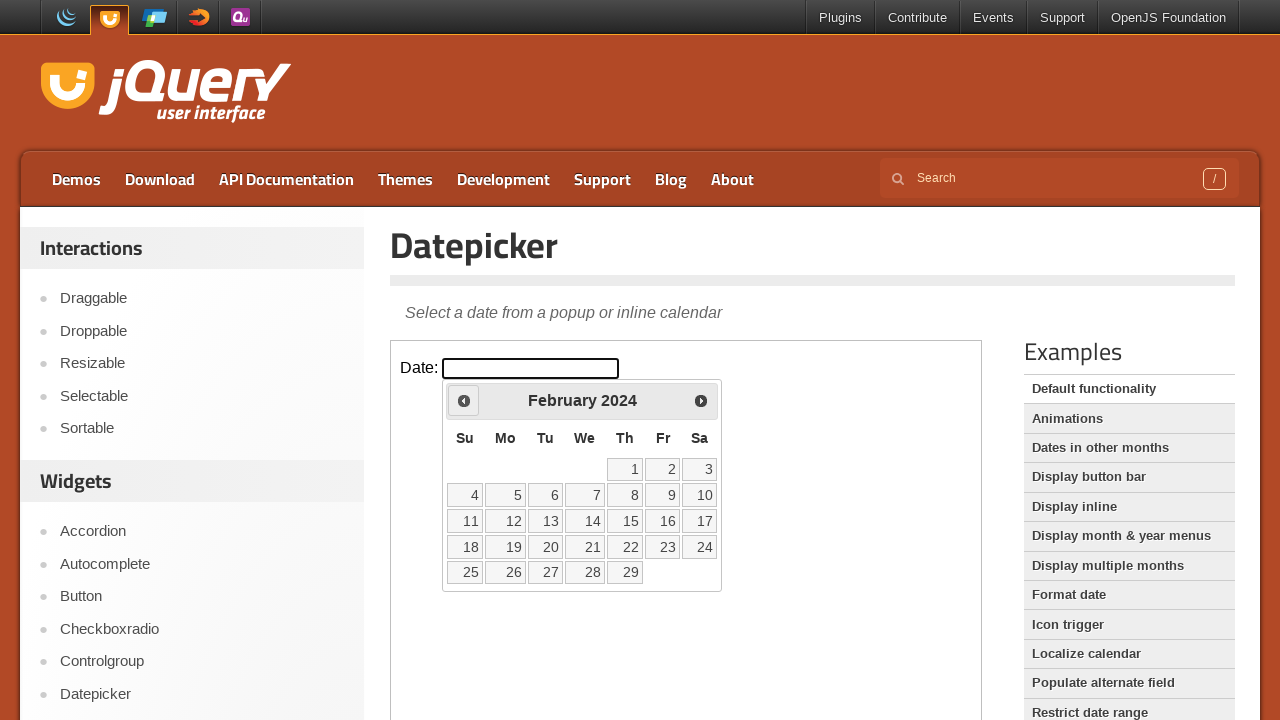

Clicked previous month button to navigate backwards at (464, 400) on iframe.demo-frame >> internal:control=enter-frame >> span.ui-icon-circle-triangl
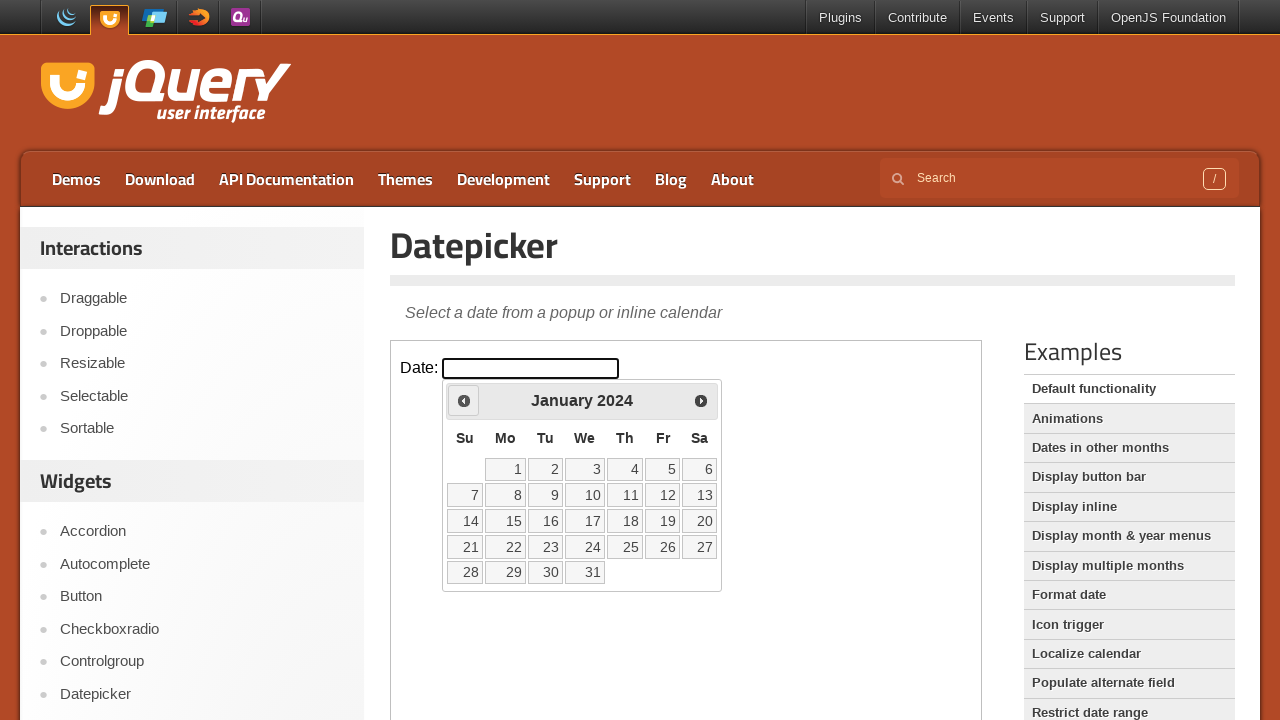

Waited 200ms for calendar to update
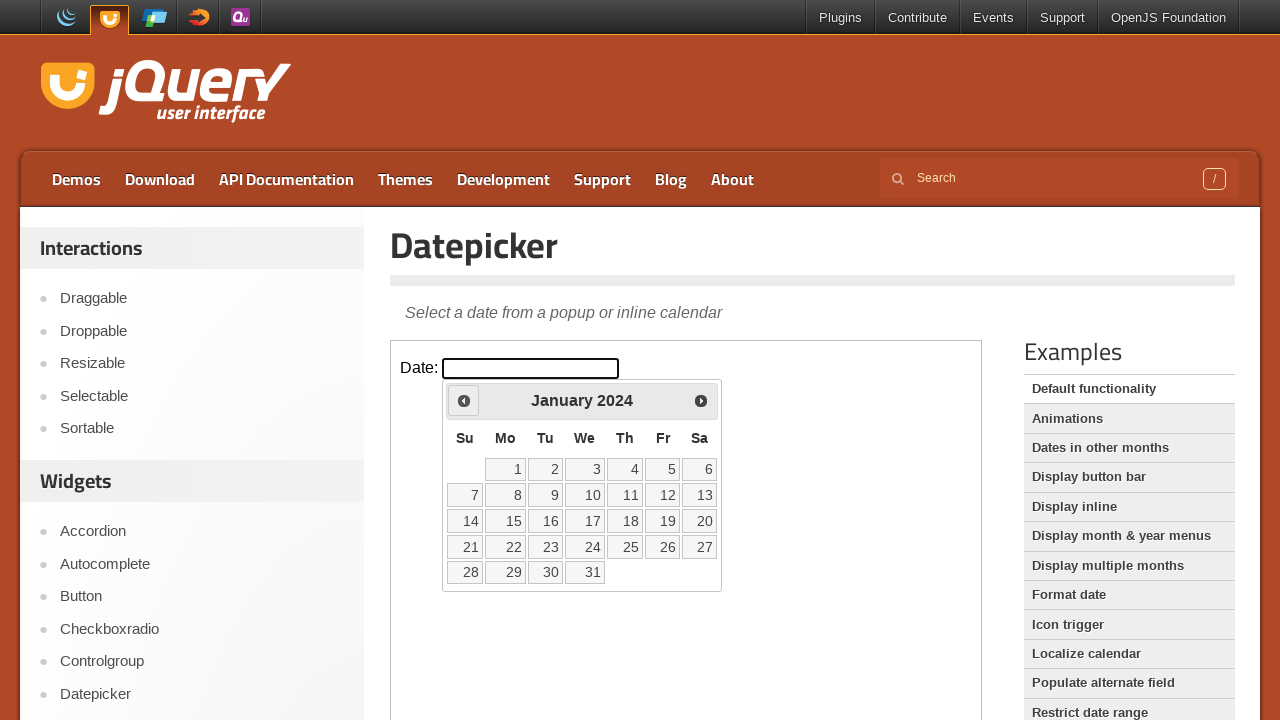

Checked current calendar date: January 2024
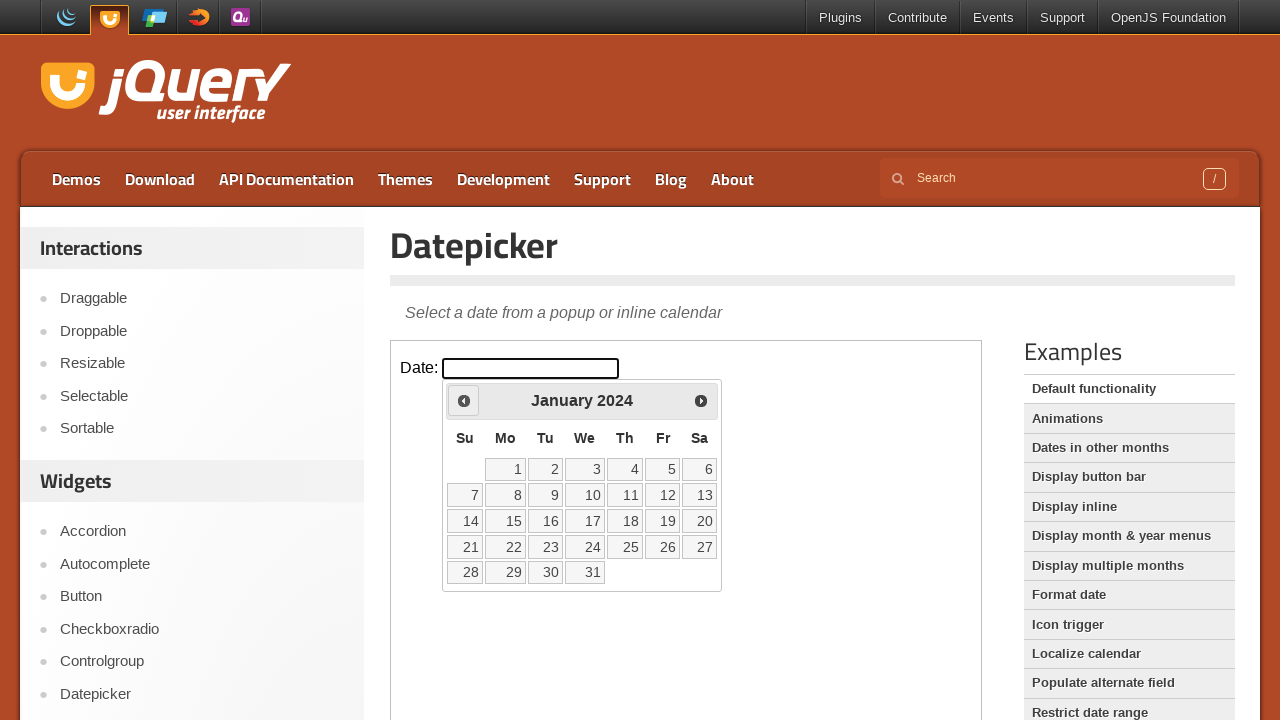

Clicked previous month button to navigate backwards at (464, 400) on iframe.demo-frame >> internal:control=enter-frame >> span.ui-icon-circle-triangl
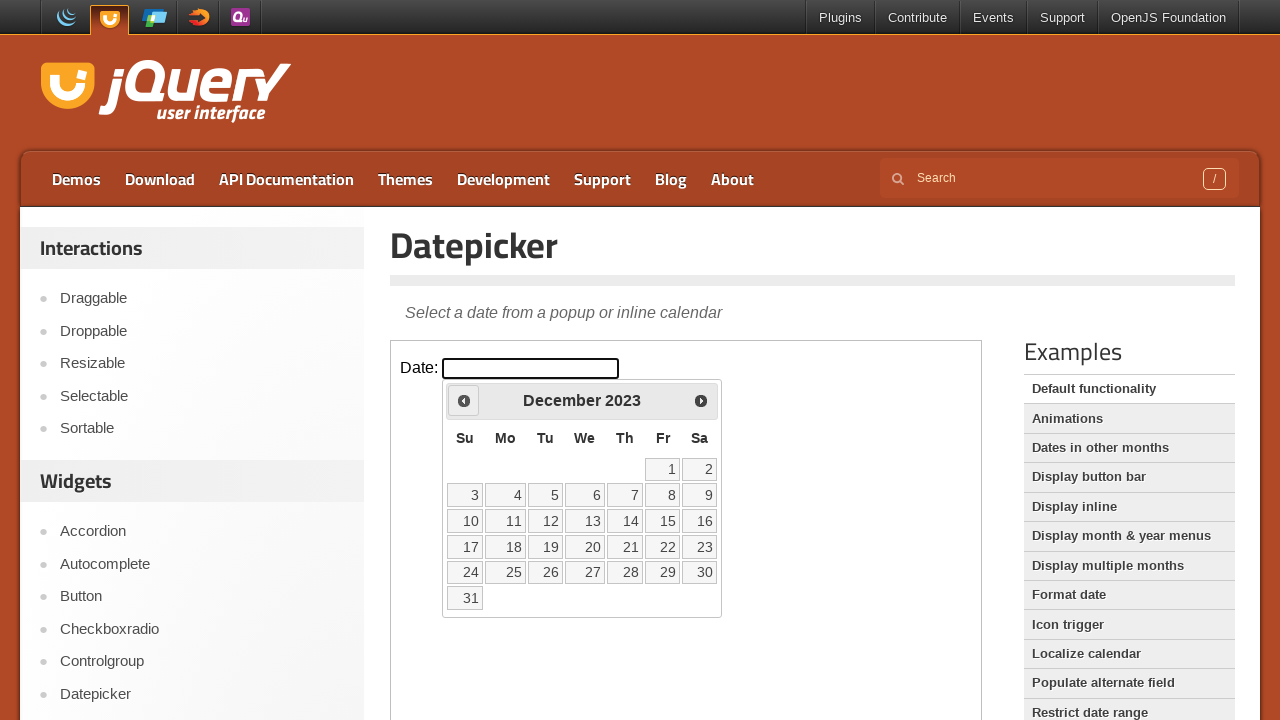

Waited 200ms for calendar to update
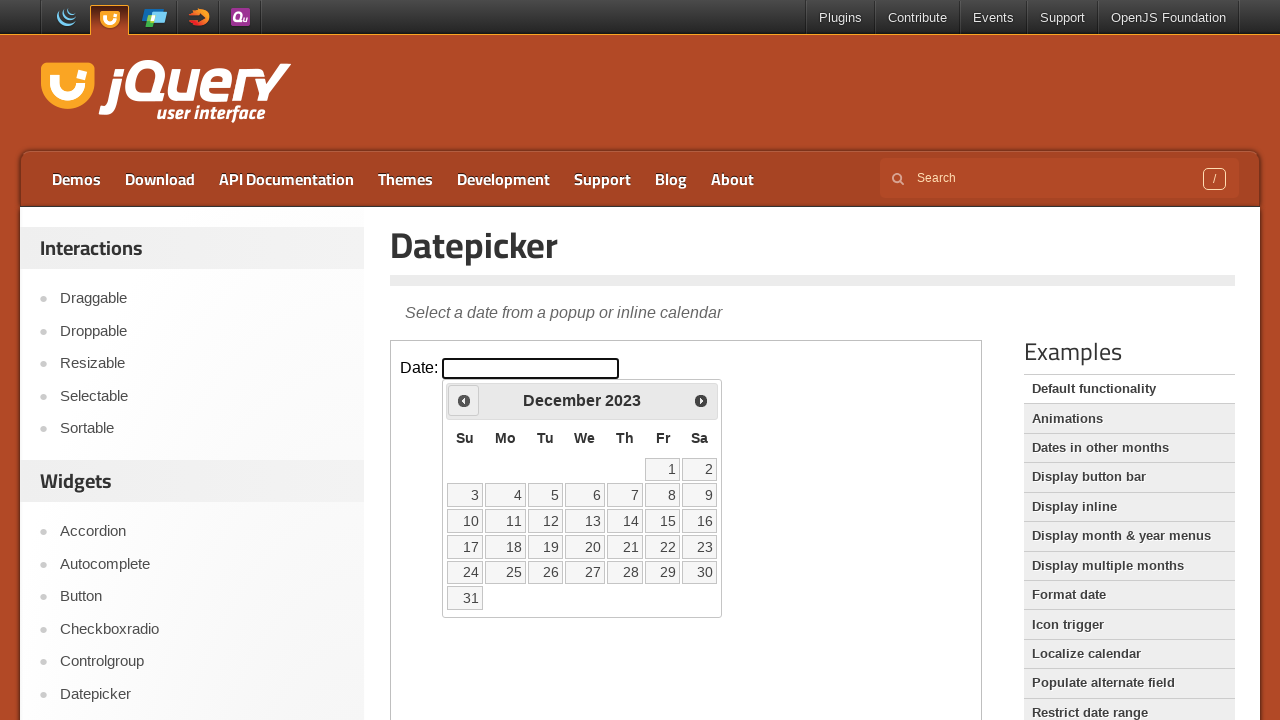

Checked current calendar date: December 2023
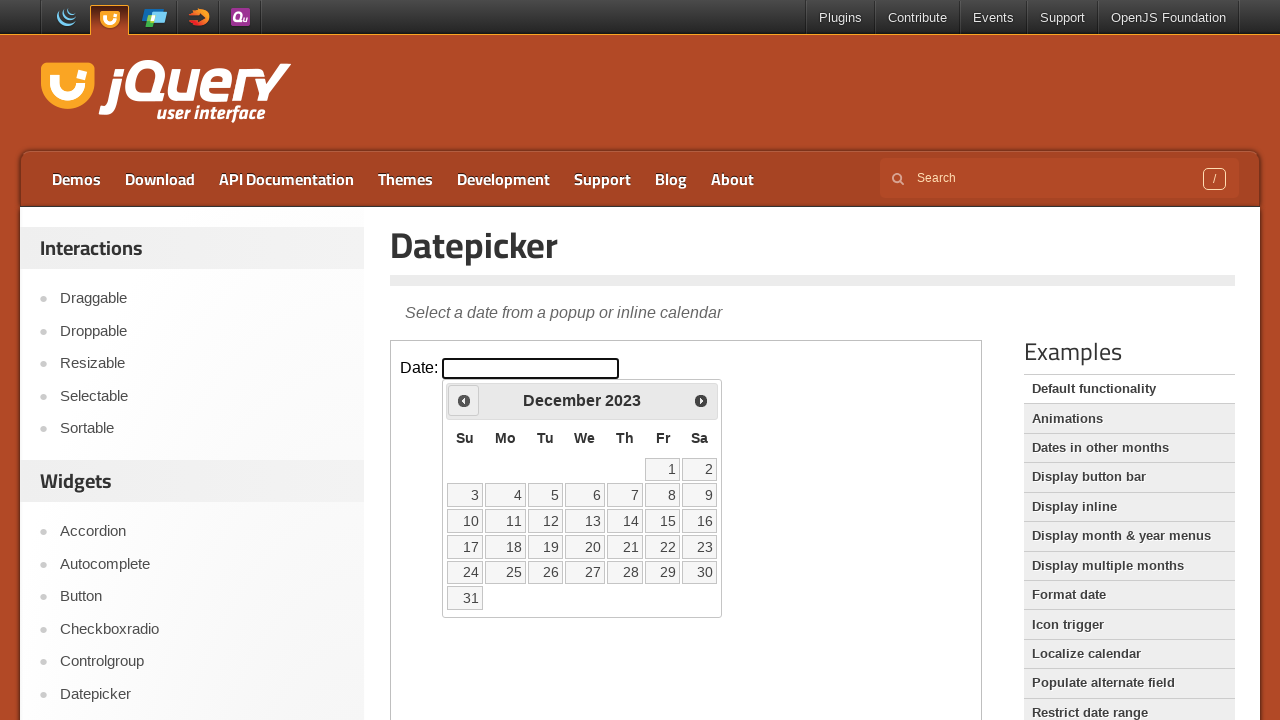

Clicked previous month button to navigate backwards at (464, 400) on iframe.demo-frame >> internal:control=enter-frame >> span.ui-icon-circle-triangl
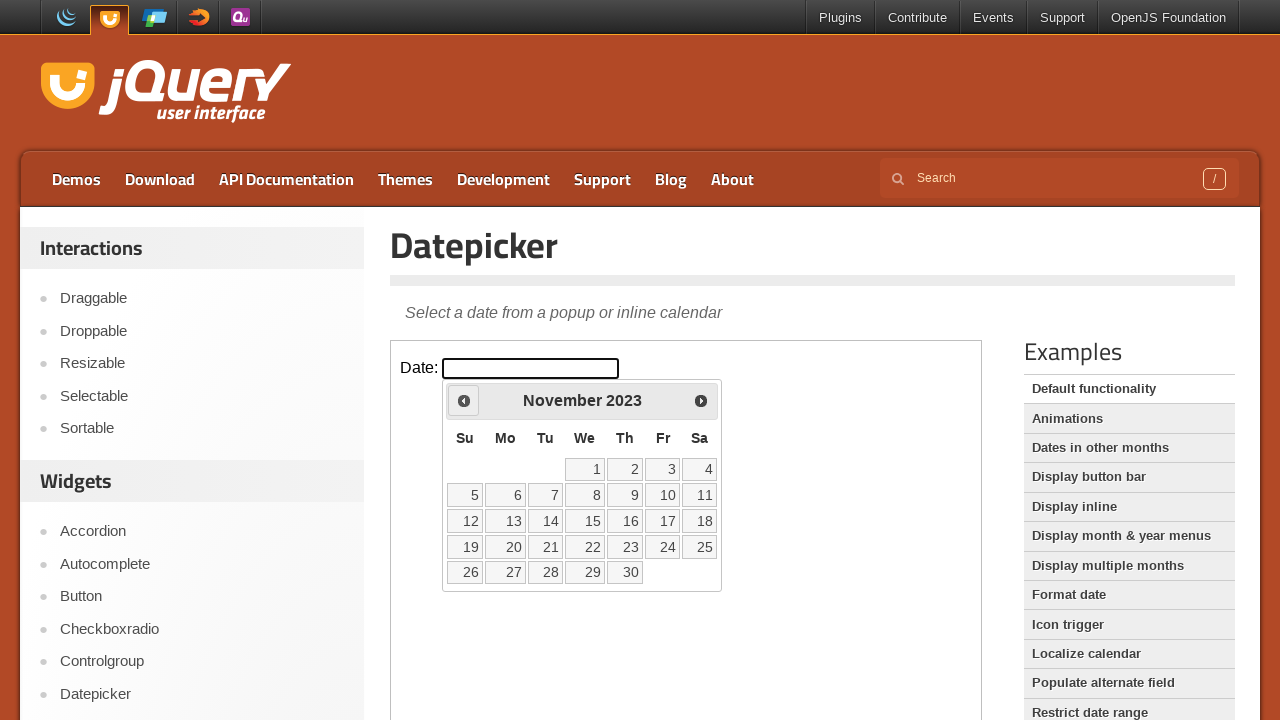

Waited 200ms for calendar to update
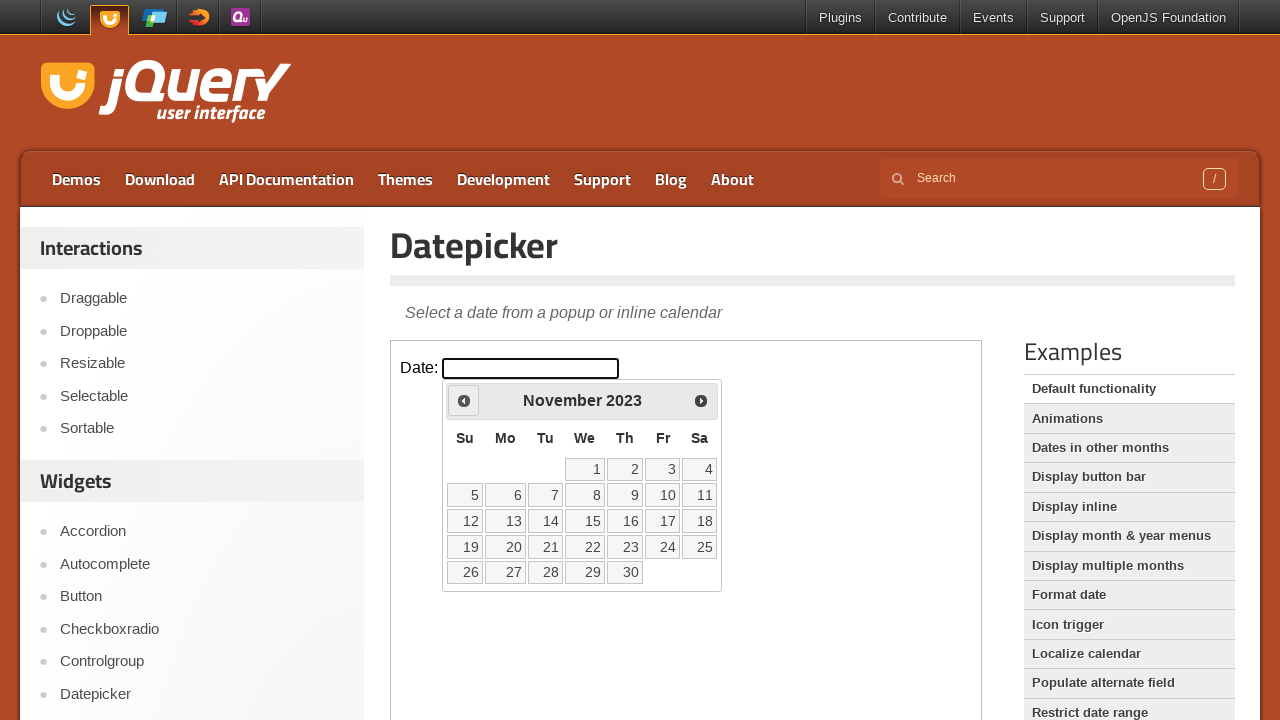

Checked current calendar date: November 2023
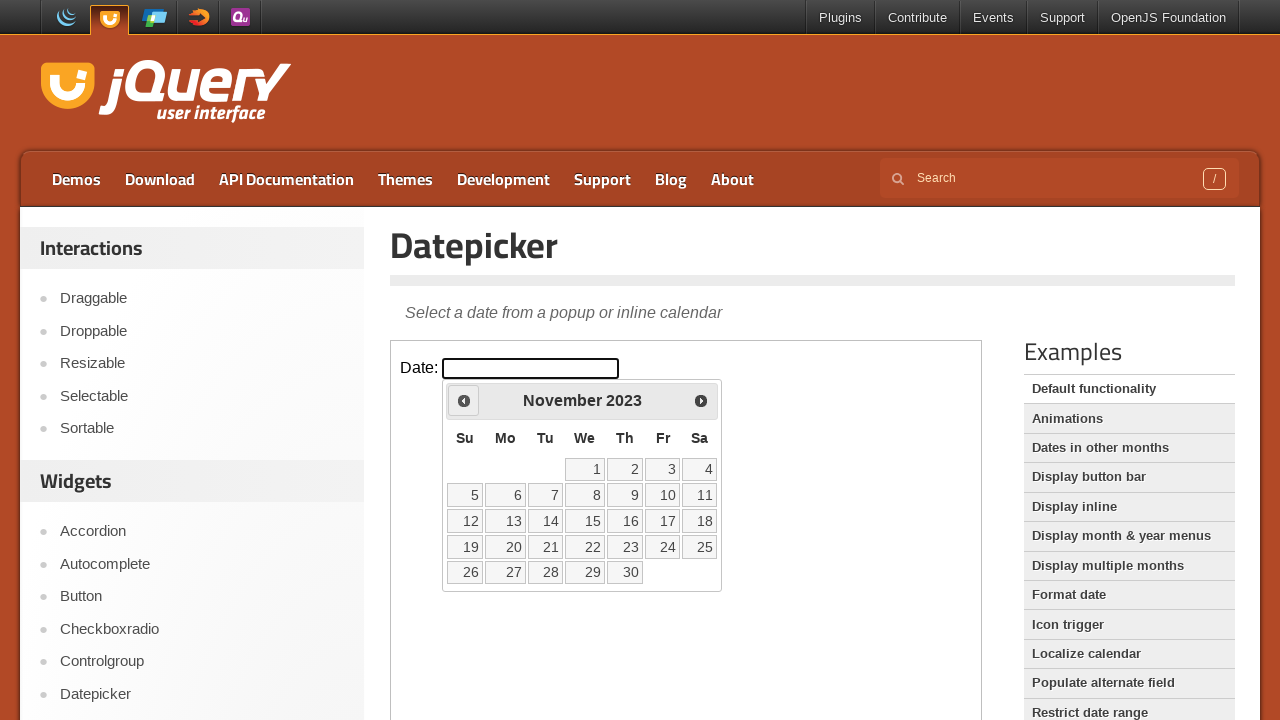

Clicked previous month button to navigate backwards at (464, 400) on iframe.demo-frame >> internal:control=enter-frame >> span.ui-icon-circle-triangl
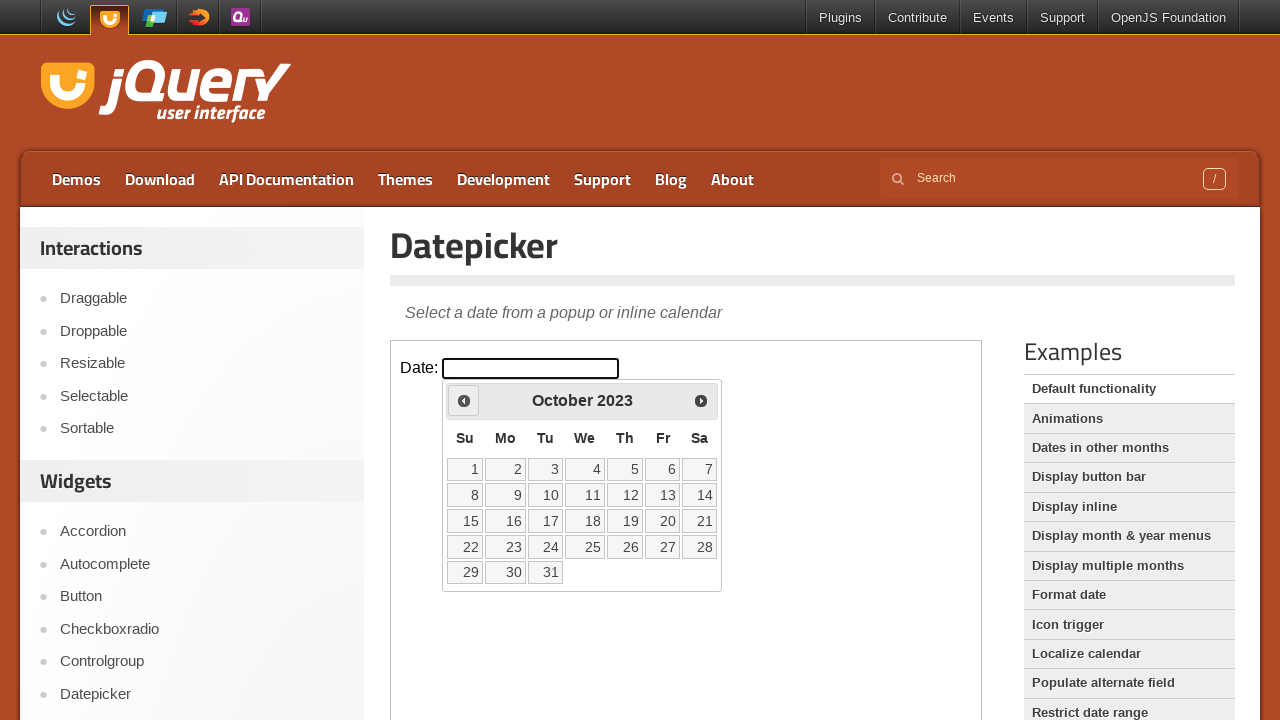

Waited 200ms for calendar to update
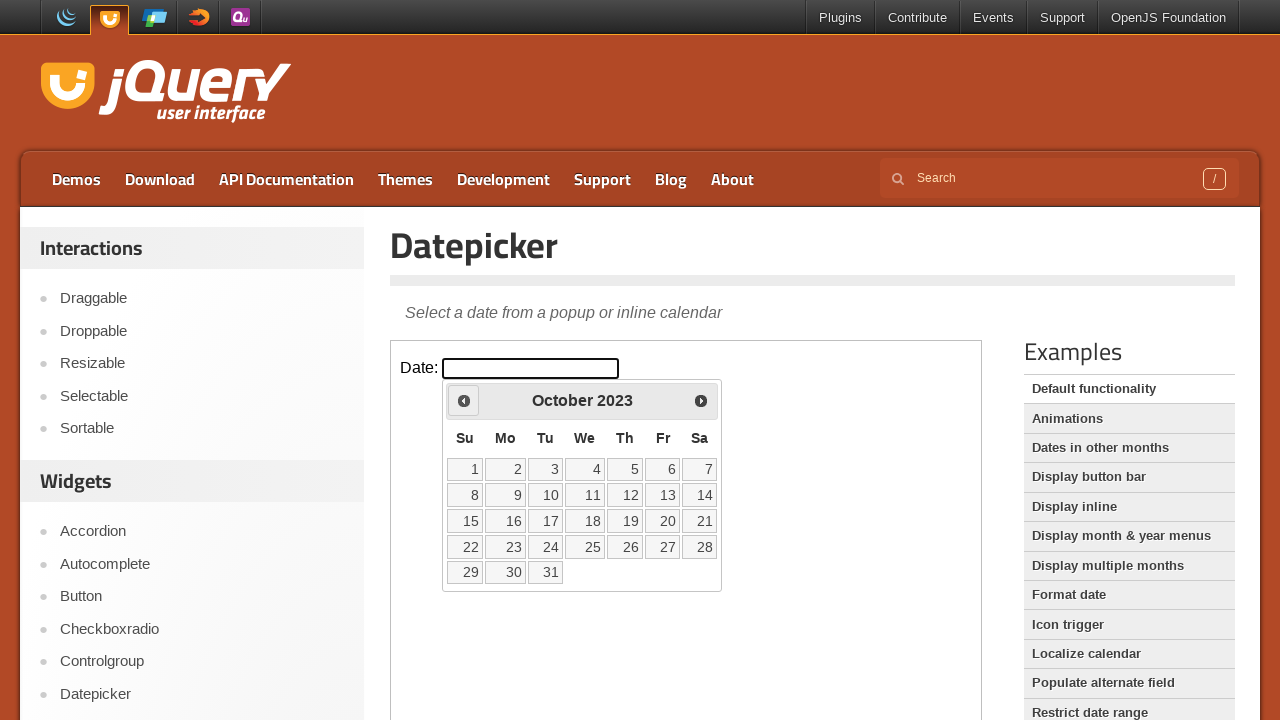

Checked current calendar date: October 2023
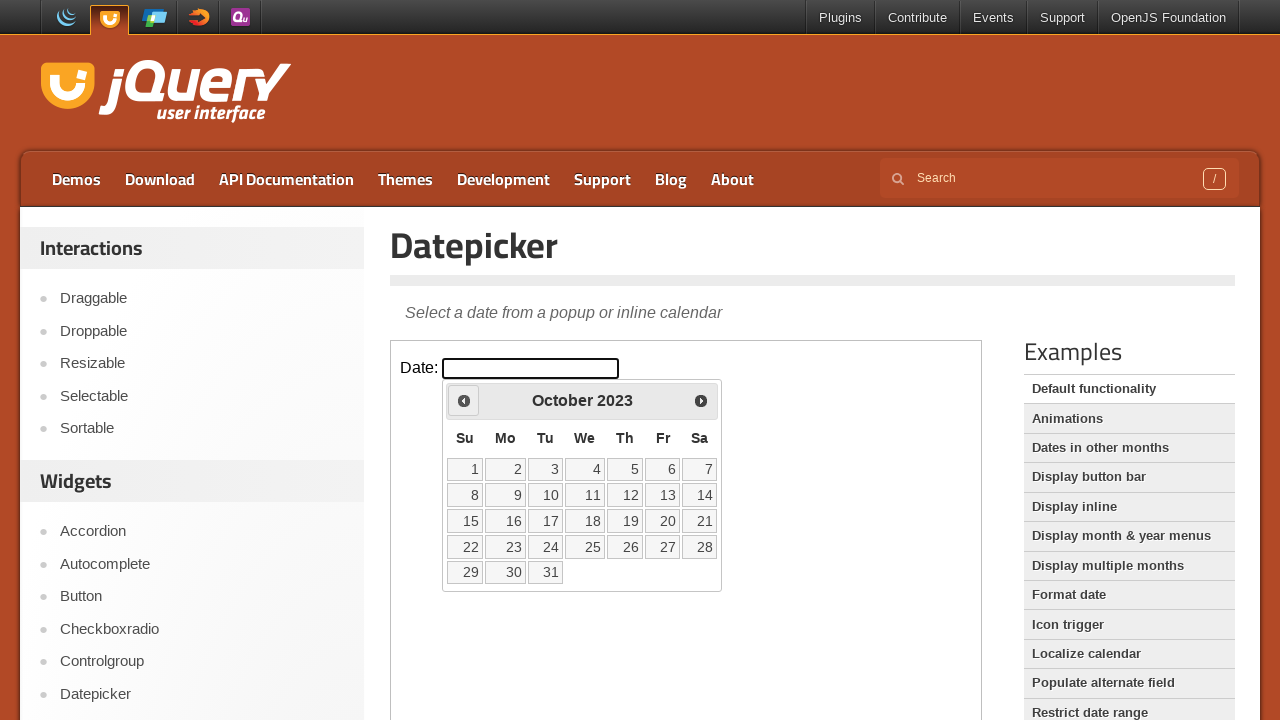

Clicked previous month button to navigate backwards at (464, 400) on iframe.demo-frame >> internal:control=enter-frame >> span.ui-icon-circle-triangl
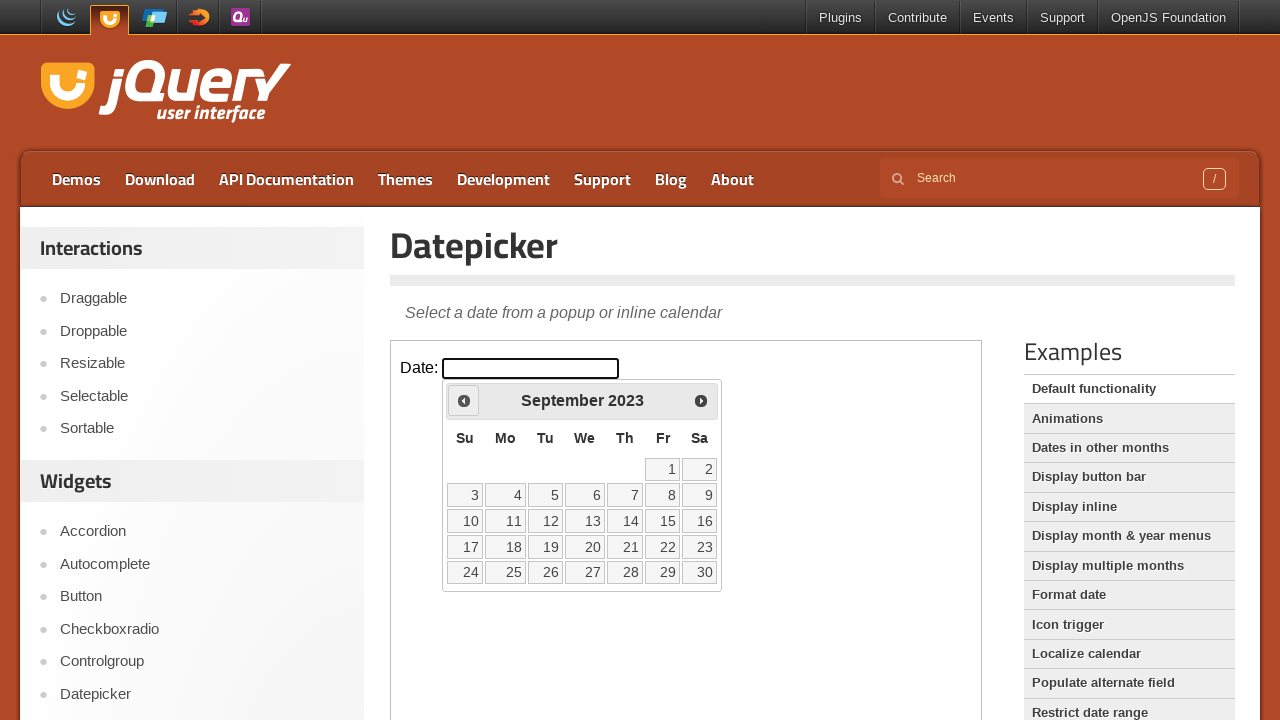

Waited 200ms for calendar to update
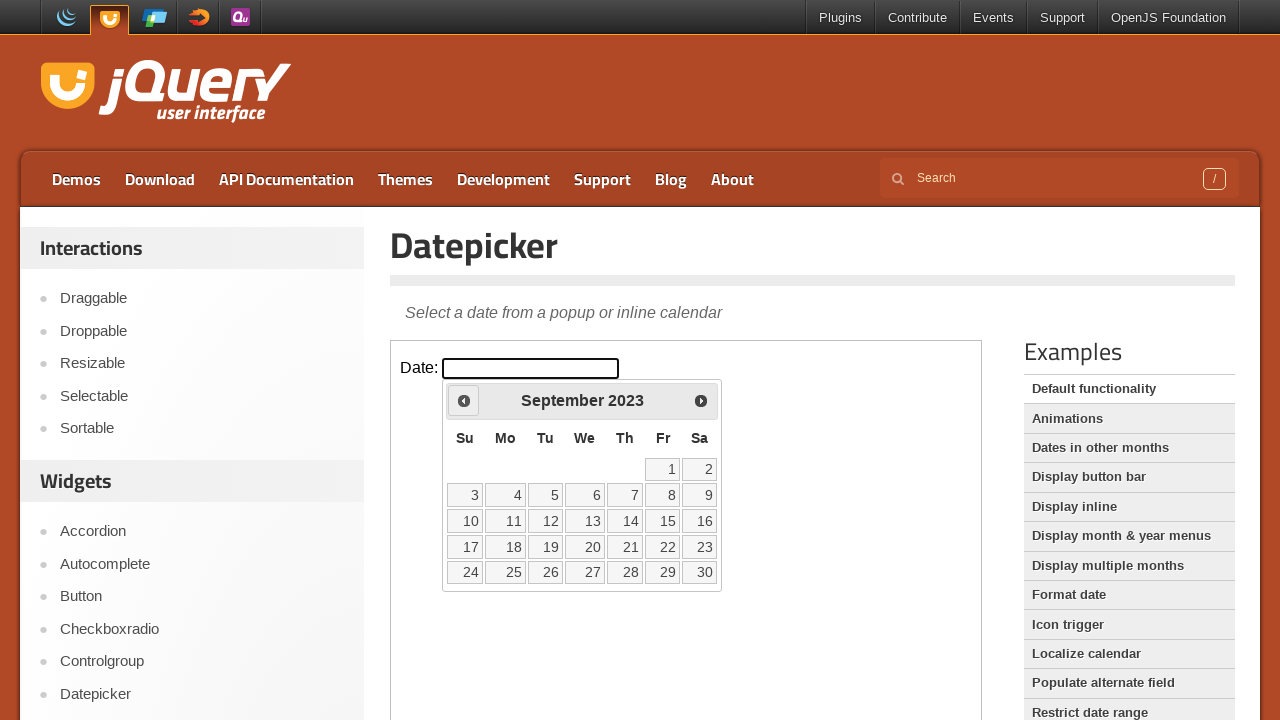

Checked current calendar date: September 2023
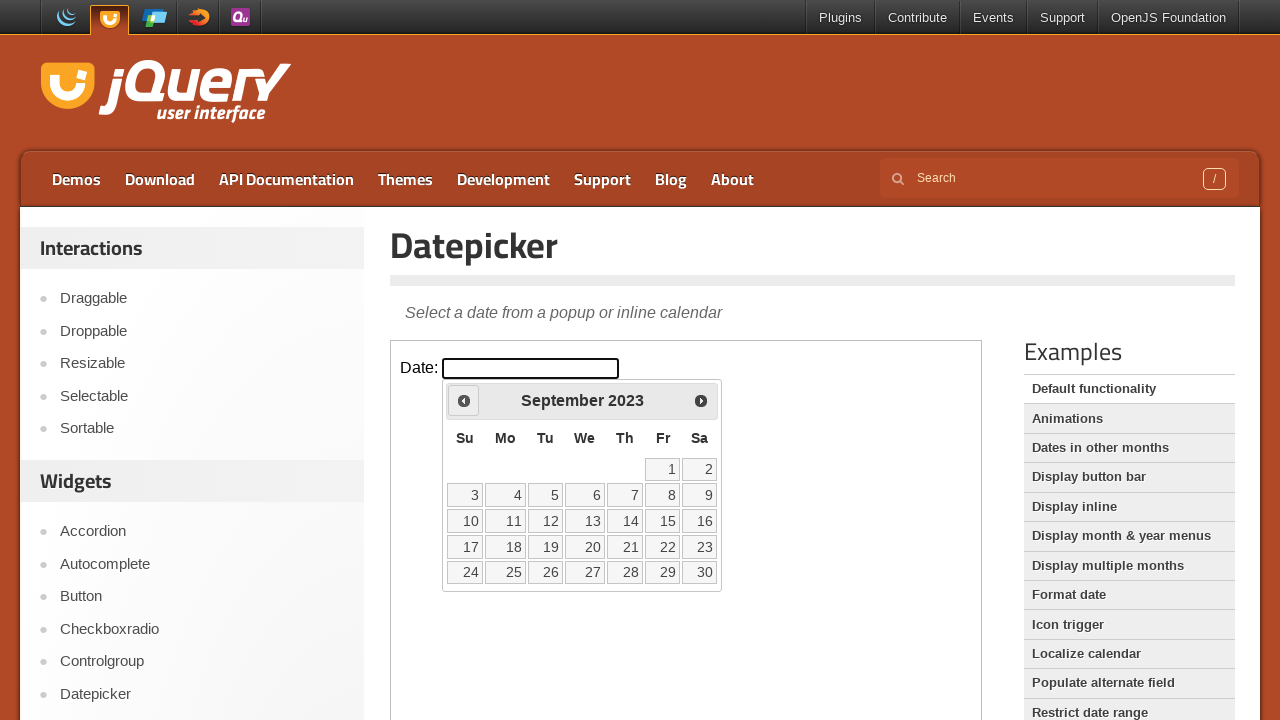

Clicked previous month button to navigate backwards at (464, 400) on iframe.demo-frame >> internal:control=enter-frame >> span.ui-icon-circle-triangl
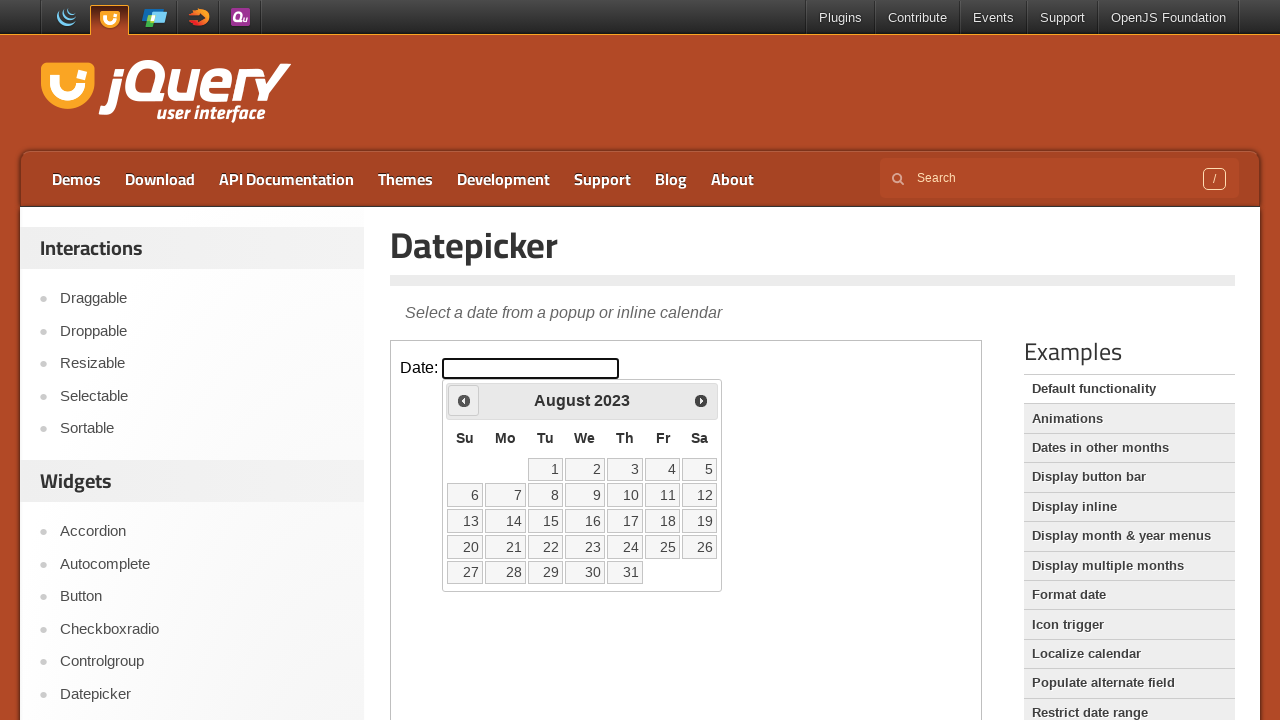

Waited 200ms for calendar to update
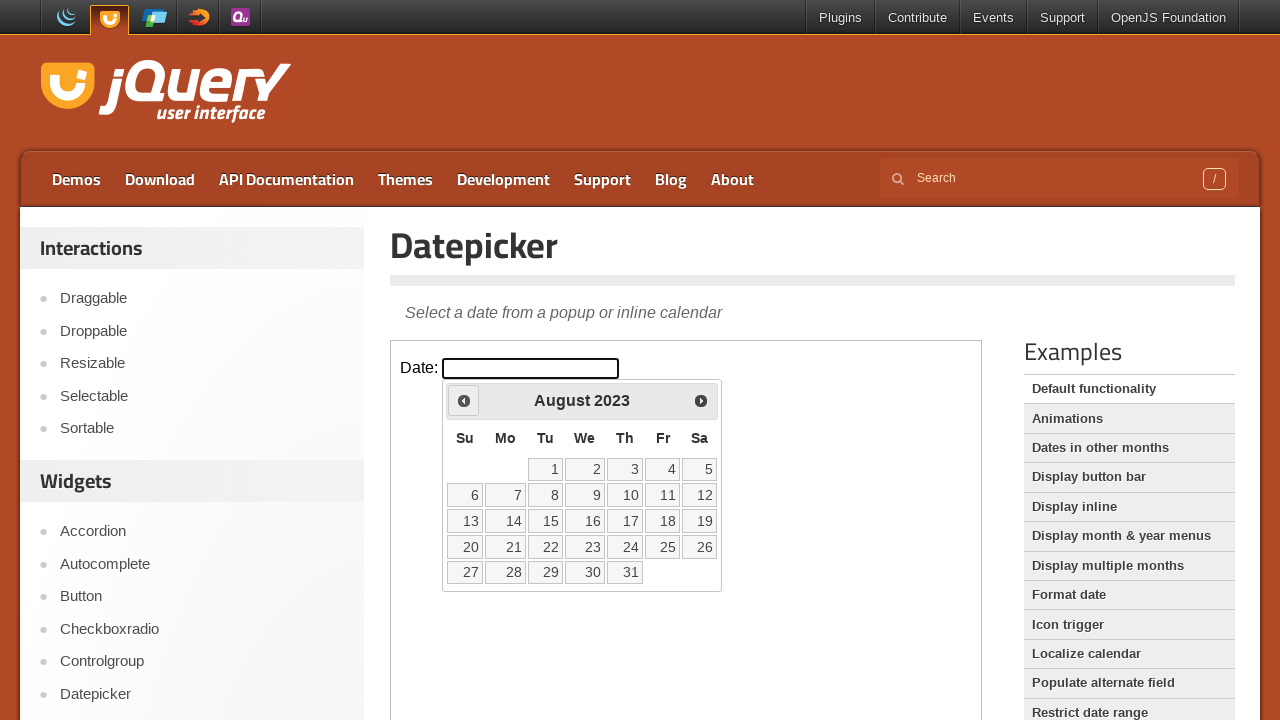

Checked current calendar date: August 2023
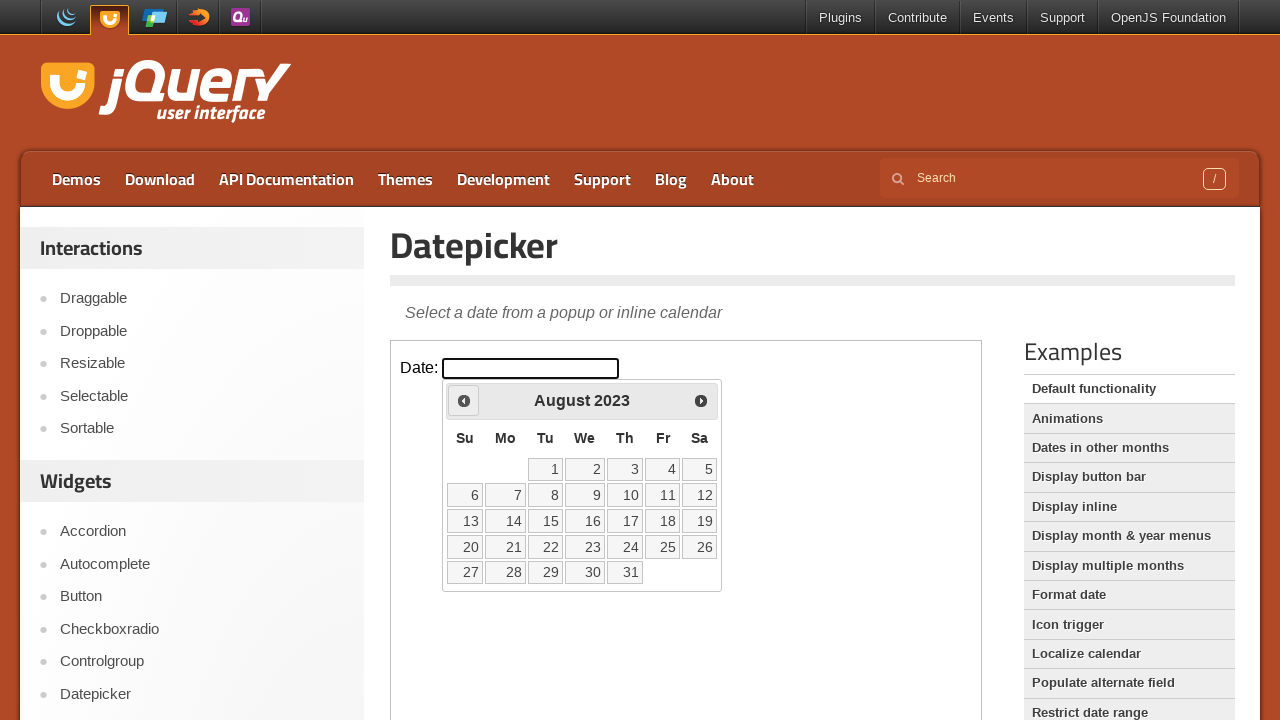

Clicked previous month button to navigate backwards at (464, 400) on iframe.demo-frame >> internal:control=enter-frame >> span.ui-icon-circle-triangl
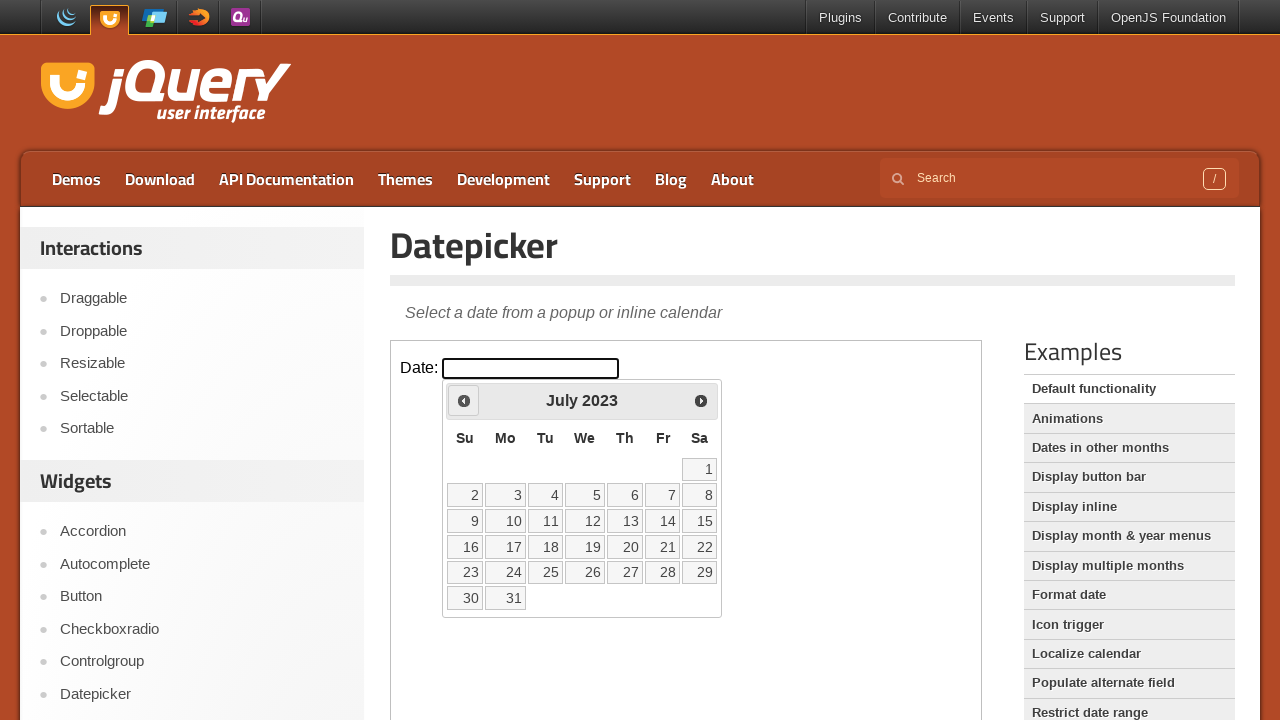

Waited 200ms for calendar to update
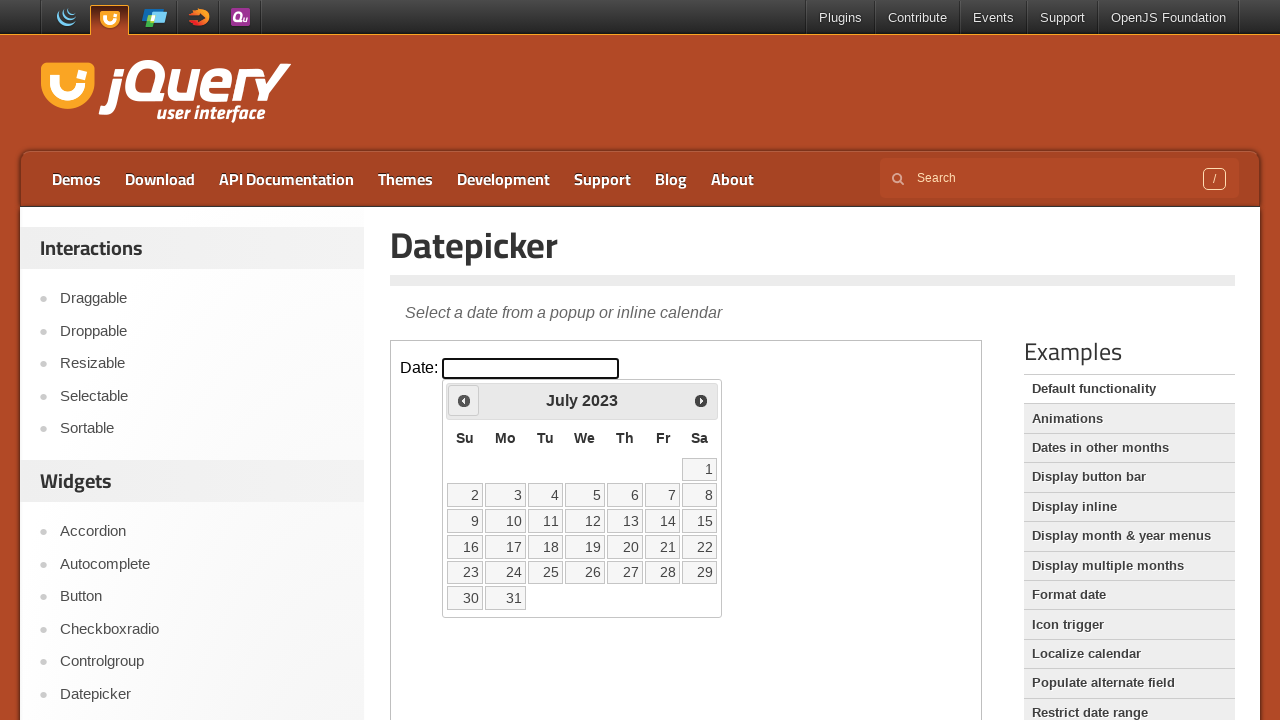

Checked current calendar date: July 2023
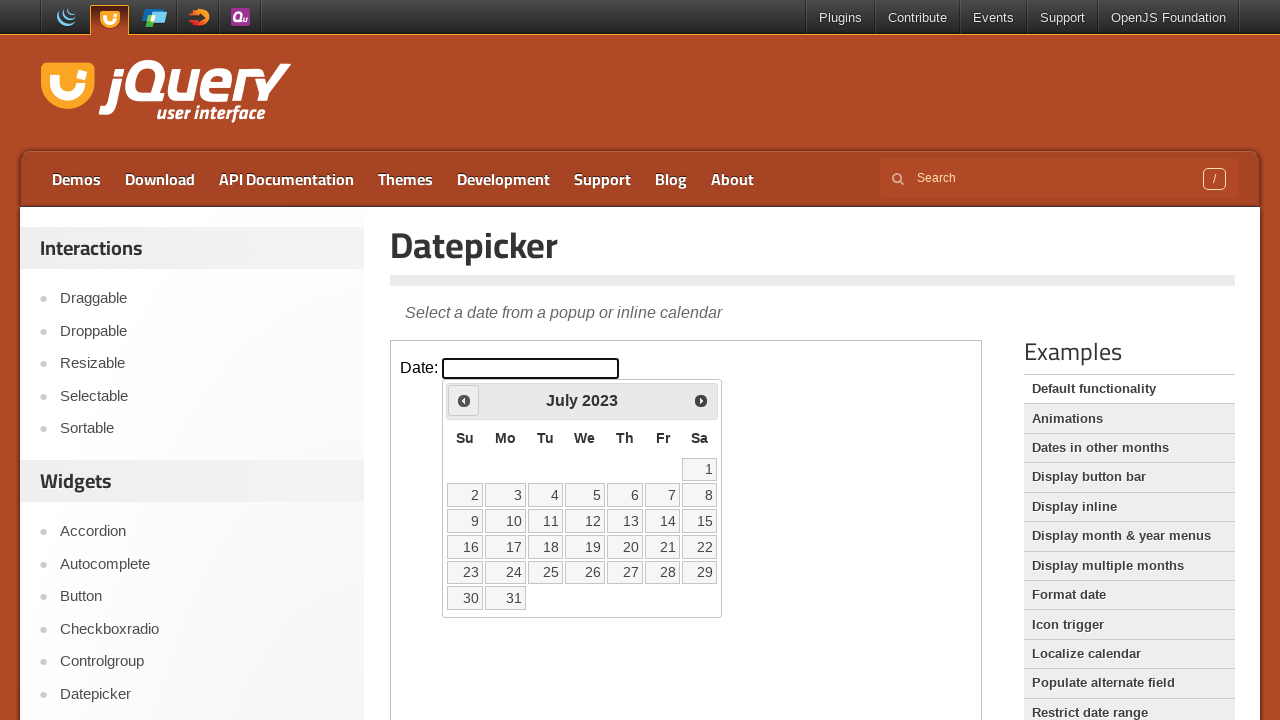

Clicked previous month button to navigate backwards at (464, 400) on iframe.demo-frame >> internal:control=enter-frame >> span.ui-icon-circle-triangl
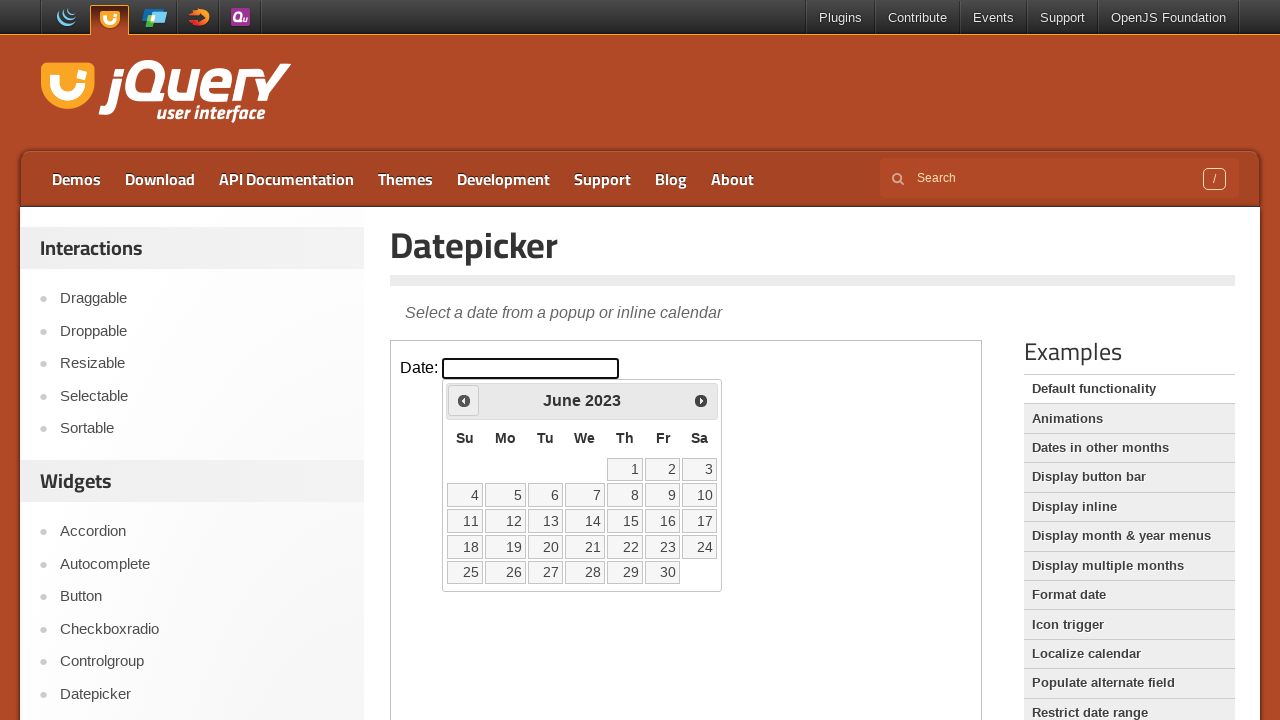

Waited 200ms for calendar to update
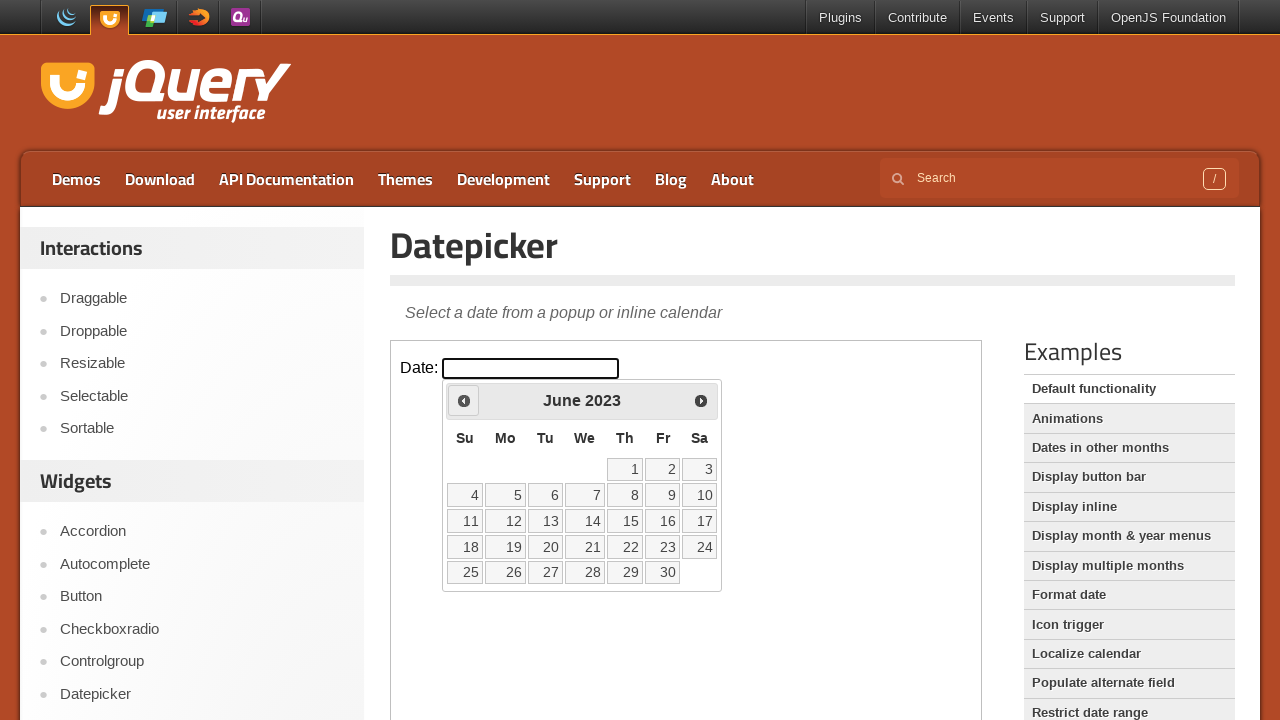

Checked current calendar date: June 2023
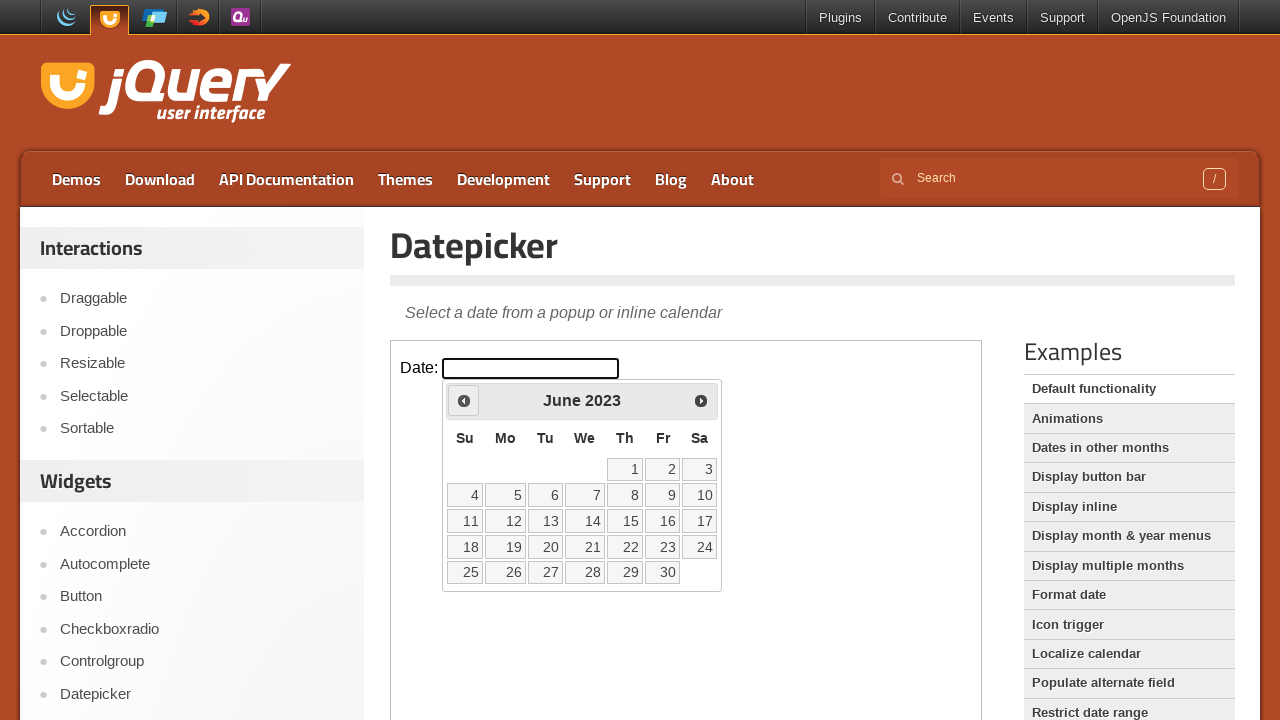

Clicked previous month button to navigate backwards at (464, 400) on iframe.demo-frame >> internal:control=enter-frame >> span.ui-icon-circle-triangl
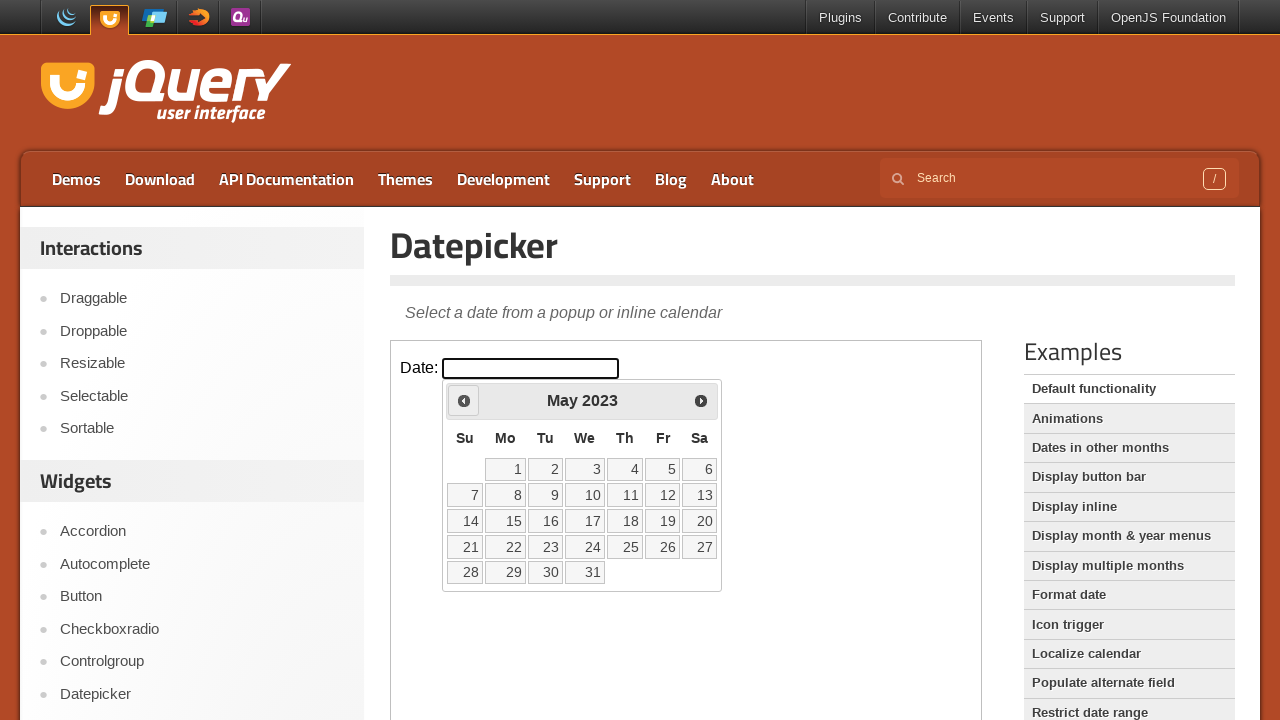

Waited 200ms for calendar to update
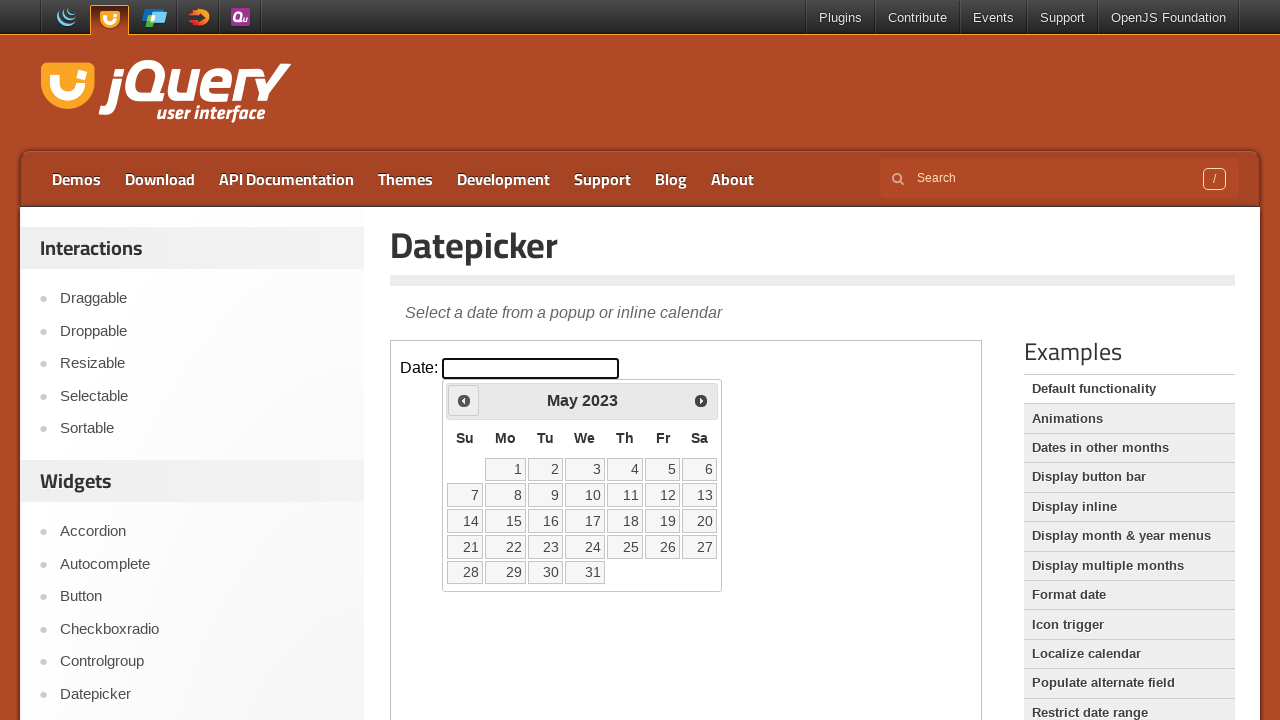

Checked current calendar date: May 2023
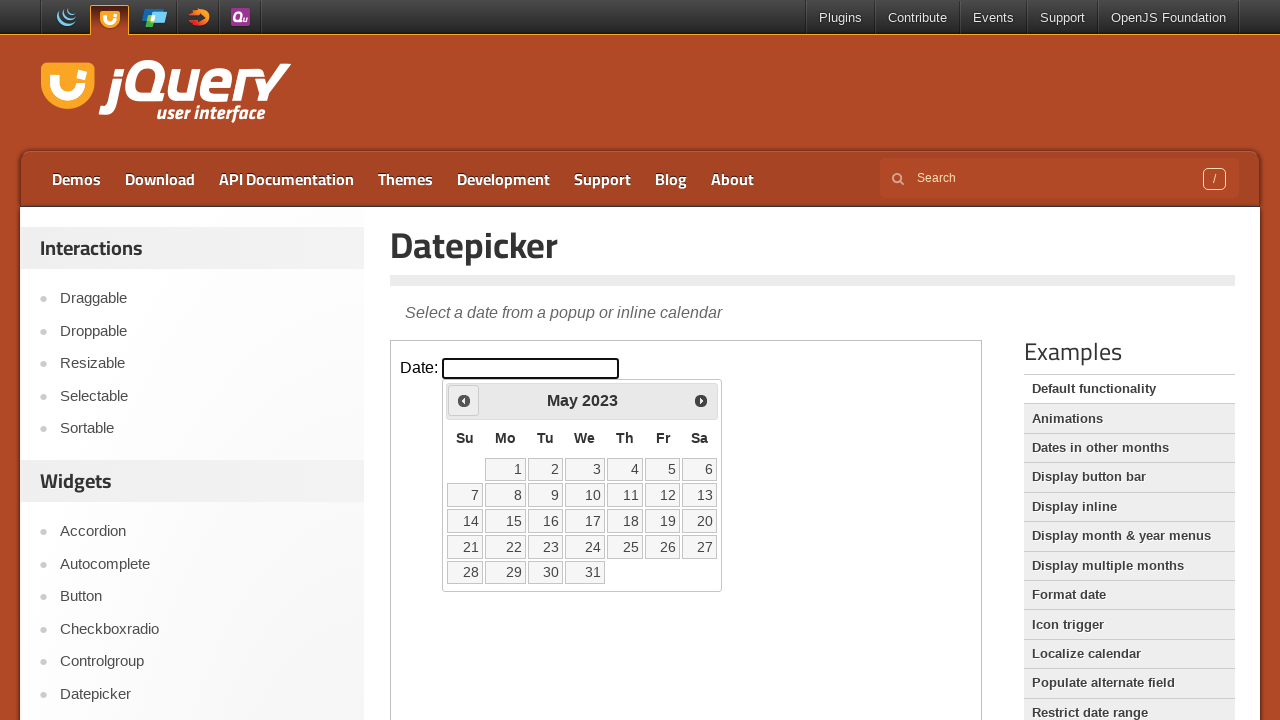

Clicked previous month button to navigate backwards at (464, 400) on iframe.demo-frame >> internal:control=enter-frame >> span.ui-icon-circle-triangl
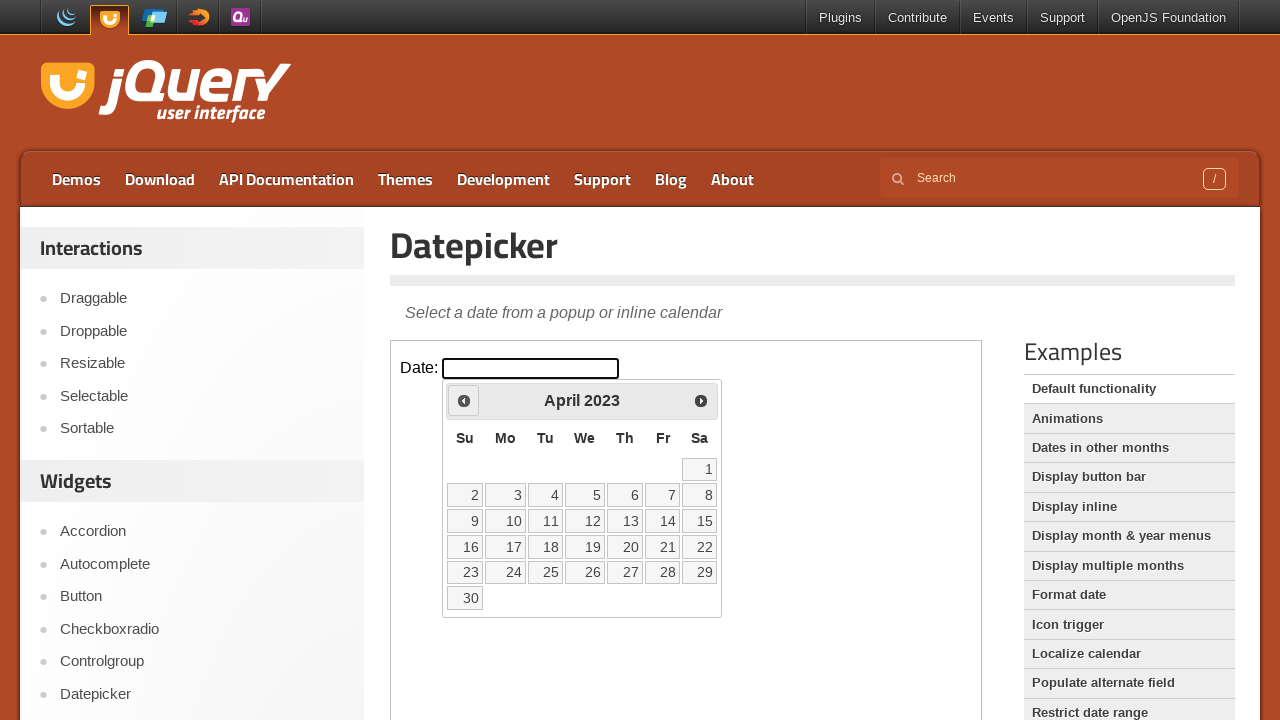

Waited 200ms for calendar to update
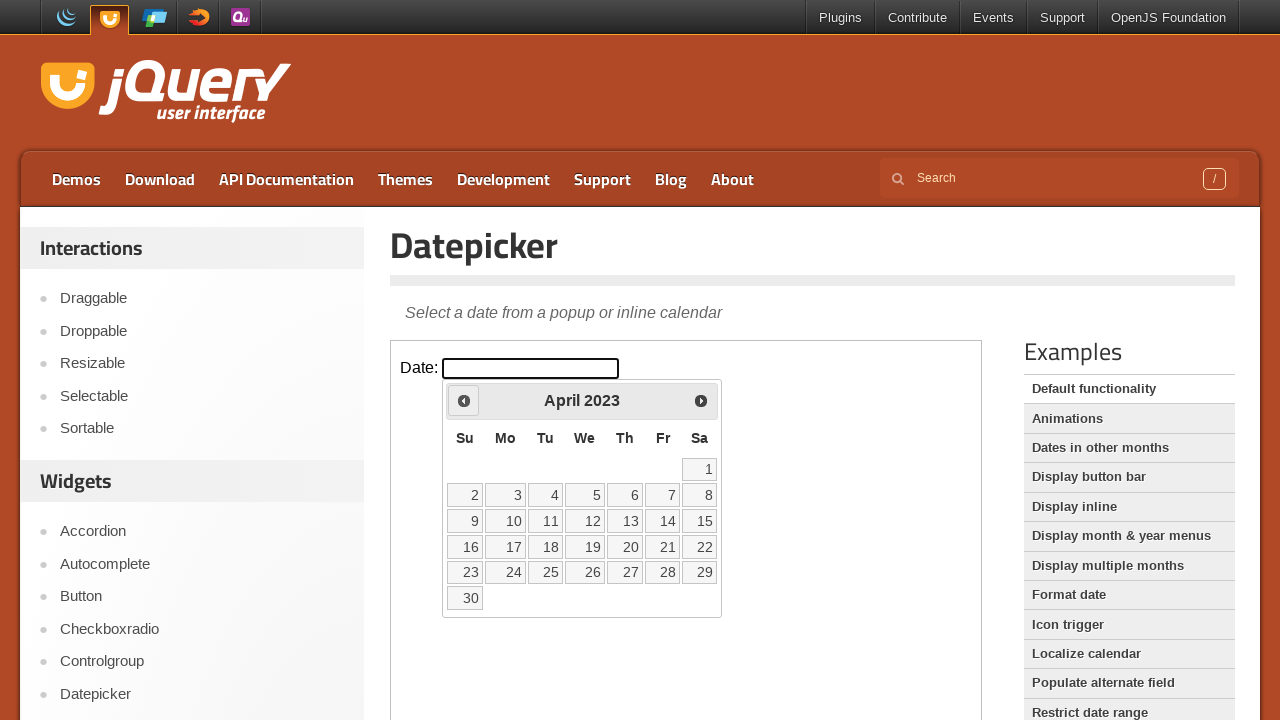

Checked current calendar date: April 2023
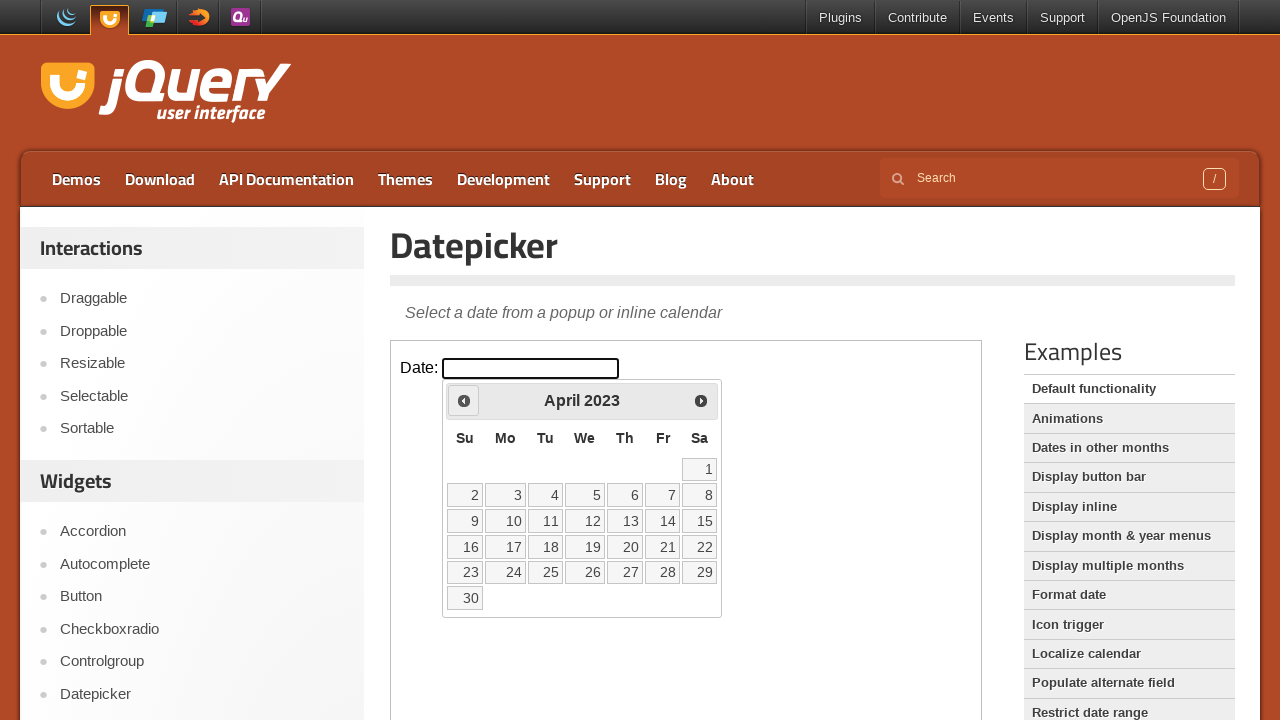

Clicked previous month button to navigate backwards at (464, 400) on iframe.demo-frame >> internal:control=enter-frame >> span.ui-icon-circle-triangl
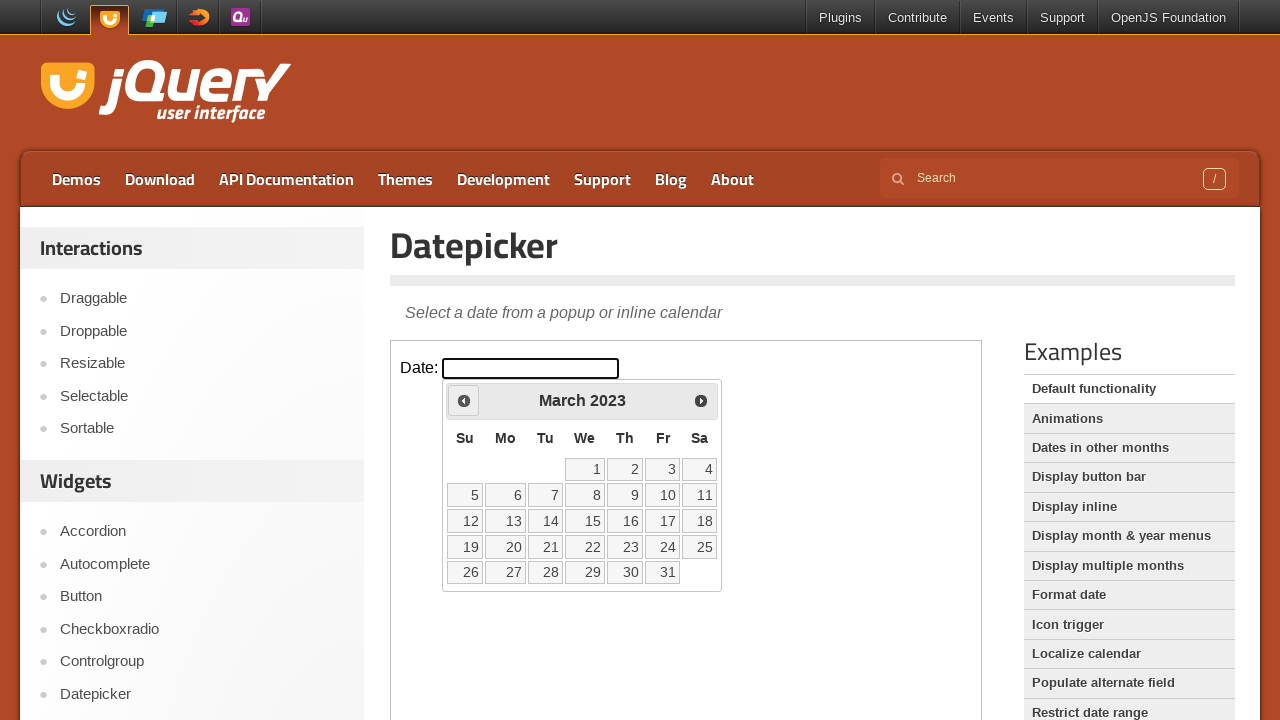

Waited 200ms for calendar to update
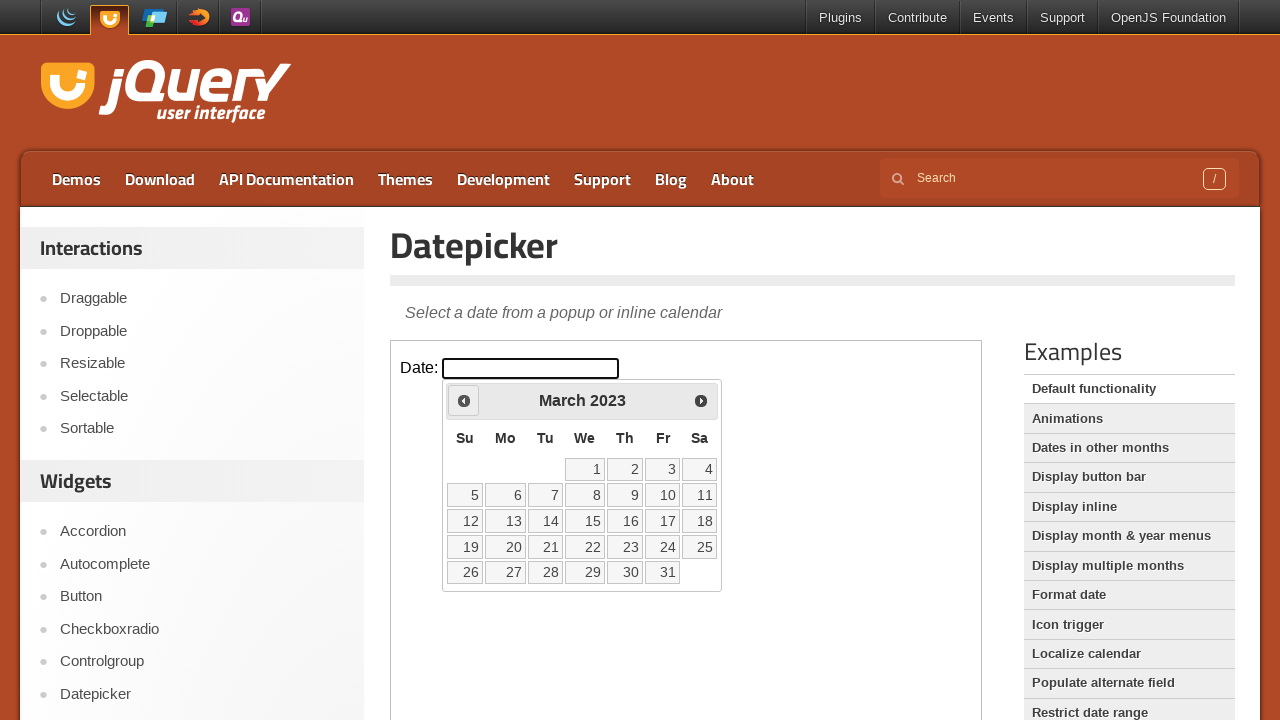

Checked current calendar date: March 2023
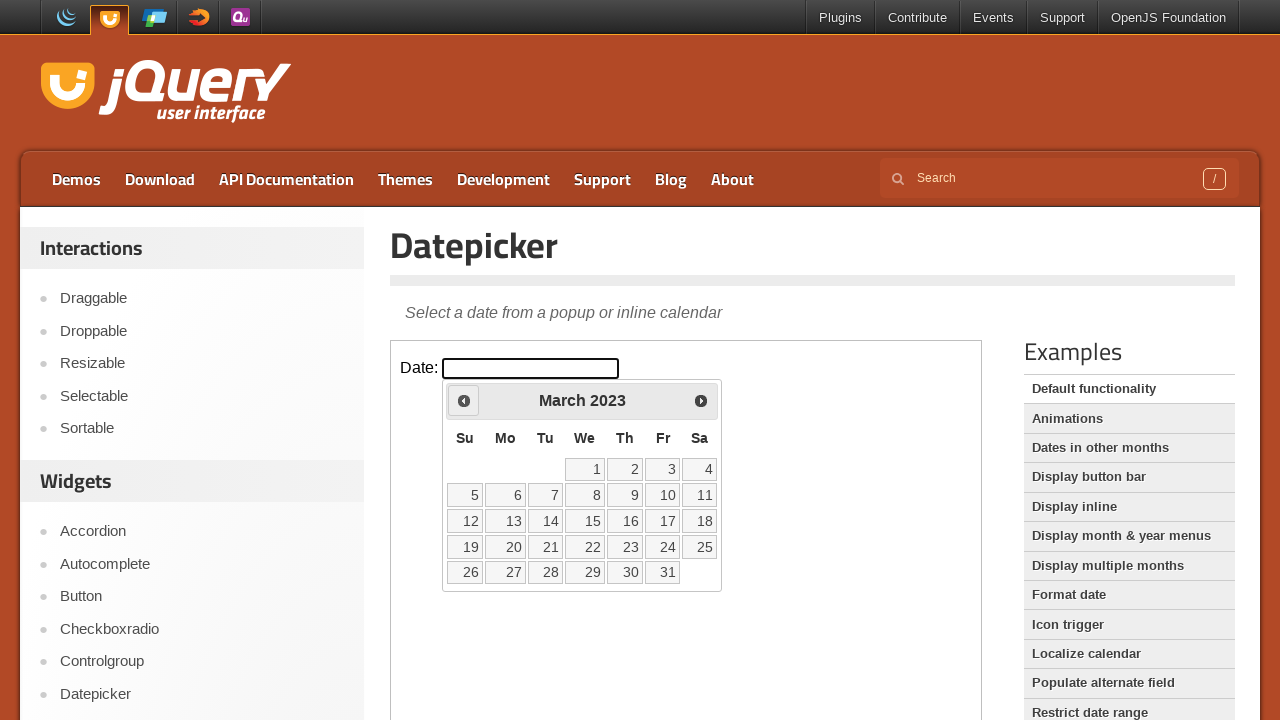

Clicked previous month button to navigate backwards at (464, 400) on iframe.demo-frame >> internal:control=enter-frame >> span.ui-icon-circle-triangl
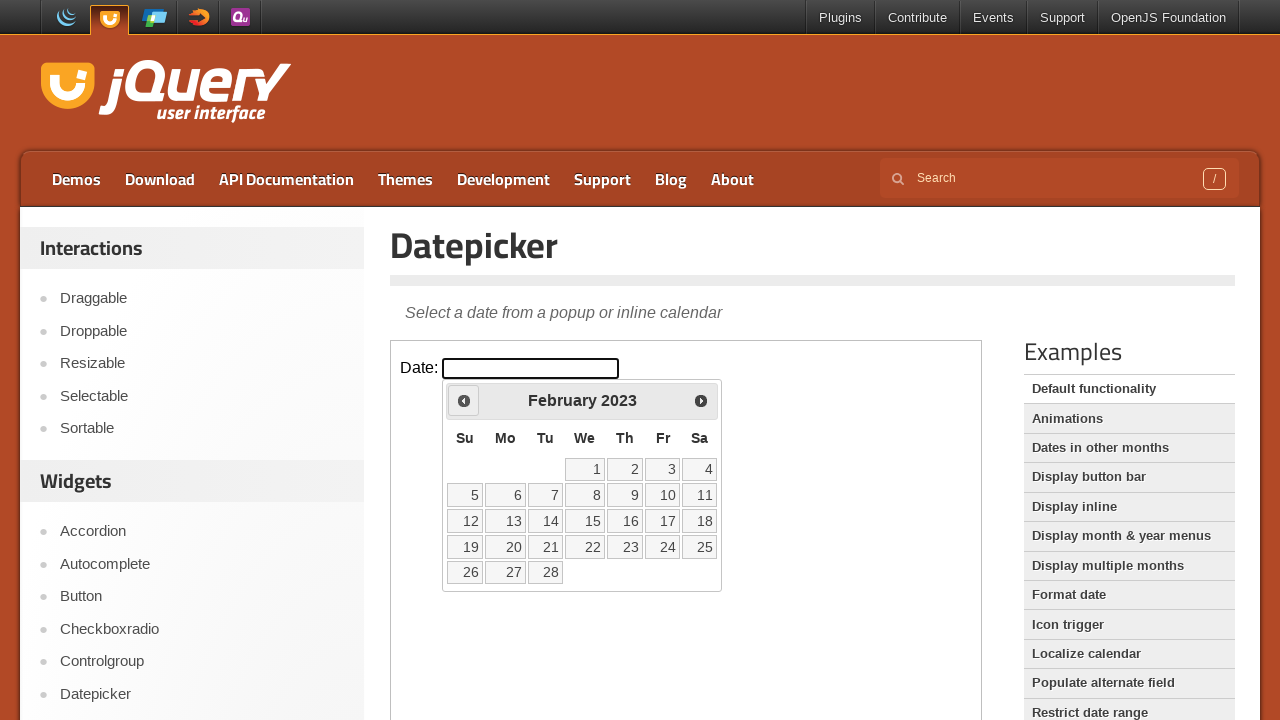

Waited 200ms for calendar to update
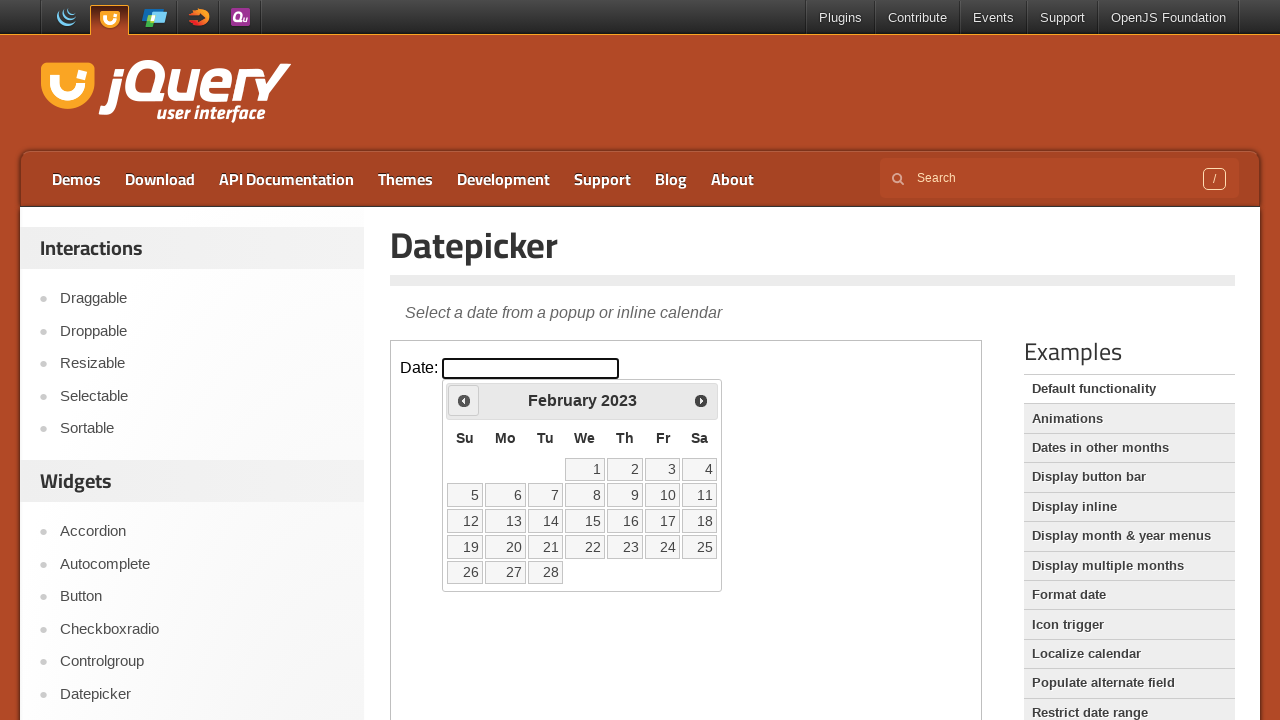

Checked current calendar date: February 2023
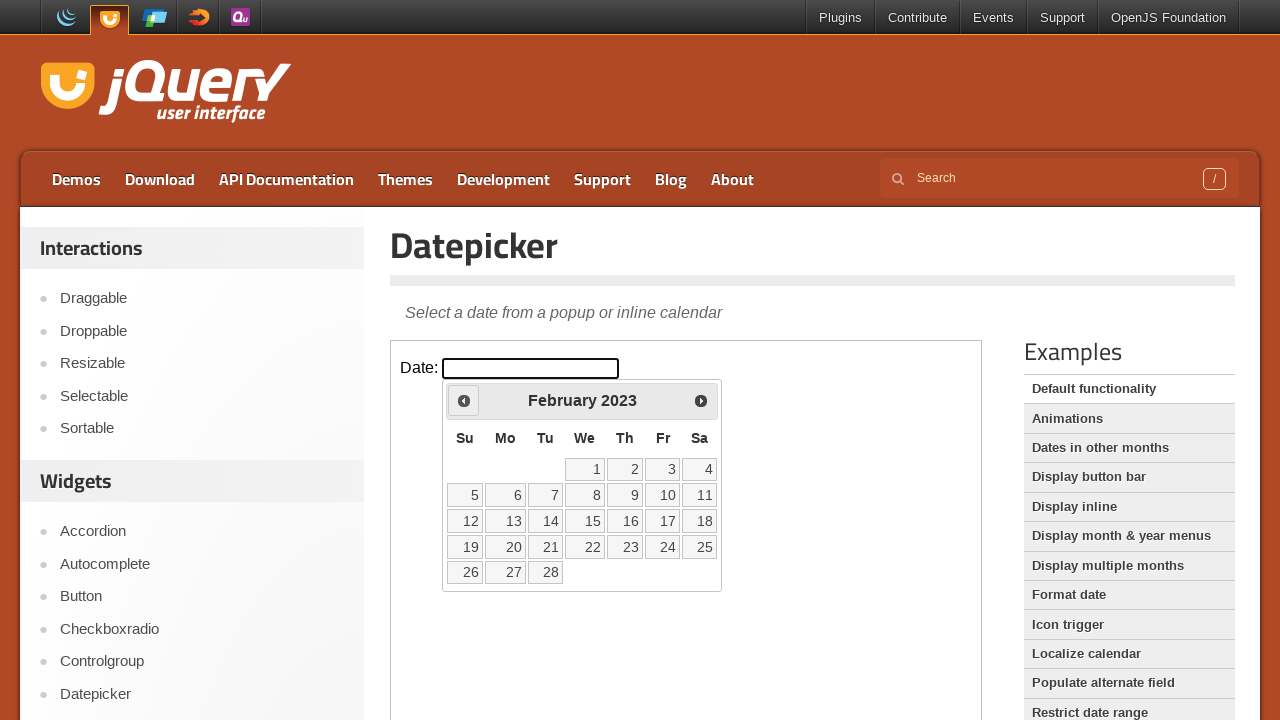

Clicked previous month button to navigate backwards at (464, 400) on iframe.demo-frame >> internal:control=enter-frame >> span.ui-icon-circle-triangl
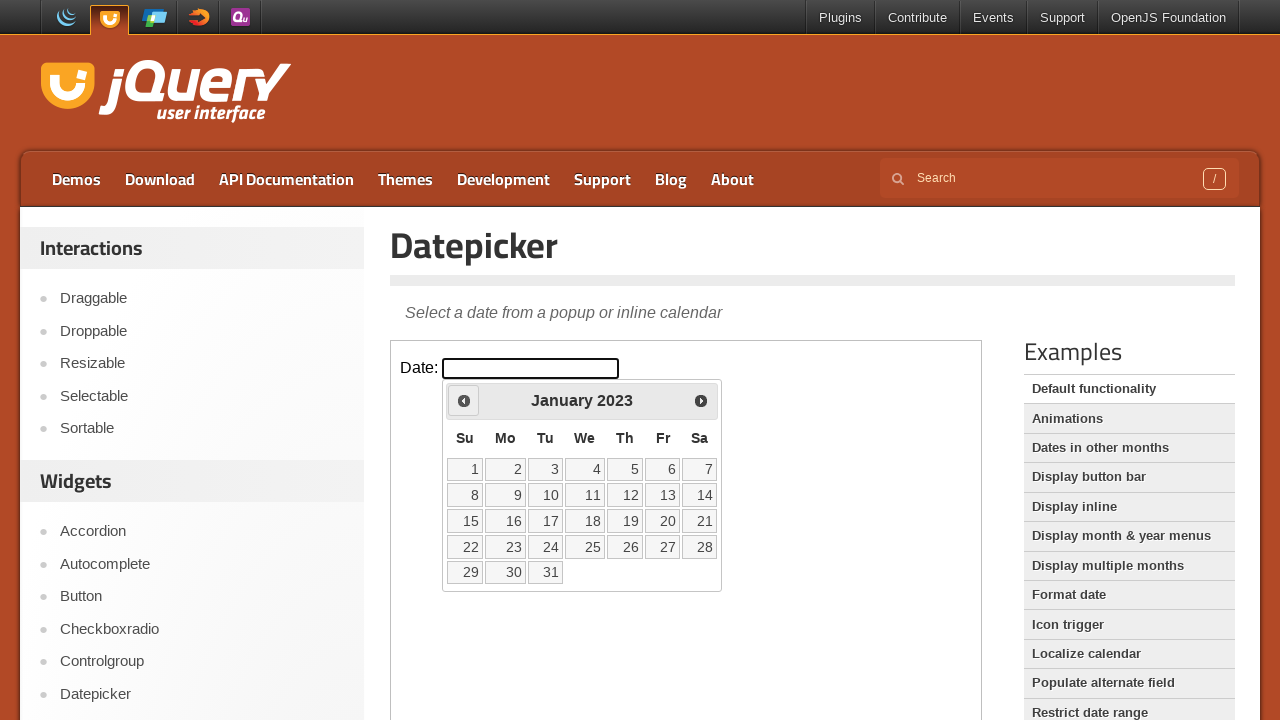

Waited 200ms for calendar to update
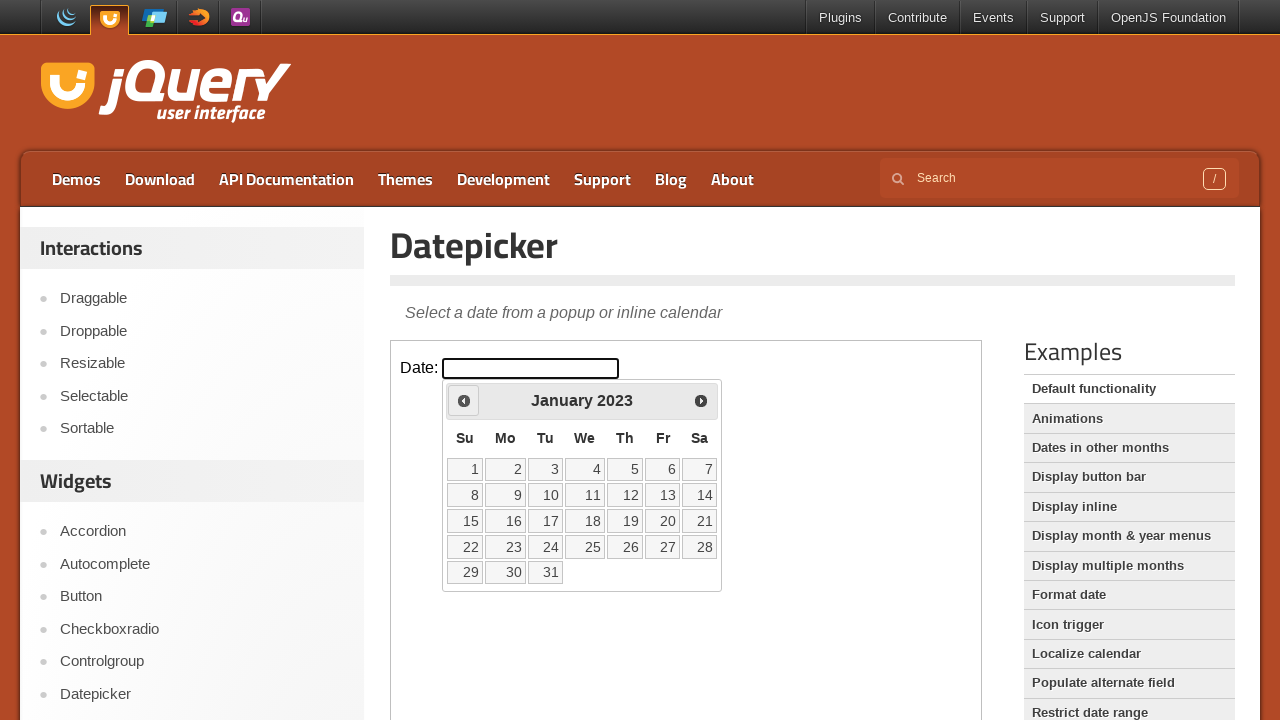

Checked current calendar date: January 2023
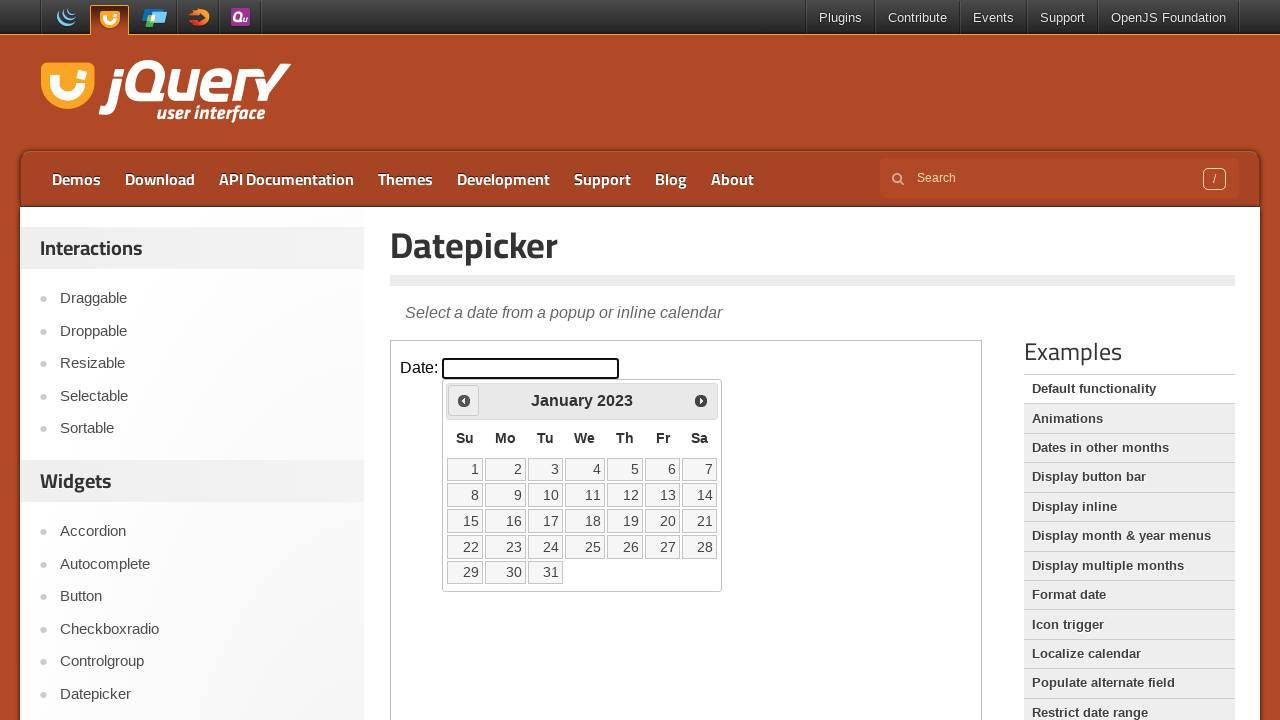

Clicked previous month button to navigate backwards at (464, 400) on iframe.demo-frame >> internal:control=enter-frame >> span.ui-icon-circle-triangl
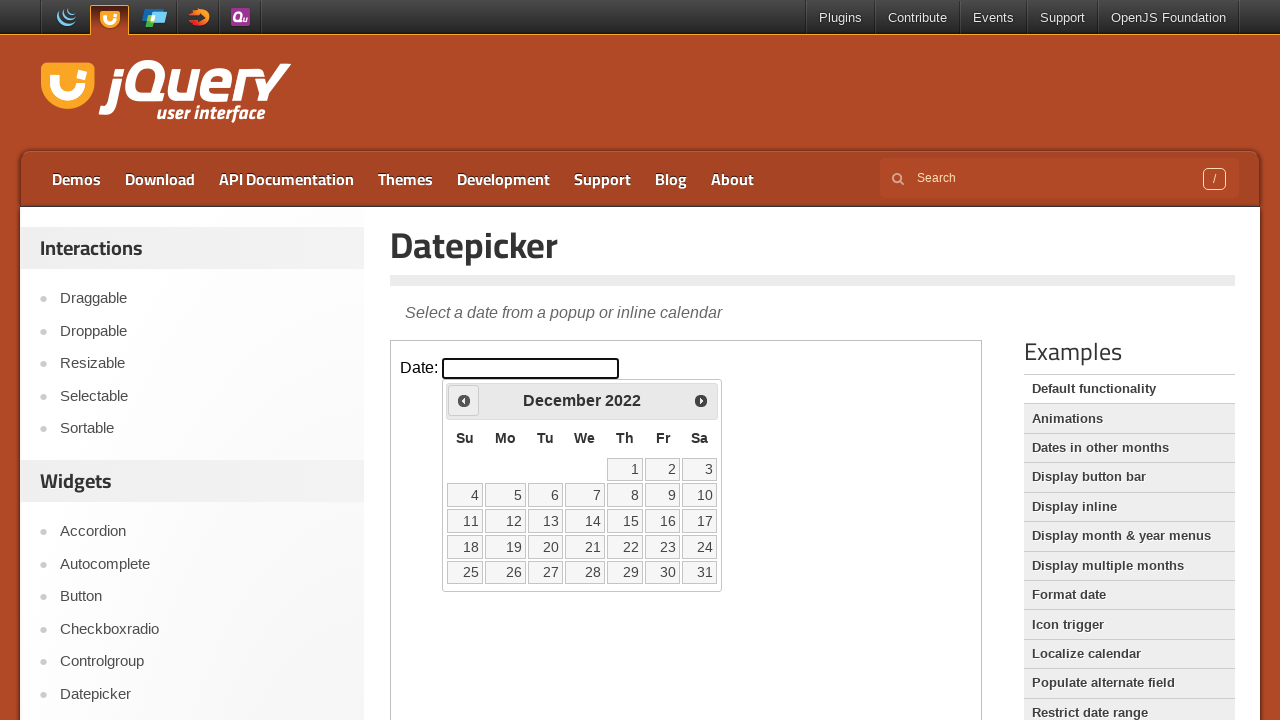

Waited 200ms for calendar to update
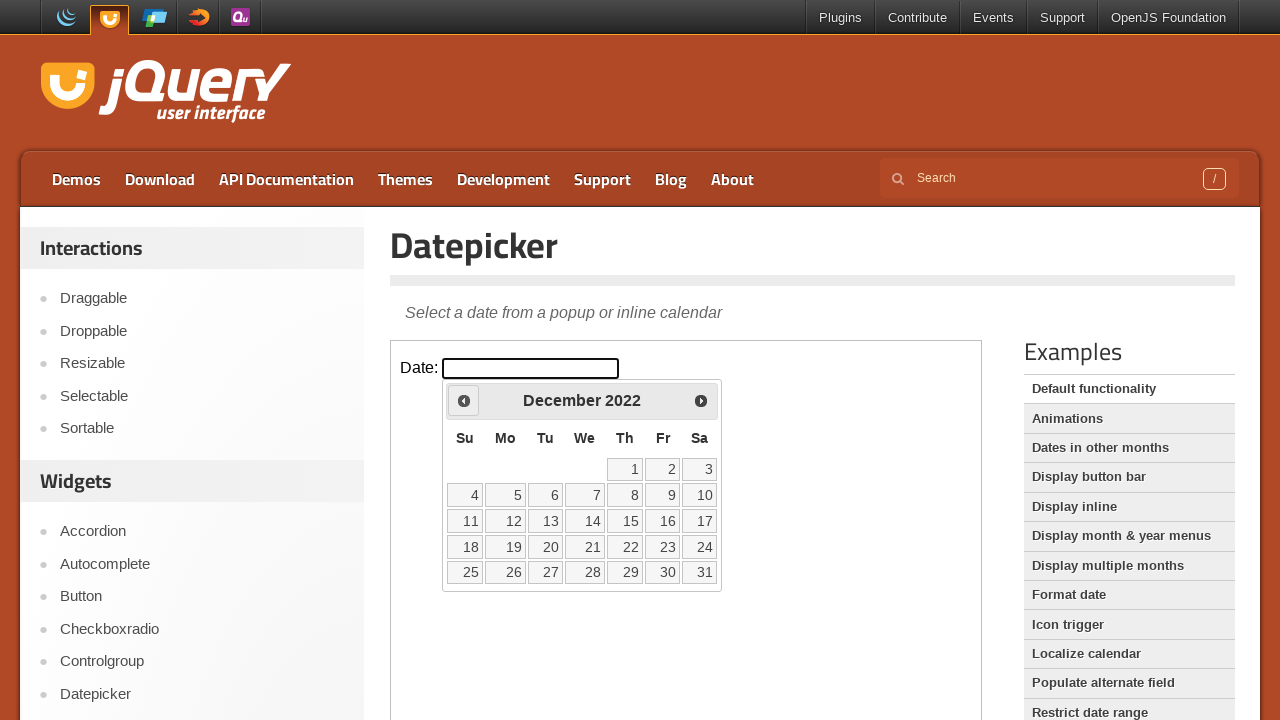

Checked current calendar date: December 2022
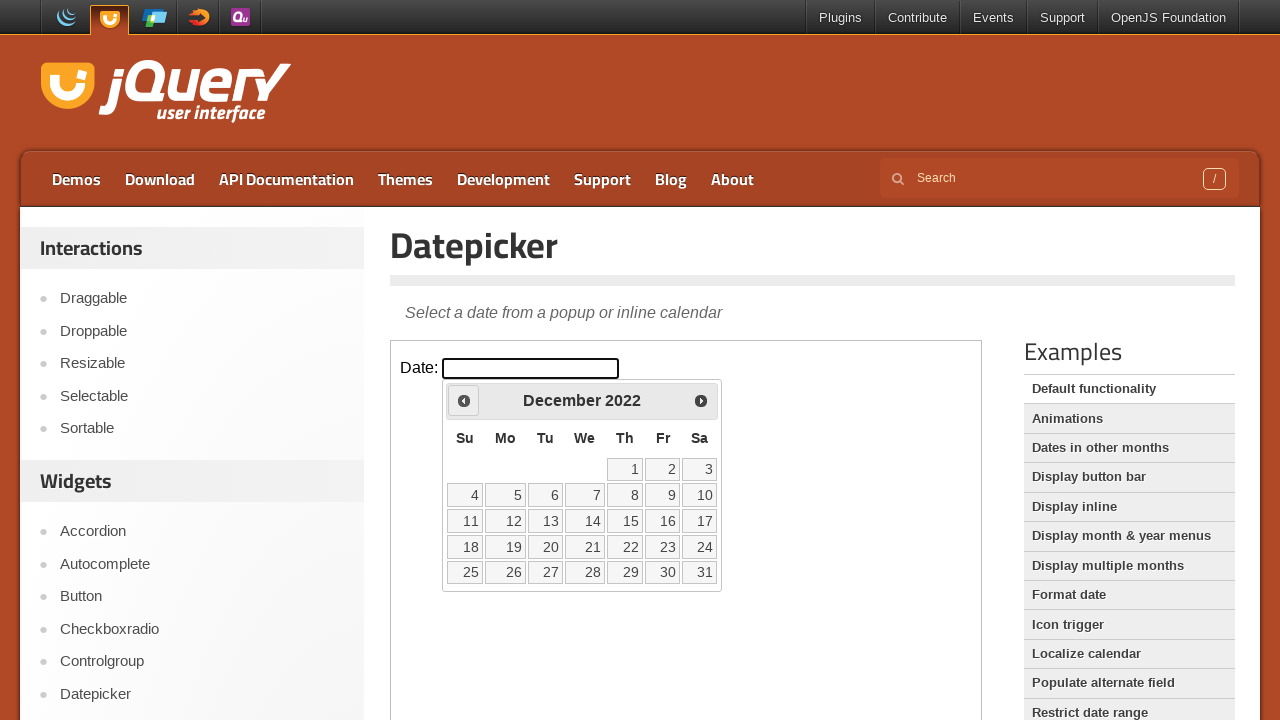

Clicked previous month button to navigate backwards at (464, 400) on iframe.demo-frame >> internal:control=enter-frame >> span.ui-icon-circle-triangl
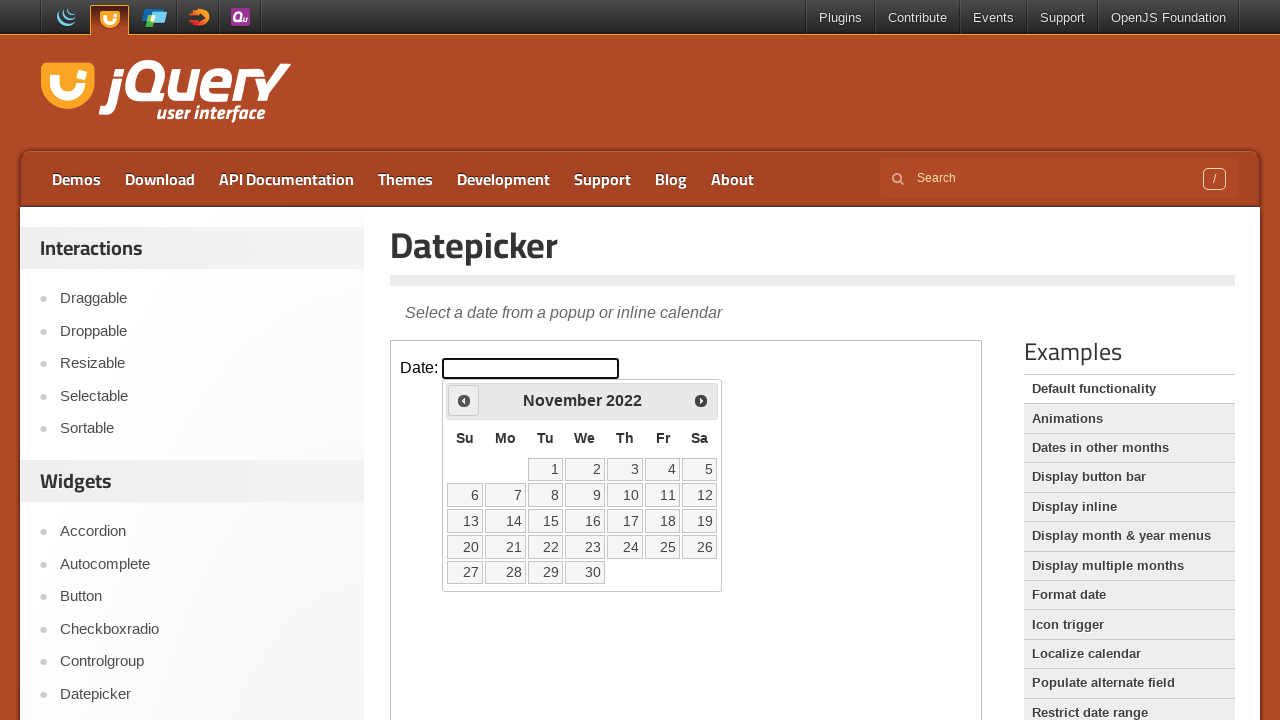

Waited 200ms for calendar to update
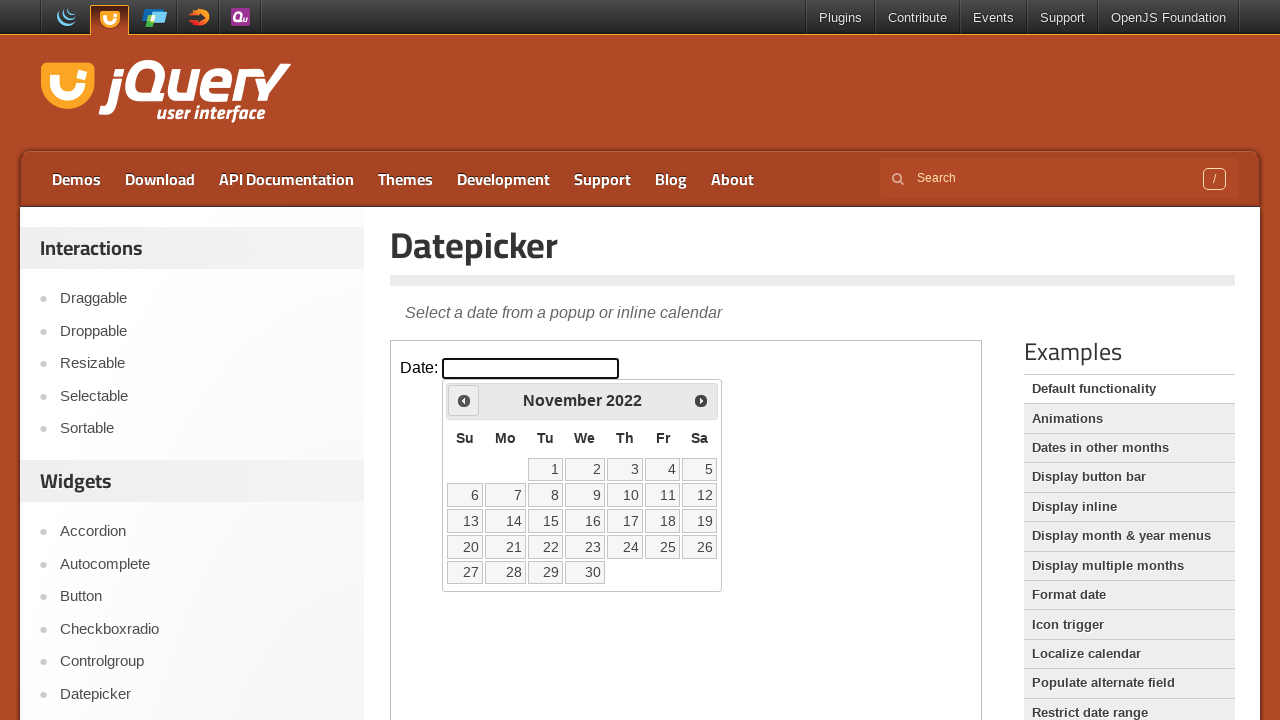

Checked current calendar date: November 2022
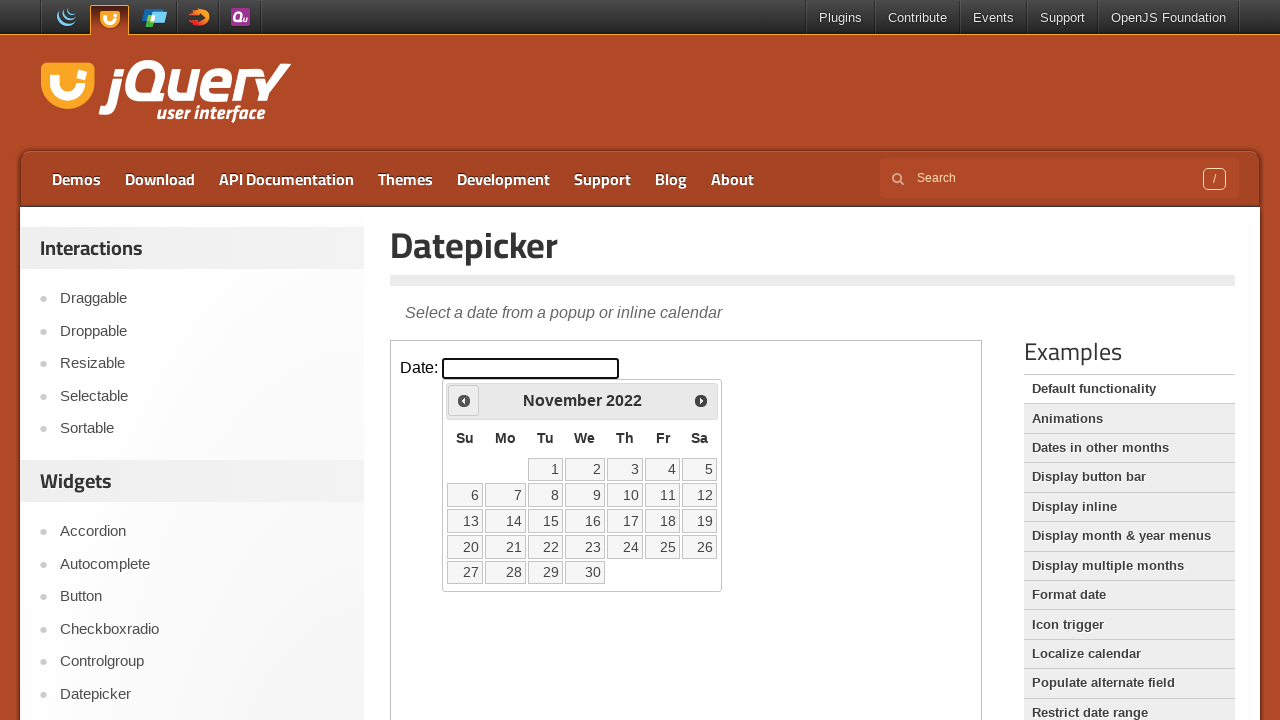

Clicked previous month button to navigate backwards at (464, 400) on iframe.demo-frame >> internal:control=enter-frame >> span.ui-icon-circle-triangl
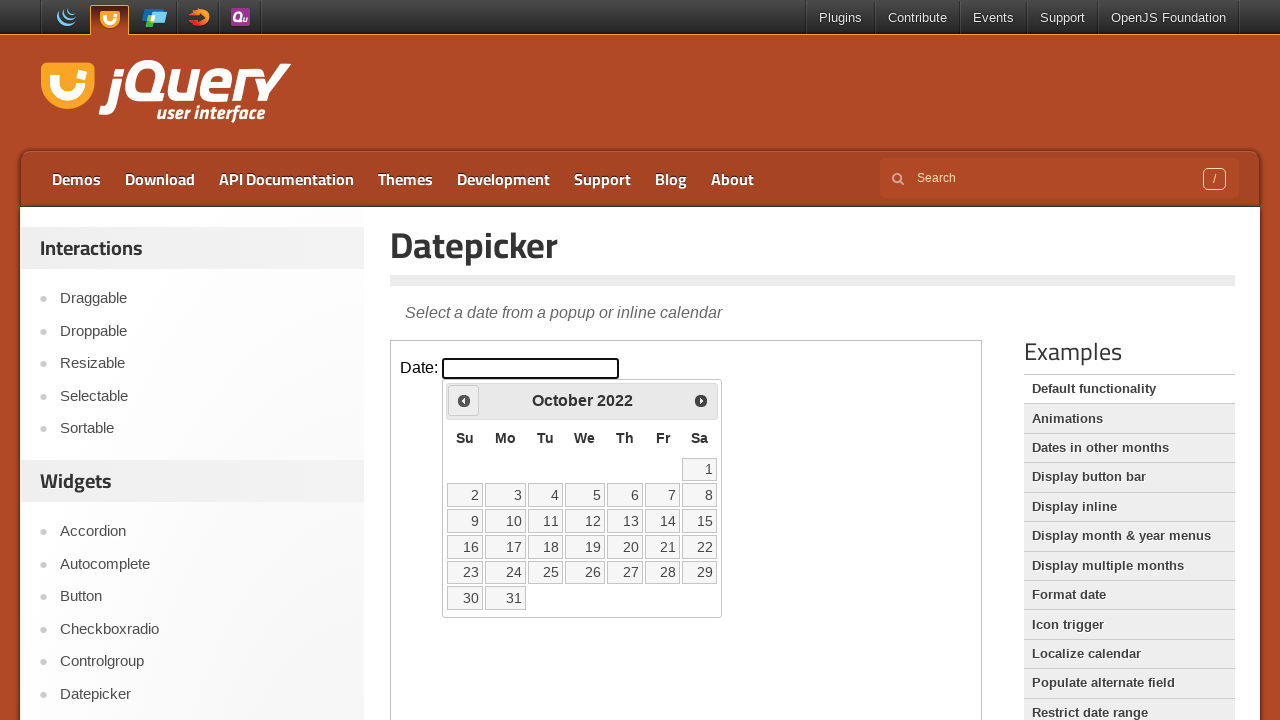

Waited 200ms for calendar to update
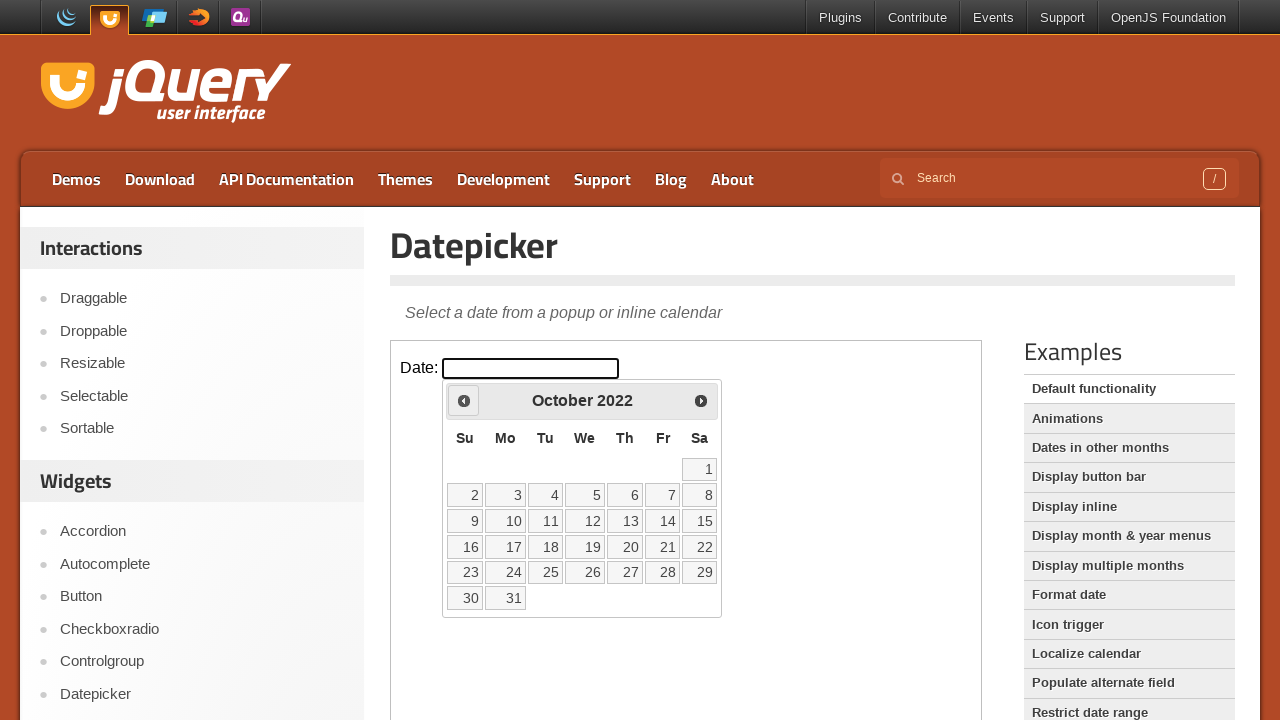

Checked current calendar date: October 2022
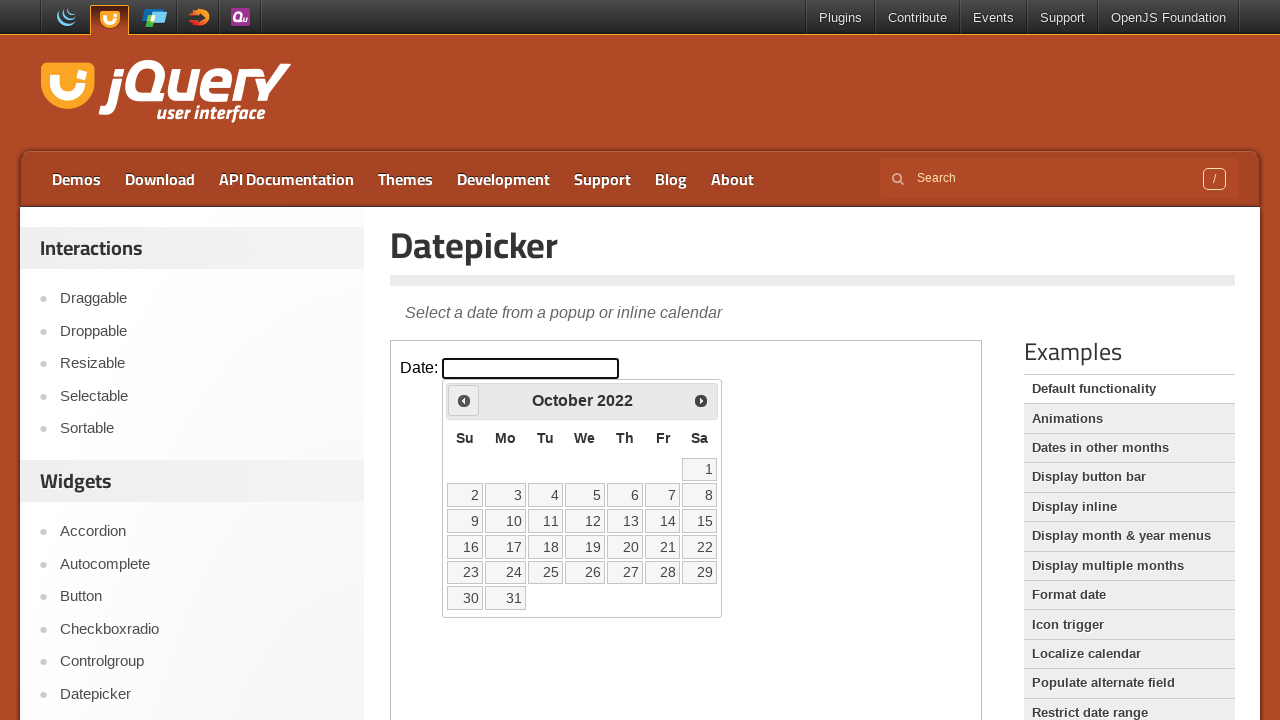

Clicked previous month button to navigate backwards at (464, 400) on iframe.demo-frame >> internal:control=enter-frame >> span.ui-icon-circle-triangl
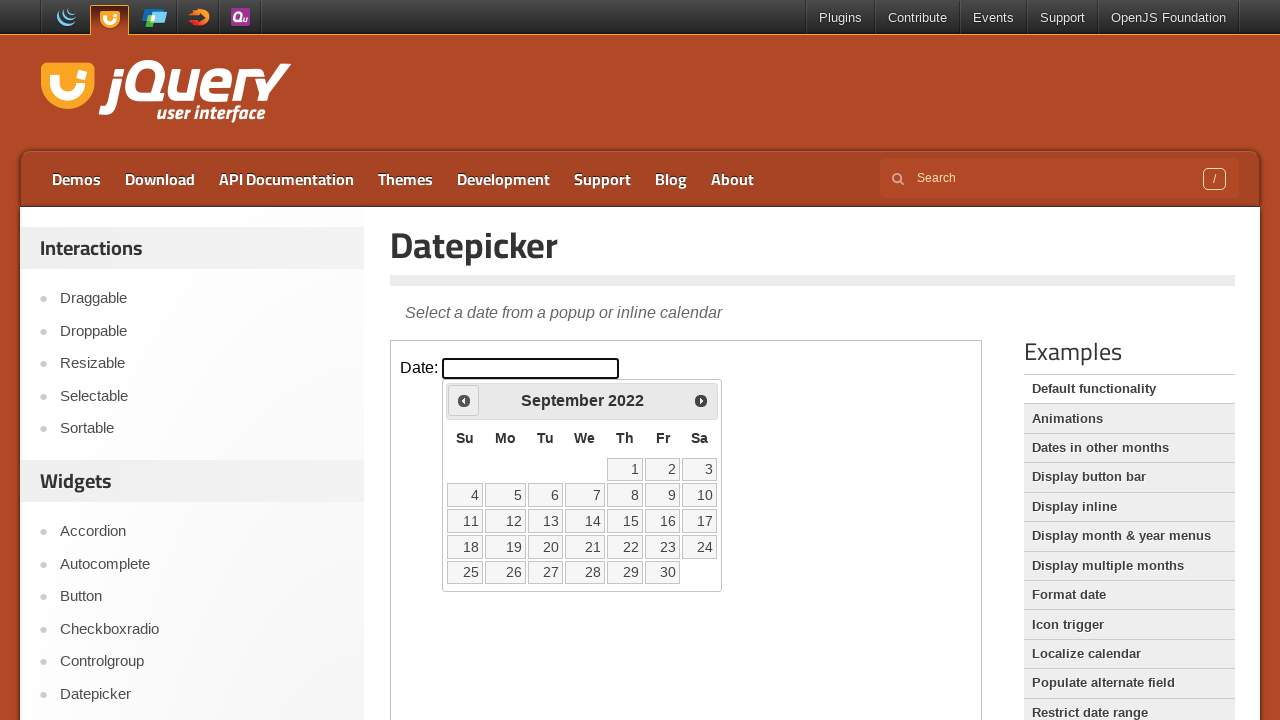

Waited 200ms for calendar to update
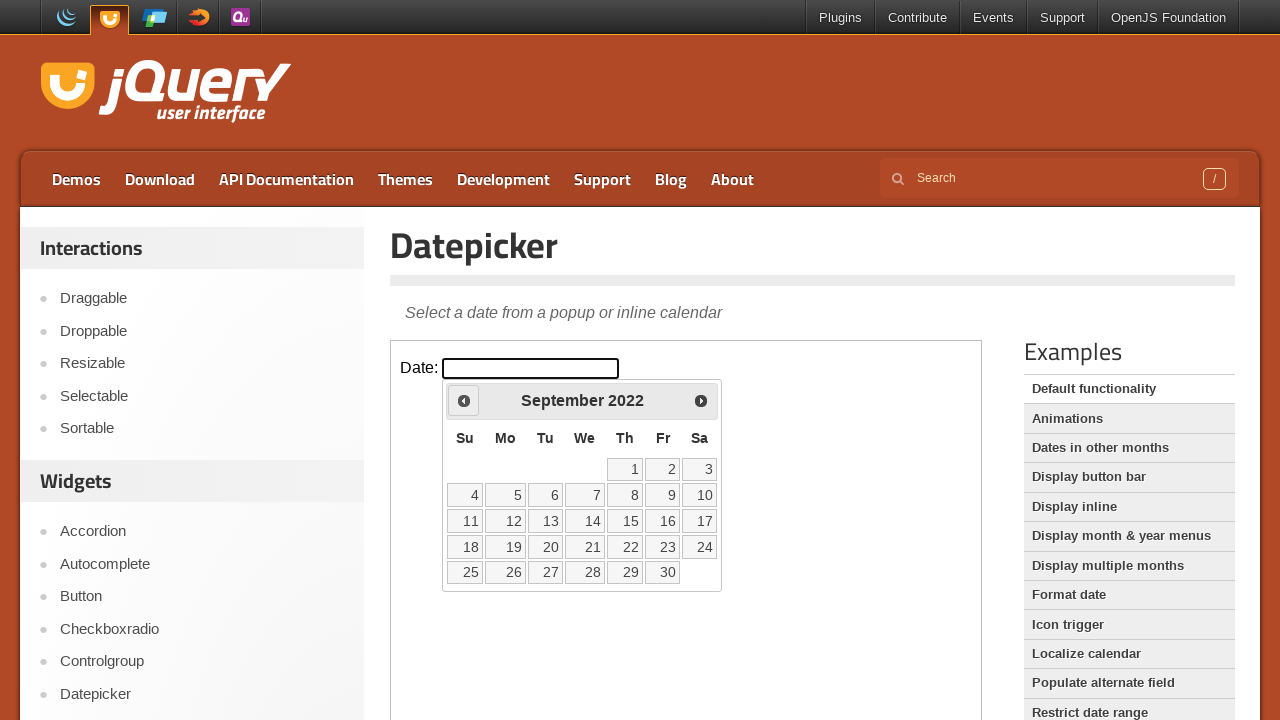

Checked current calendar date: September 2022
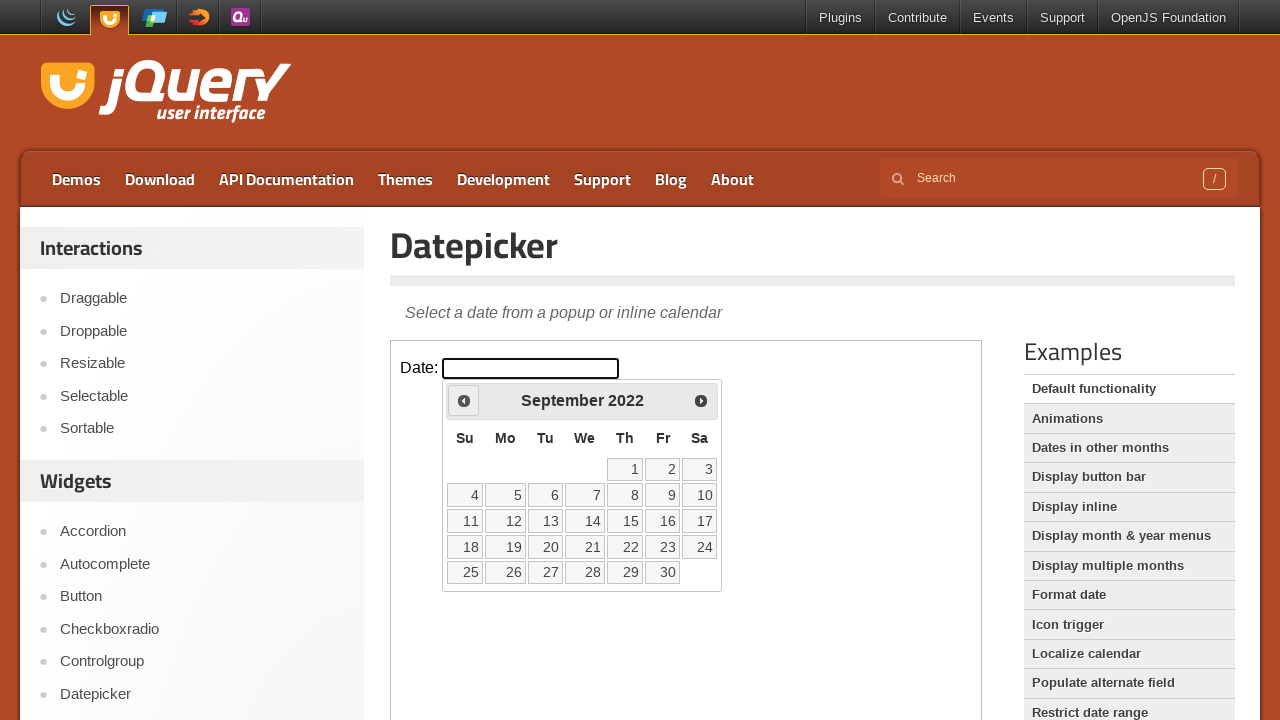

Clicked previous month button to navigate backwards at (464, 400) on iframe.demo-frame >> internal:control=enter-frame >> span.ui-icon-circle-triangl
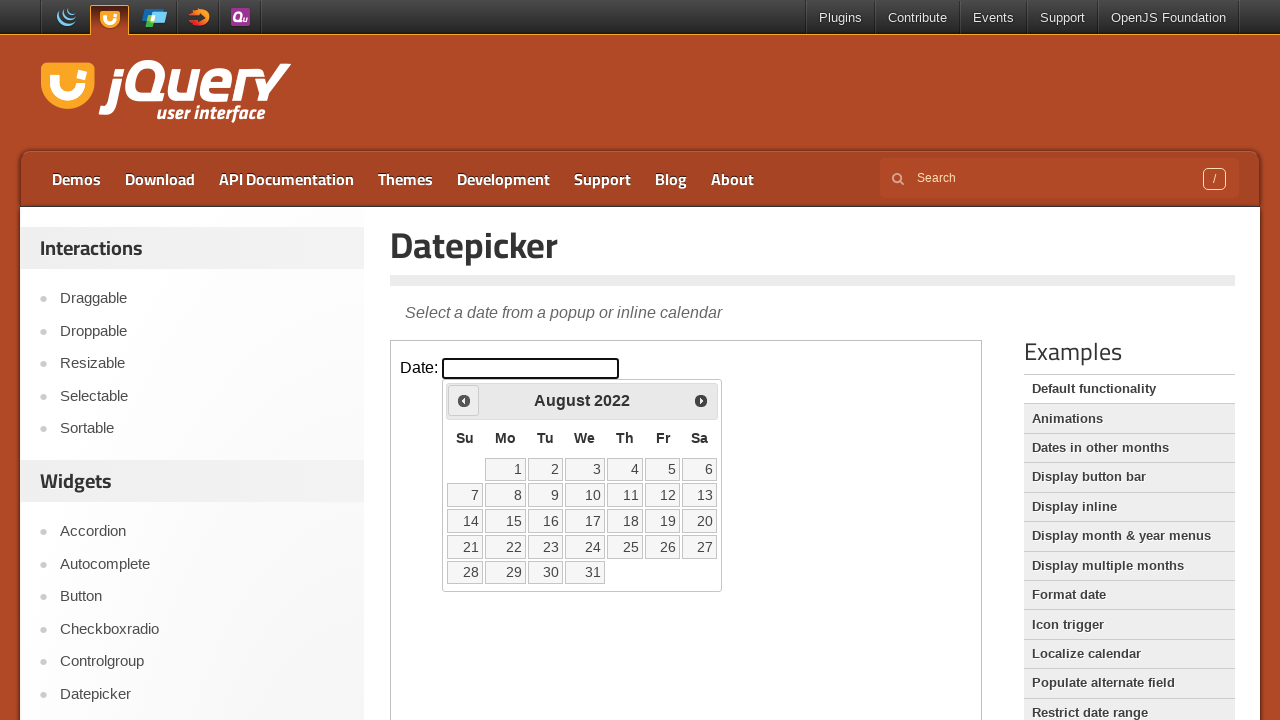

Waited 200ms for calendar to update
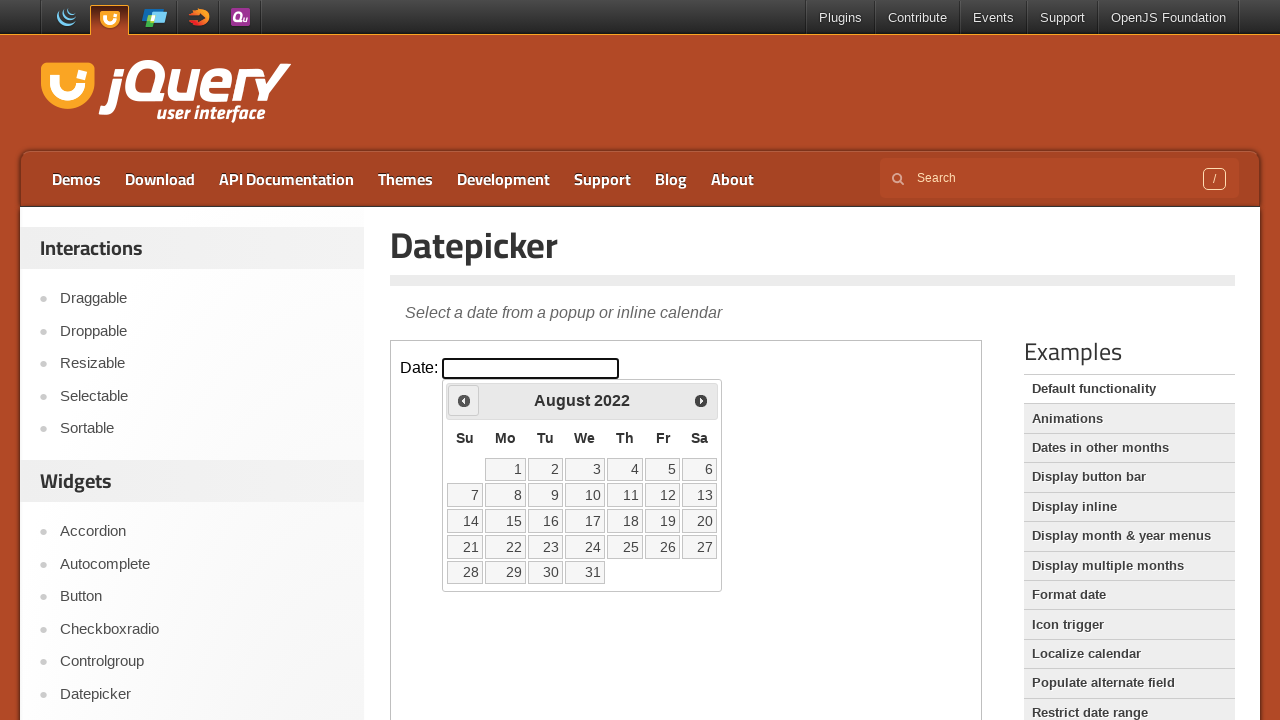

Checked current calendar date: August 2022
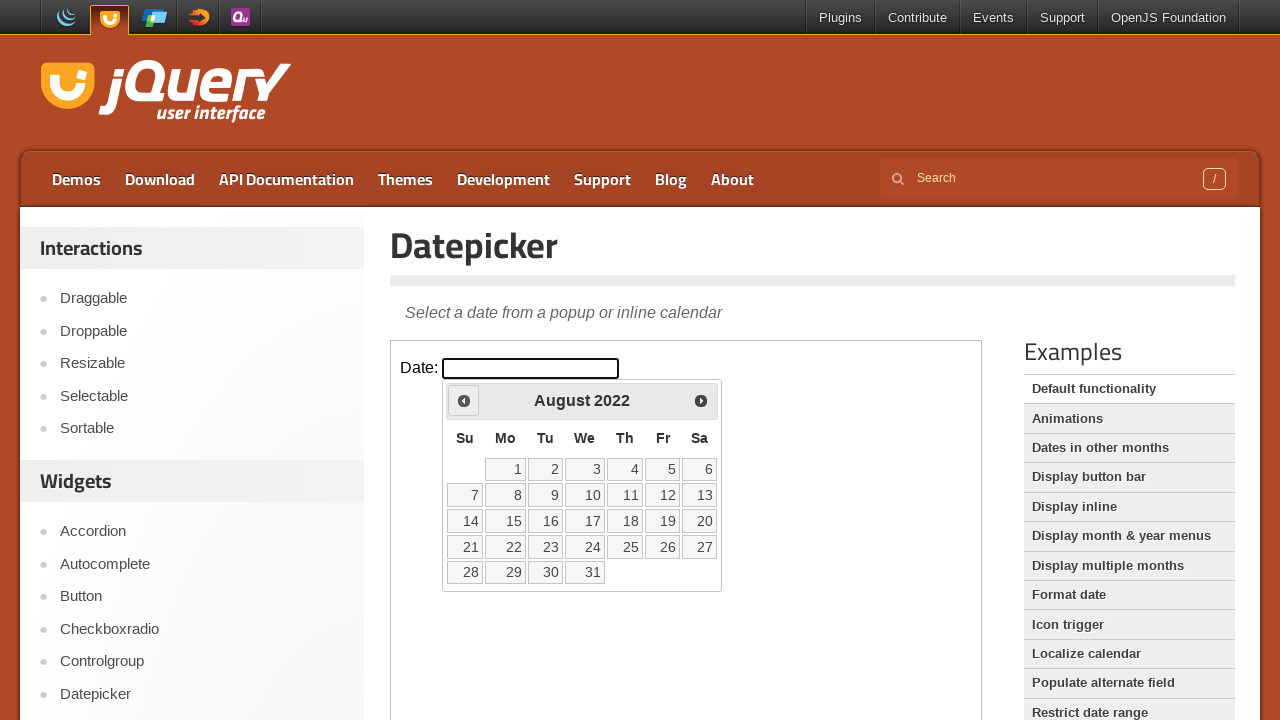

Clicked previous month button to navigate backwards at (464, 400) on iframe.demo-frame >> internal:control=enter-frame >> span.ui-icon-circle-triangl
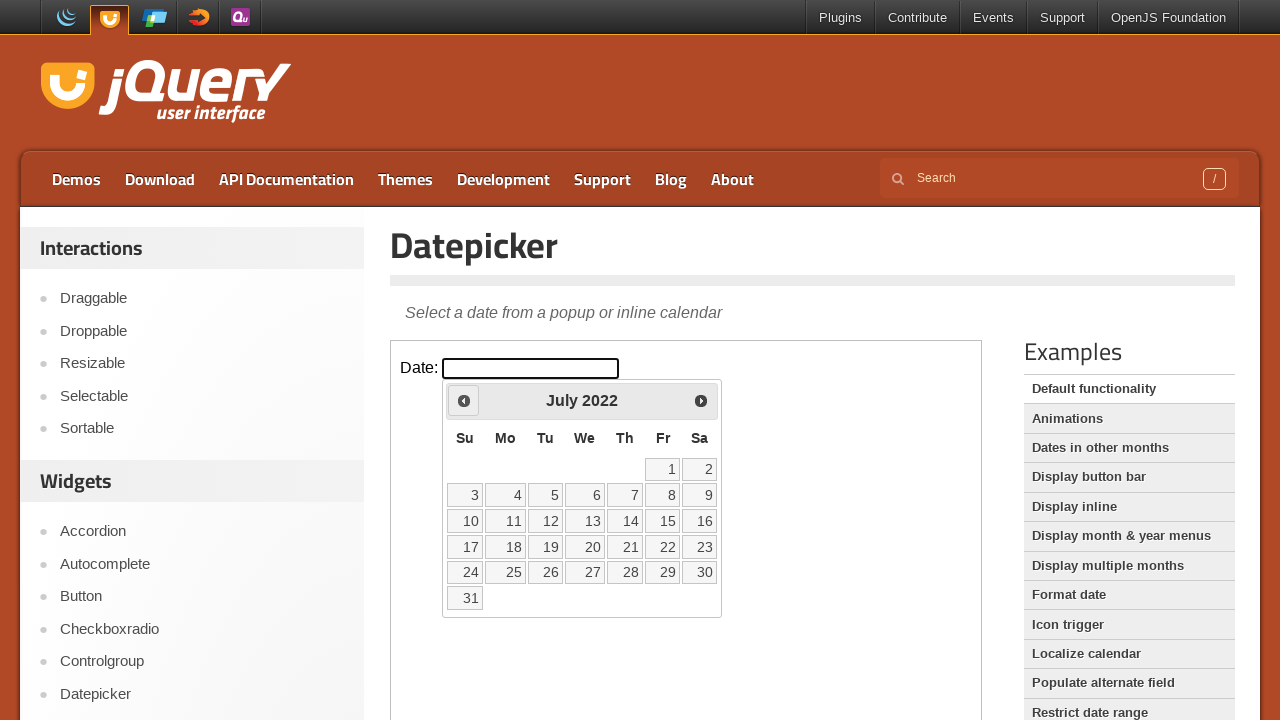

Waited 200ms for calendar to update
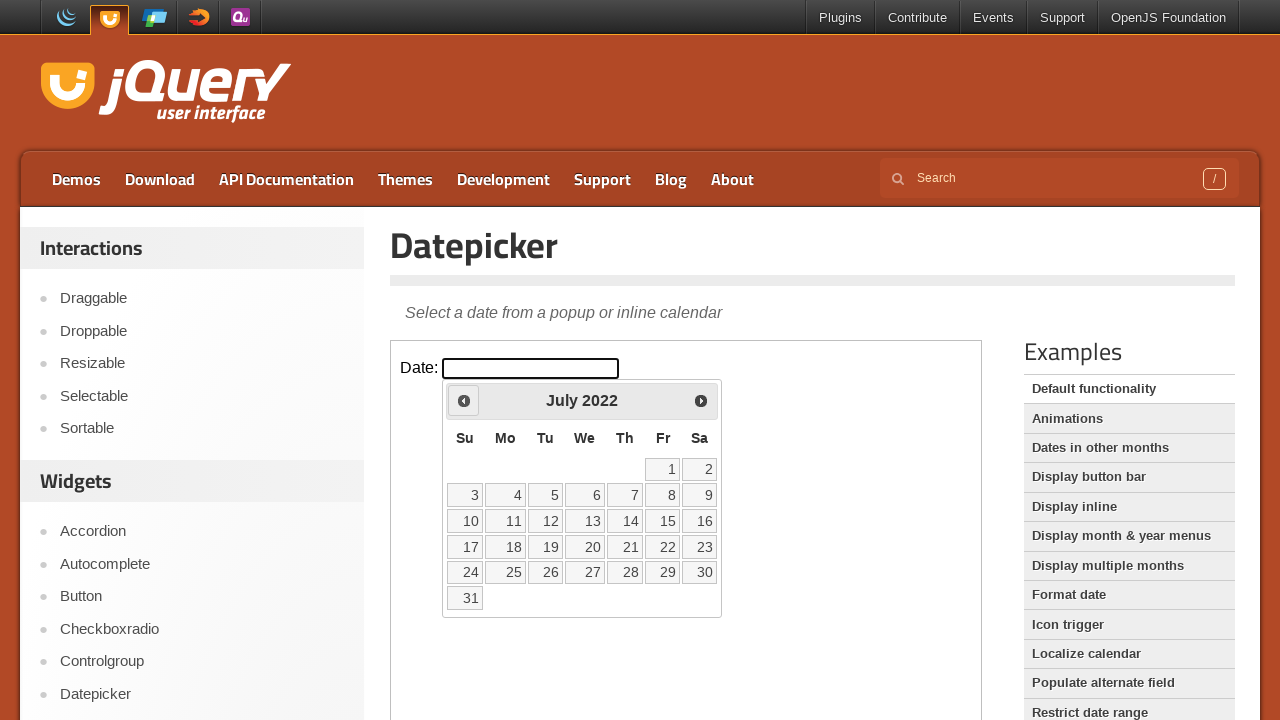

Checked current calendar date: July 2022
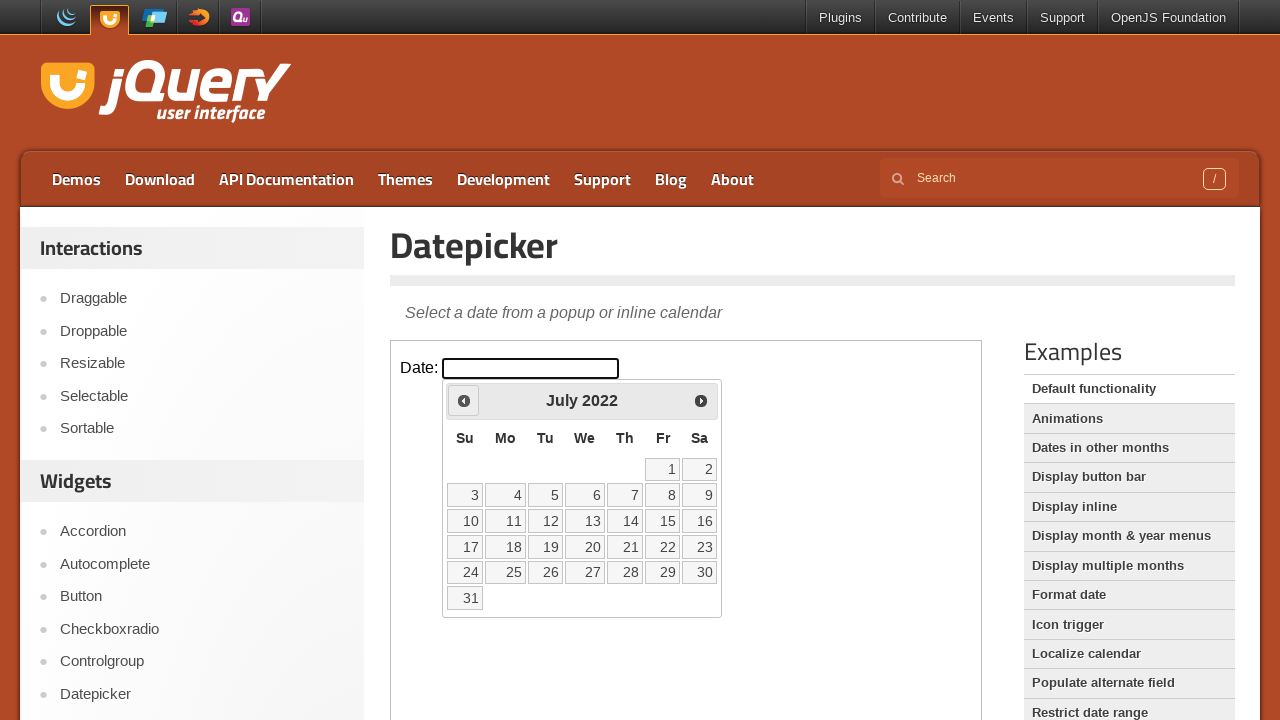

Clicked previous month button to navigate backwards at (464, 400) on iframe.demo-frame >> internal:control=enter-frame >> span.ui-icon-circle-triangl
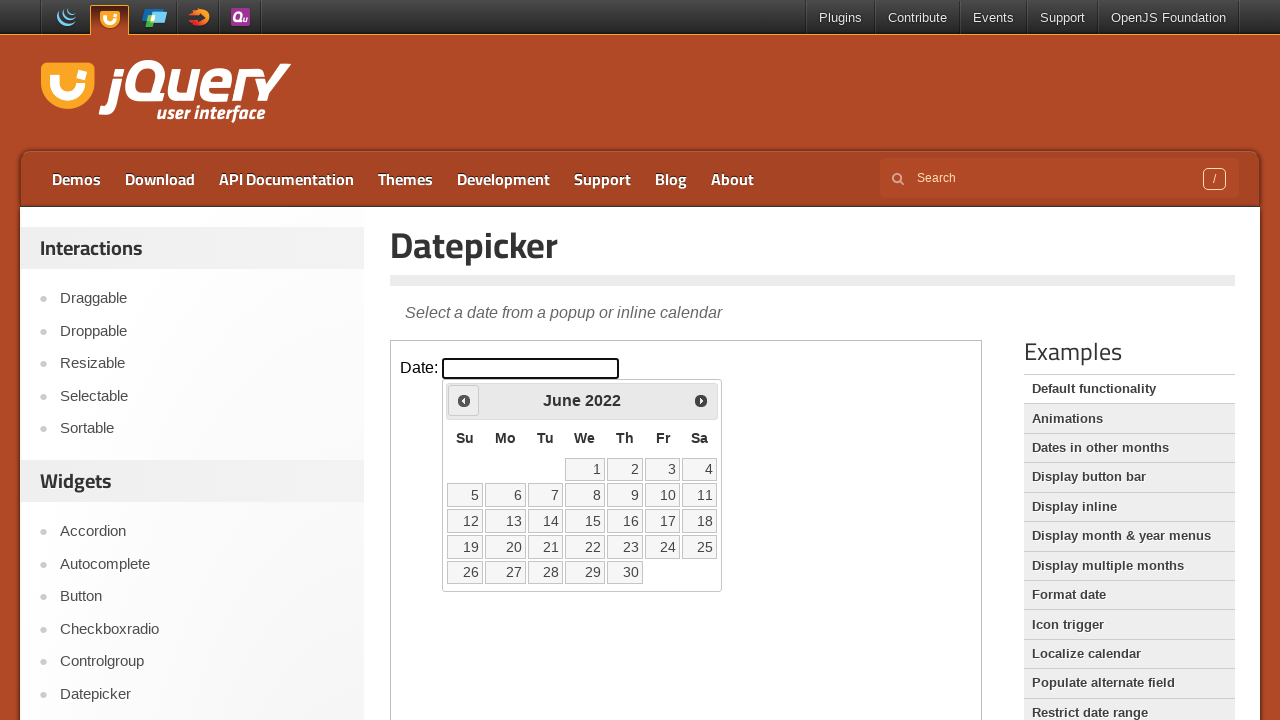

Waited 200ms for calendar to update
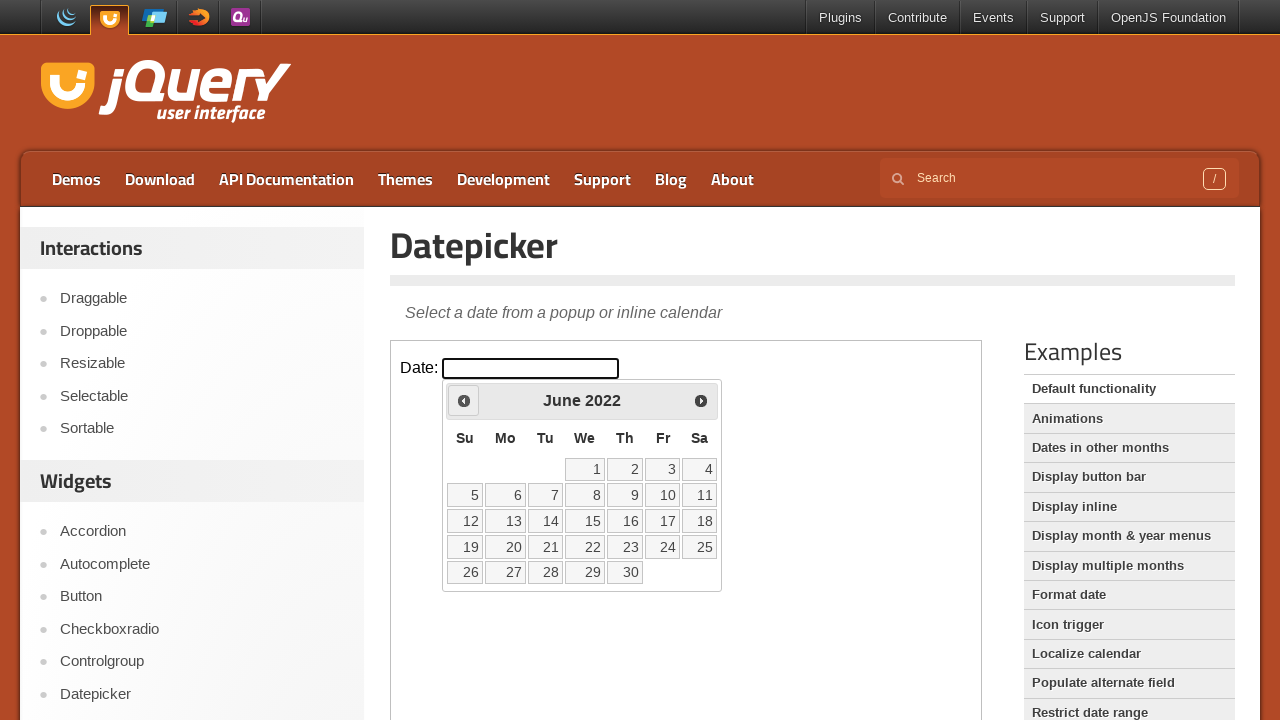

Checked current calendar date: June 2022
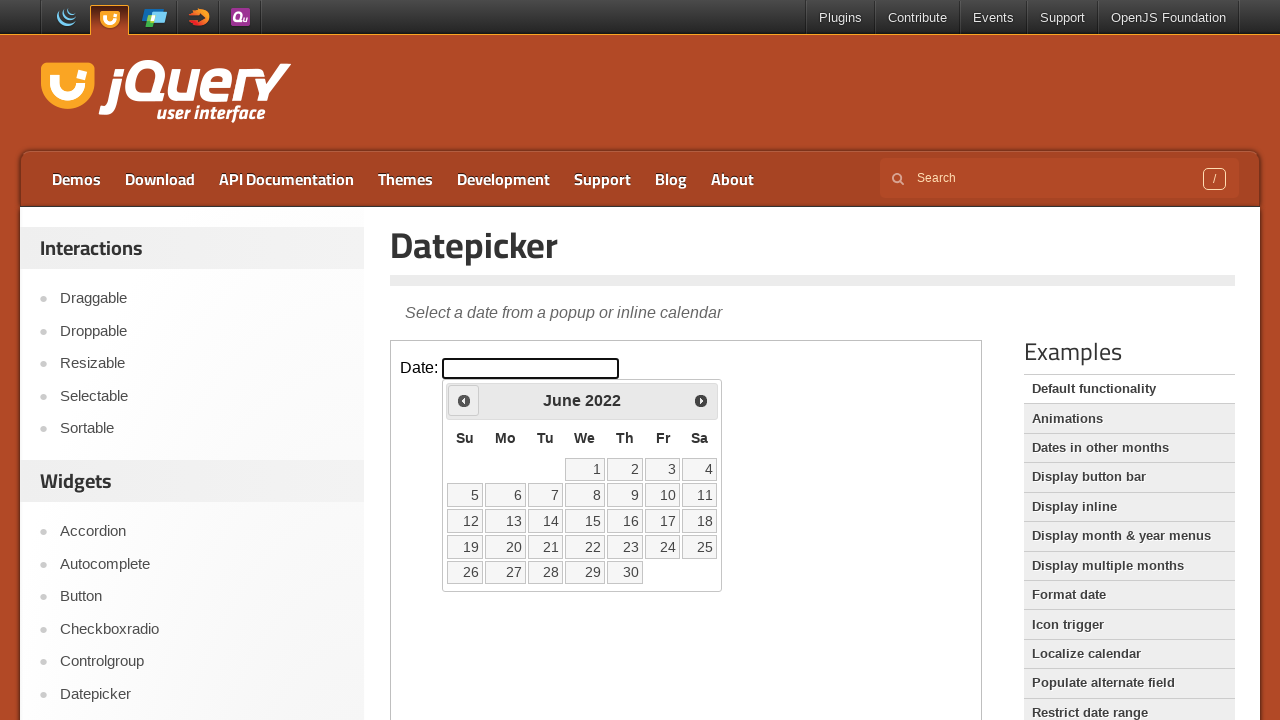

Clicked previous month button to navigate backwards at (464, 400) on iframe.demo-frame >> internal:control=enter-frame >> span.ui-icon-circle-triangl
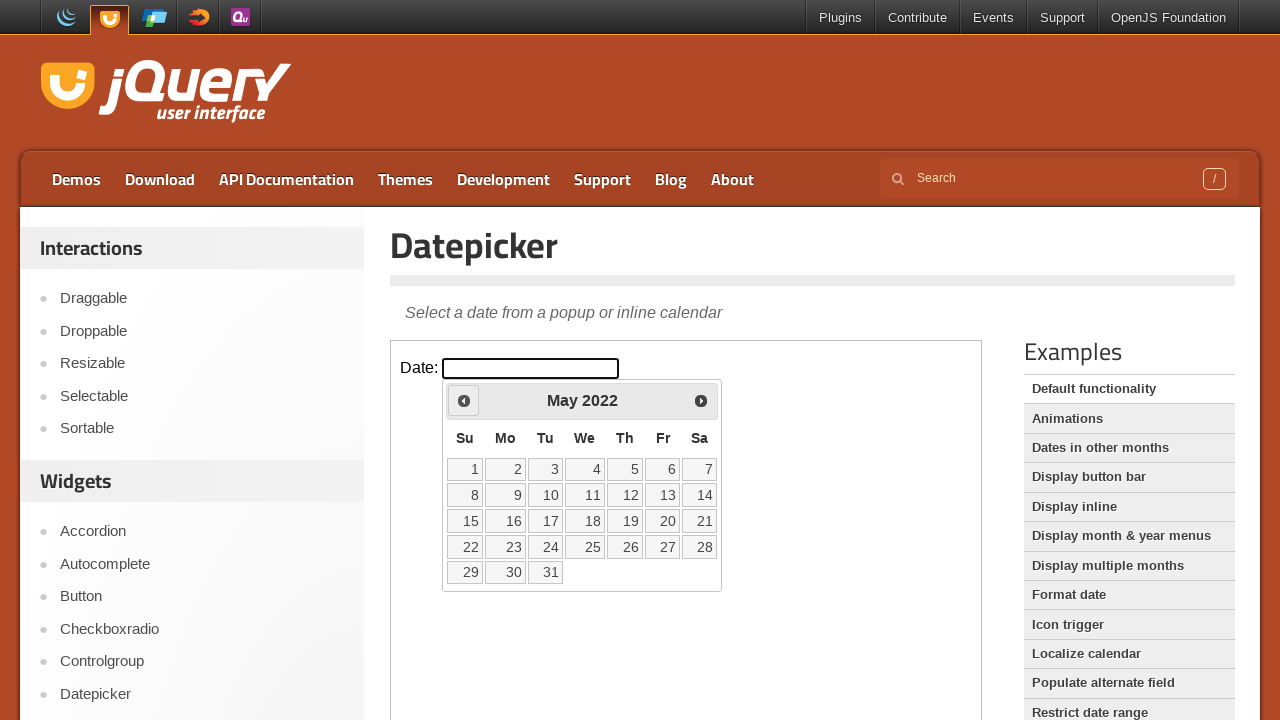

Waited 200ms for calendar to update
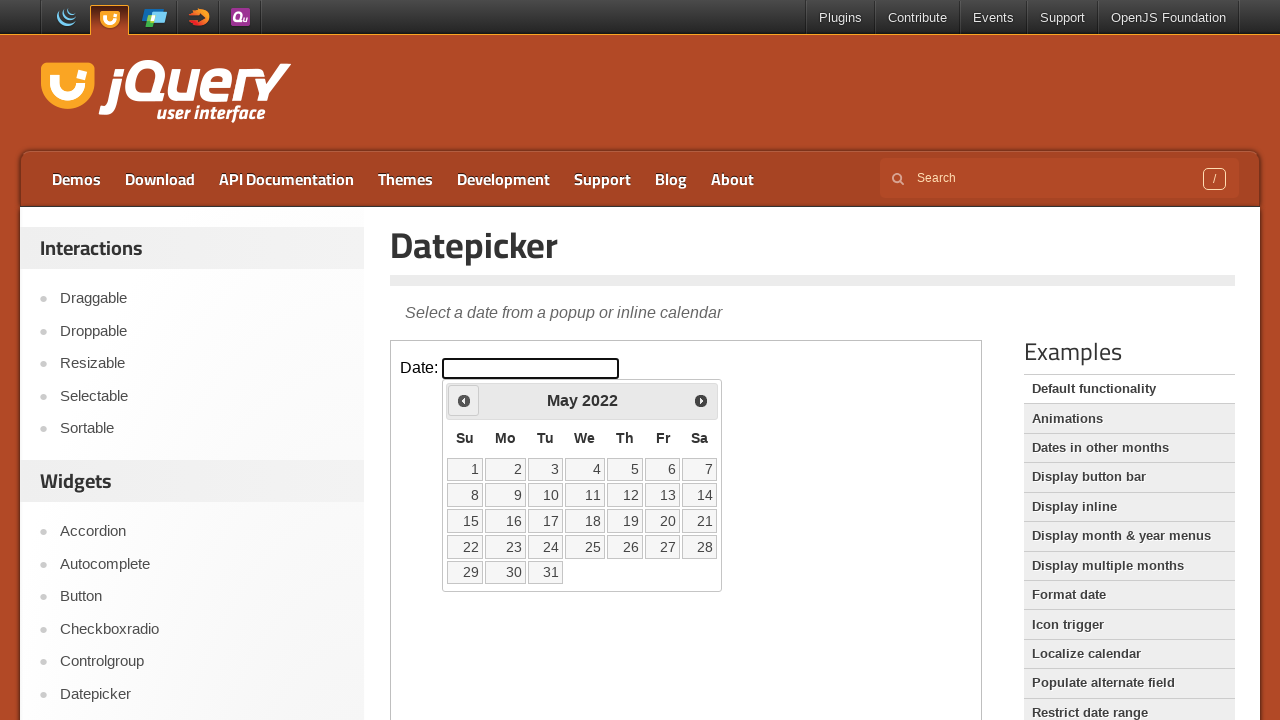

Checked current calendar date: May 2022
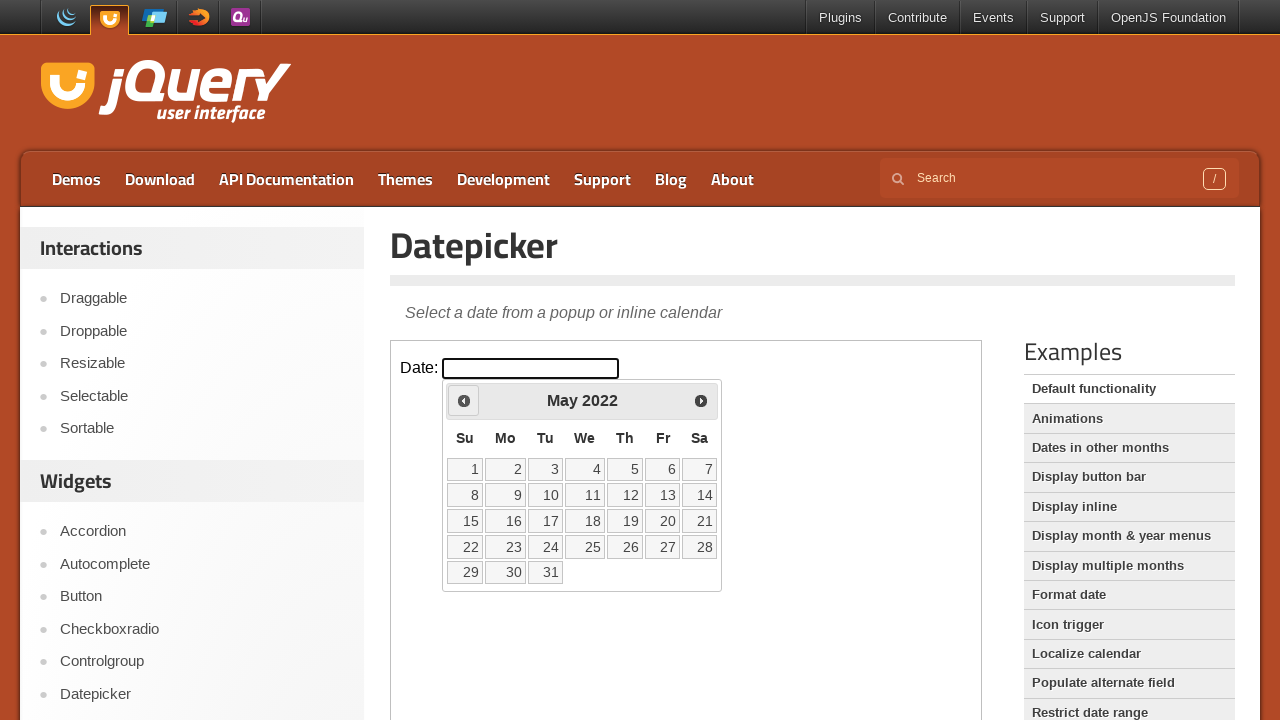

Clicked previous month button to navigate backwards at (464, 400) on iframe.demo-frame >> internal:control=enter-frame >> span.ui-icon-circle-triangl
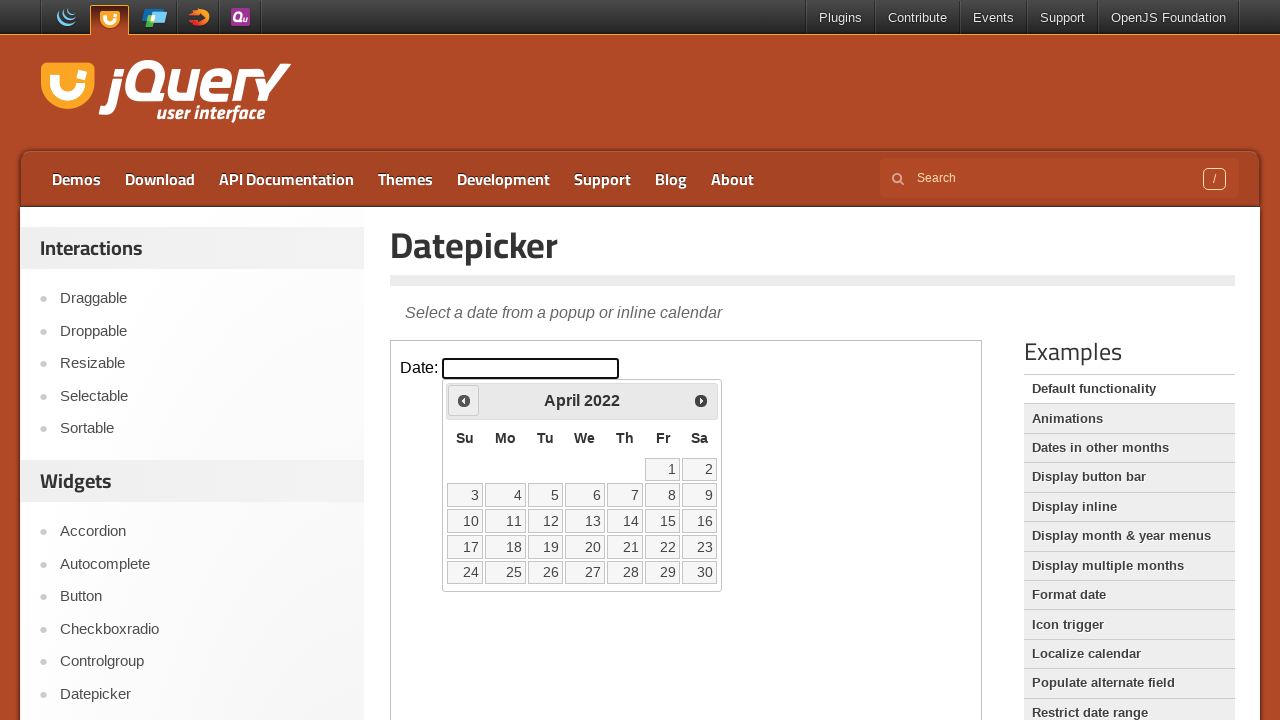

Waited 200ms for calendar to update
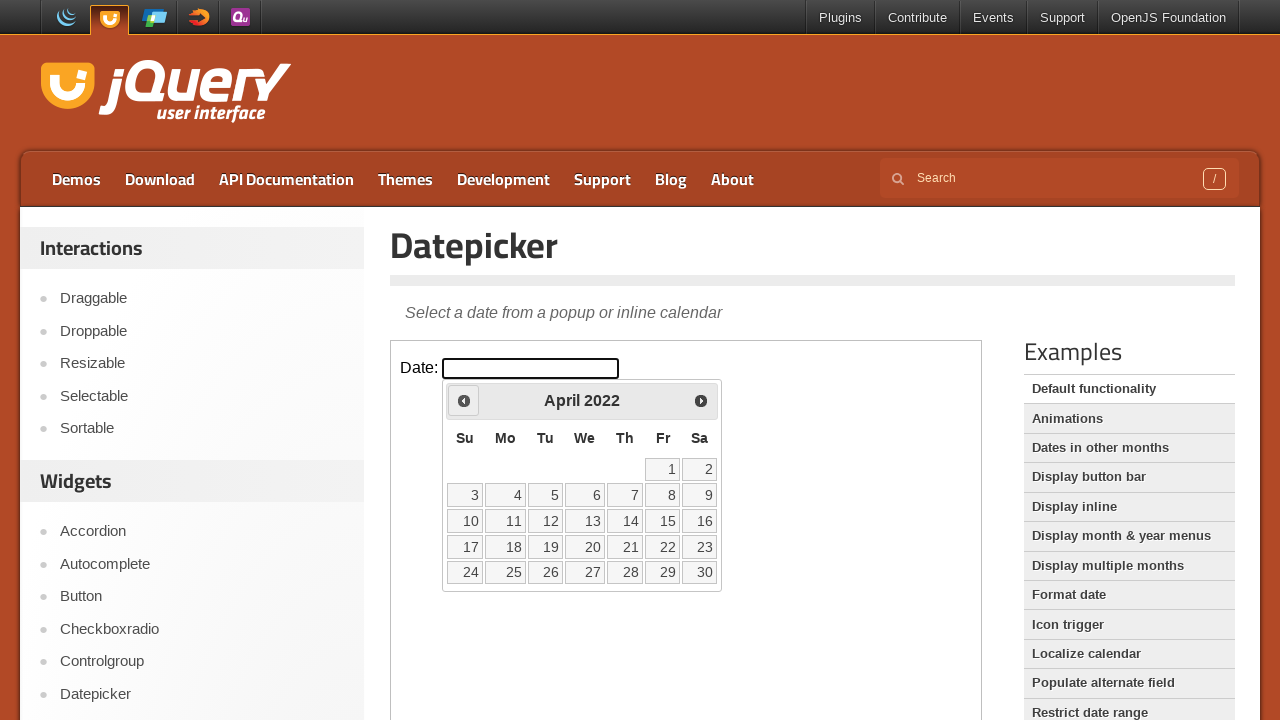

Checked current calendar date: April 2022
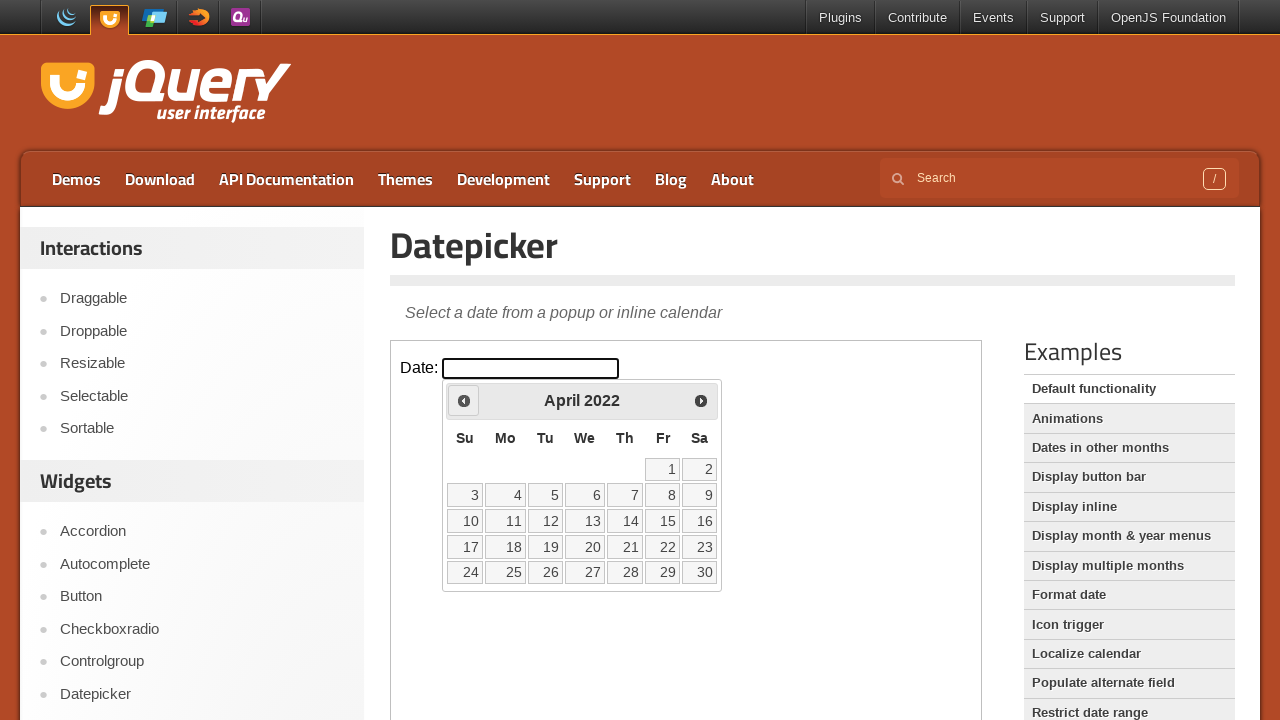

Clicked previous month button to navigate backwards at (464, 400) on iframe.demo-frame >> internal:control=enter-frame >> span.ui-icon-circle-triangl
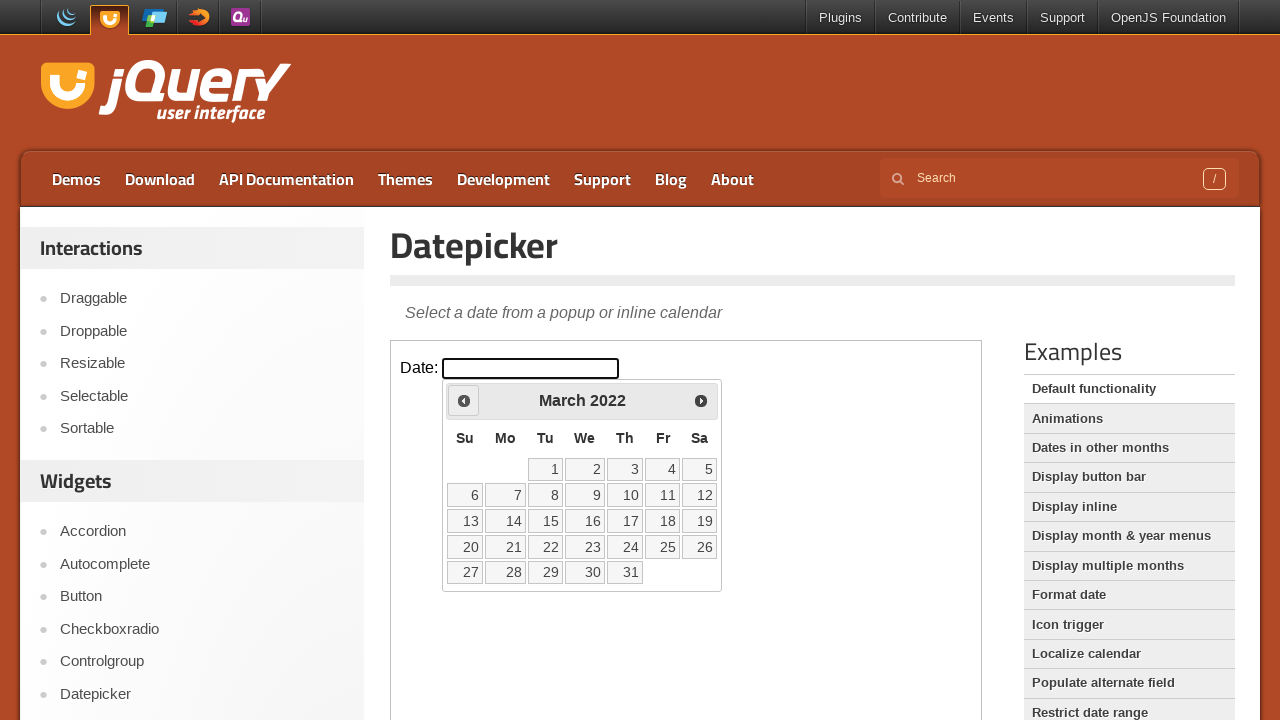

Waited 200ms for calendar to update
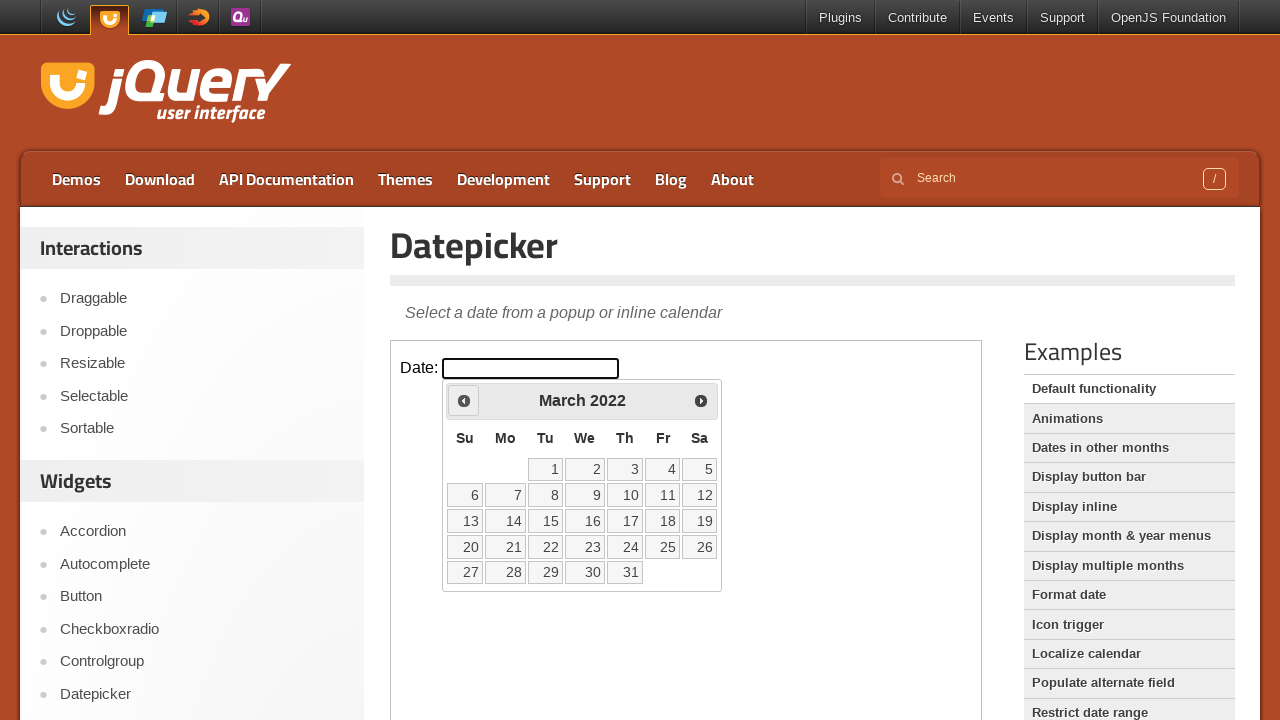

Checked current calendar date: March 2022
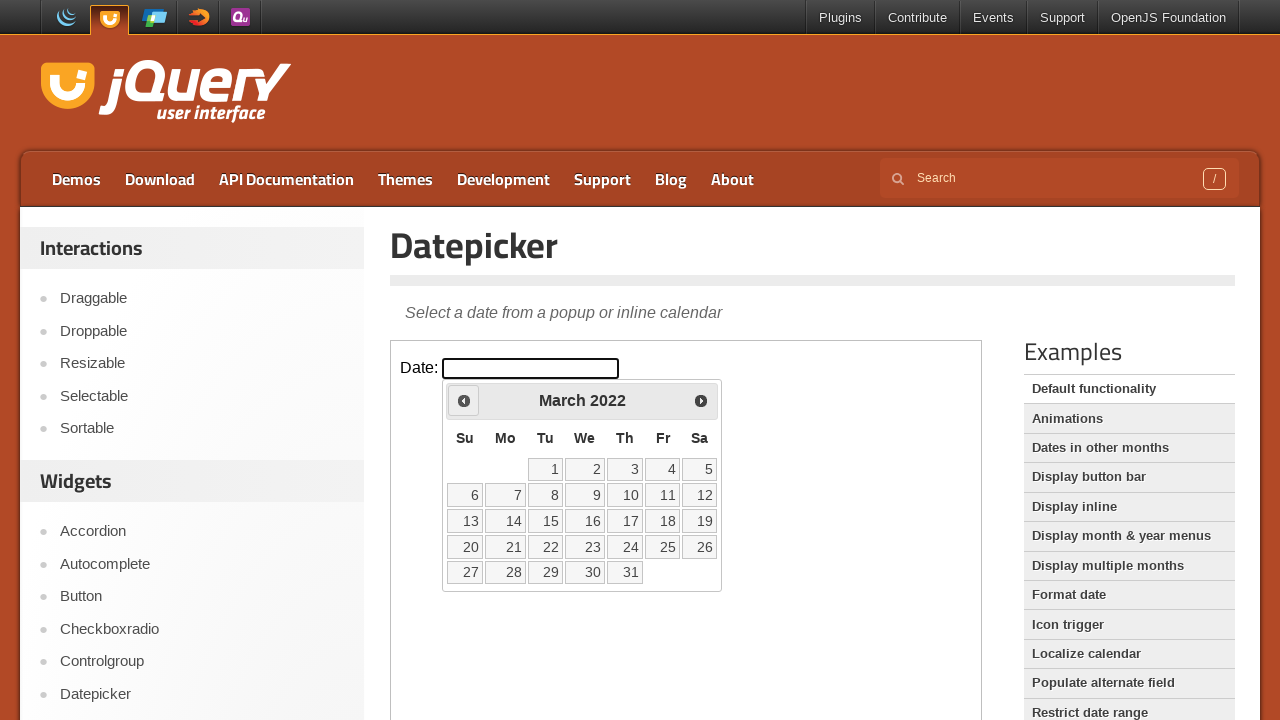

Clicked previous month button to navigate backwards at (464, 400) on iframe.demo-frame >> internal:control=enter-frame >> span.ui-icon-circle-triangl
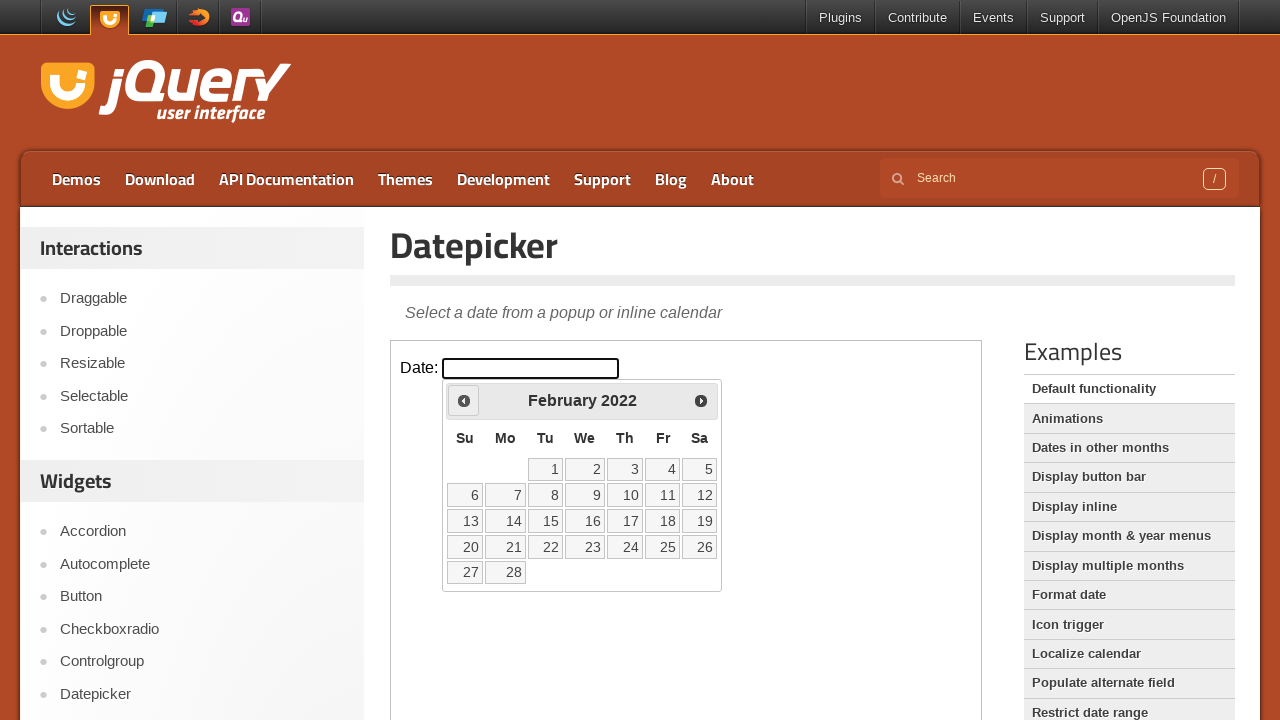

Waited 200ms for calendar to update
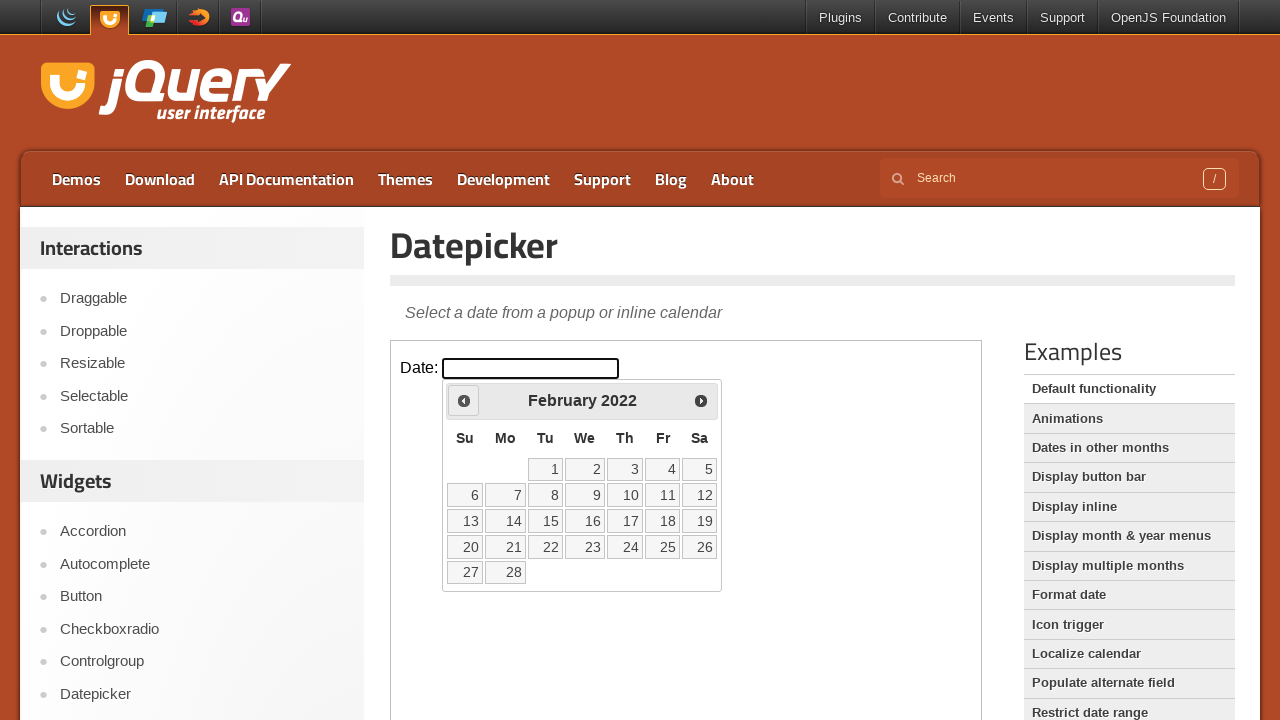

Checked current calendar date: February 2022
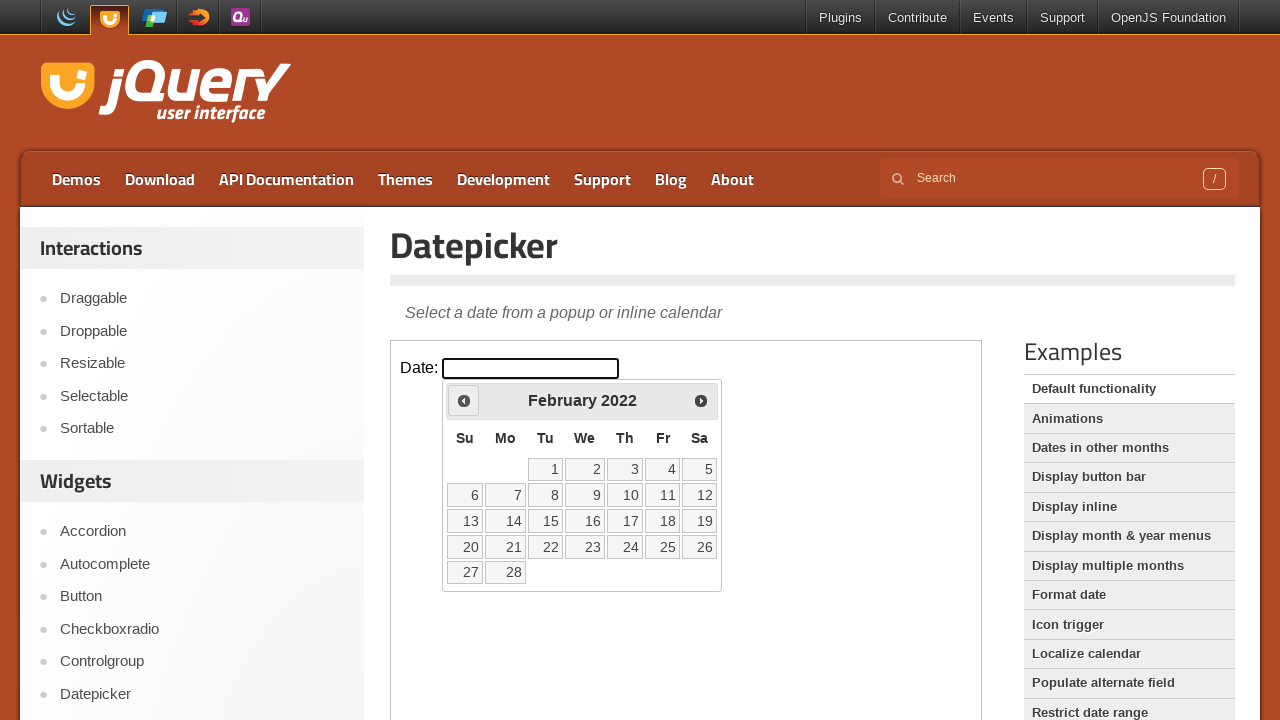

Clicked previous month button to navigate backwards at (464, 400) on iframe.demo-frame >> internal:control=enter-frame >> span.ui-icon-circle-triangl
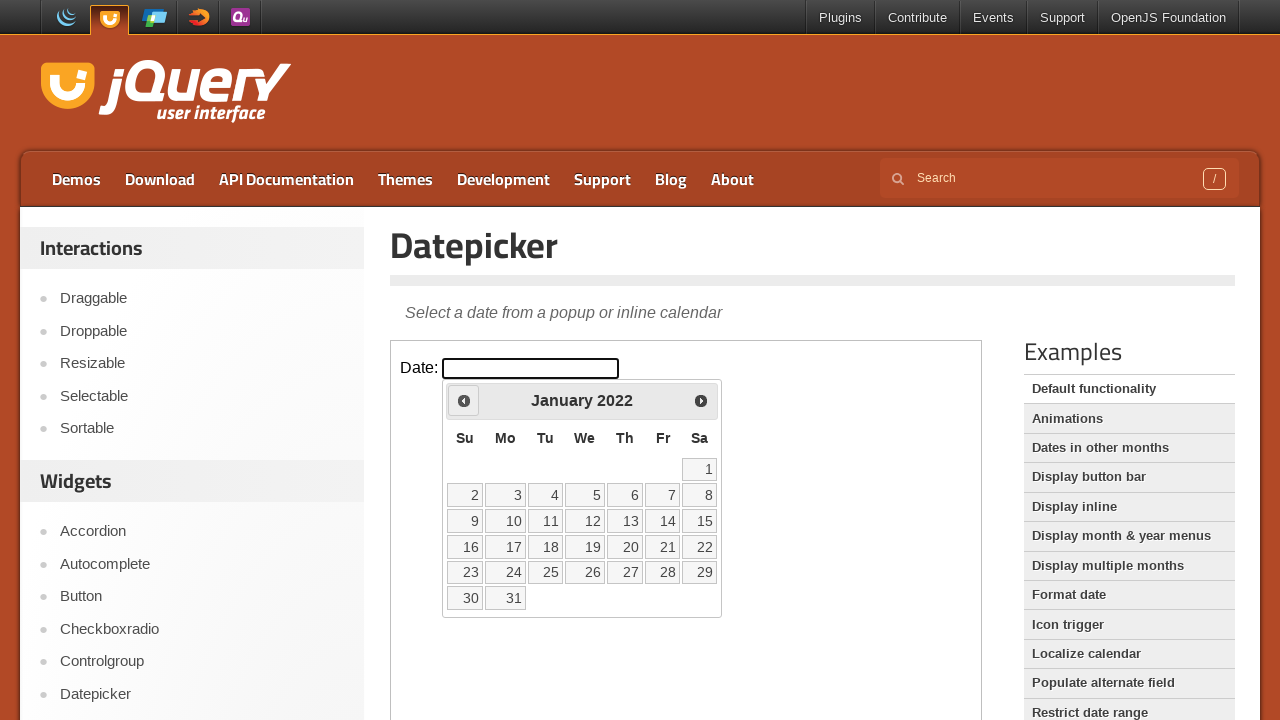

Waited 200ms for calendar to update
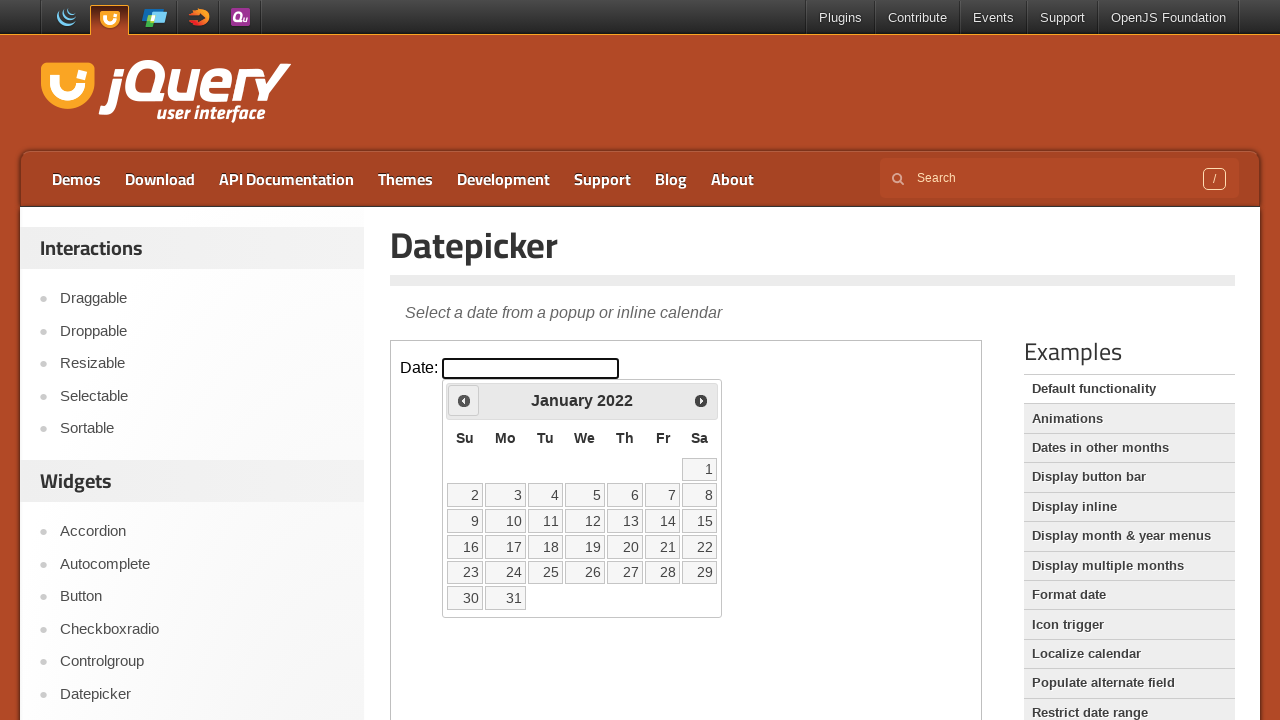

Checked current calendar date: January 2022
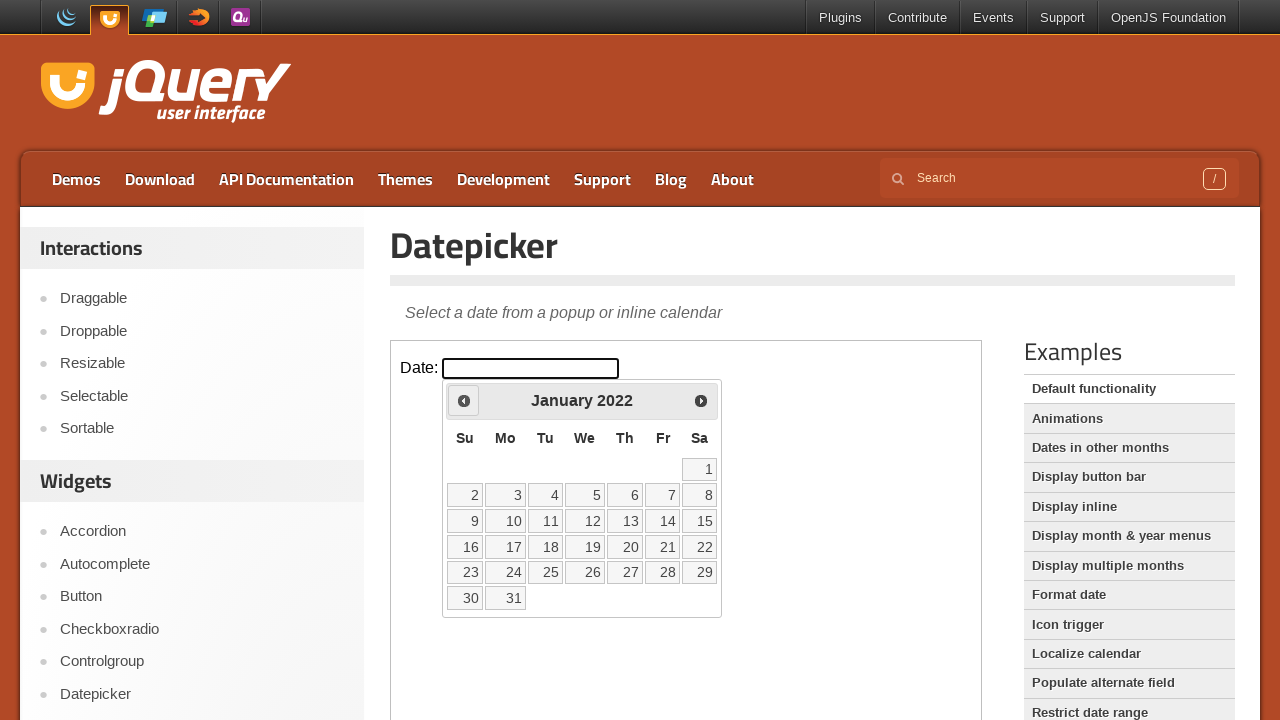

Clicked previous month button to navigate backwards at (464, 400) on iframe.demo-frame >> internal:control=enter-frame >> span.ui-icon-circle-triangl
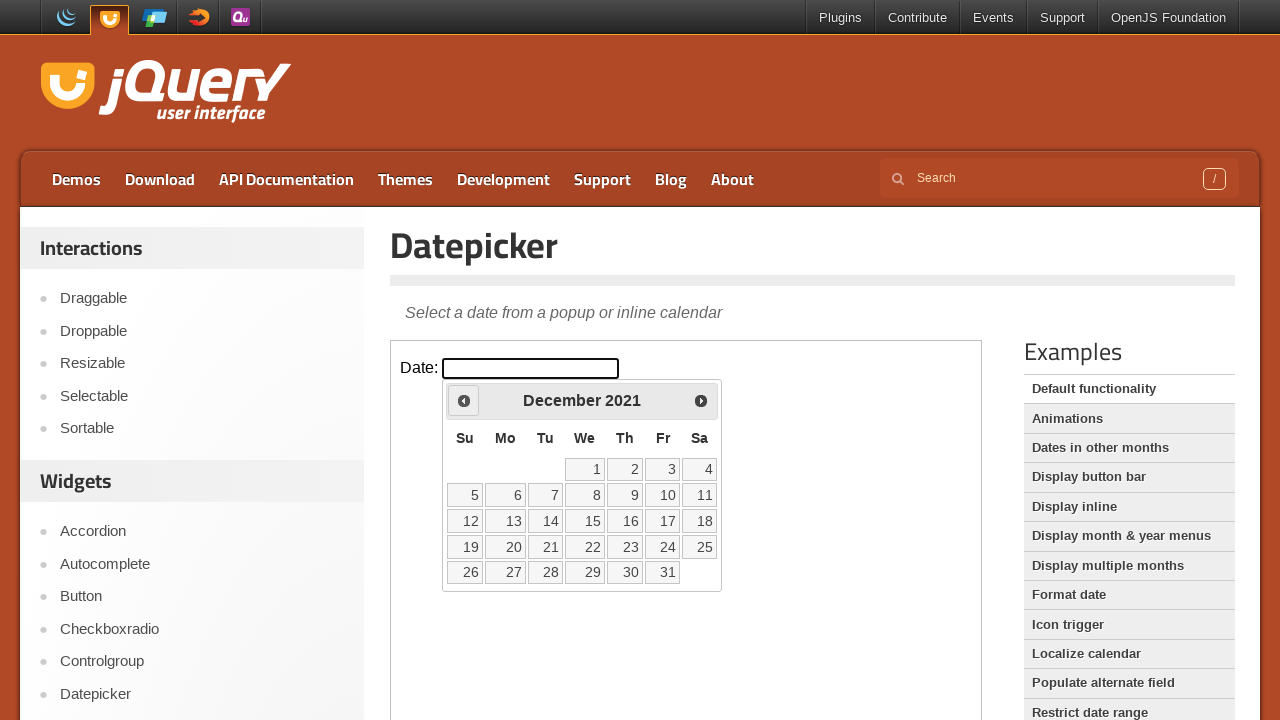

Waited 200ms for calendar to update
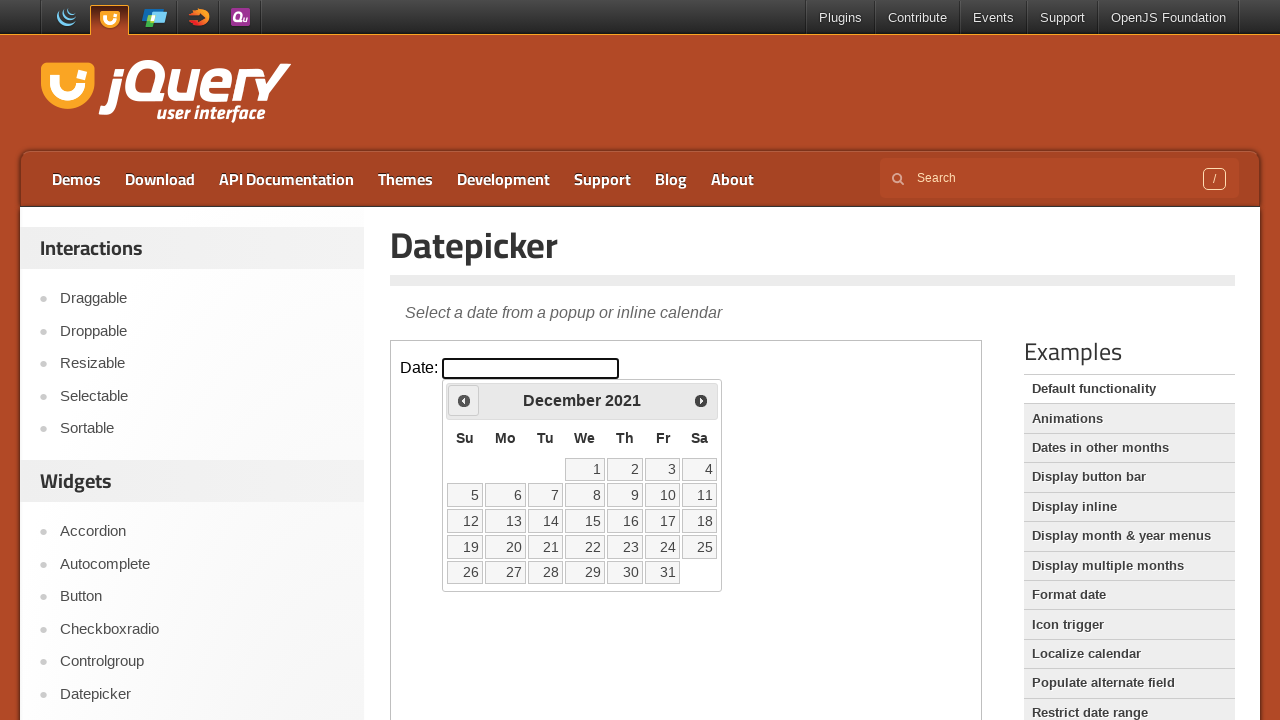

Checked current calendar date: December 2021
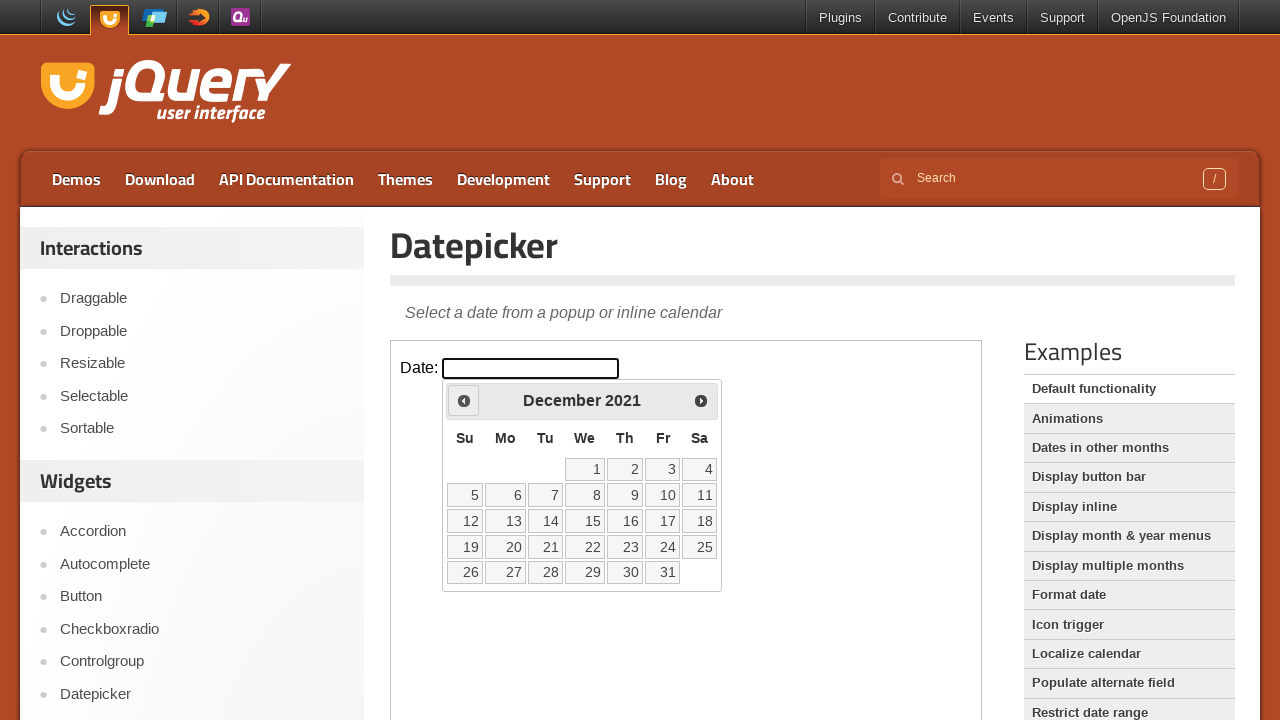

Clicked previous month button to navigate backwards at (464, 400) on iframe.demo-frame >> internal:control=enter-frame >> span.ui-icon-circle-triangl
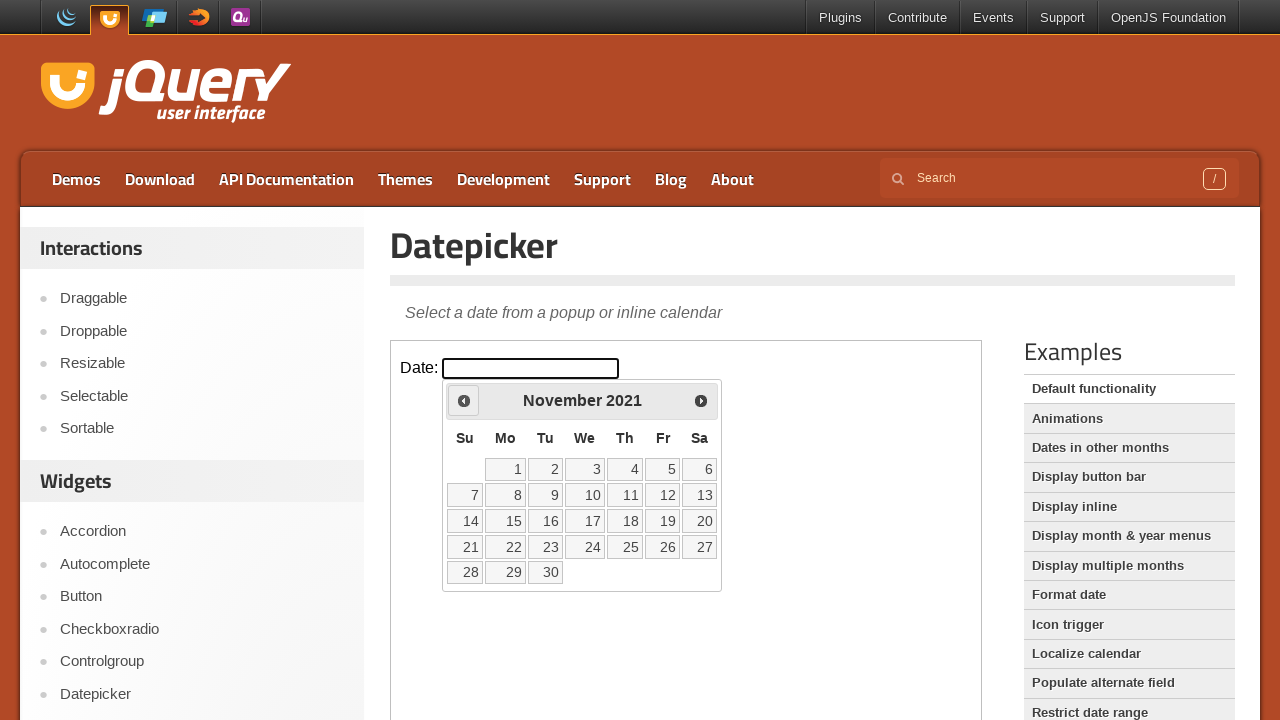

Waited 200ms for calendar to update
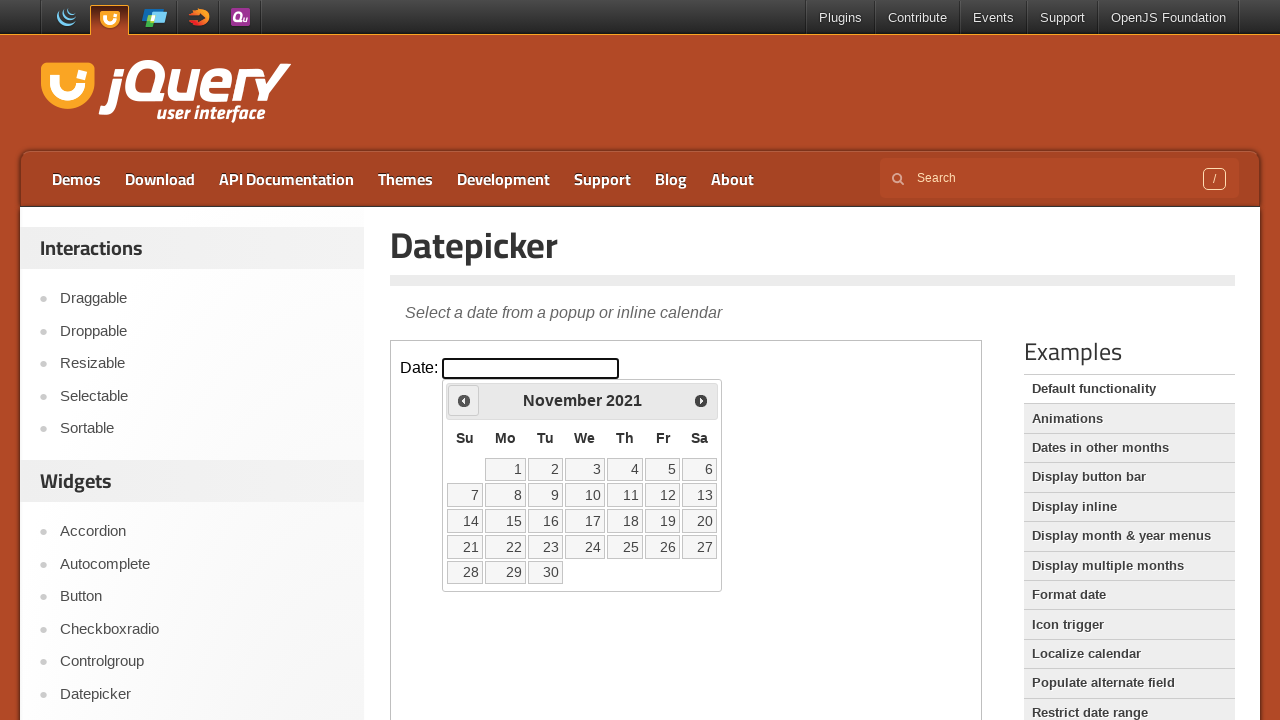

Checked current calendar date: November 2021
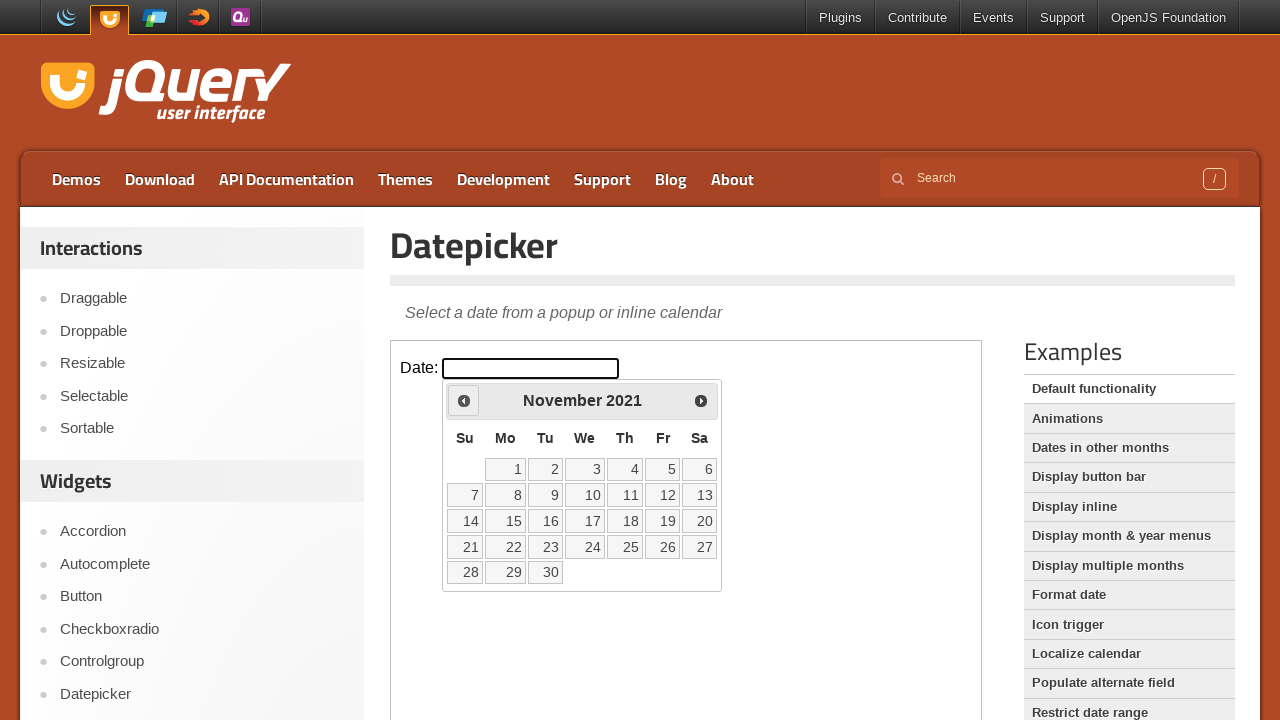

Clicked previous month button to navigate backwards at (464, 400) on iframe.demo-frame >> internal:control=enter-frame >> span.ui-icon-circle-triangl
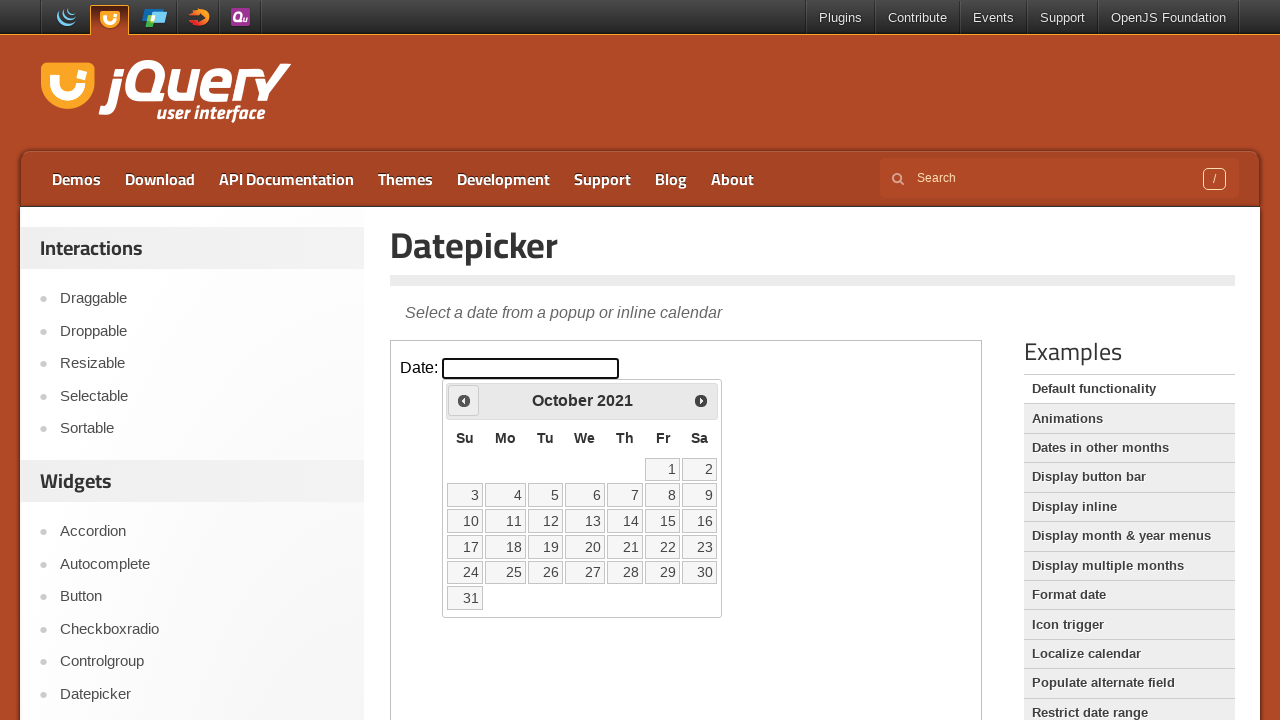

Waited 200ms for calendar to update
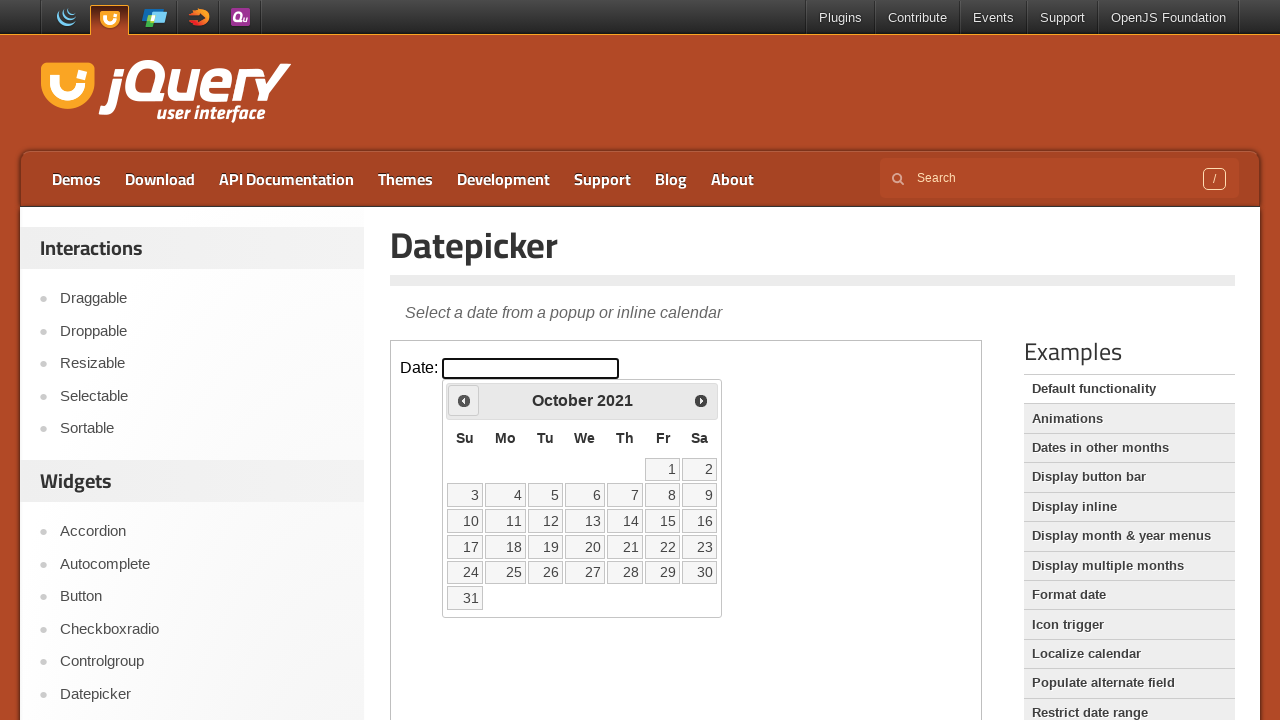

Checked current calendar date: October 2021
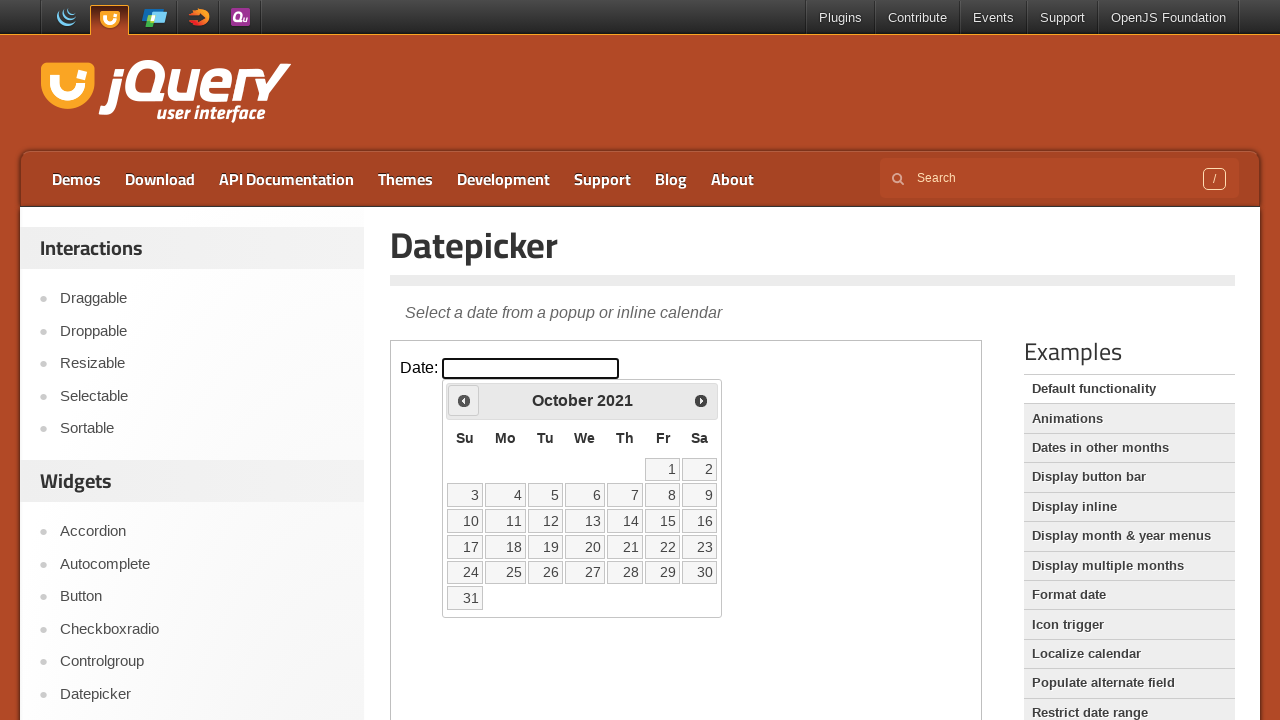

Clicked previous month button to navigate backwards at (464, 400) on iframe.demo-frame >> internal:control=enter-frame >> span.ui-icon-circle-triangl
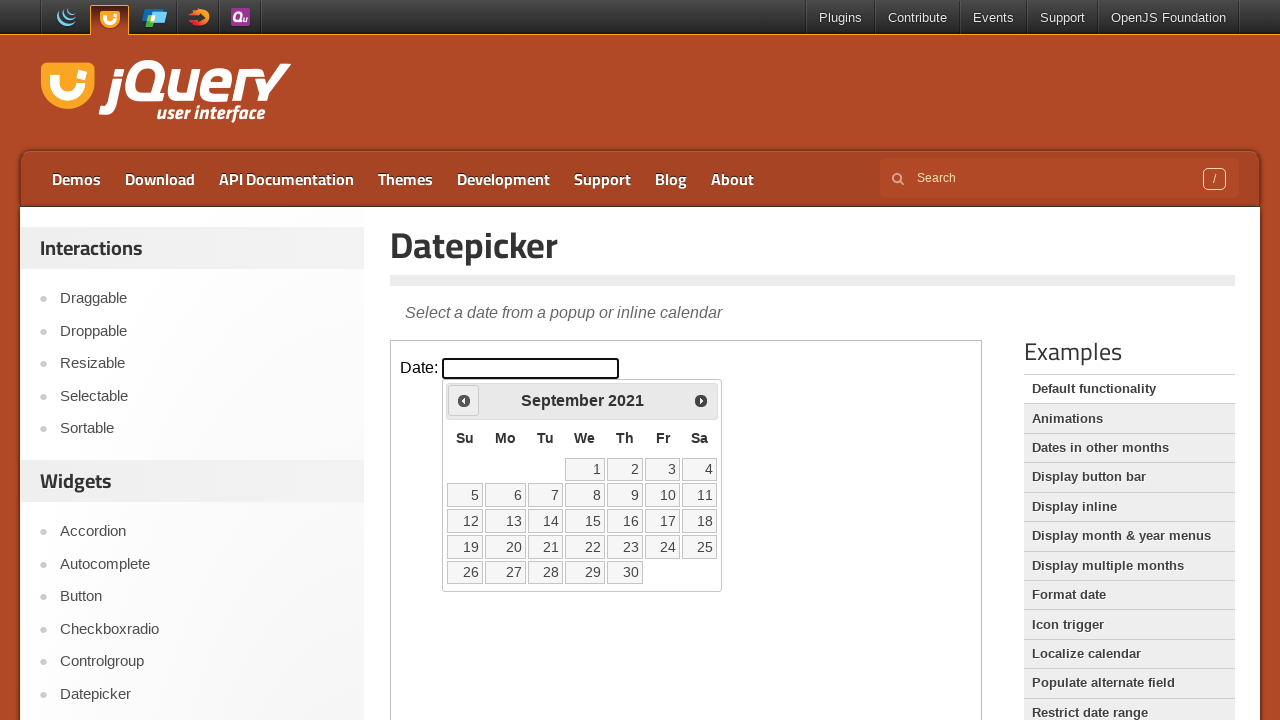

Waited 200ms for calendar to update
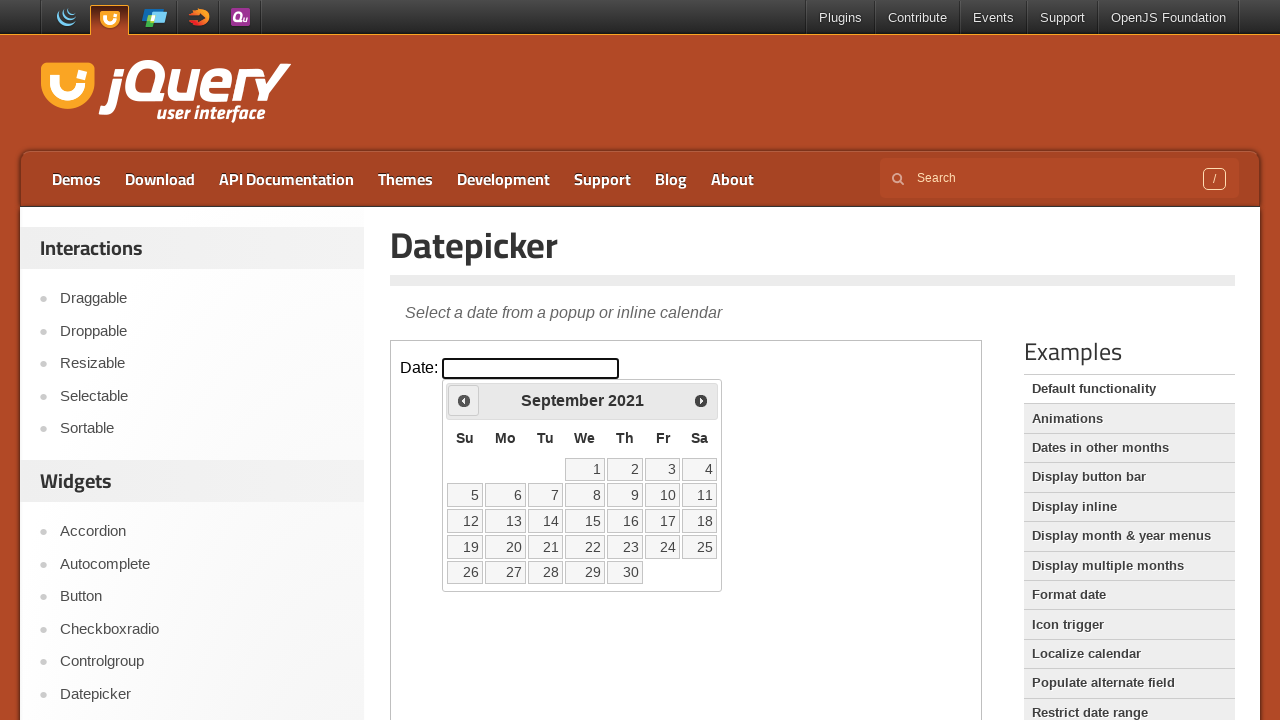

Checked current calendar date: September 2021
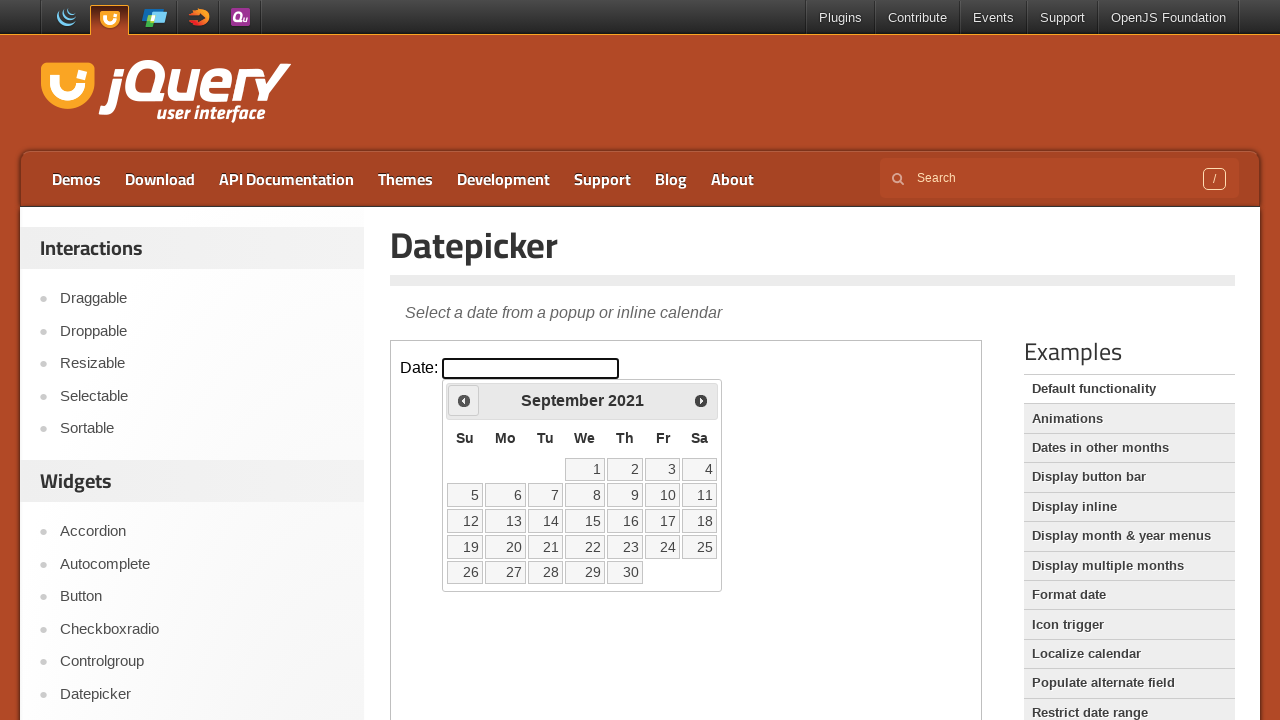

Clicked previous month button to navigate backwards at (464, 400) on iframe.demo-frame >> internal:control=enter-frame >> span.ui-icon-circle-triangl
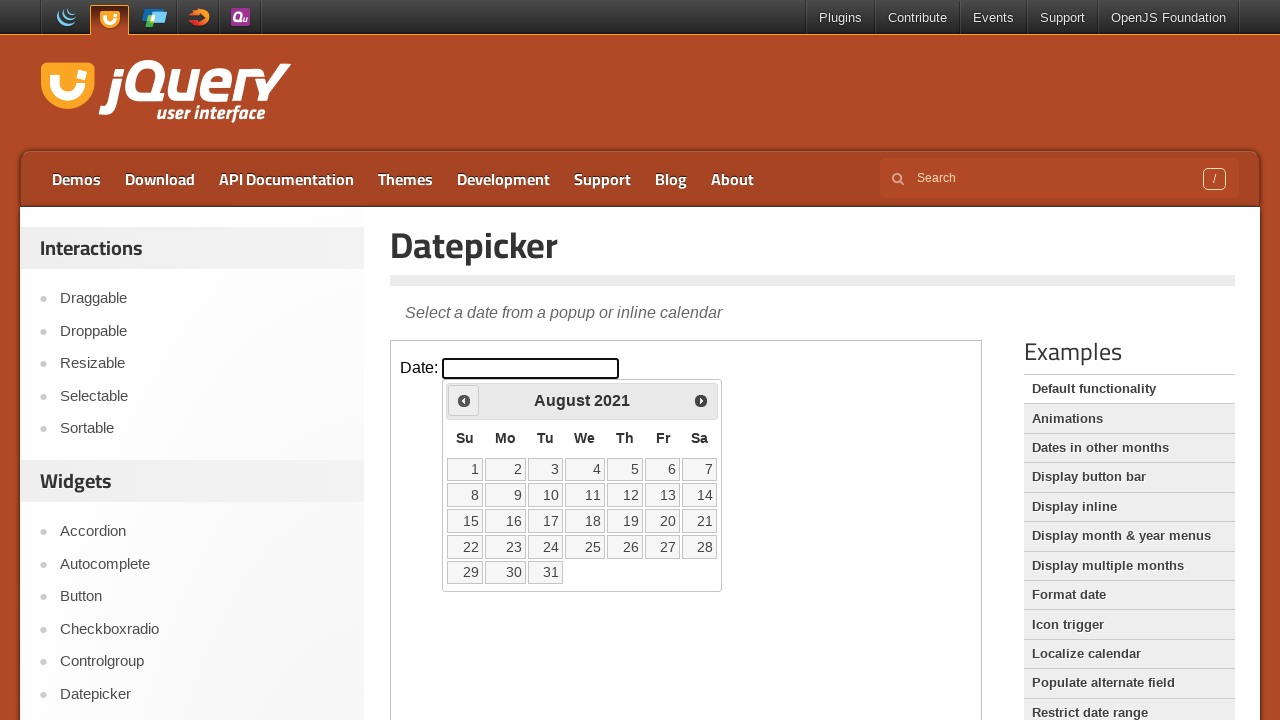

Waited 200ms for calendar to update
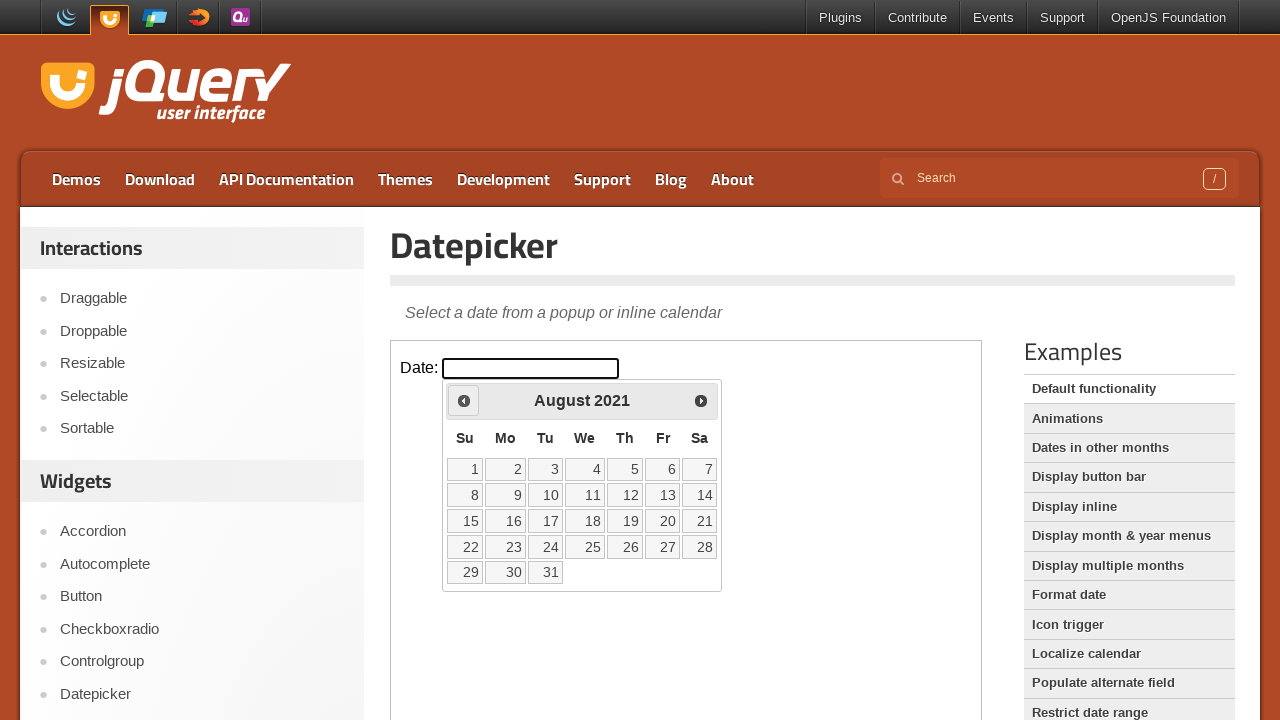

Checked current calendar date: August 2021
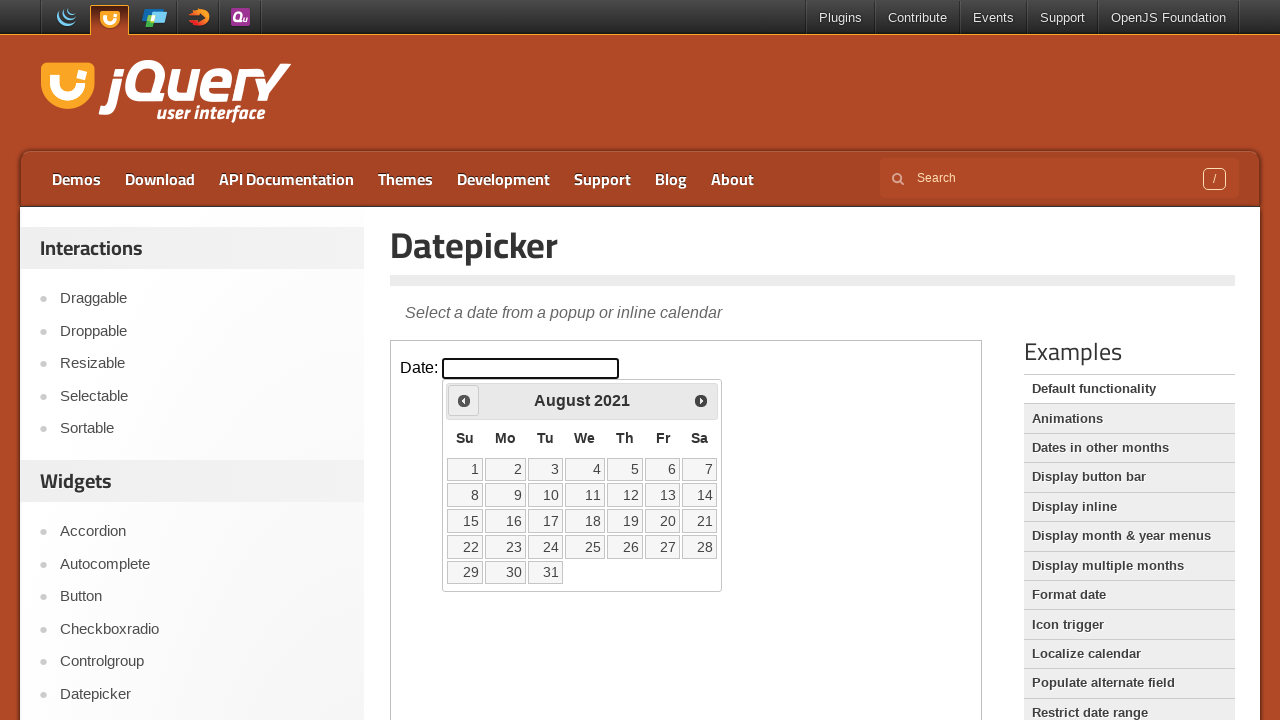

Clicked previous month button to navigate backwards at (464, 400) on iframe.demo-frame >> internal:control=enter-frame >> span.ui-icon-circle-triangl
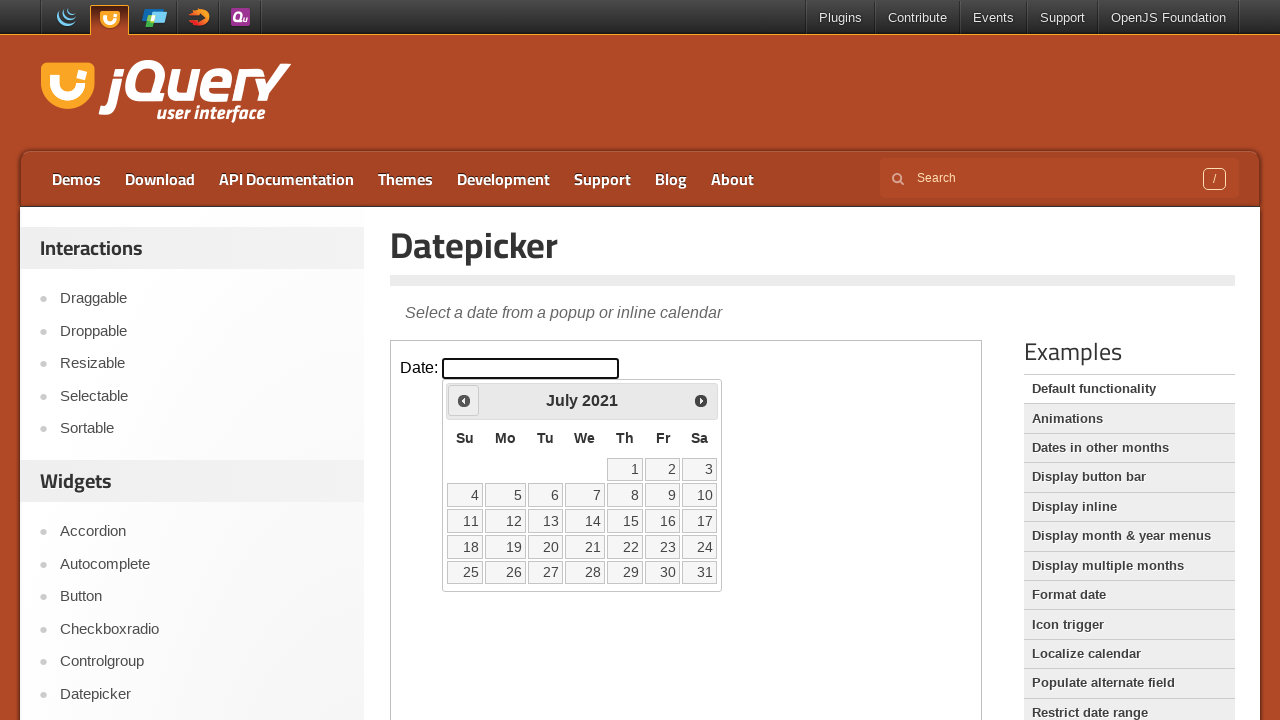

Waited 200ms for calendar to update
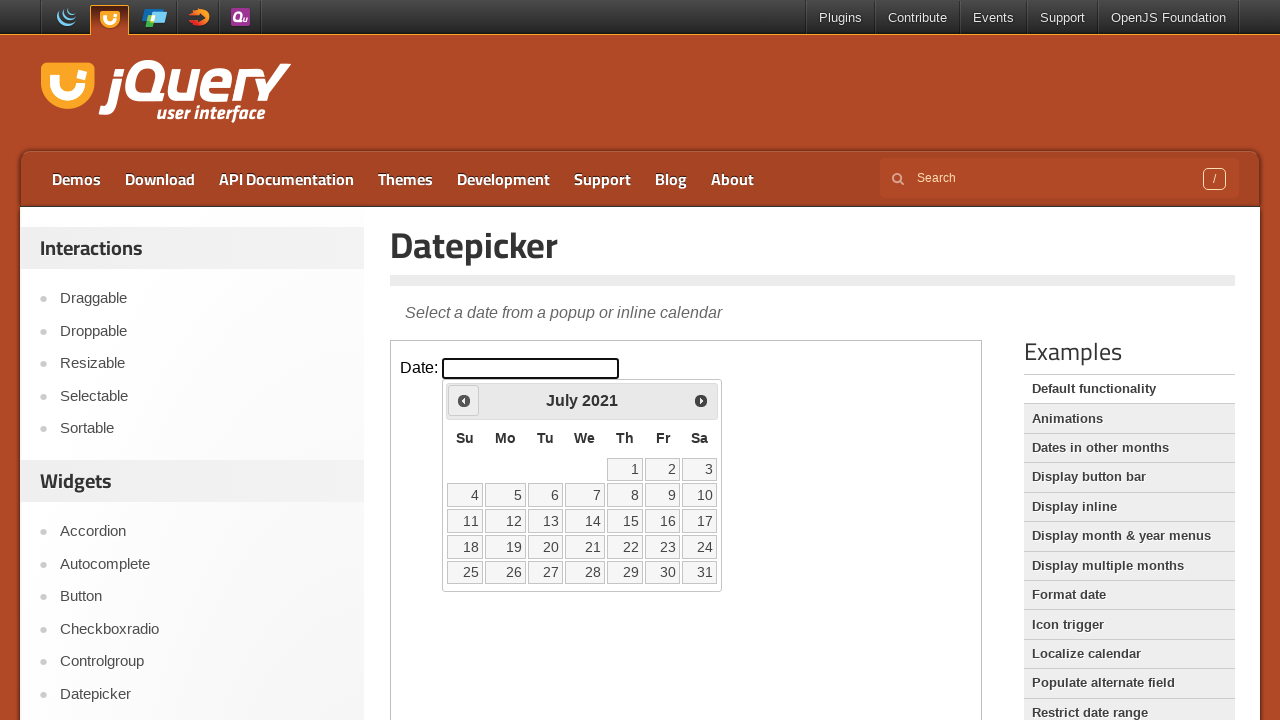

Checked current calendar date: July 2021
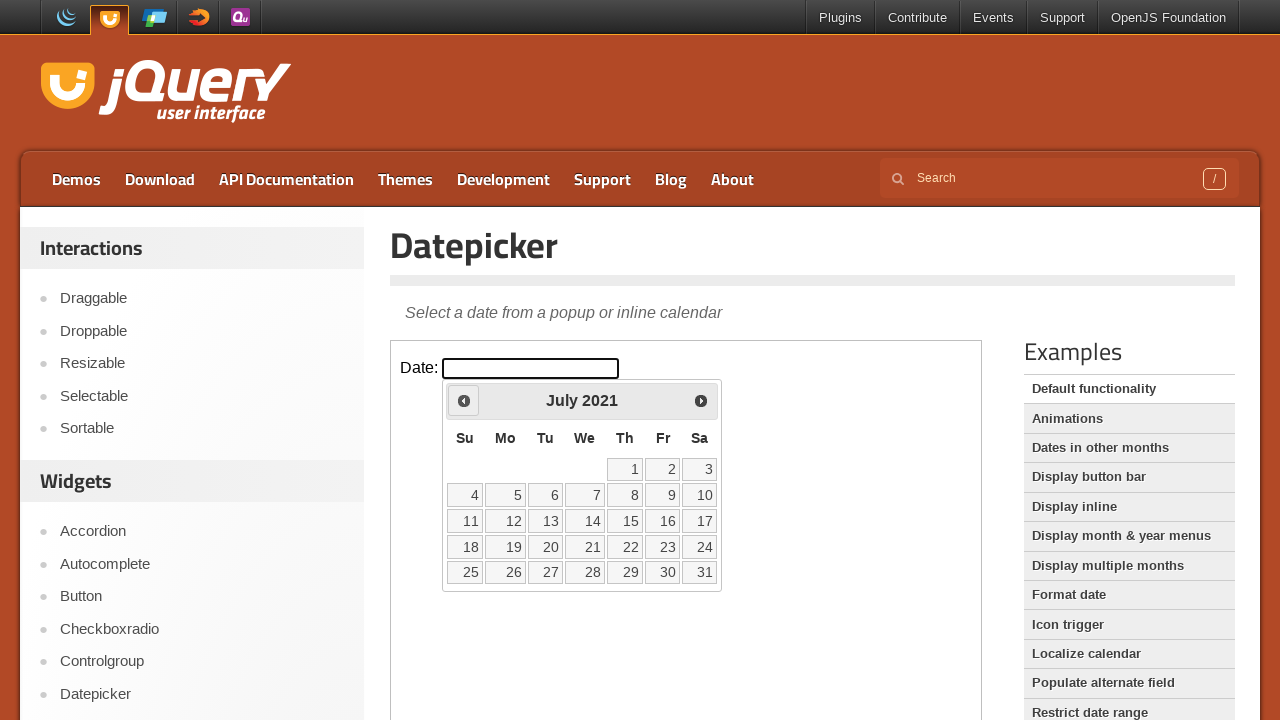

Clicked previous month button to navigate backwards at (464, 400) on iframe.demo-frame >> internal:control=enter-frame >> span.ui-icon-circle-triangl
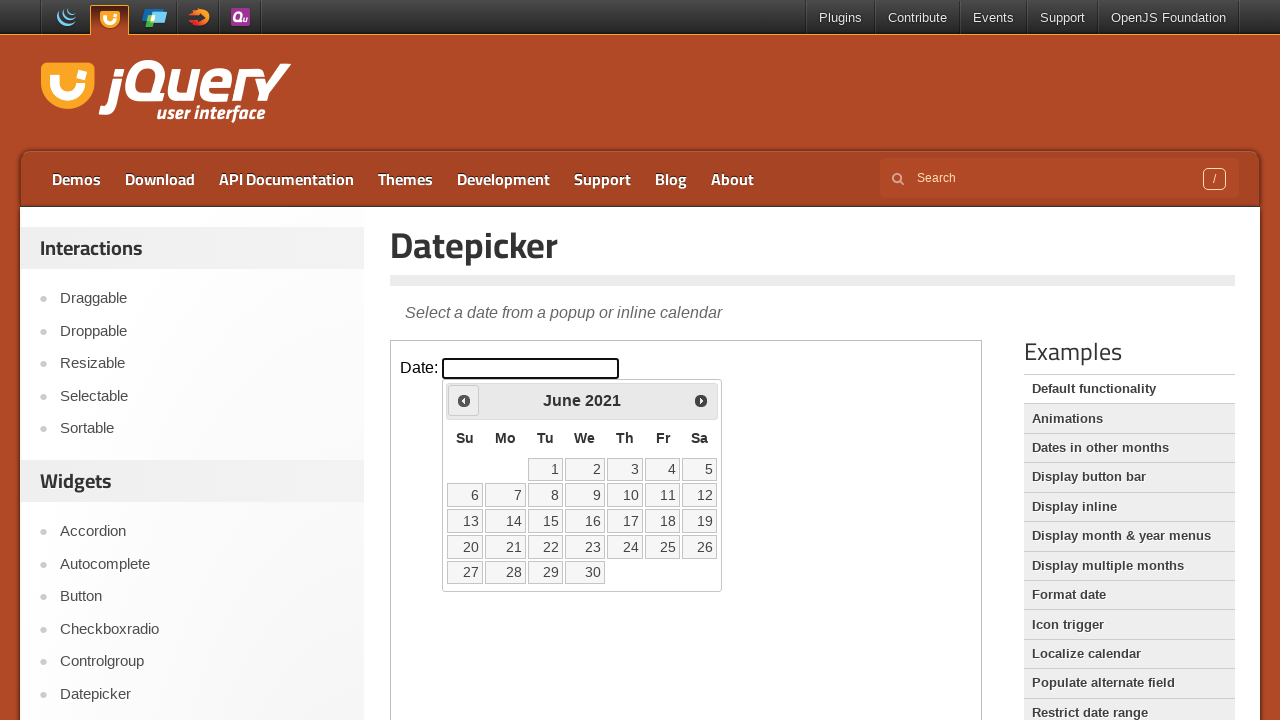

Waited 200ms for calendar to update
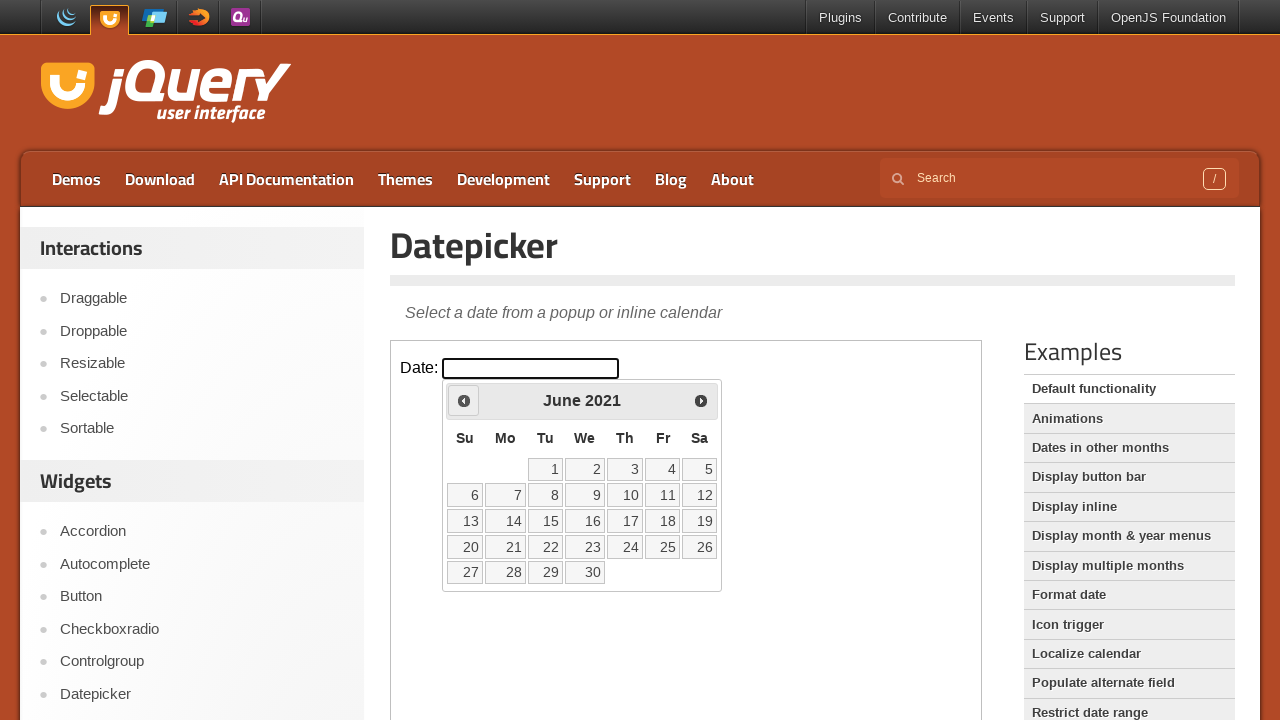

Checked current calendar date: June 2021
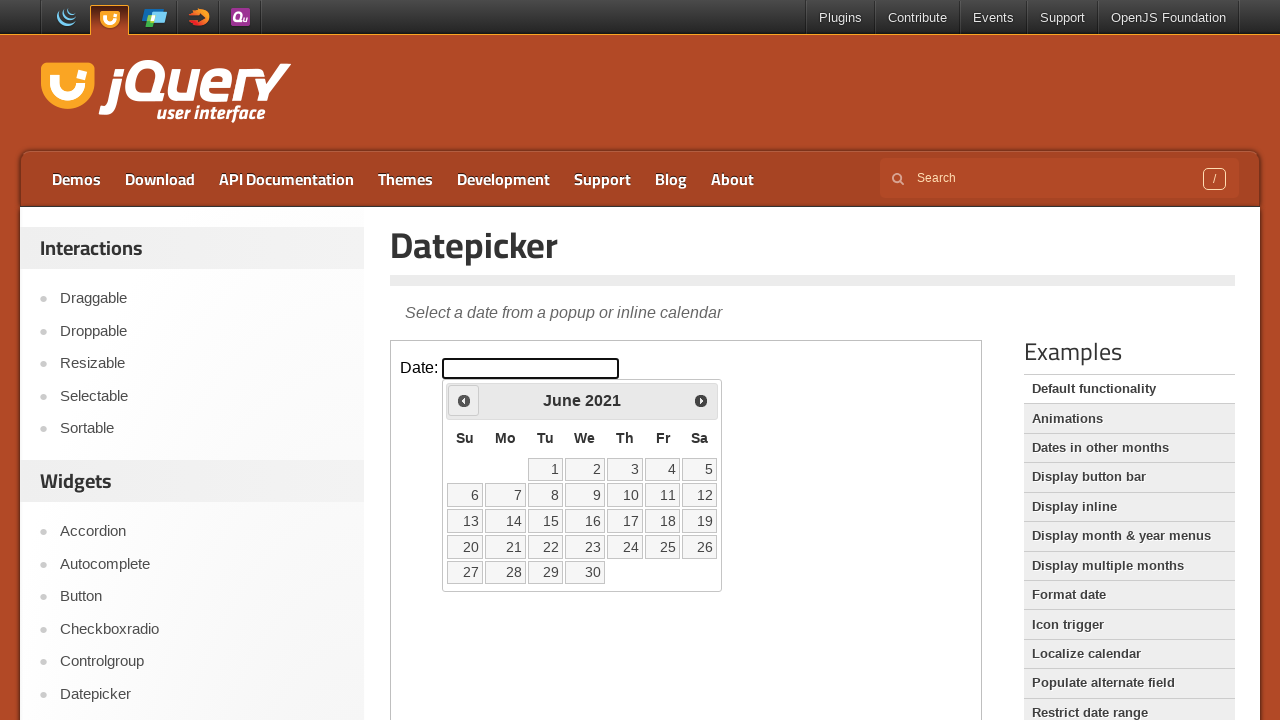

Clicked previous month button to navigate backwards at (464, 400) on iframe.demo-frame >> internal:control=enter-frame >> span.ui-icon-circle-triangl
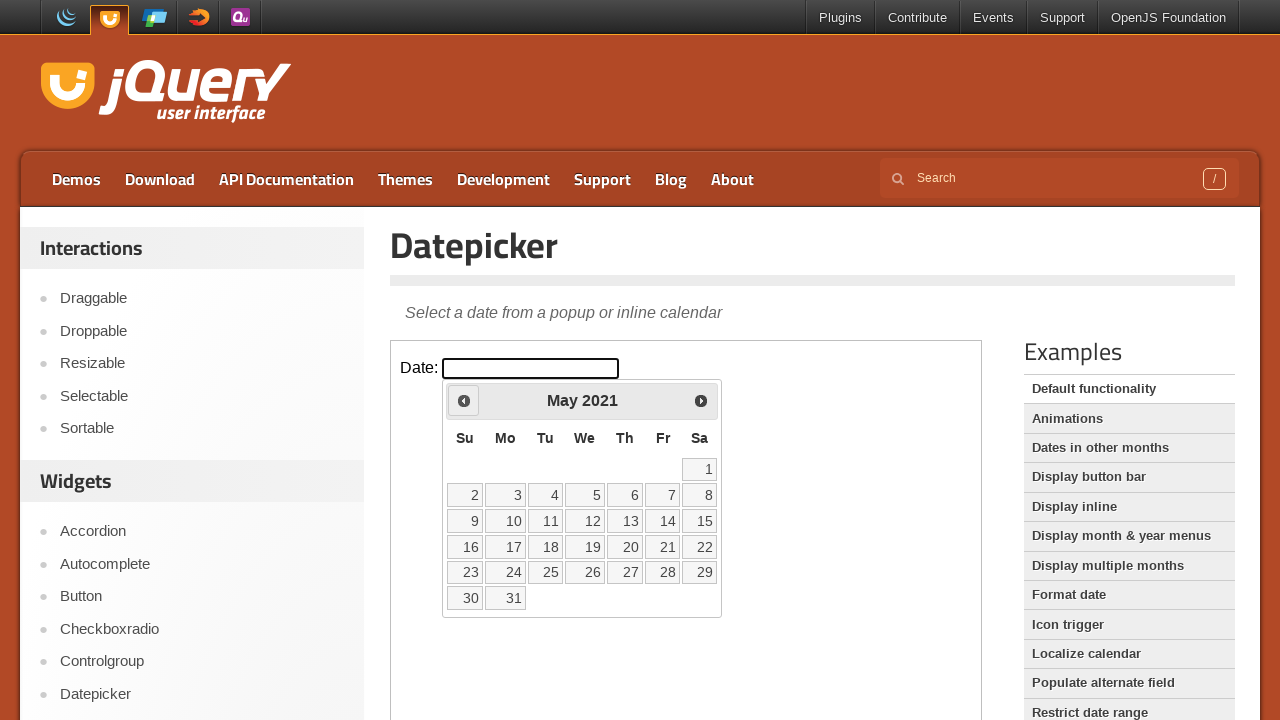

Waited 200ms for calendar to update
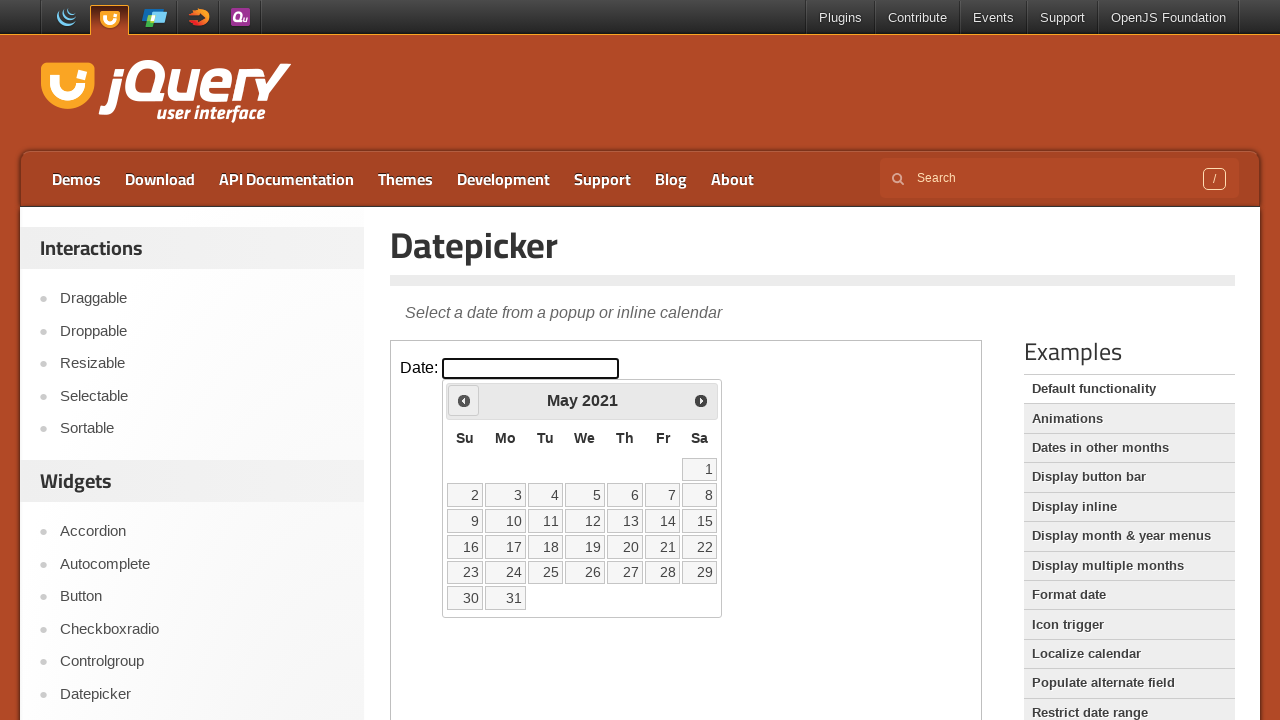

Checked current calendar date: May 2021
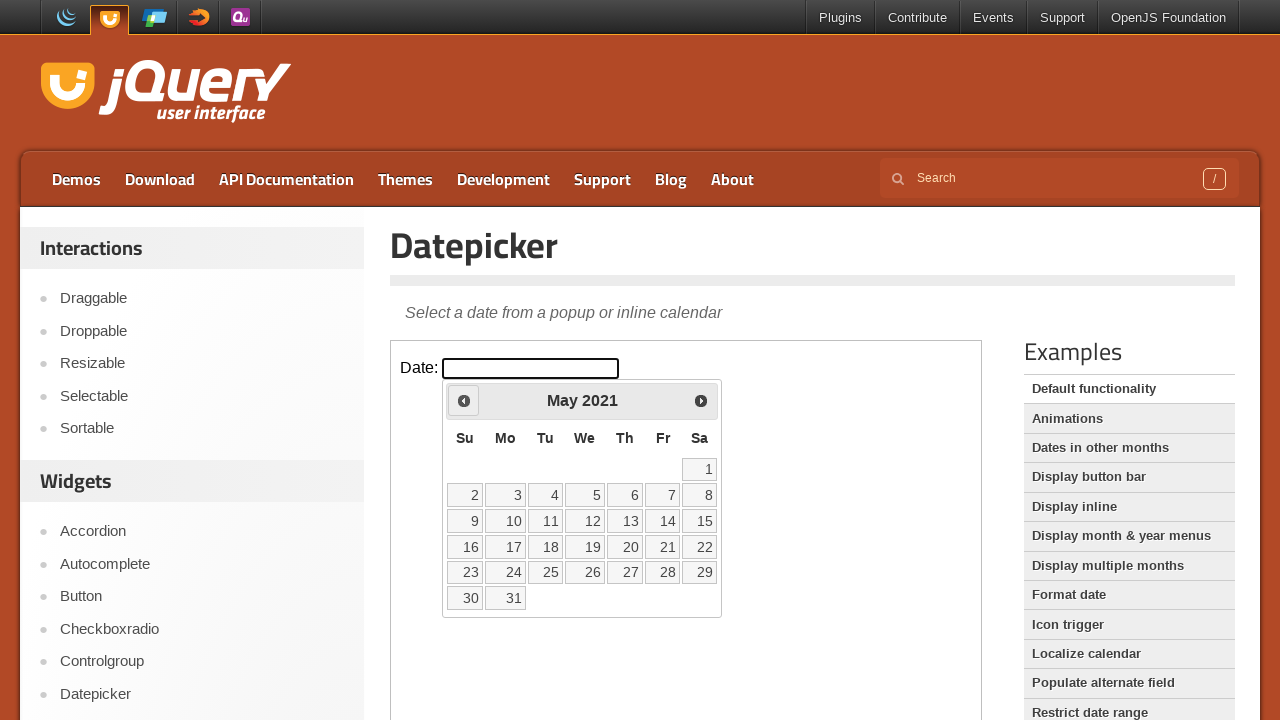

Clicked previous month button to navigate backwards at (464, 400) on iframe.demo-frame >> internal:control=enter-frame >> span.ui-icon-circle-triangl
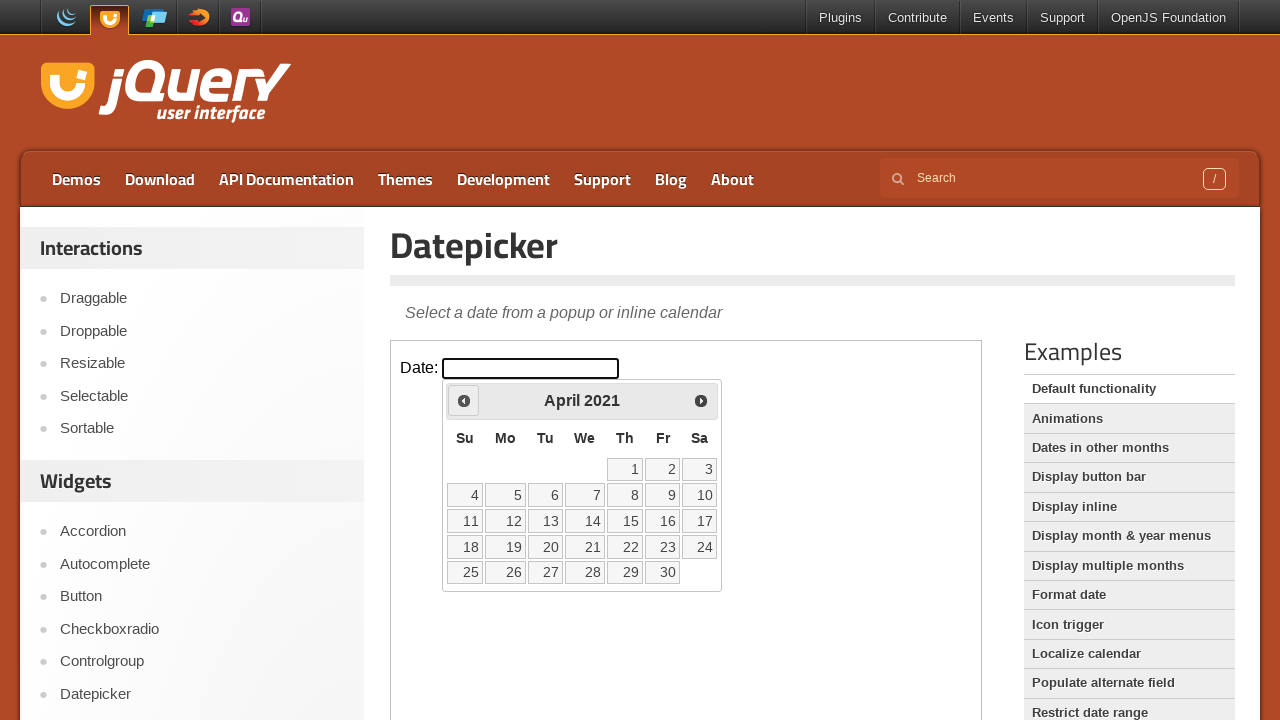

Waited 200ms for calendar to update
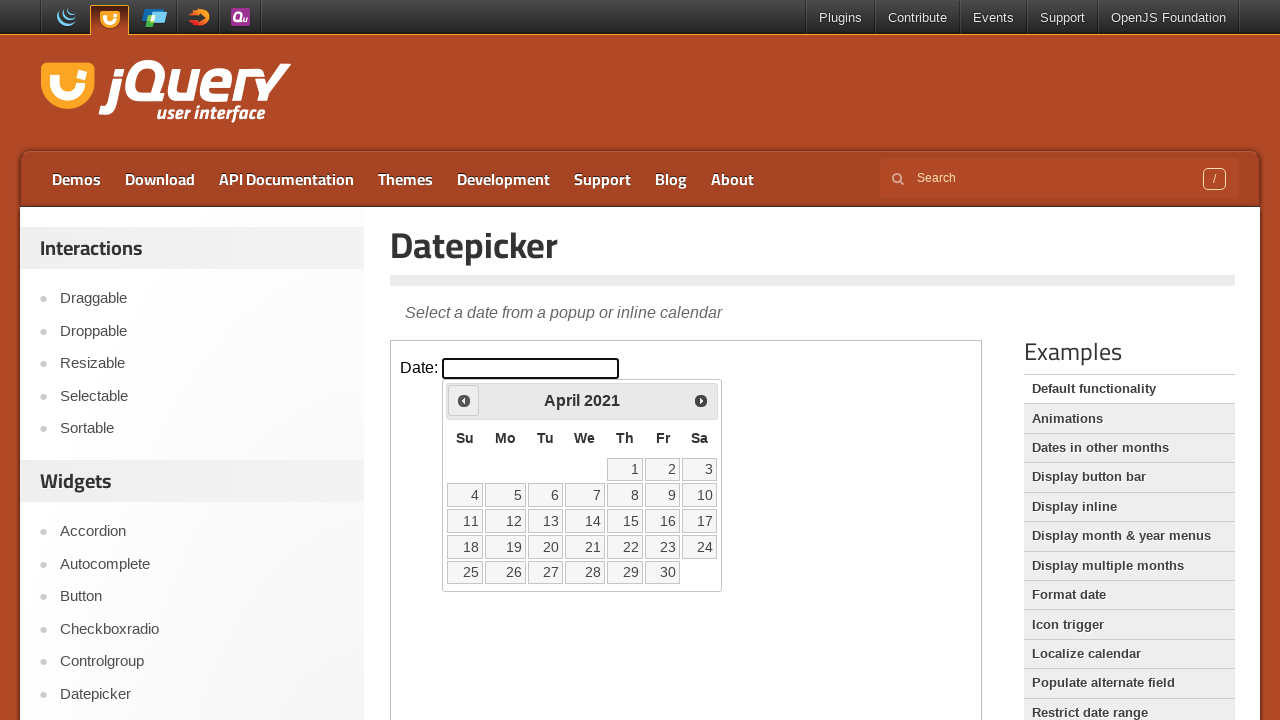

Checked current calendar date: April 2021
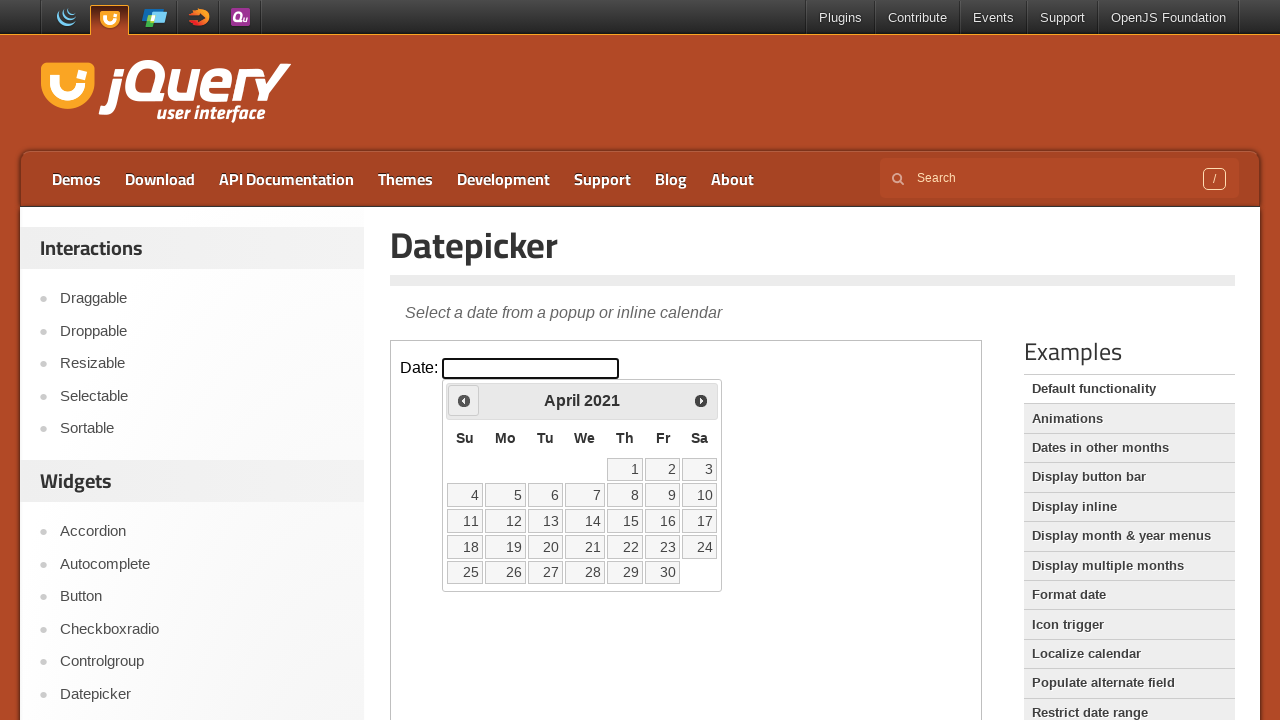

Clicked previous month button to navigate backwards at (464, 400) on iframe.demo-frame >> internal:control=enter-frame >> span.ui-icon-circle-triangl
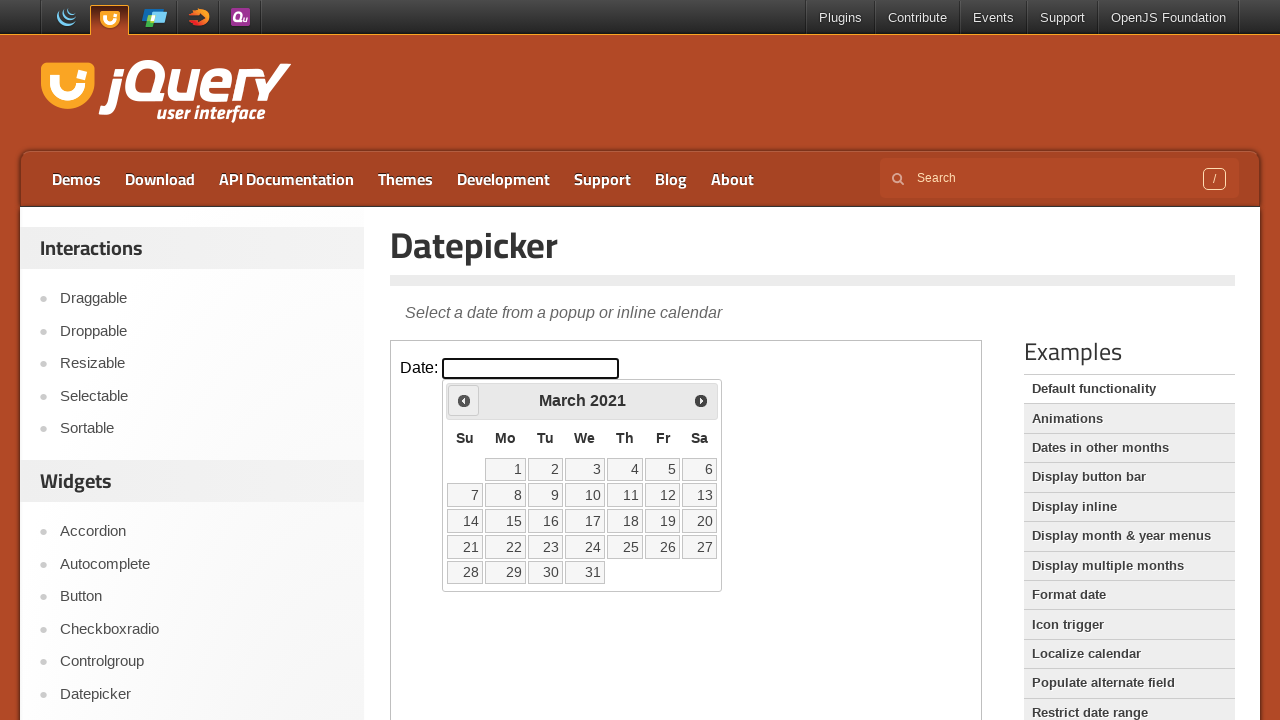

Waited 200ms for calendar to update
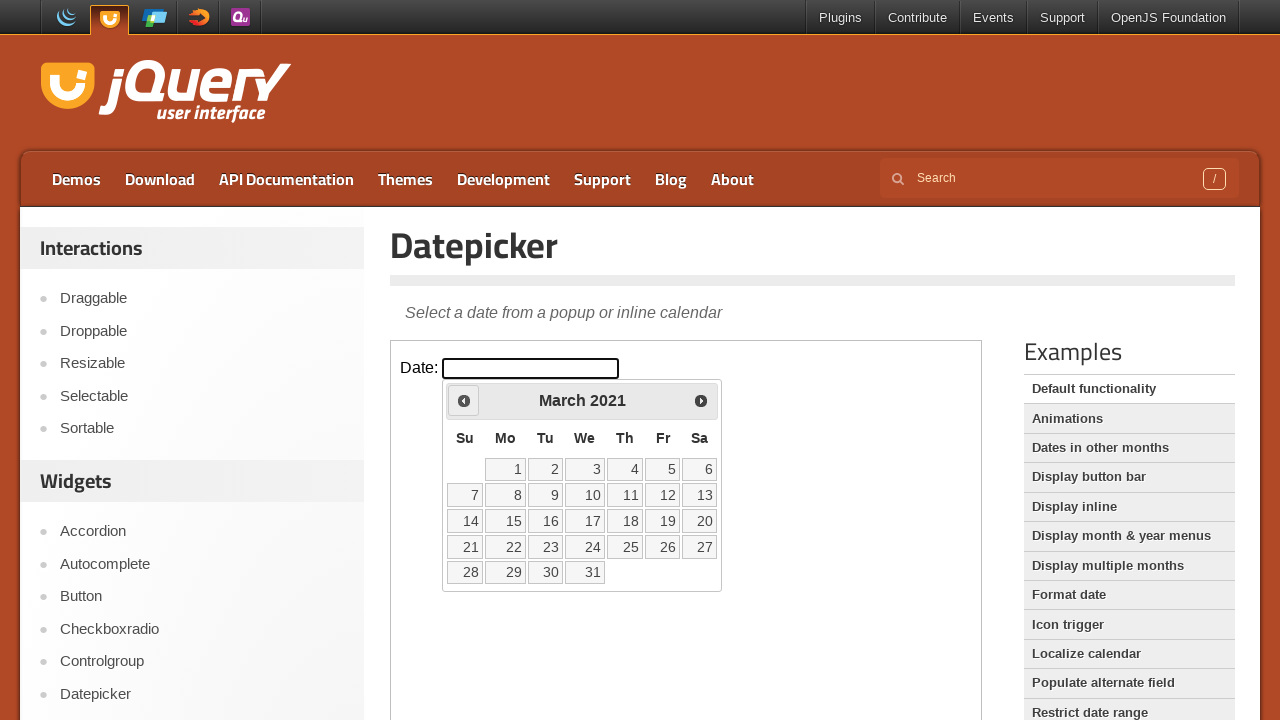

Checked current calendar date: March 2021
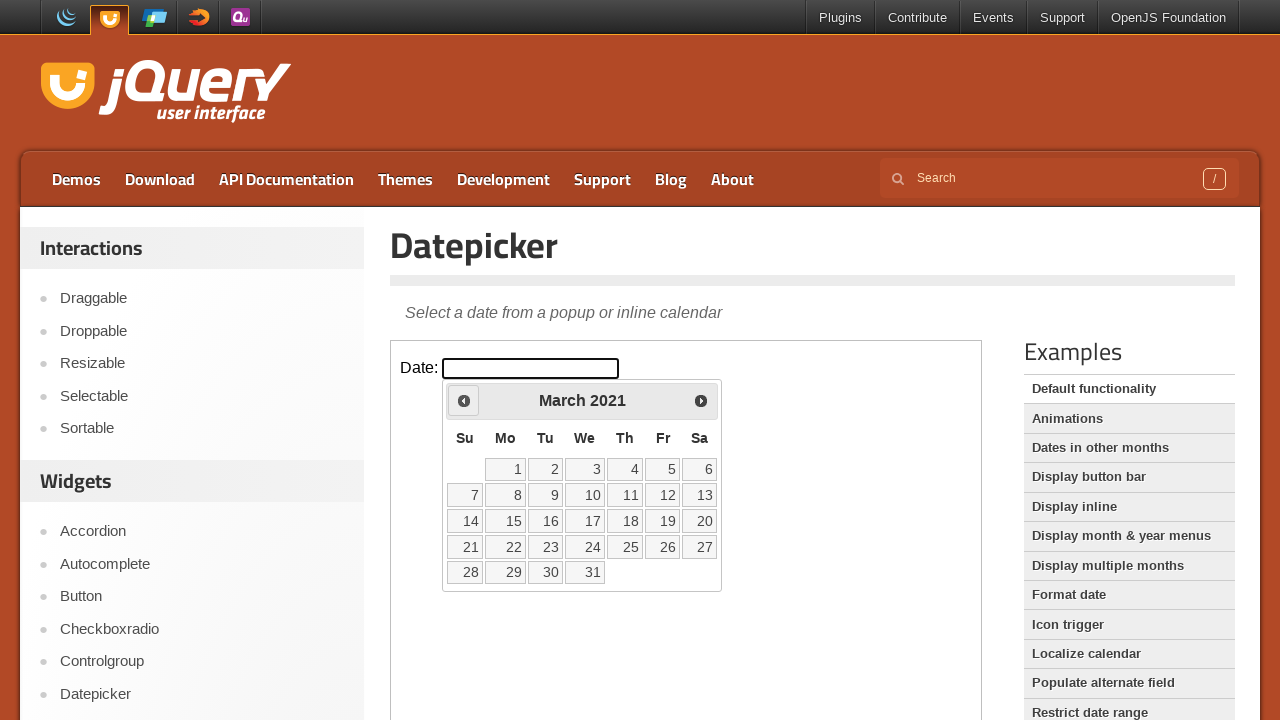

Clicked previous month button to navigate backwards at (464, 400) on iframe.demo-frame >> internal:control=enter-frame >> span.ui-icon-circle-triangl
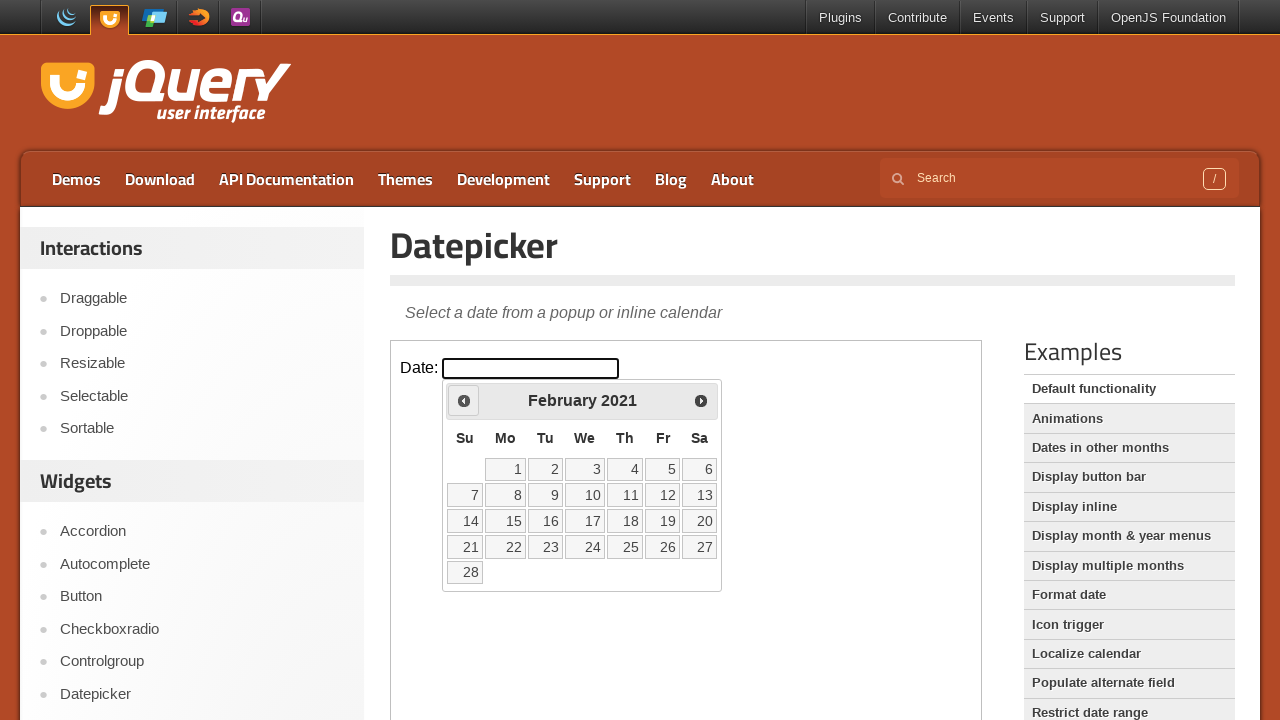

Waited 200ms for calendar to update
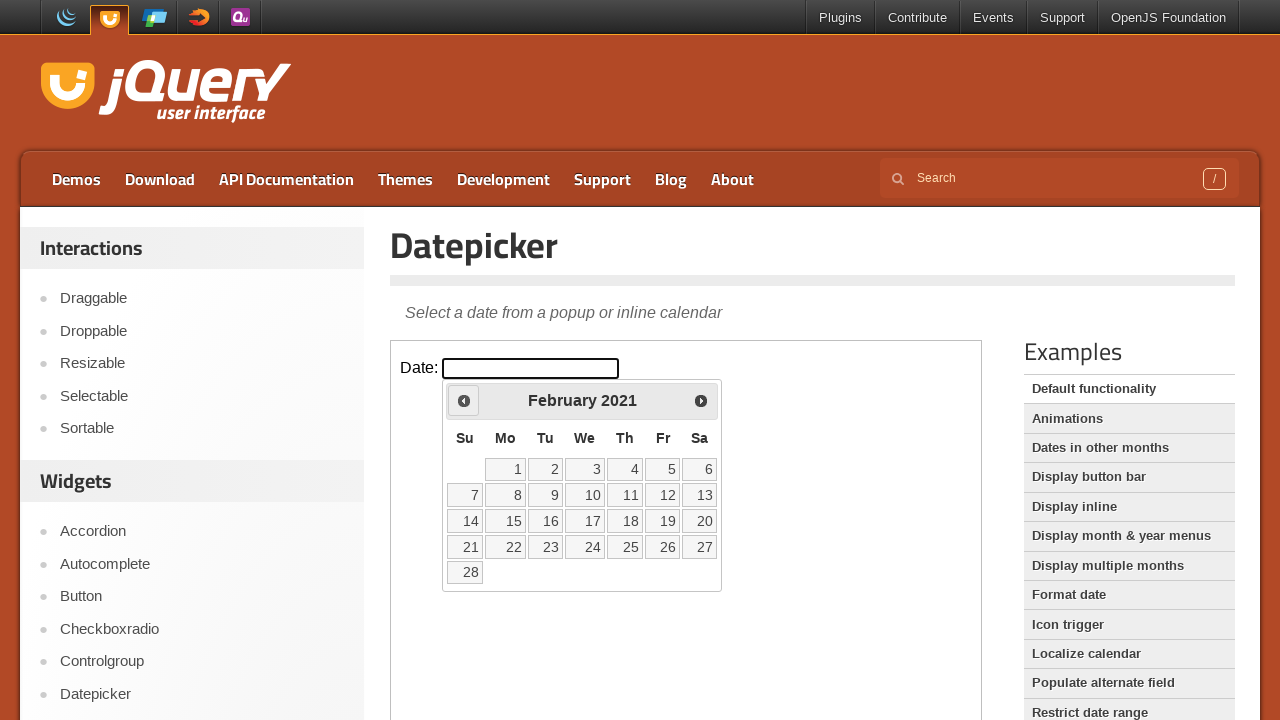

Checked current calendar date: February 2021
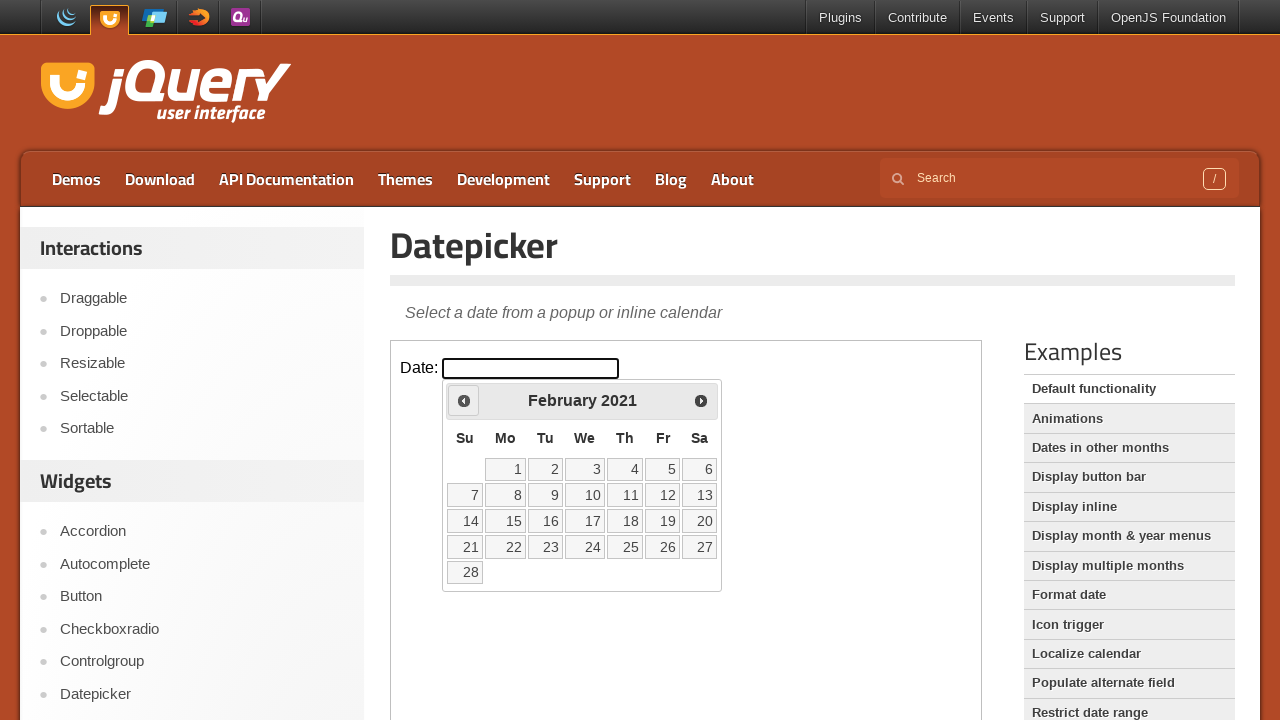

Clicked previous month button to navigate backwards at (464, 400) on iframe.demo-frame >> internal:control=enter-frame >> span.ui-icon-circle-triangl
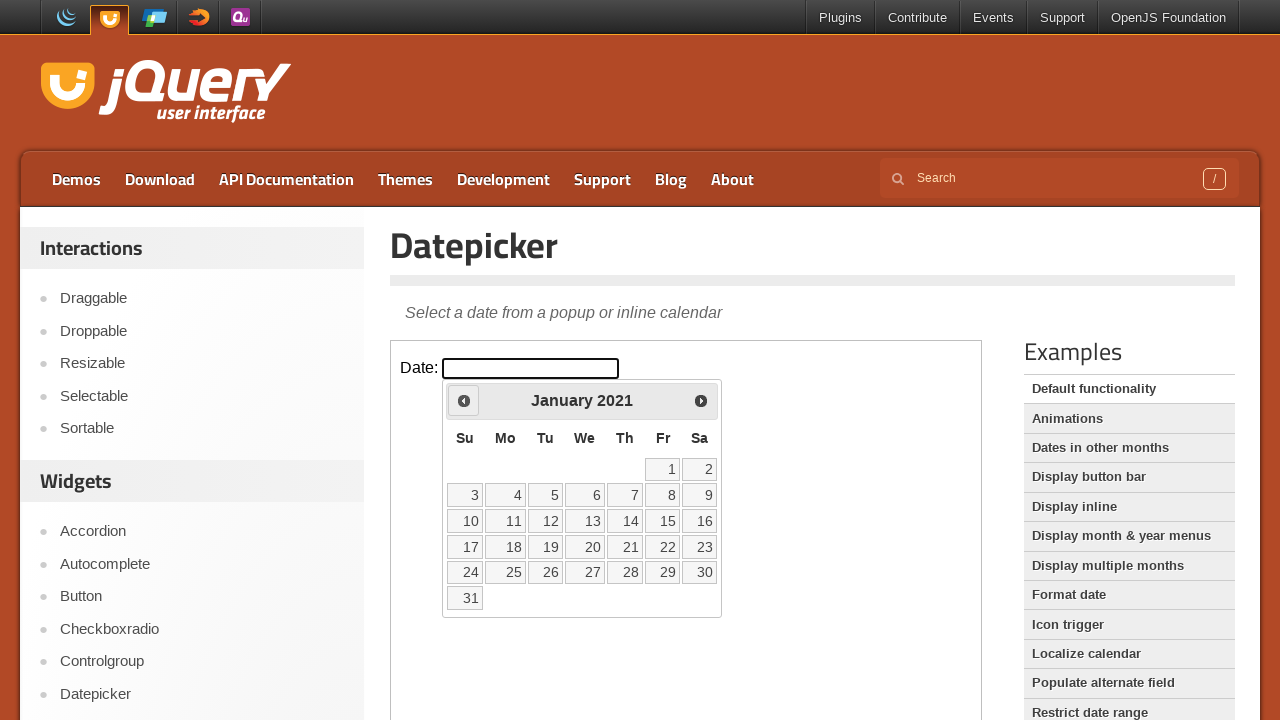

Waited 200ms for calendar to update
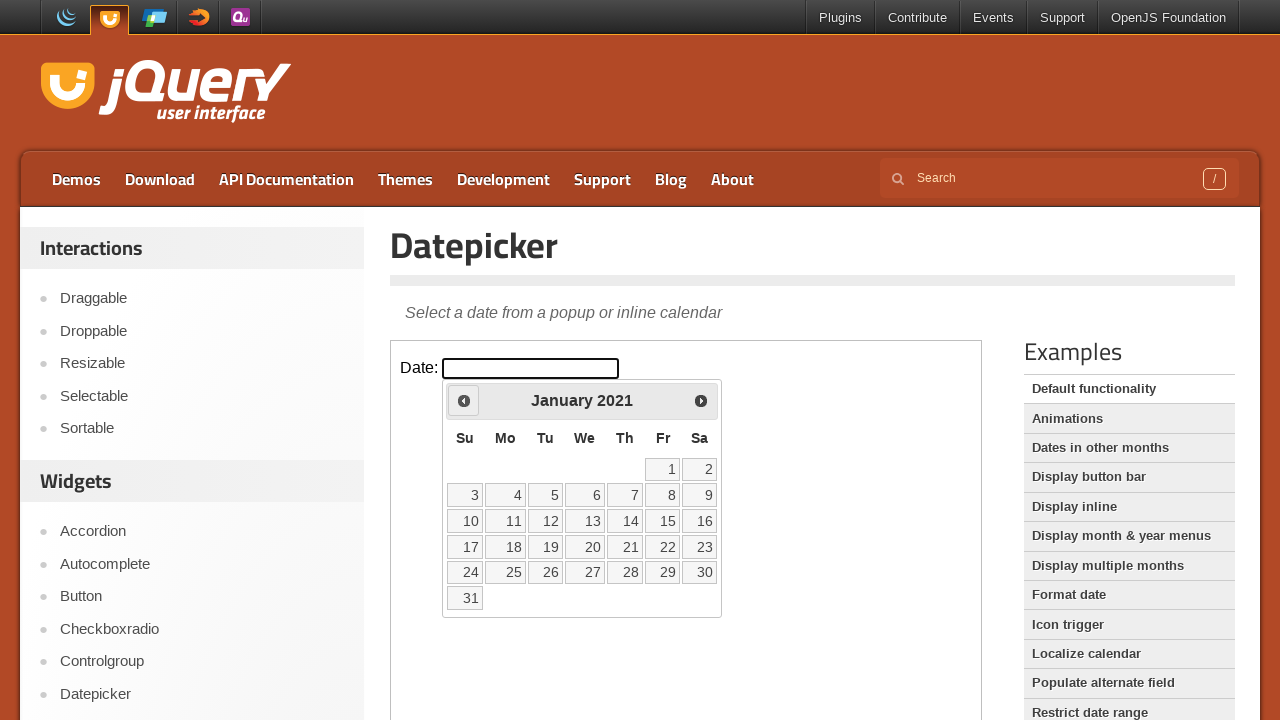

Checked current calendar date: January 2021
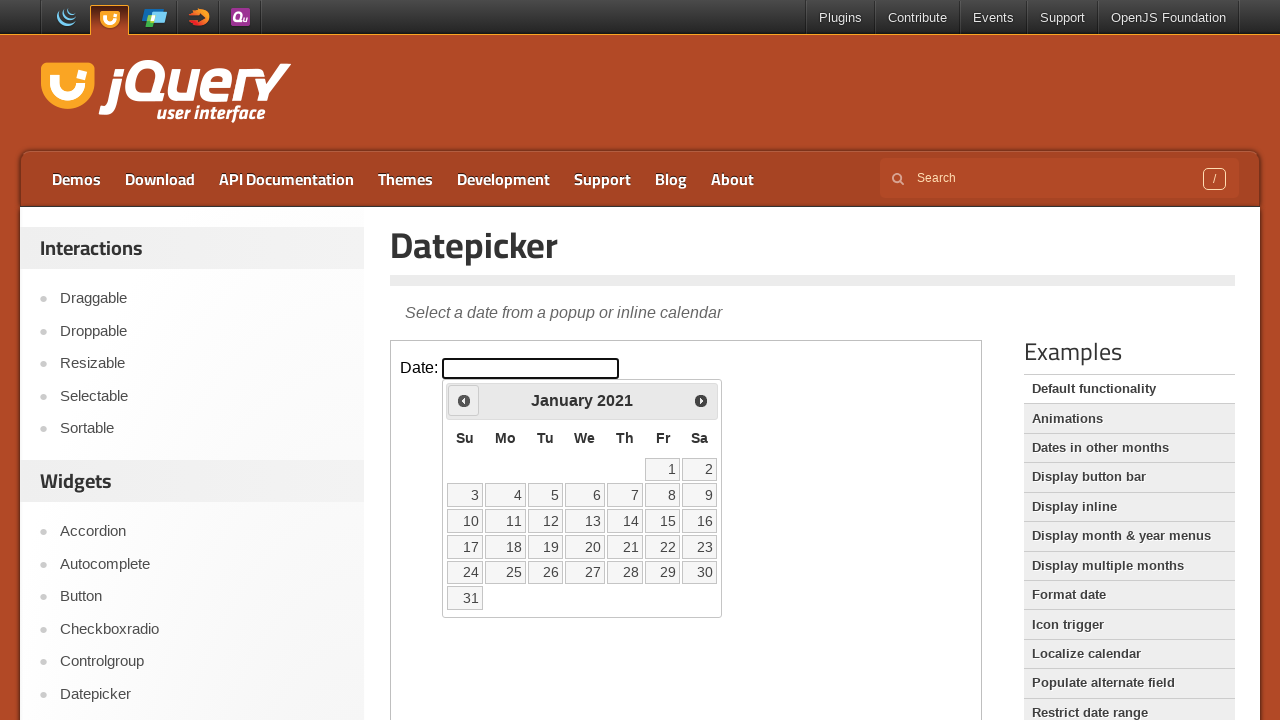

Clicked previous month button to navigate backwards at (464, 400) on iframe.demo-frame >> internal:control=enter-frame >> span.ui-icon-circle-triangl
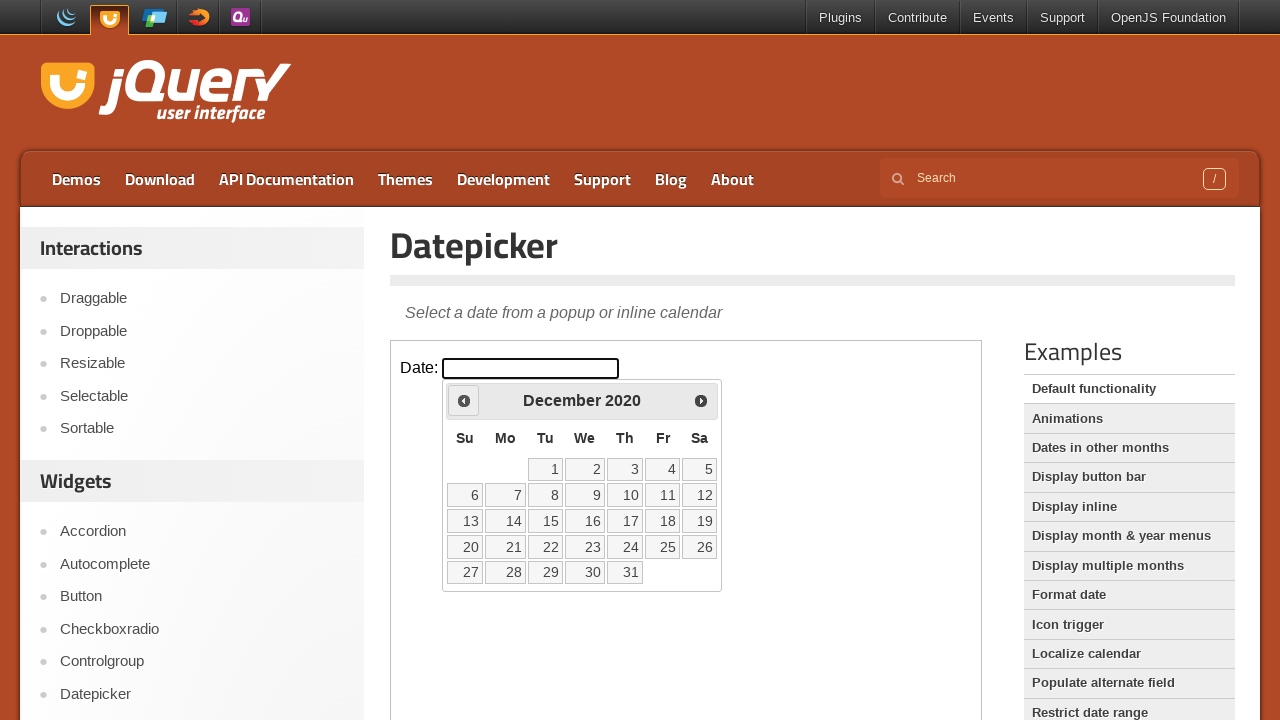

Waited 200ms for calendar to update
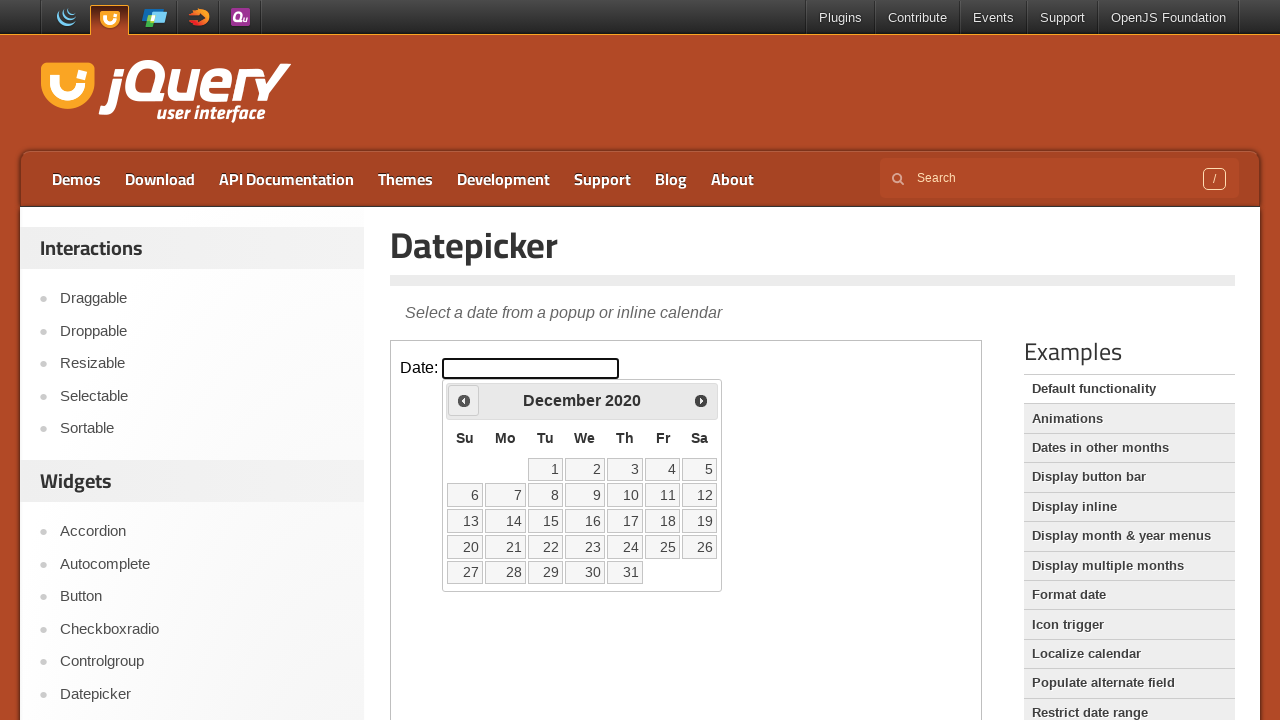

Checked current calendar date: December 2020
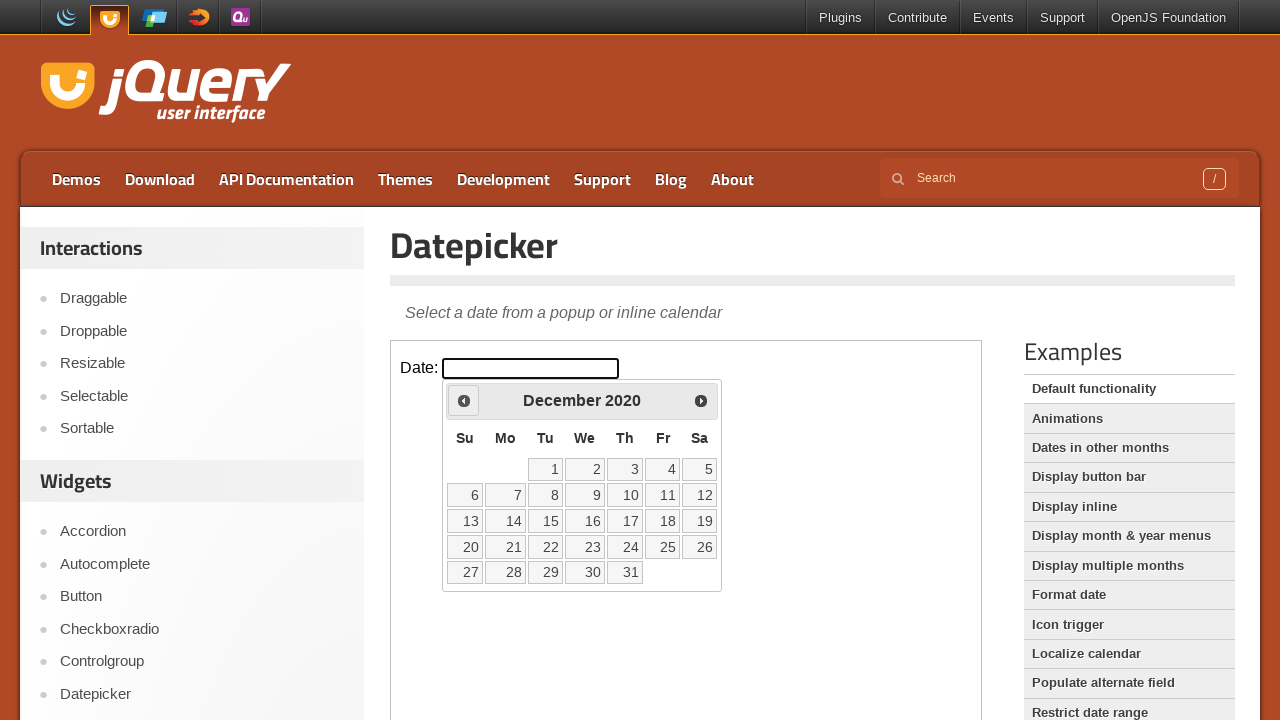

Clicked previous month button to navigate backwards at (464, 400) on iframe.demo-frame >> internal:control=enter-frame >> span.ui-icon-circle-triangl
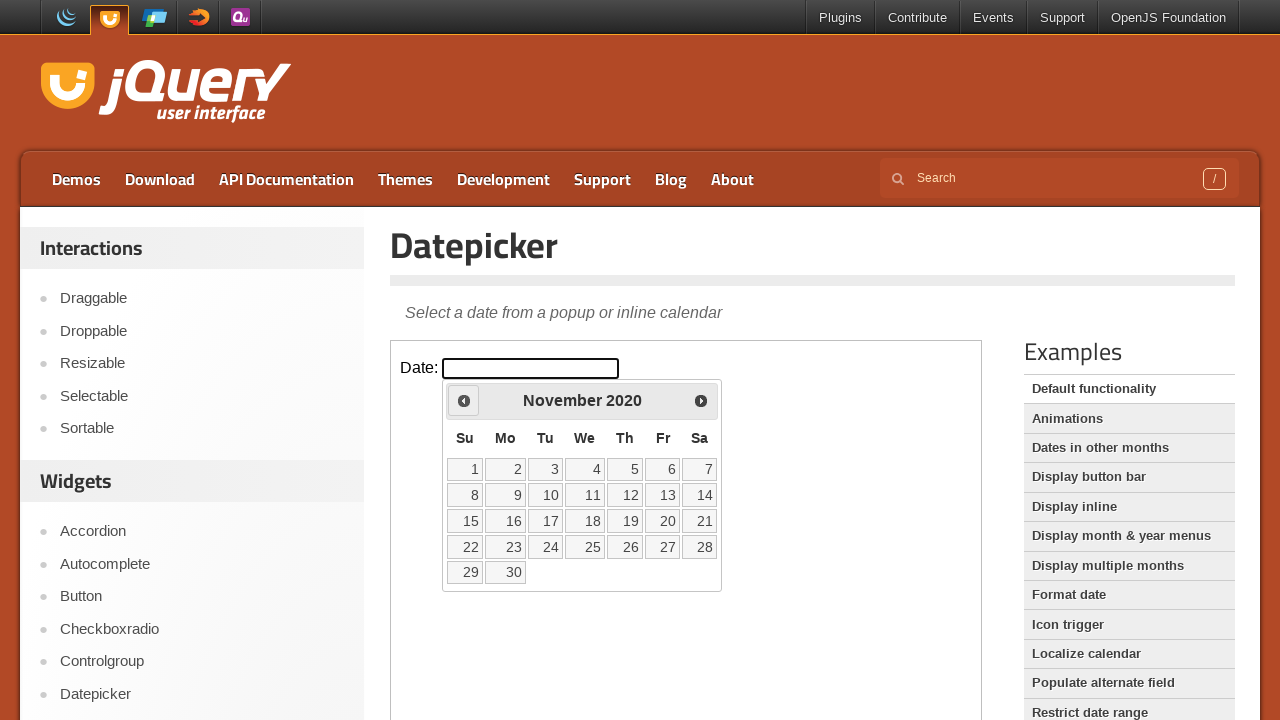

Waited 200ms for calendar to update
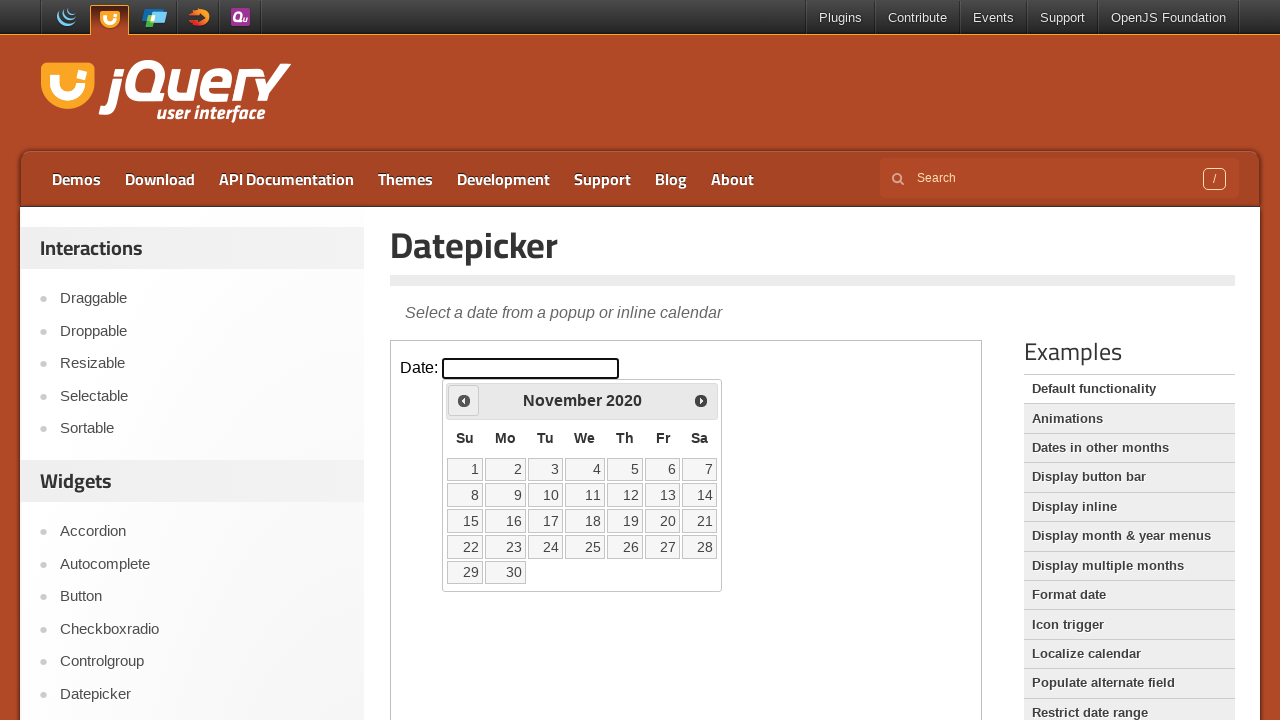

Checked current calendar date: November 2020
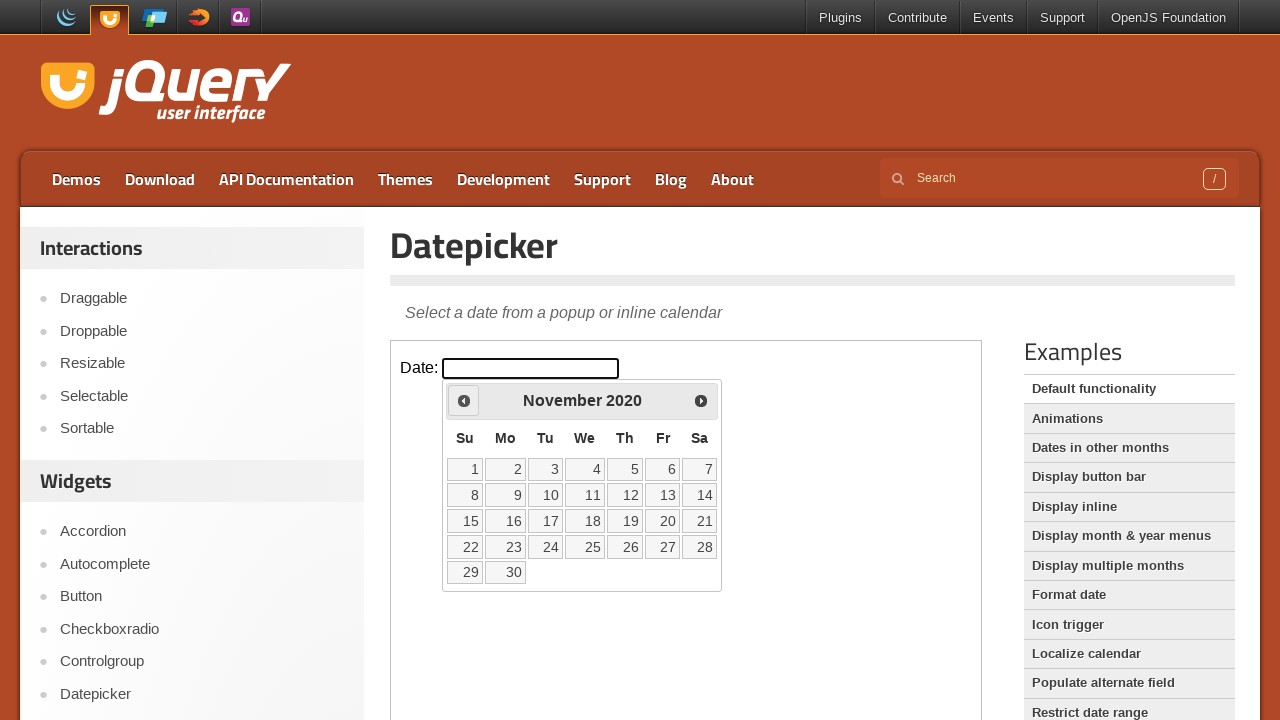

Clicked previous month button to navigate backwards at (464, 400) on iframe.demo-frame >> internal:control=enter-frame >> span.ui-icon-circle-triangl
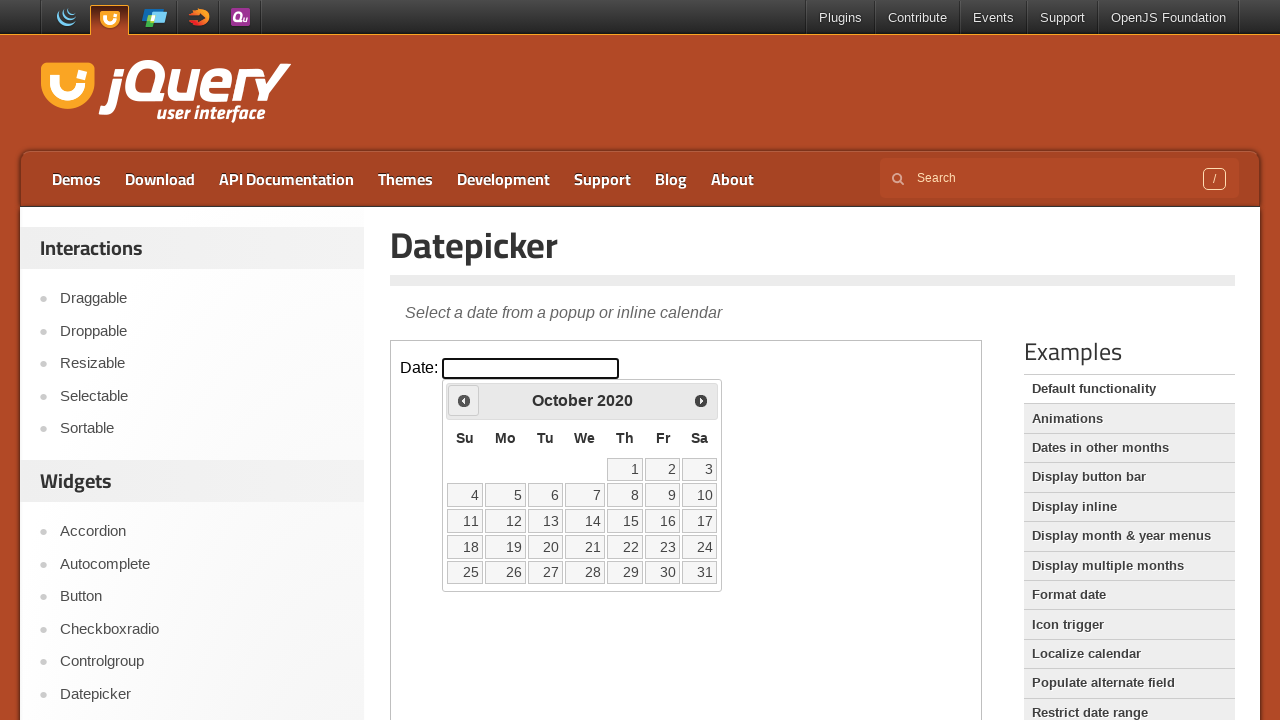

Waited 200ms for calendar to update
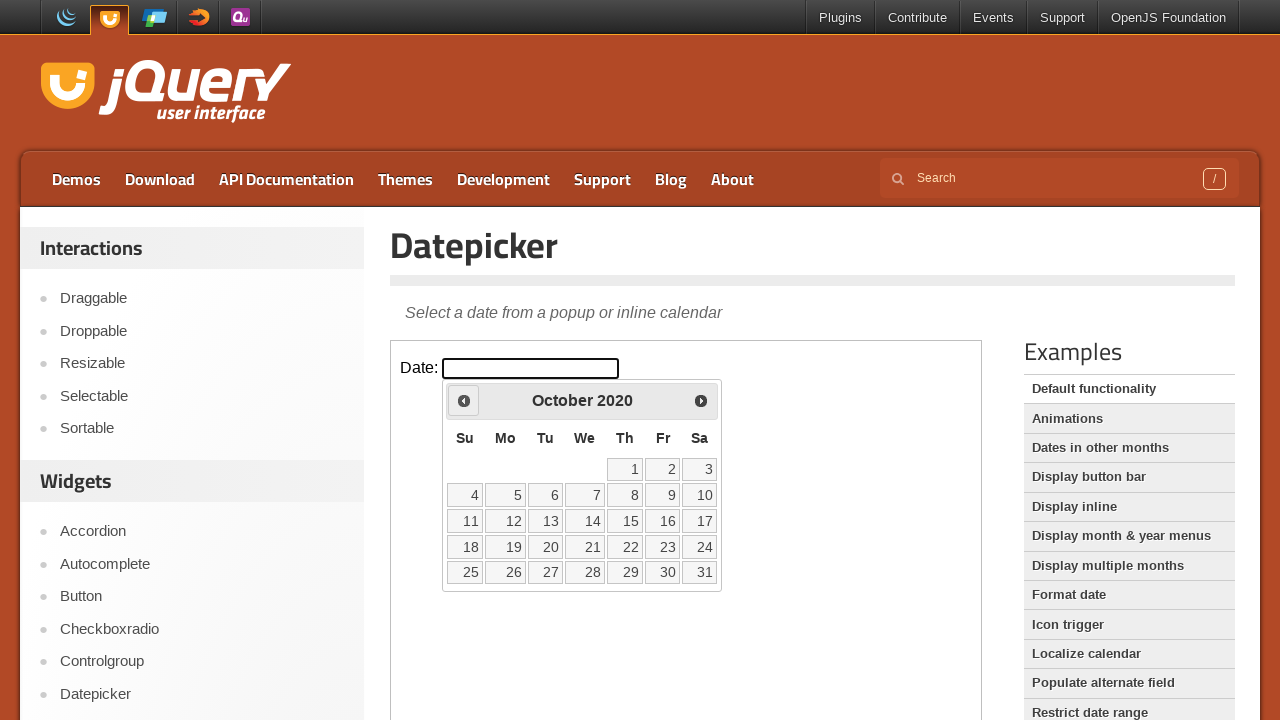

Checked current calendar date: October 2020
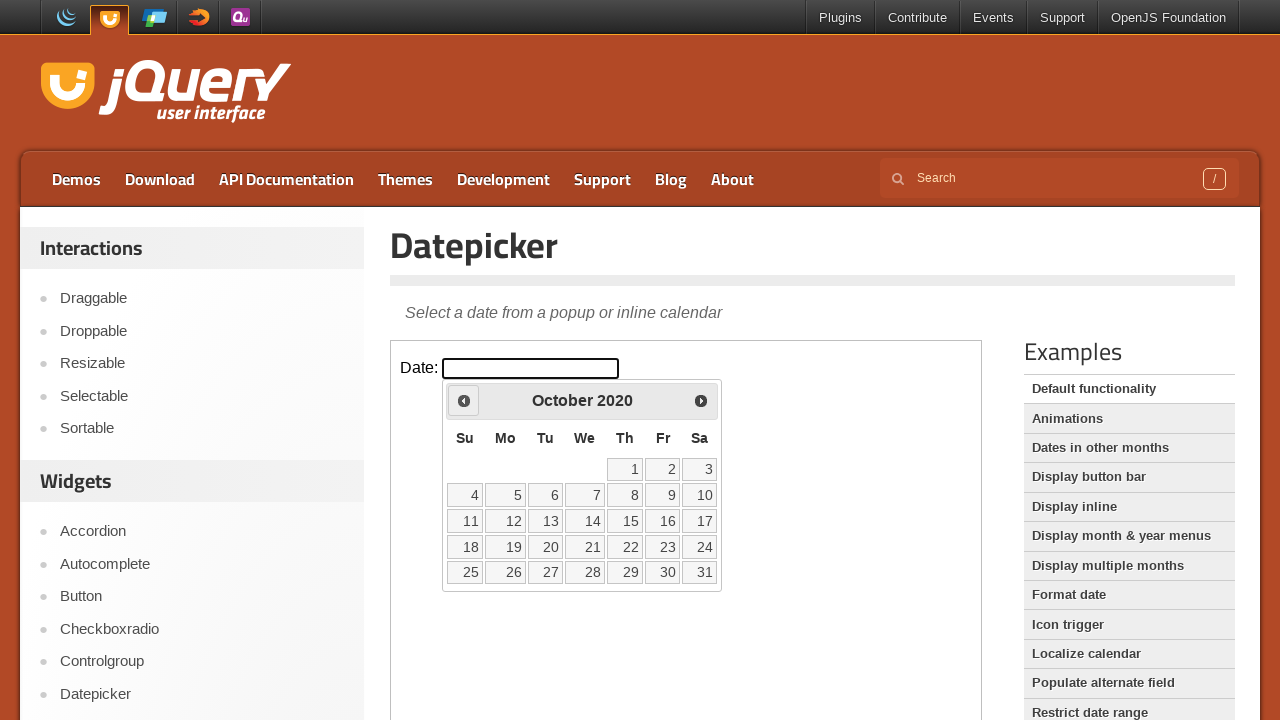

Clicked previous month button to navigate backwards at (464, 400) on iframe.demo-frame >> internal:control=enter-frame >> span.ui-icon-circle-triangl
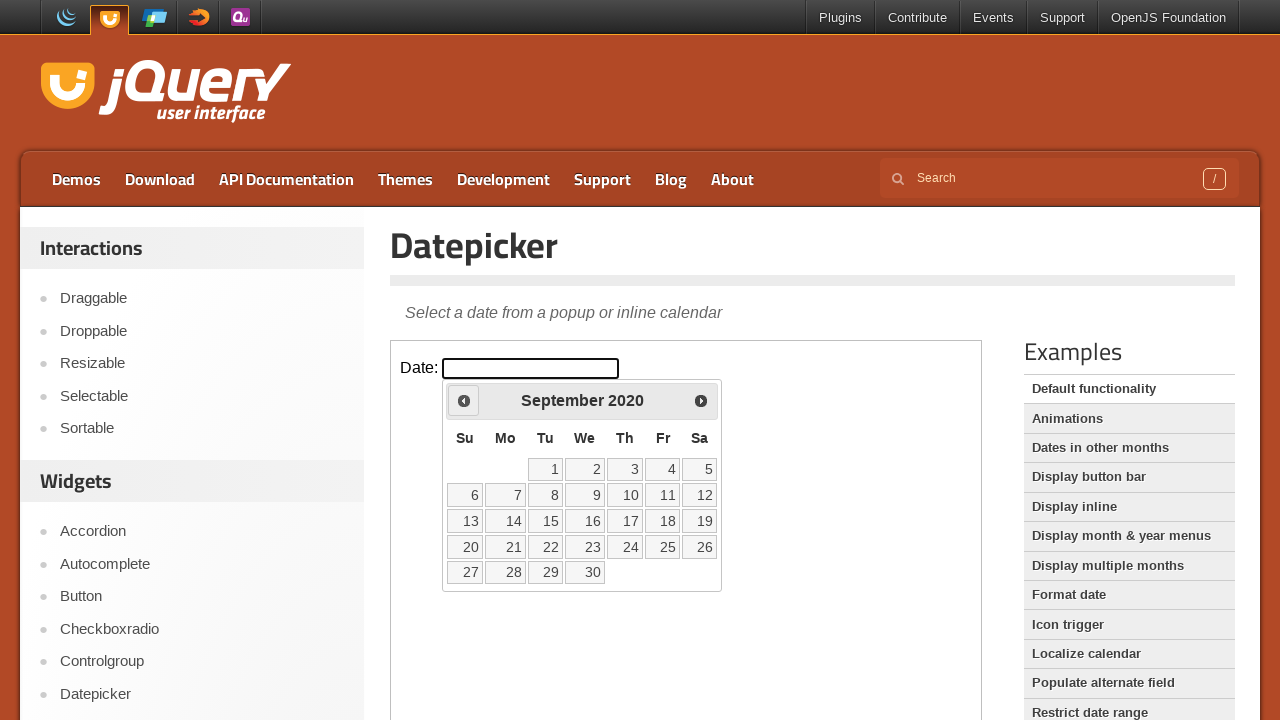

Waited 200ms for calendar to update
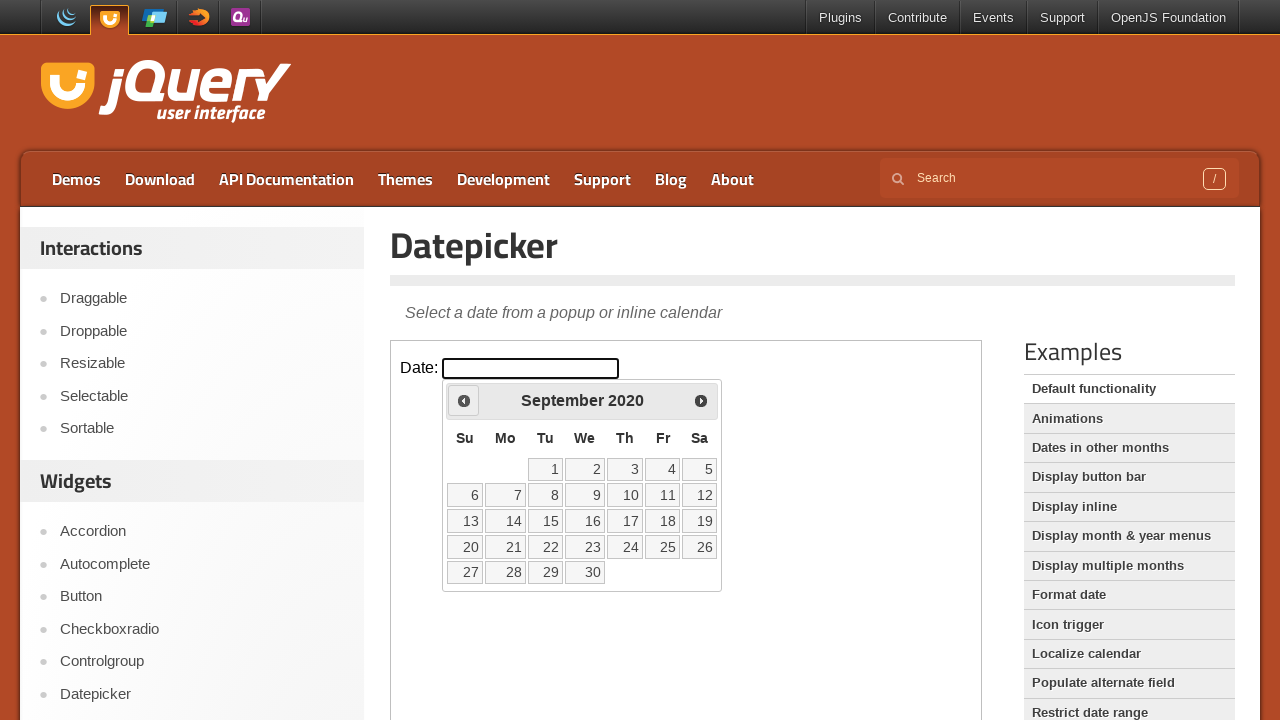

Checked current calendar date: September 2020
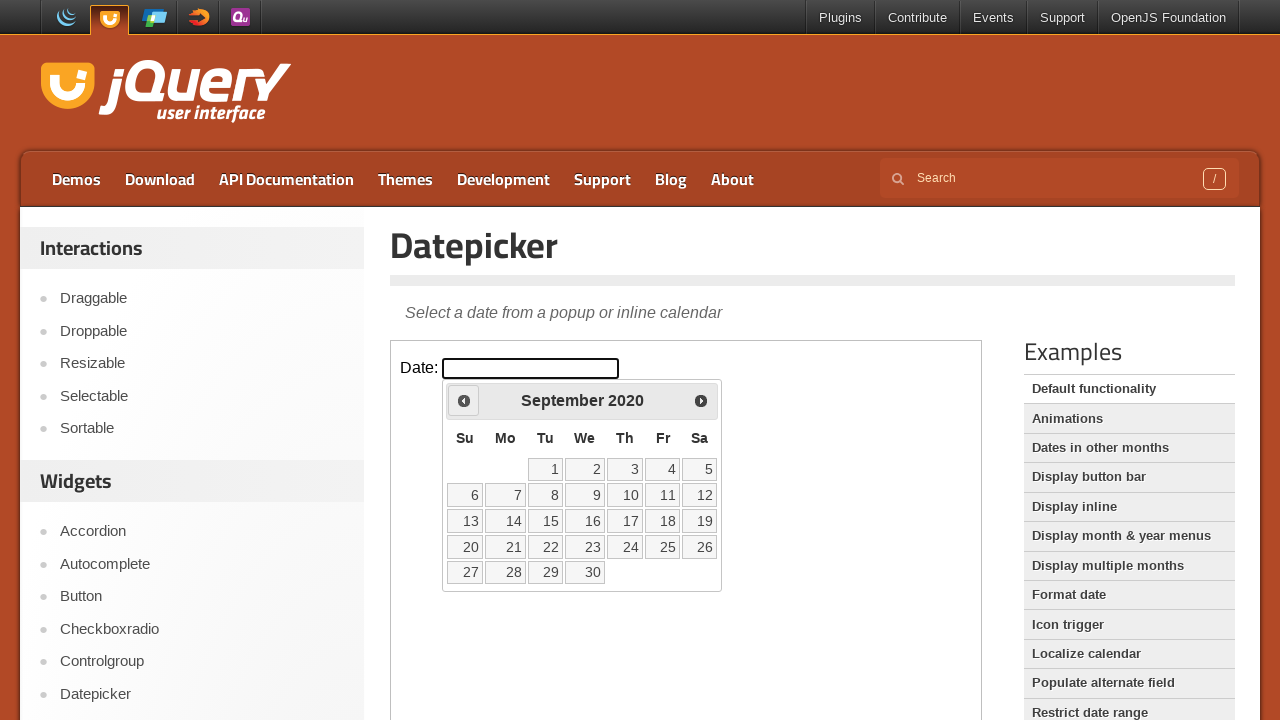

Clicked previous month button to navigate backwards at (464, 400) on iframe.demo-frame >> internal:control=enter-frame >> span.ui-icon-circle-triangl
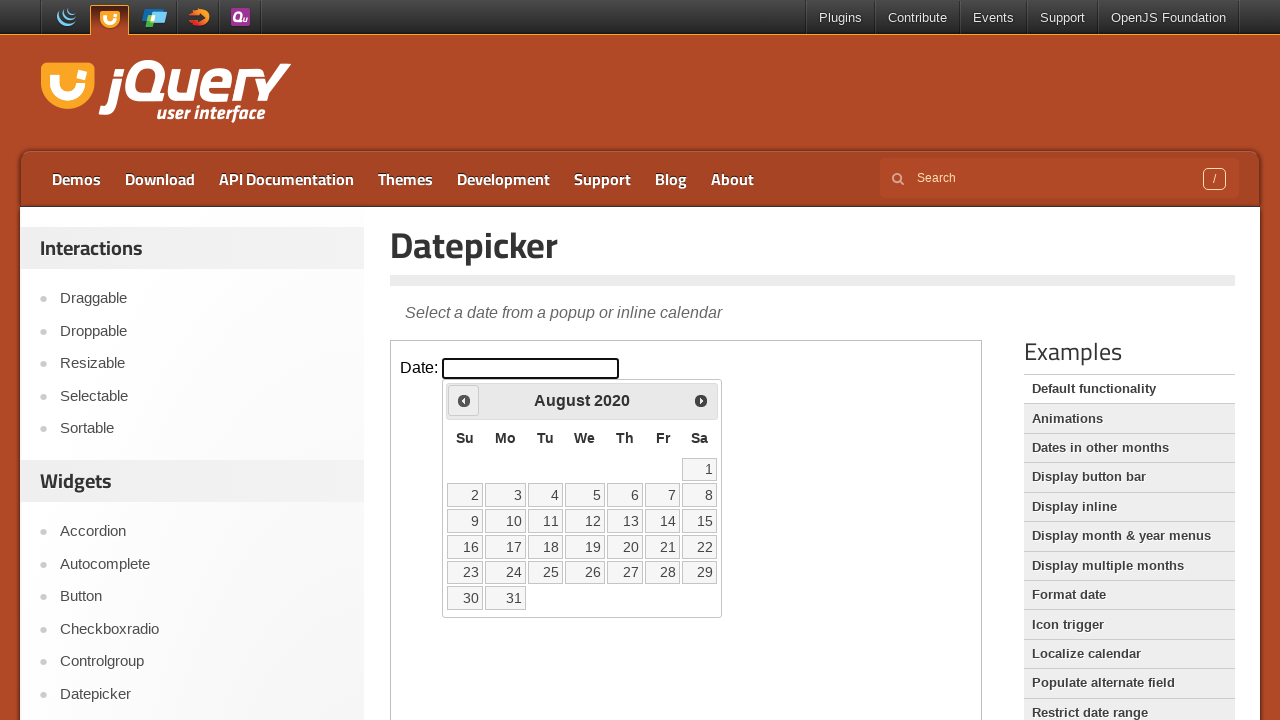

Waited 200ms for calendar to update
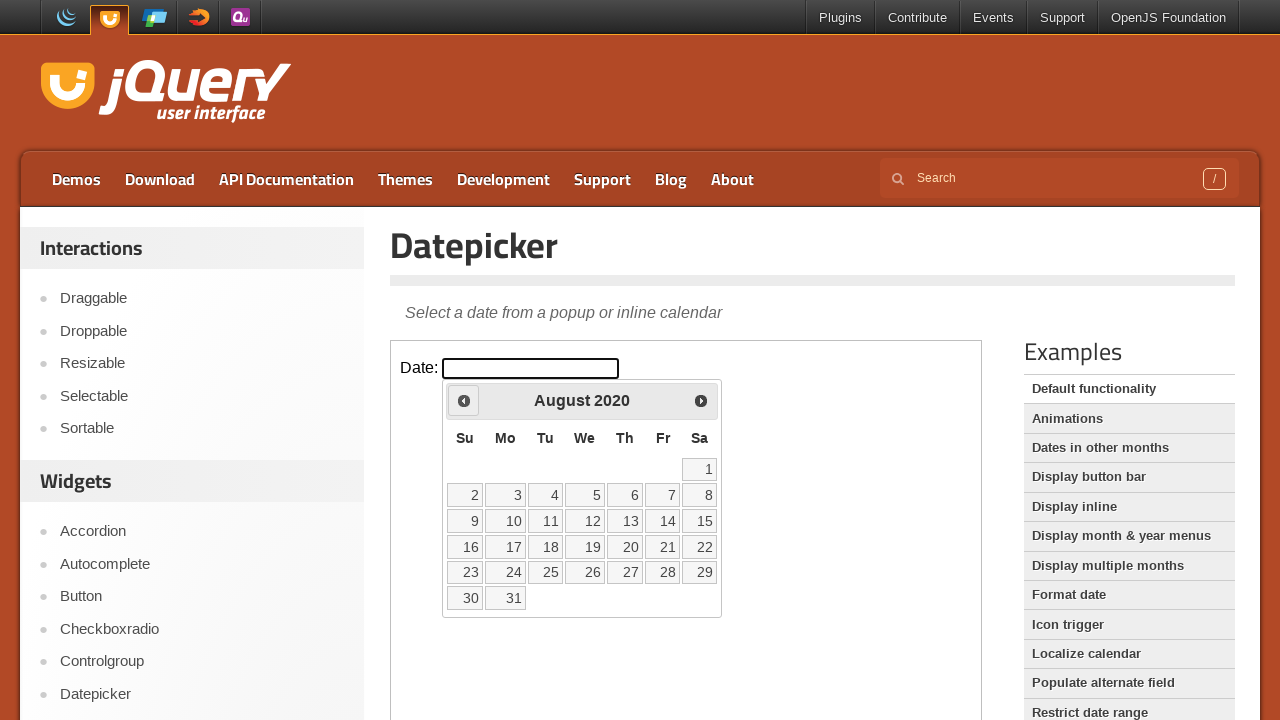

Checked current calendar date: August 2020
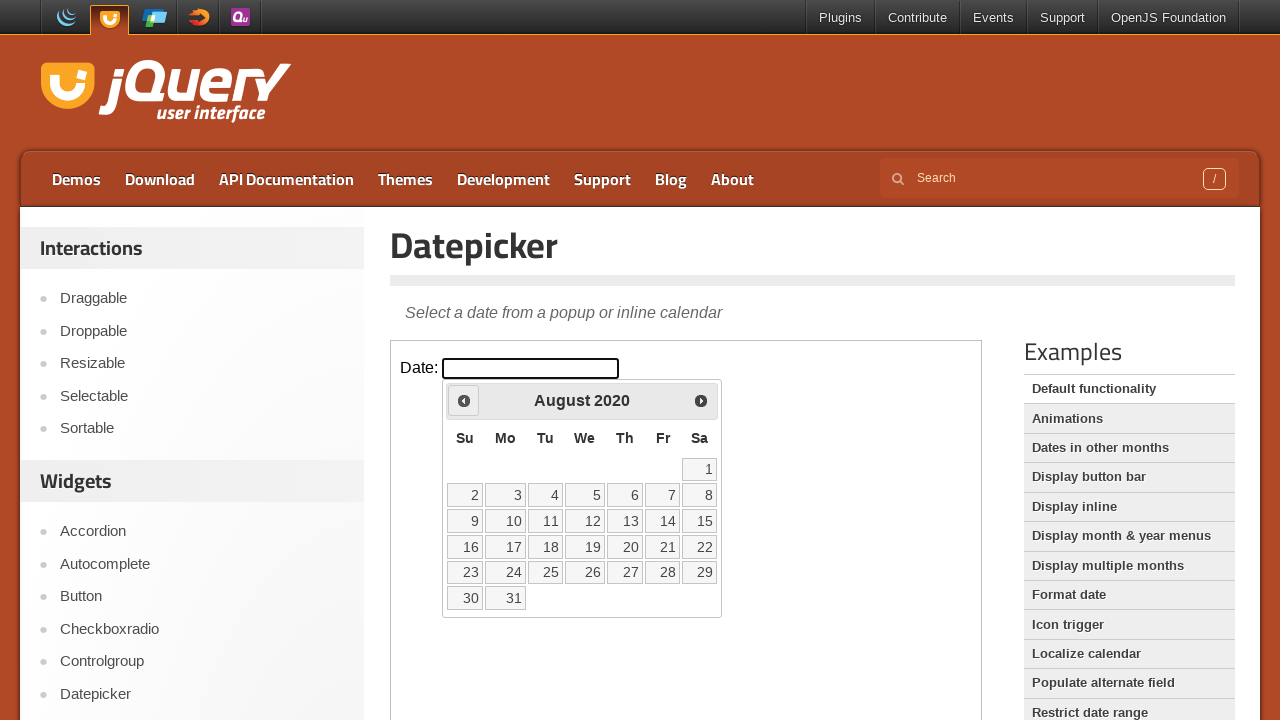

Clicked previous month button to navigate backwards at (464, 400) on iframe.demo-frame >> internal:control=enter-frame >> span.ui-icon-circle-triangl
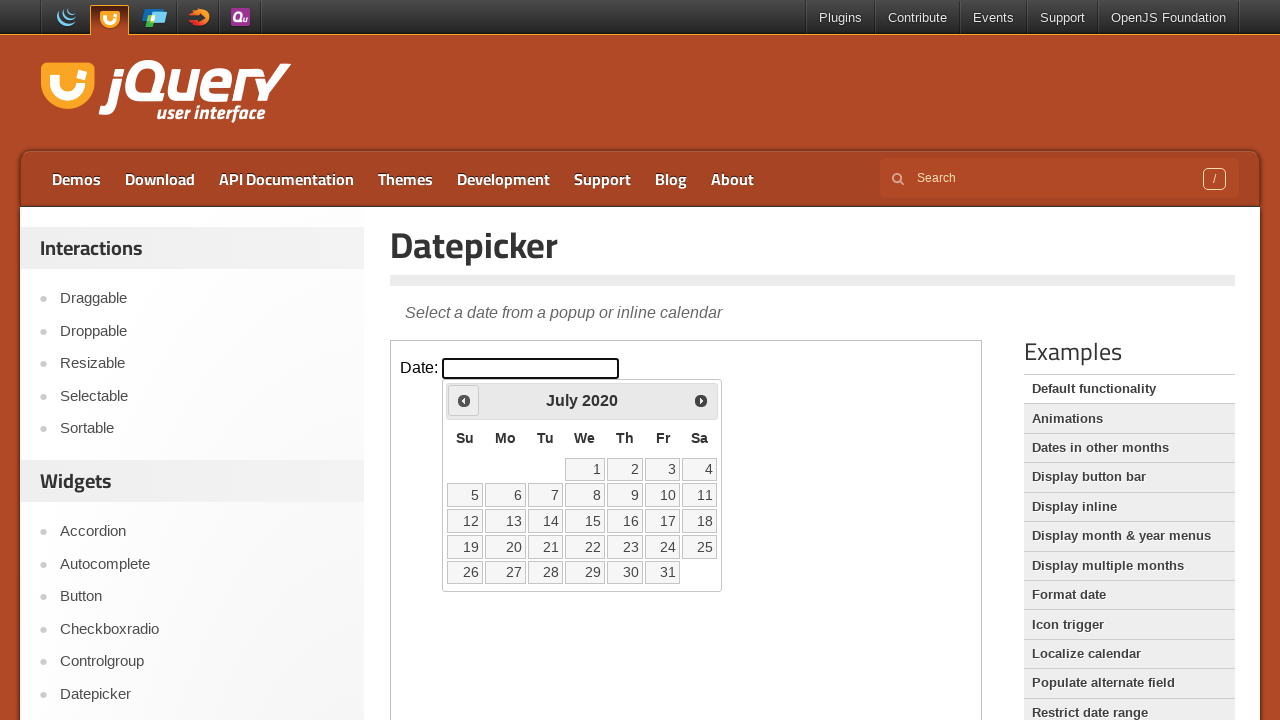

Waited 200ms for calendar to update
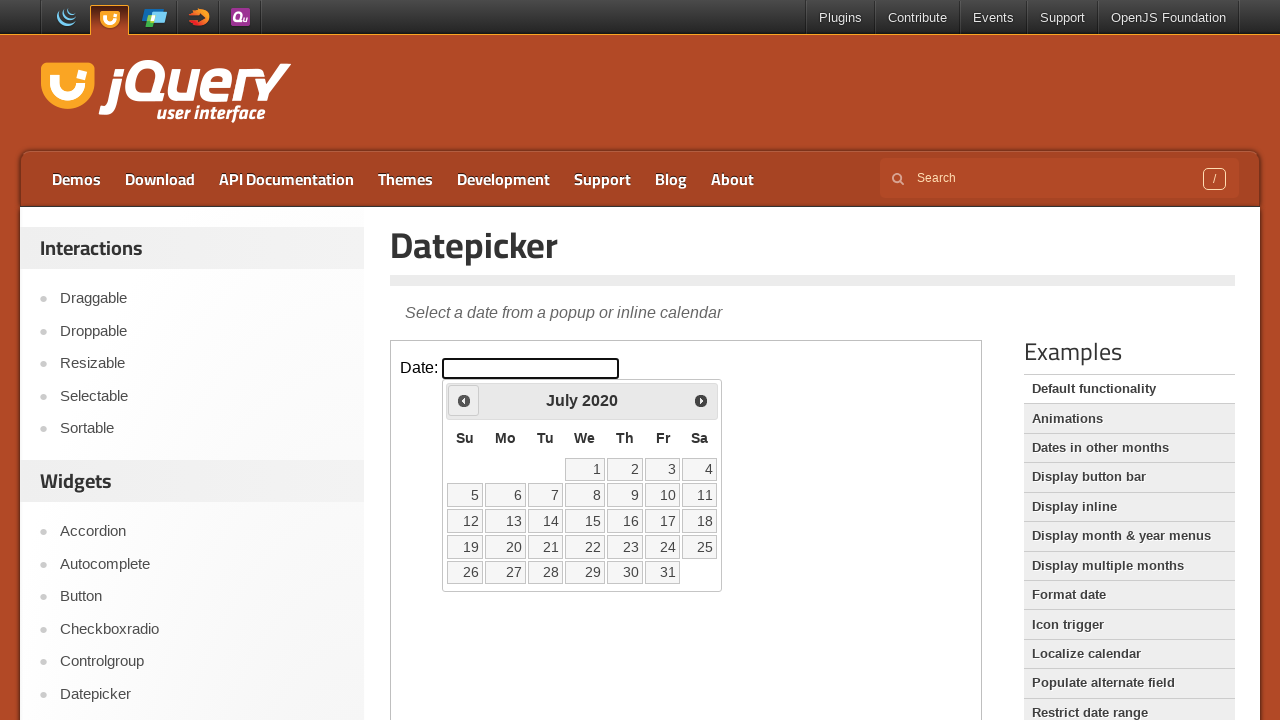

Checked current calendar date: July 2020
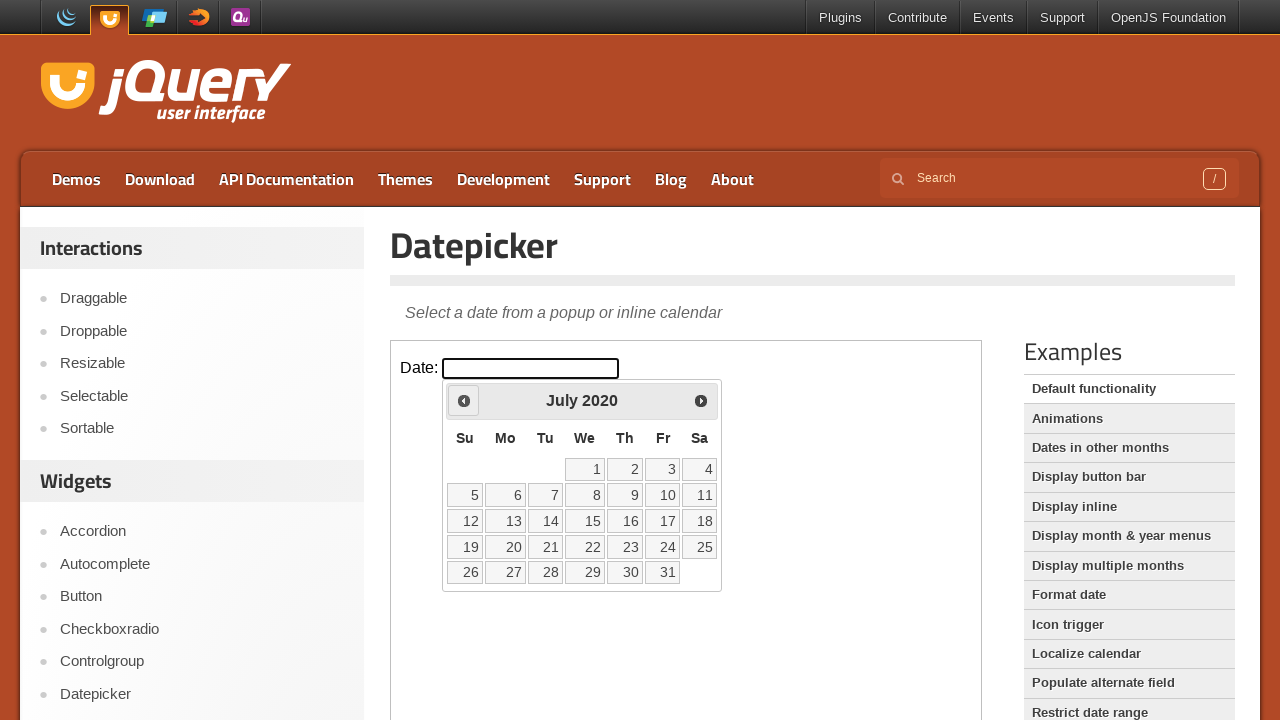

Clicked previous month button to navigate backwards at (464, 400) on iframe.demo-frame >> internal:control=enter-frame >> span.ui-icon-circle-triangl
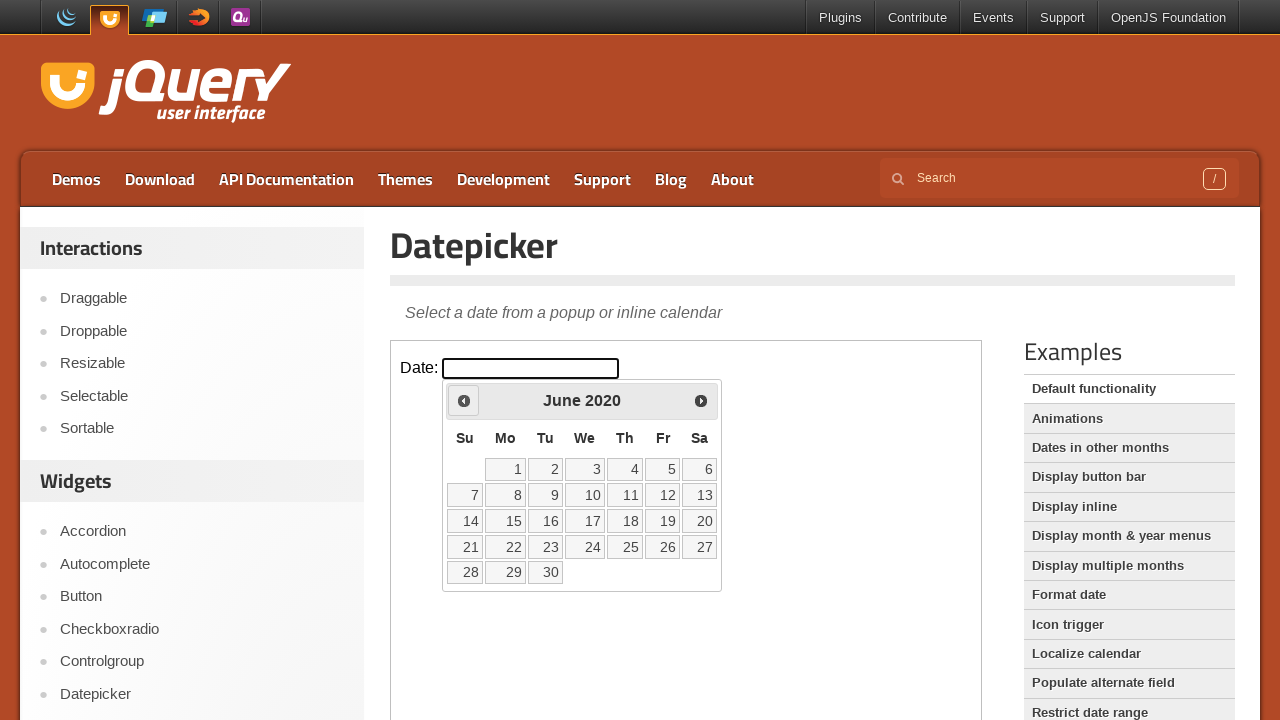

Waited 200ms for calendar to update
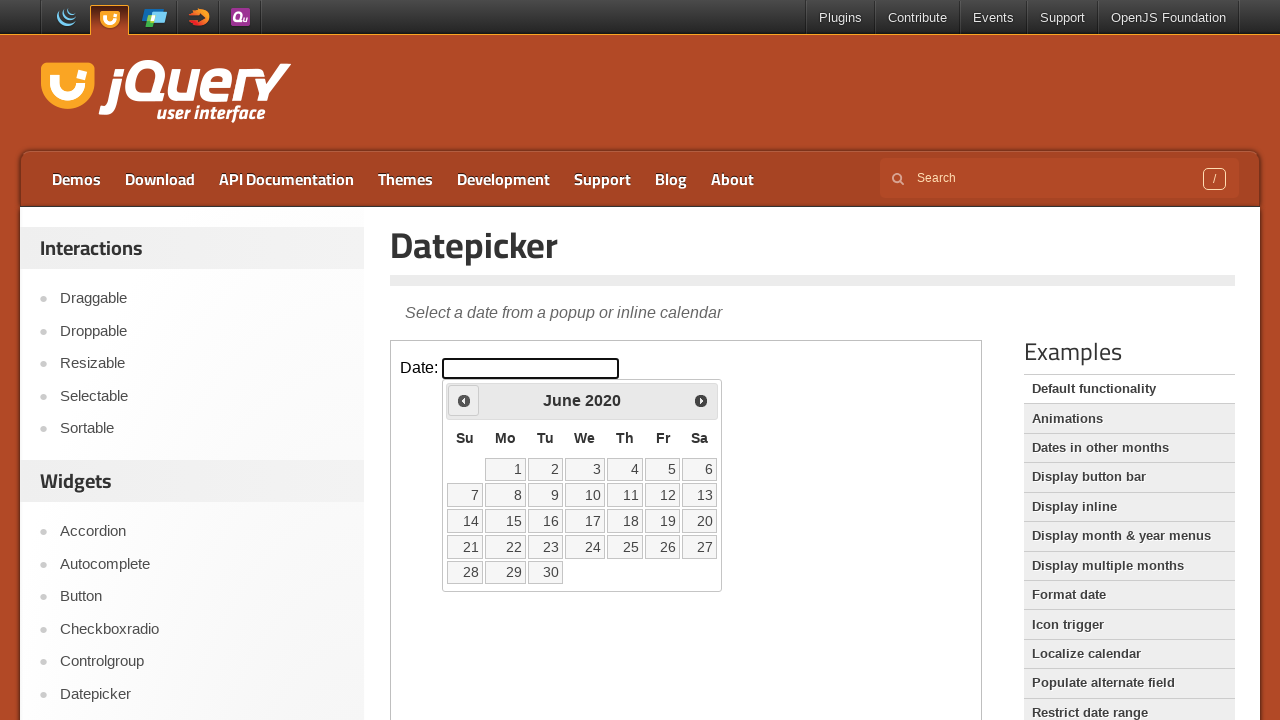

Checked current calendar date: June 2020
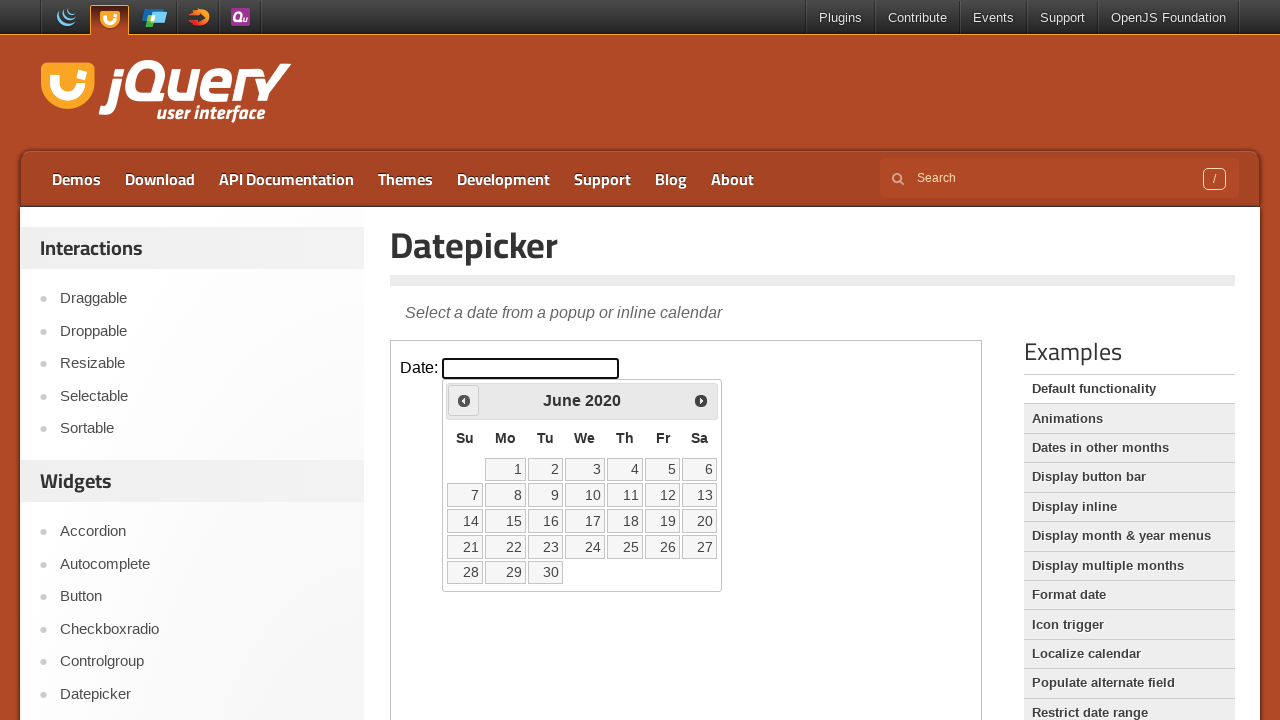

Clicked previous month button to navigate backwards at (464, 400) on iframe.demo-frame >> internal:control=enter-frame >> span.ui-icon-circle-triangl
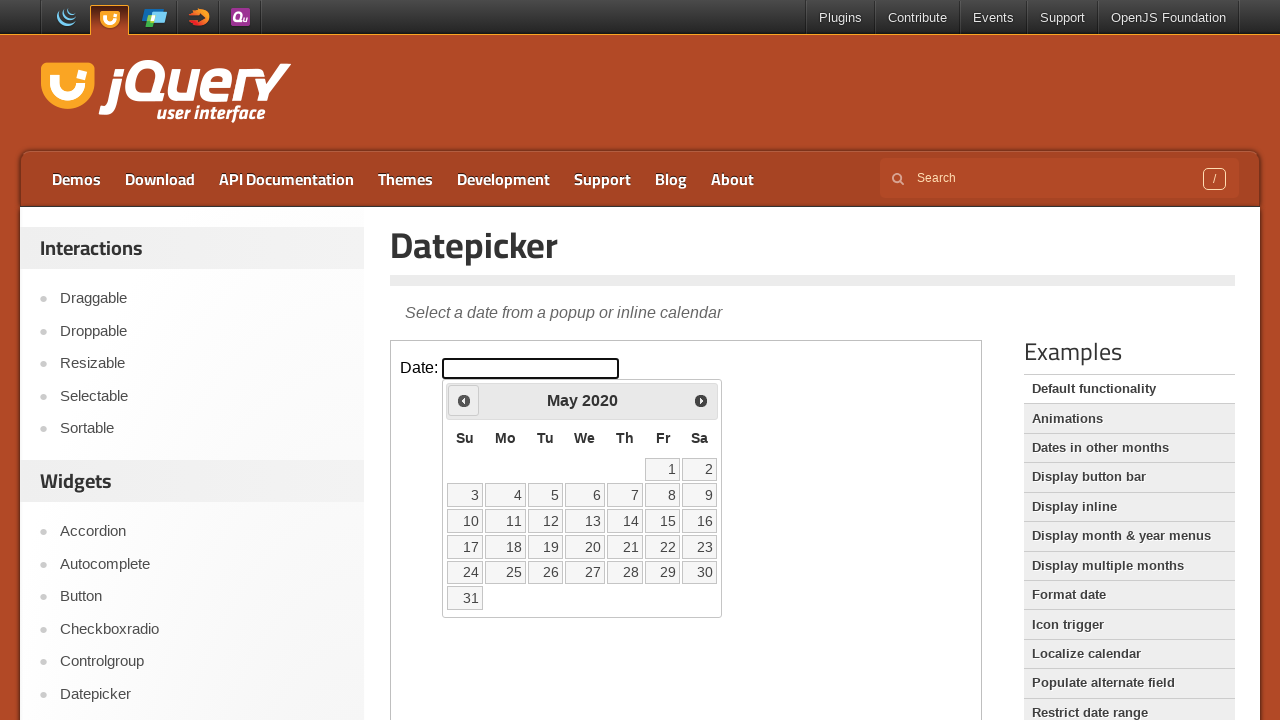

Waited 200ms for calendar to update
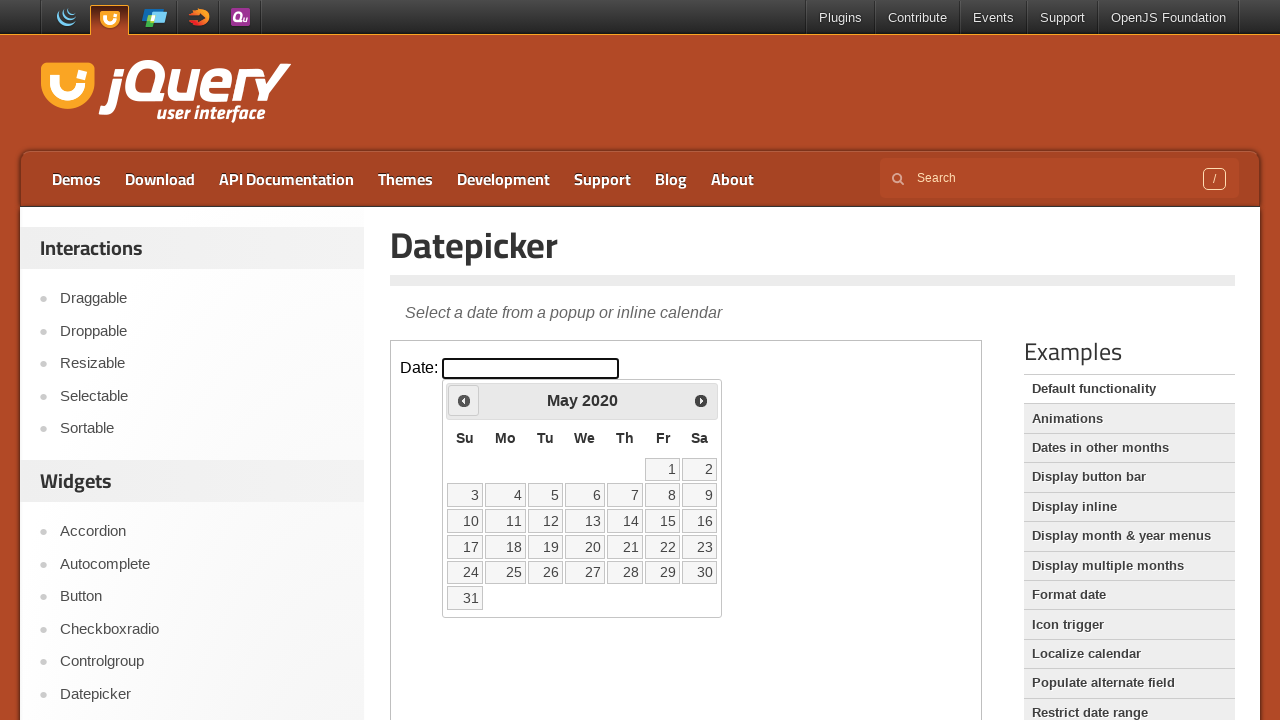

Checked current calendar date: May 2020
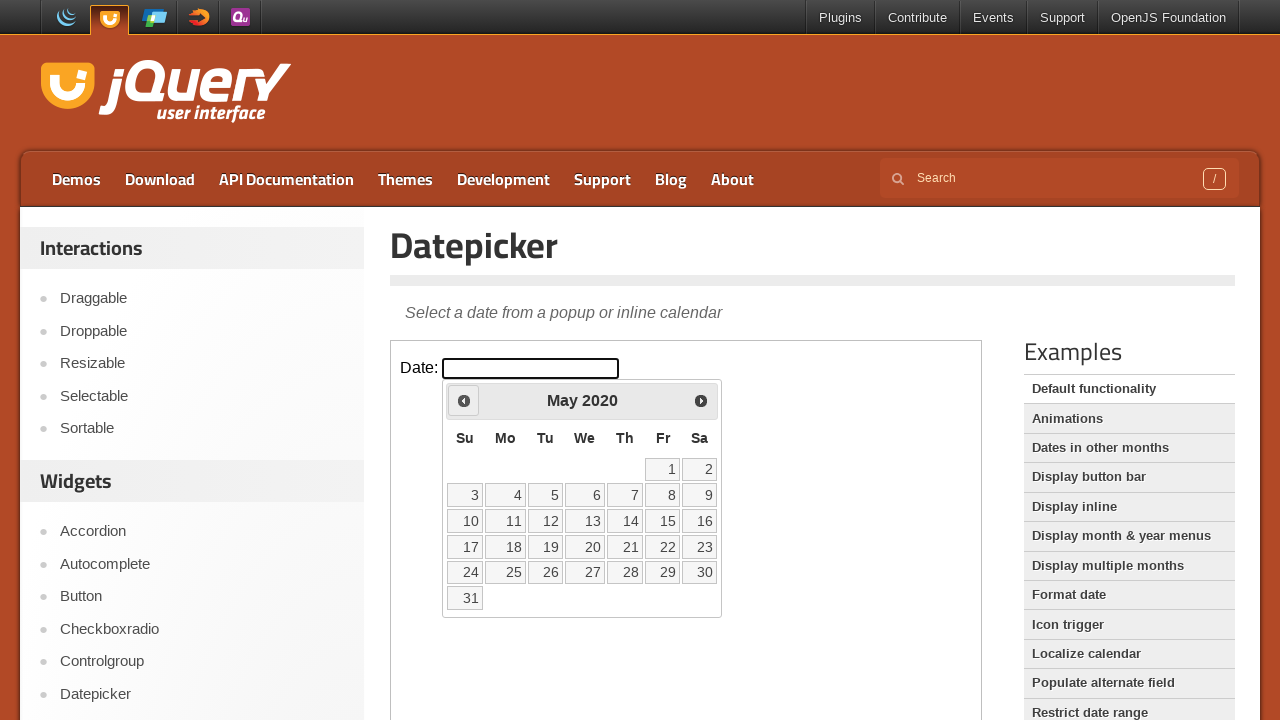

Clicked previous month button to navigate backwards at (464, 400) on iframe.demo-frame >> internal:control=enter-frame >> span.ui-icon-circle-triangl
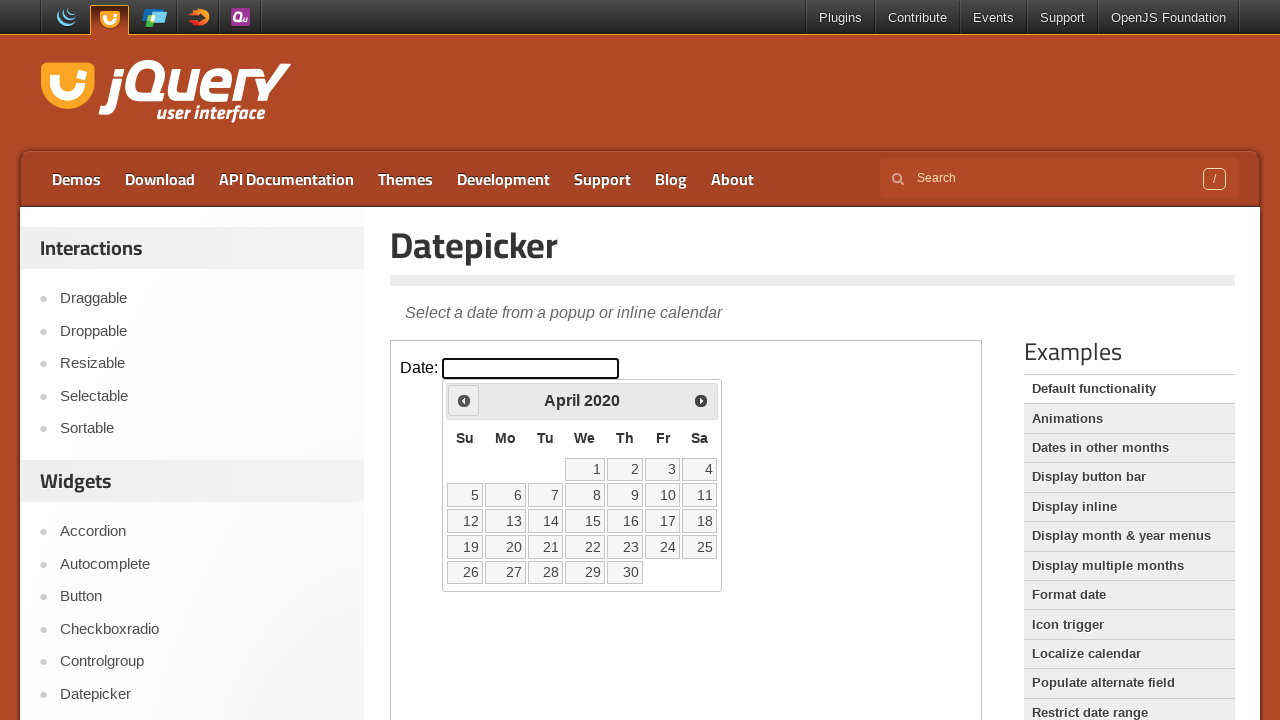

Waited 200ms for calendar to update
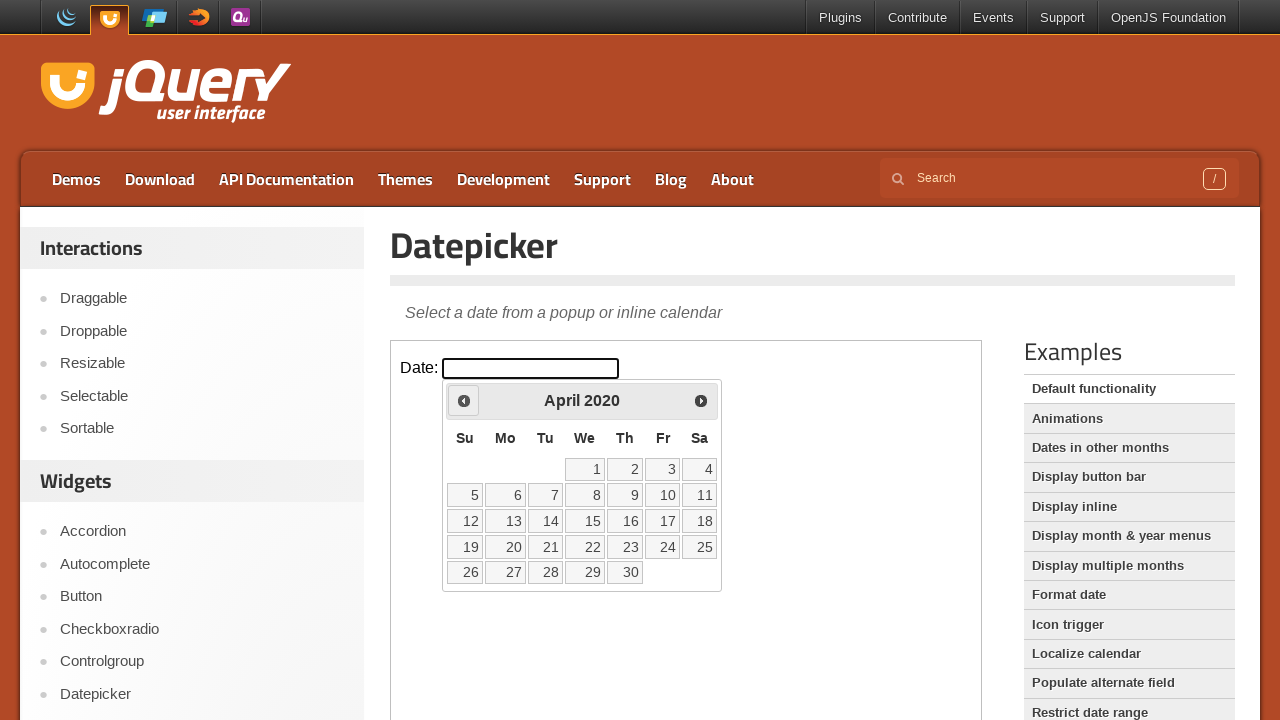

Checked current calendar date: April 2020
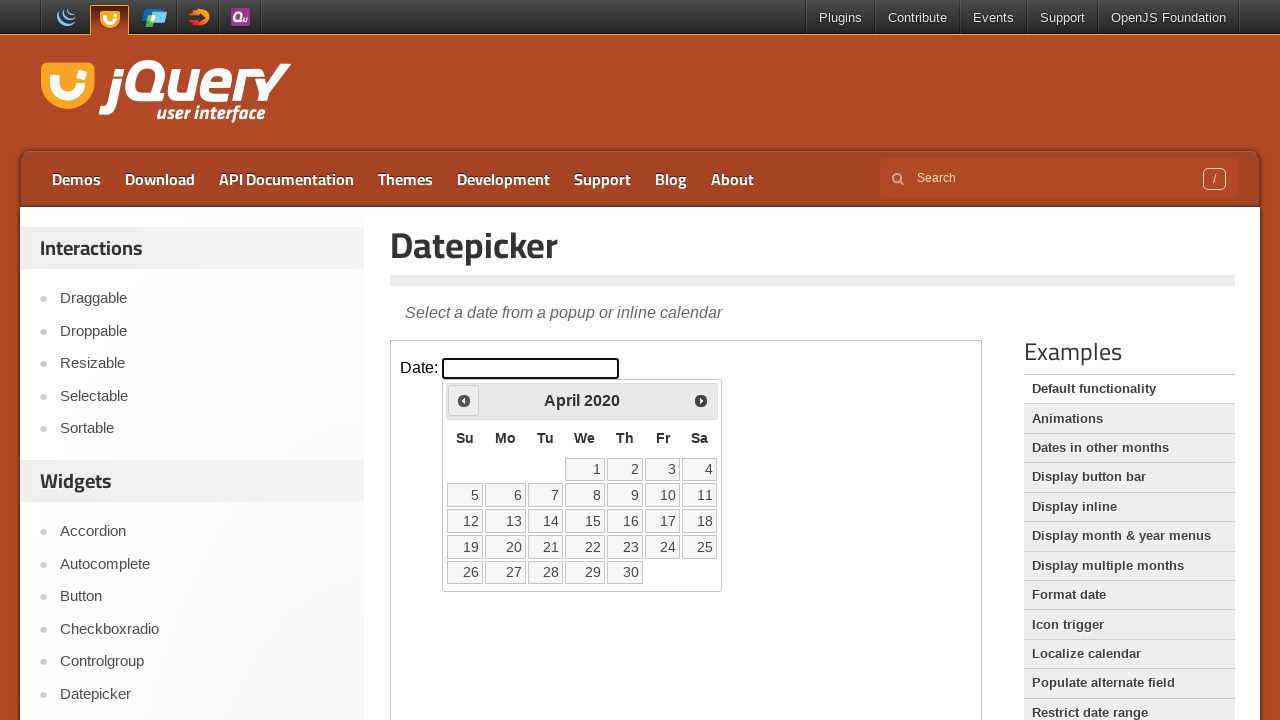

Clicked previous month button to navigate backwards at (464, 400) on iframe.demo-frame >> internal:control=enter-frame >> span.ui-icon-circle-triangl
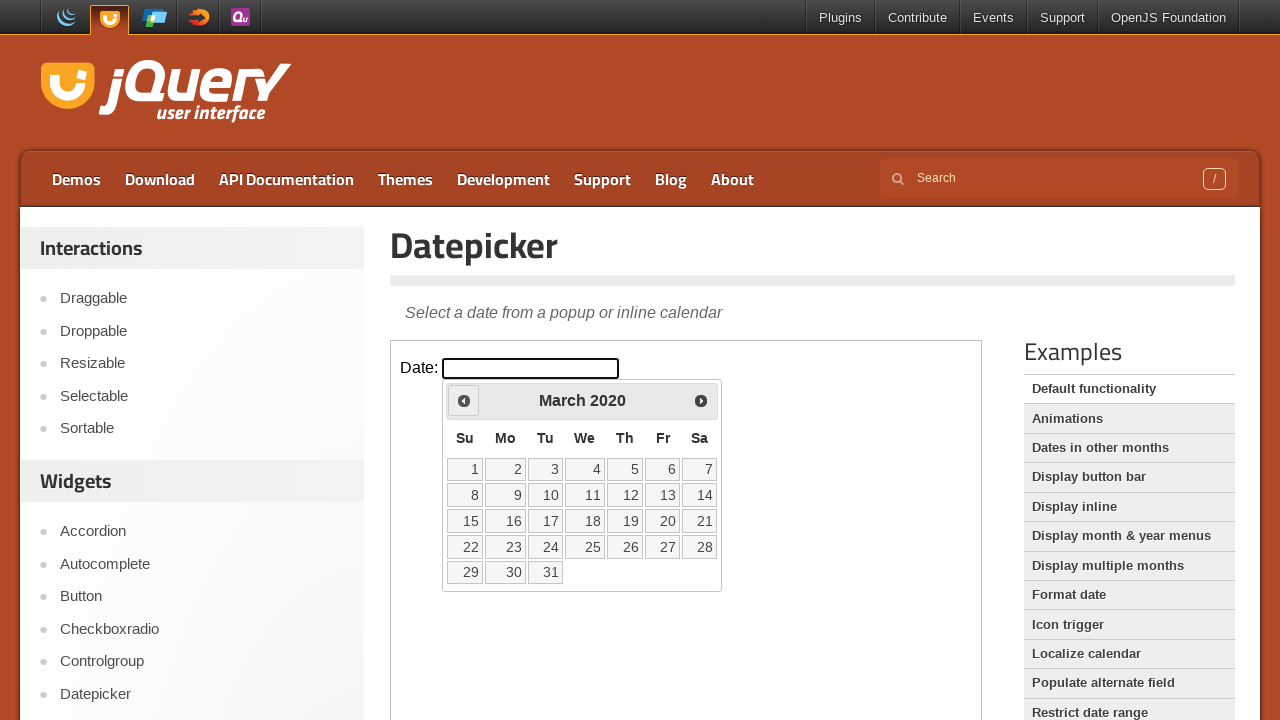

Waited 200ms for calendar to update
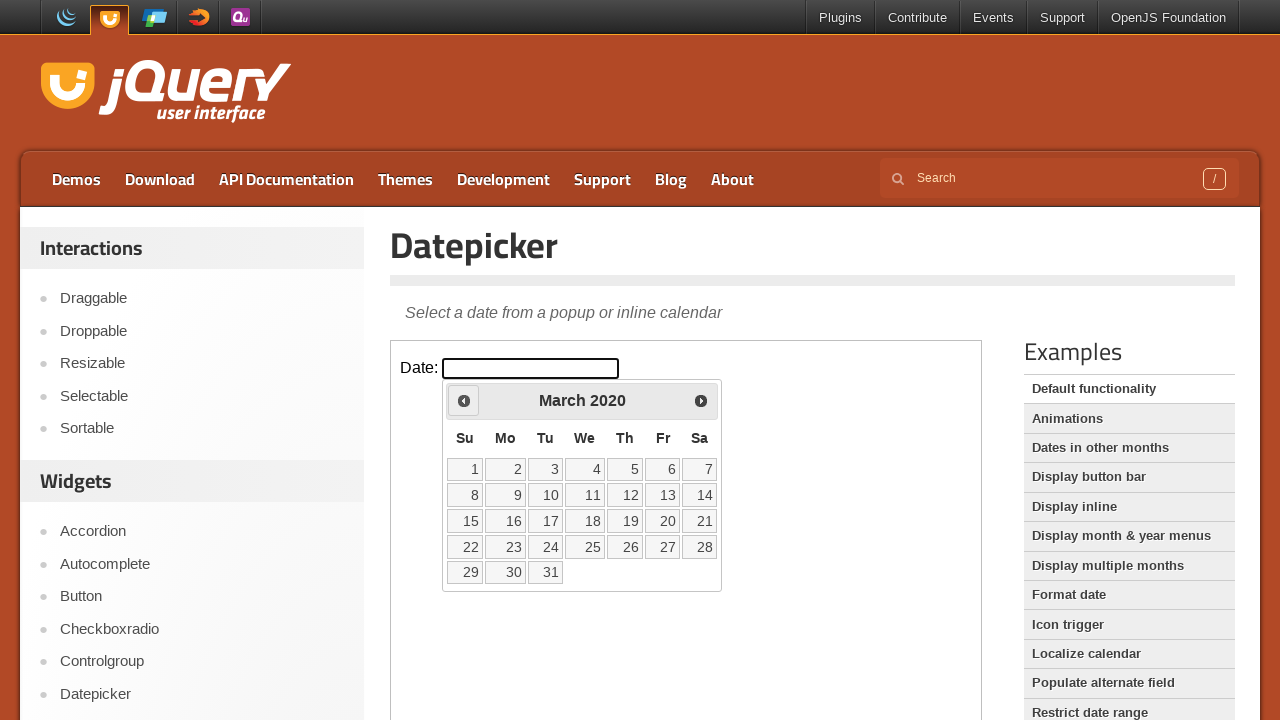

Checked current calendar date: March 2020
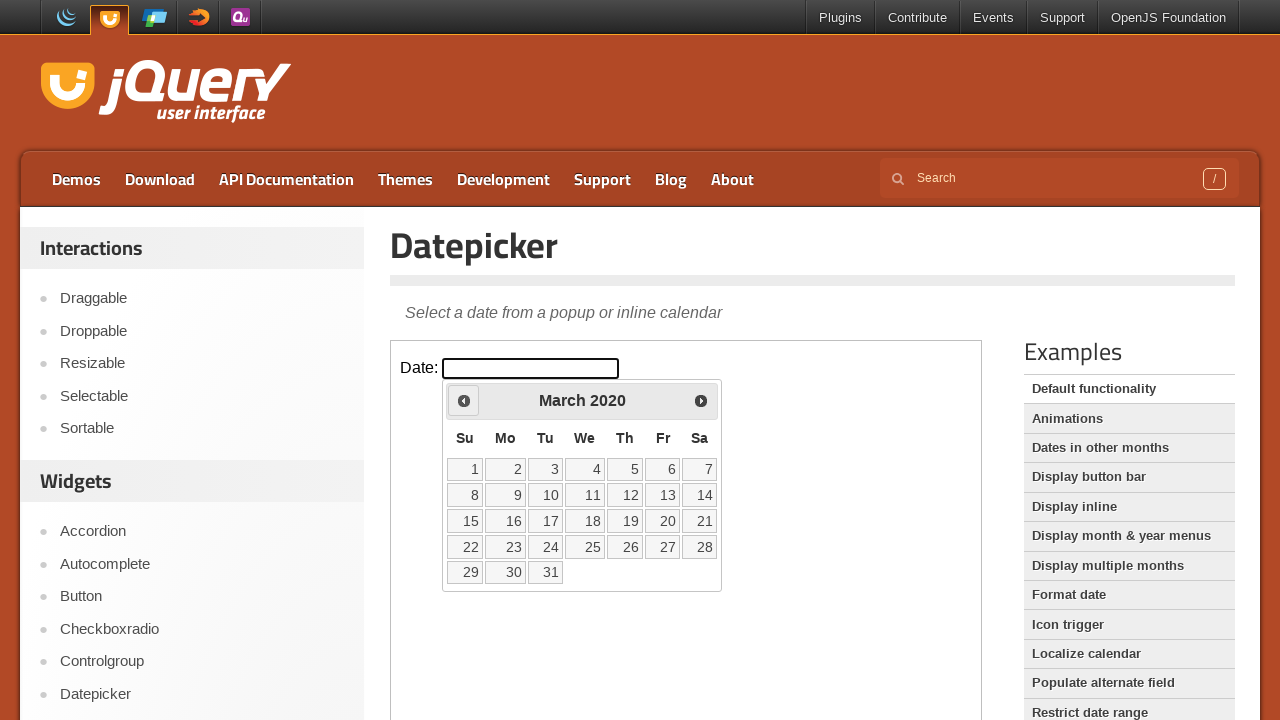

Located 31 date elements in calendar
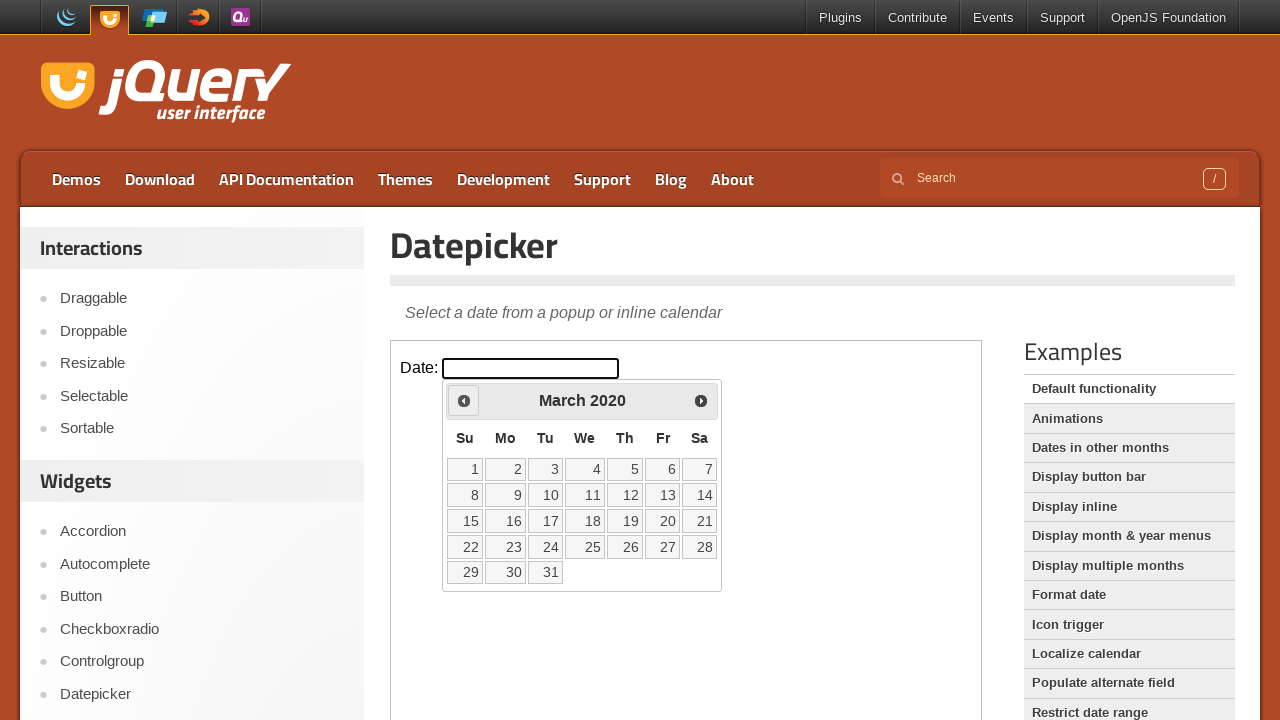

Clicked date 10 in the calendar at (545, 495) on iframe.demo-frame >> internal:control=enter-frame >> table.ui-datepicker-calenda
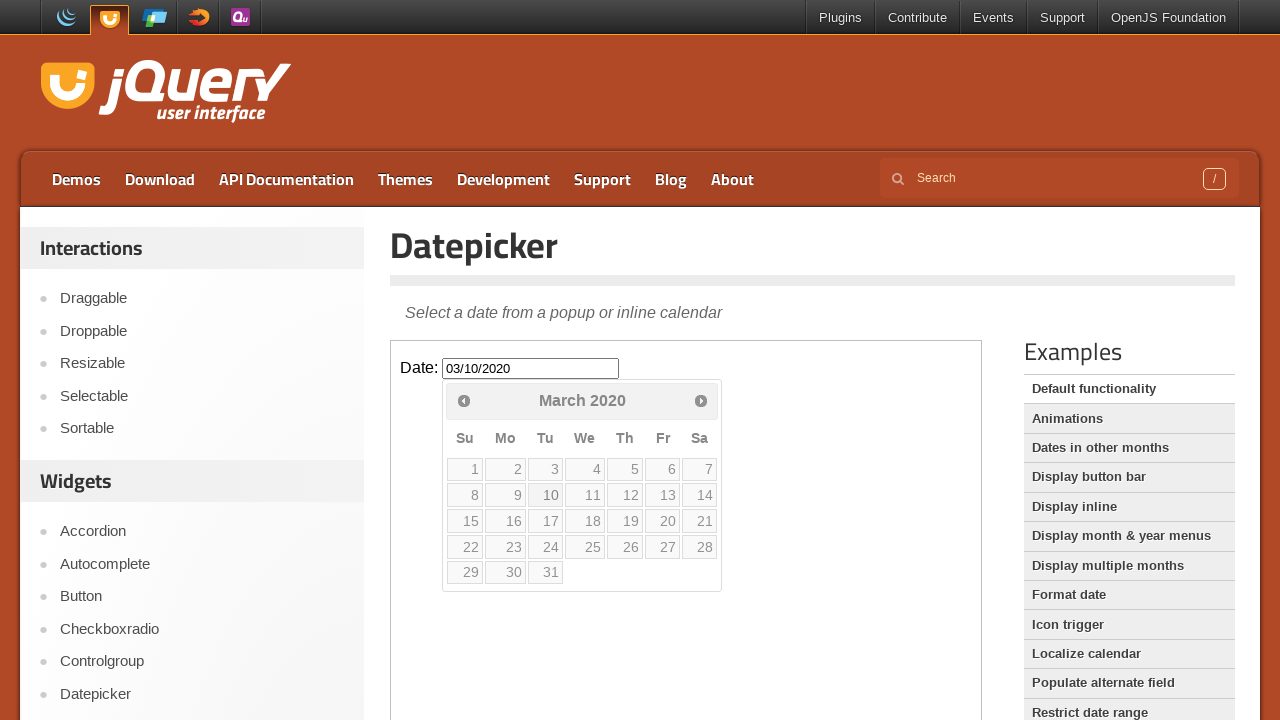

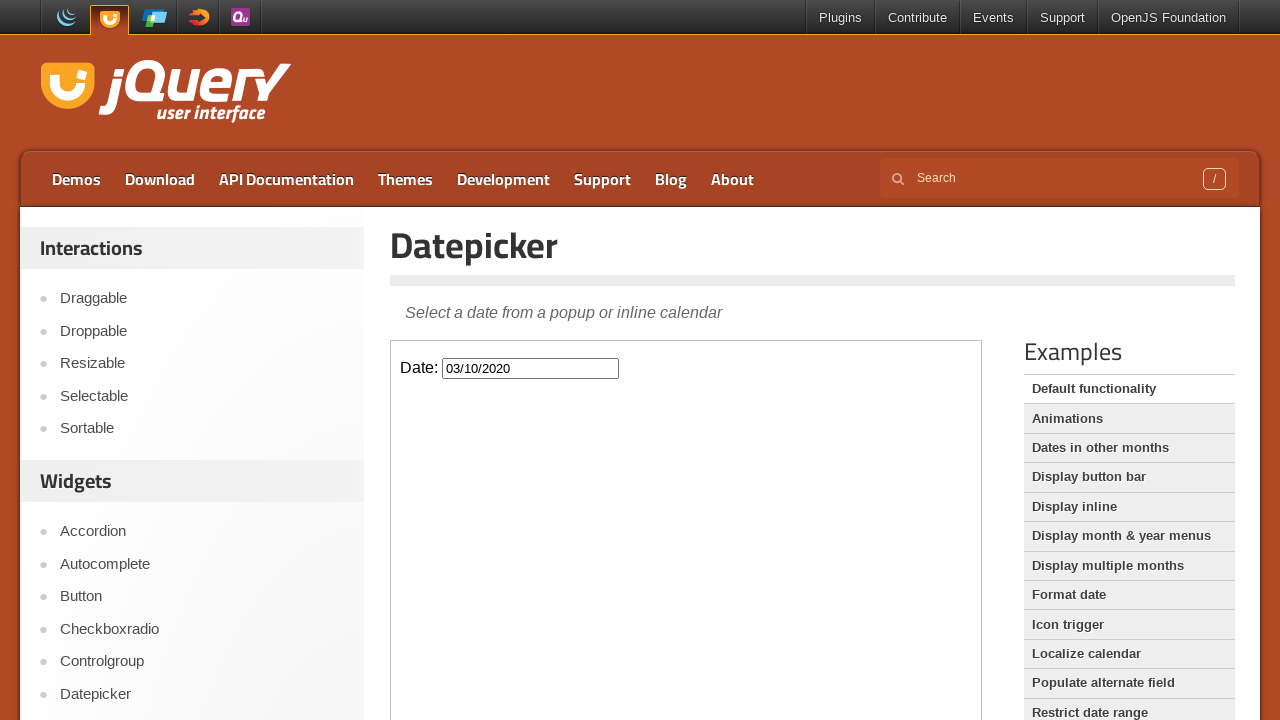